Tests the Add/Remove Elements functionality by clicking the "Add Element" button 100 times to create delete buttons, then clicking 60 of those delete buttons to remove them, validating the correct number of buttons remain.

Starting URL: http://the-internet.herokuapp.com/add_remove_elements/

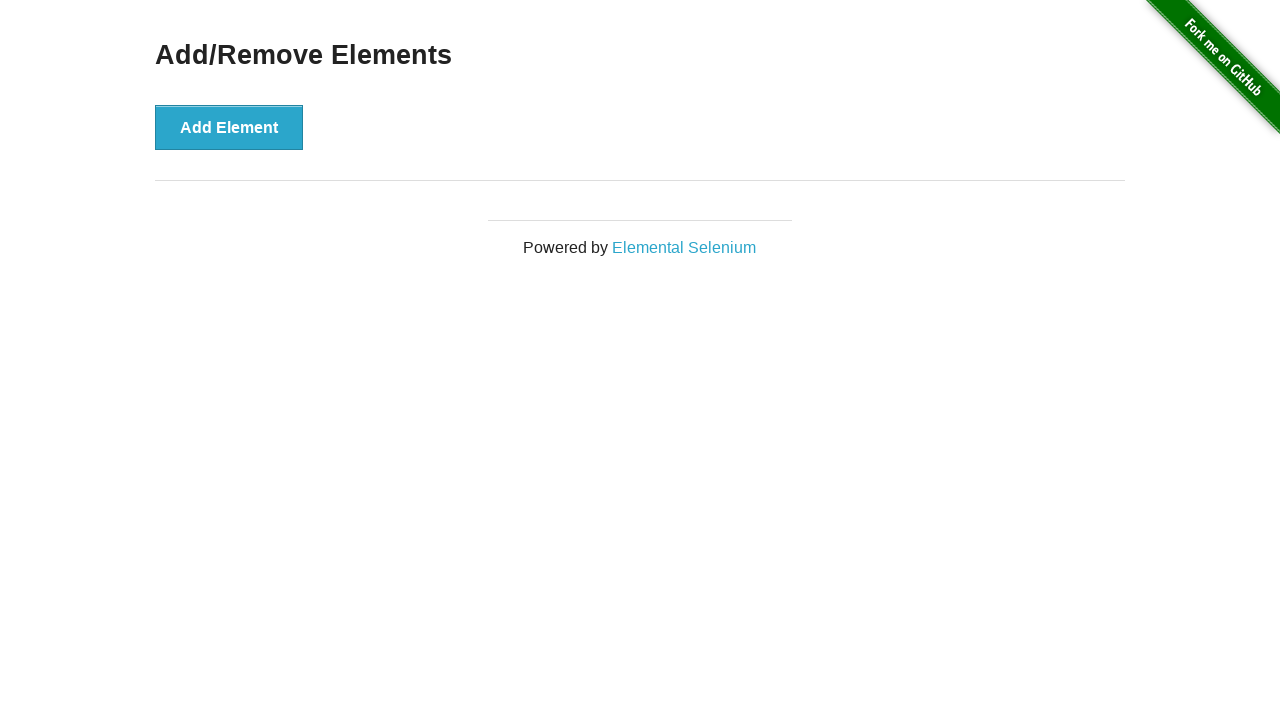

Navigated to Add/Remove Elements page
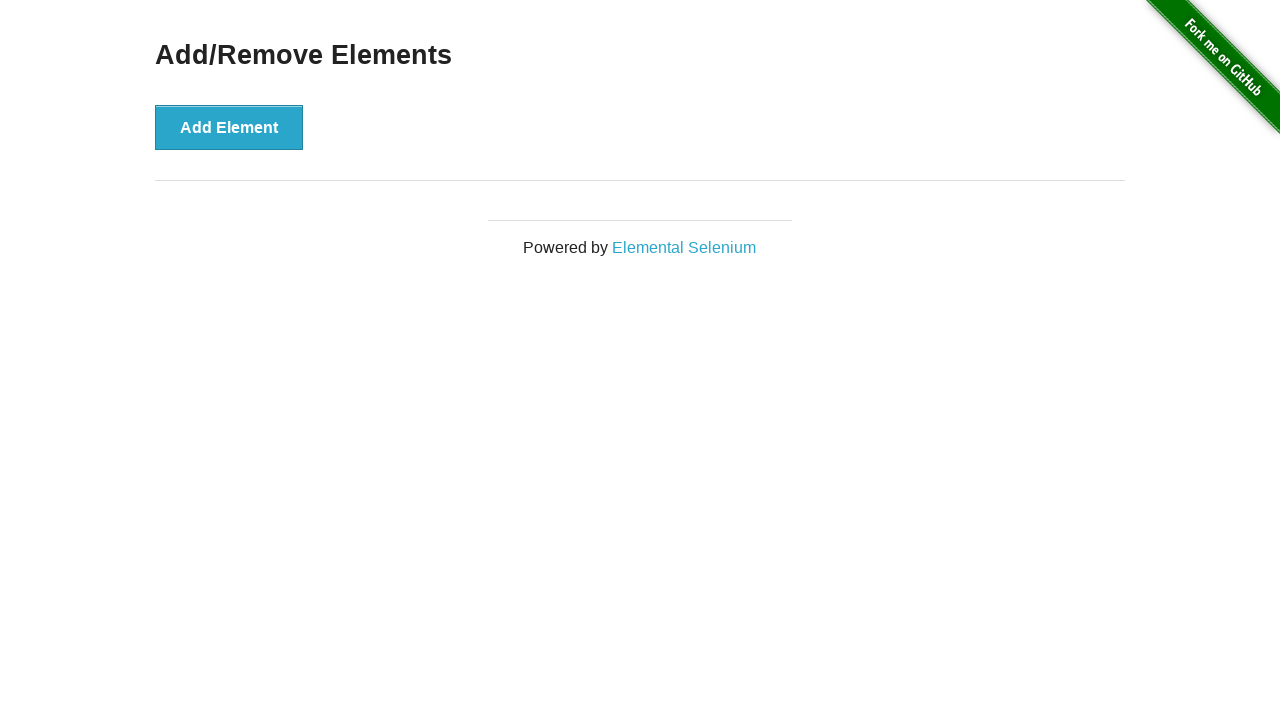

Clicked 'Add Element' button to create a delete button at (229, 127) on xpath=//button[@onclick='addElement()']
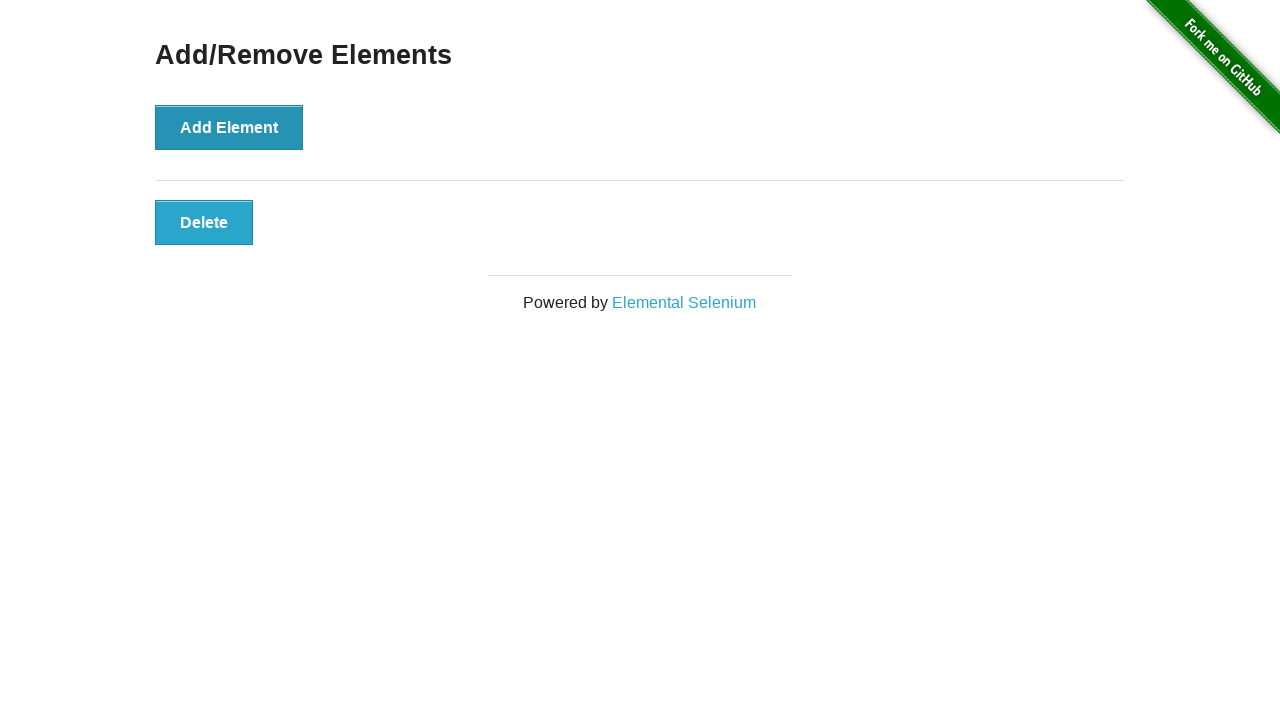

Clicked 'Add Element' button to create a delete button at (229, 127) on xpath=//button[@onclick='addElement()']
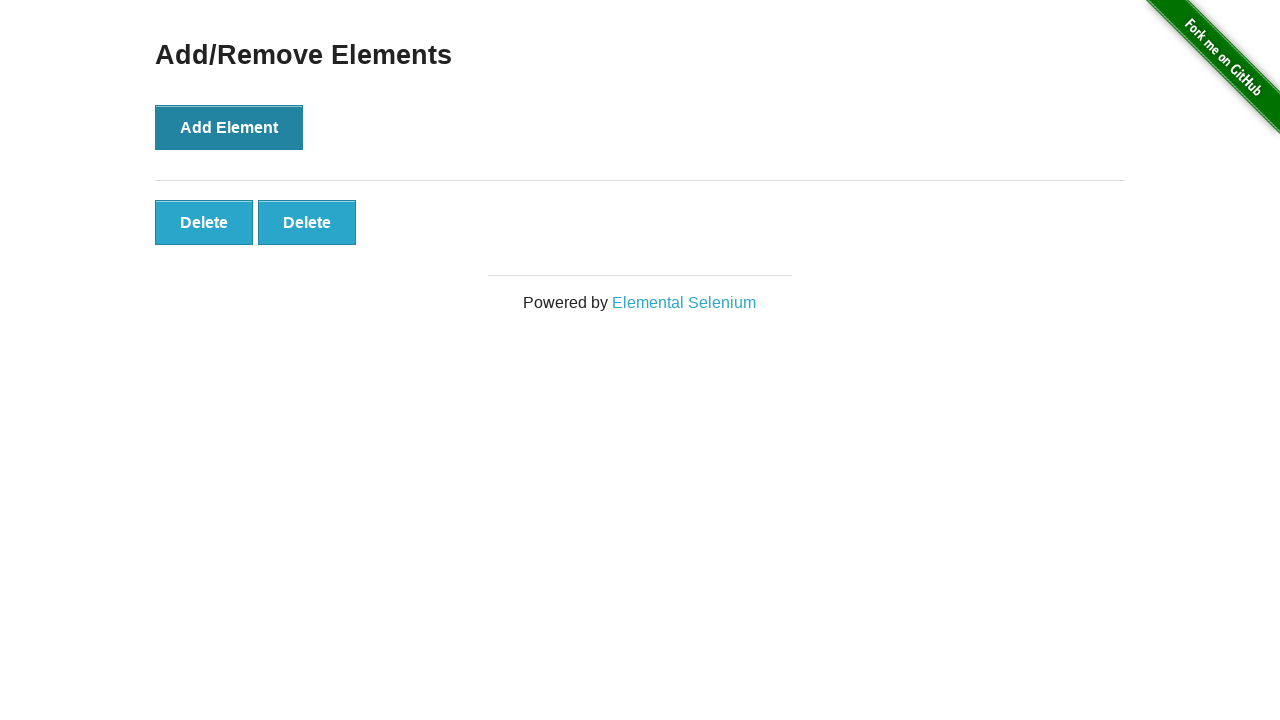

Clicked 'Add Element' button to create a delete button at (229, 127) on xpath=//button[@onclick='addElement()']
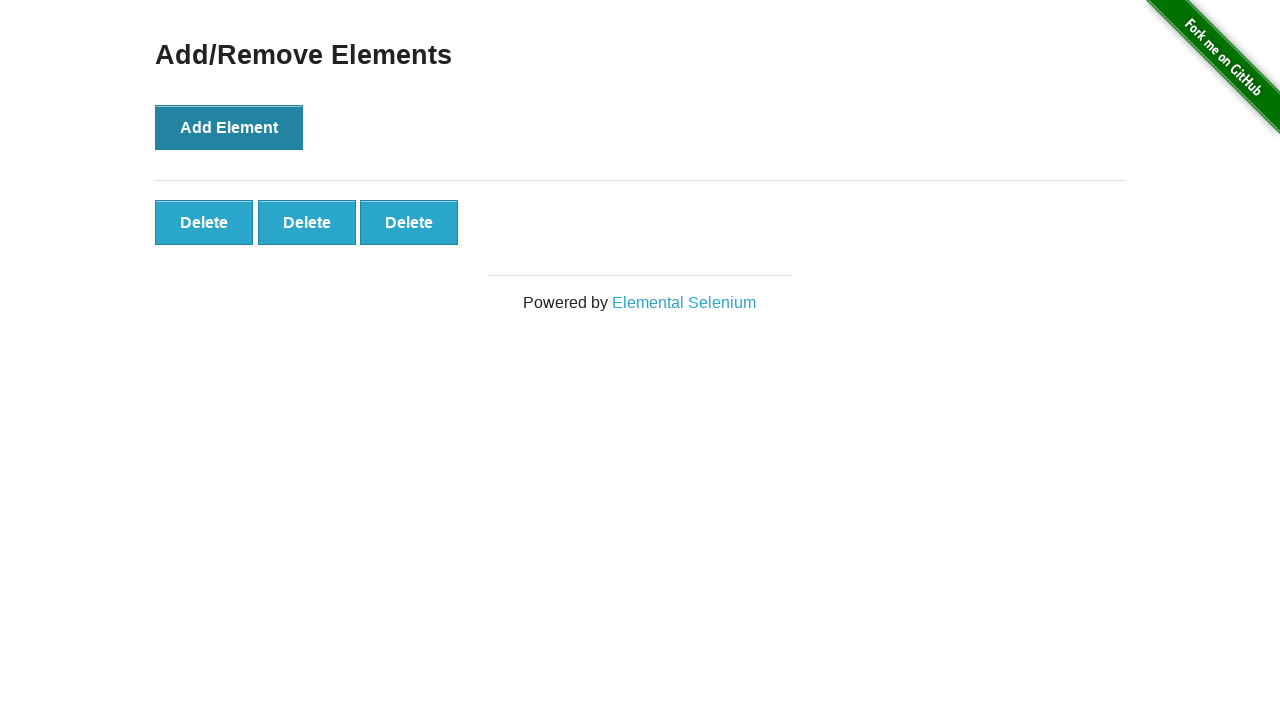

Clicked 'Add Element' button to create a delete button at (229, 127) on xpath=//button[@onclick='addElement()']
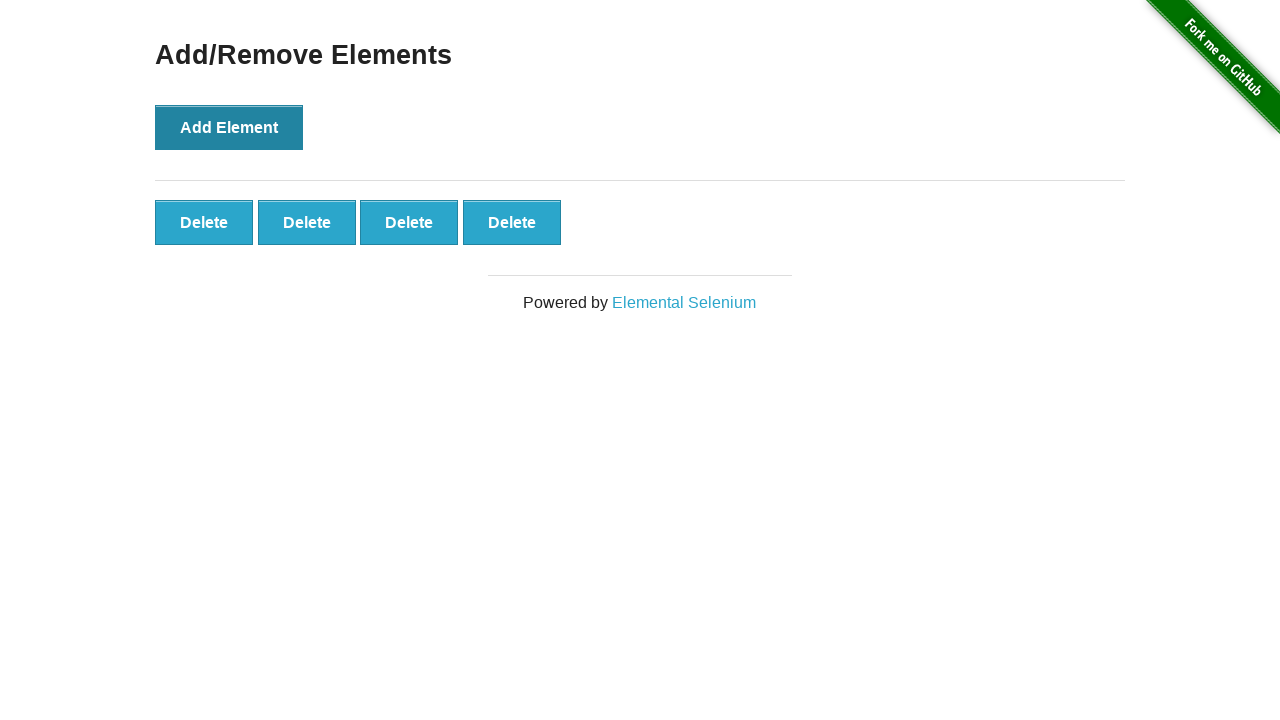

Clicked 'Add Element' button to create a delete button at (229, 127) on xpath=//button[@onclick='addElement()']
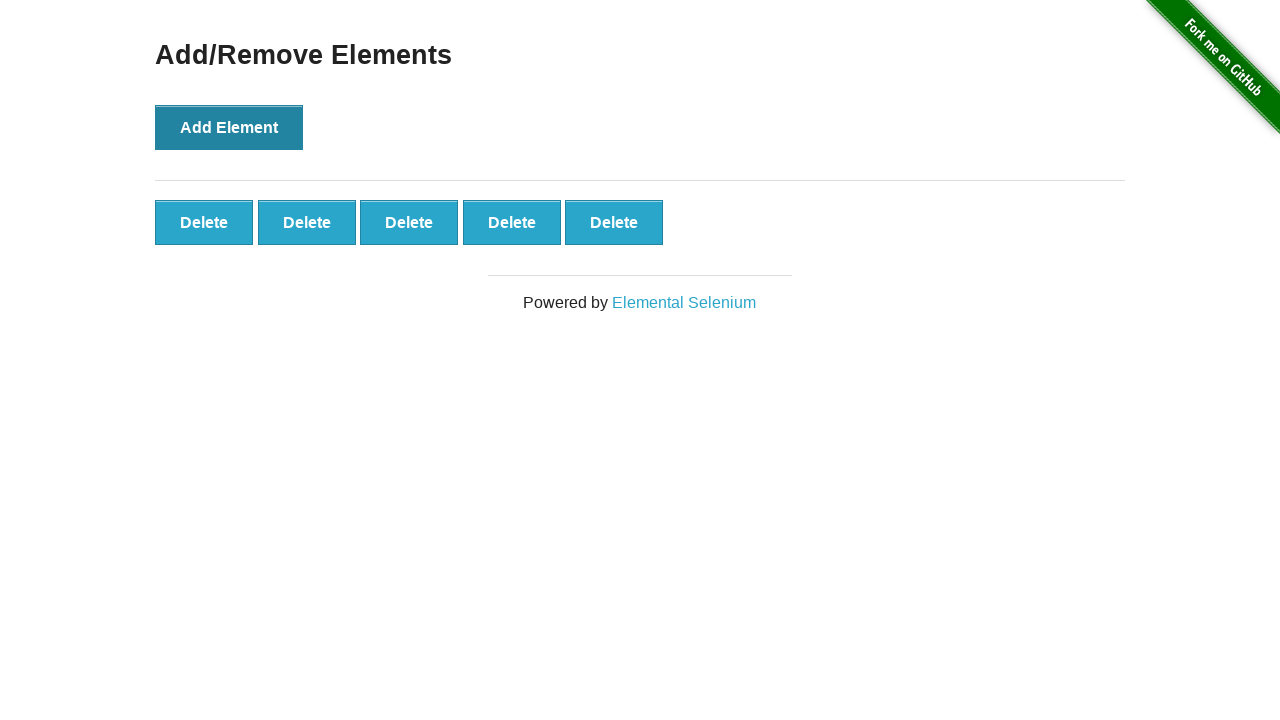

Clicked 'Add Element' button to create a delete button at (229, 127) on xpath=//button[@onclick='addElement()']
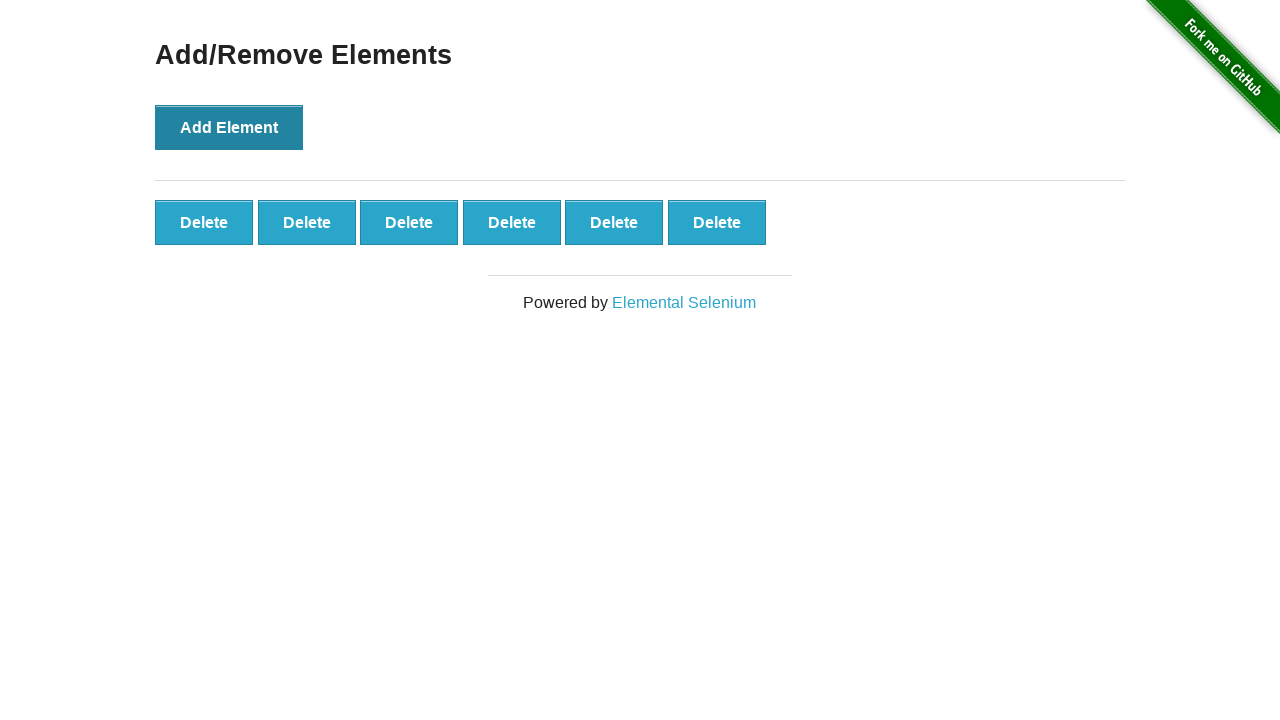

Clicked 'Add Element' button to create a delete button at (229, 127) on xpath=//button[@onclick='addElement()']
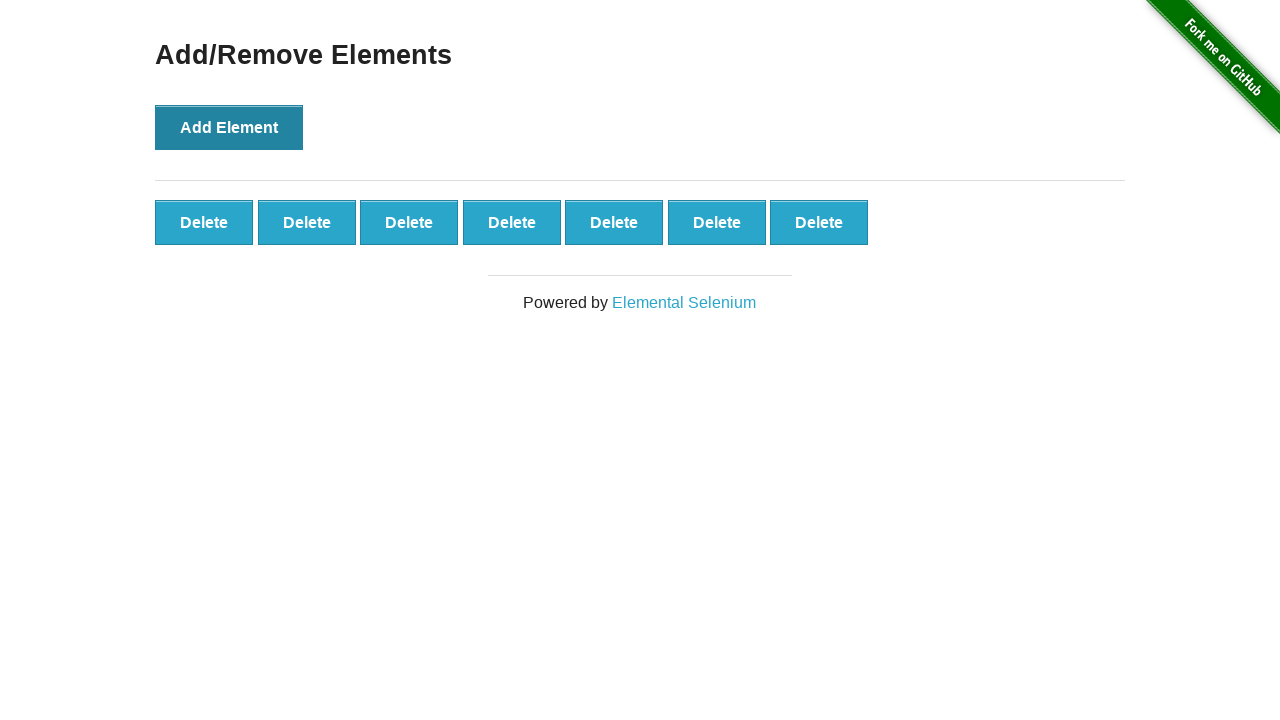

Clicked 'Add Element' button to create a delete button at (229, 127) on xpath=//button[@onclick='addElement()']
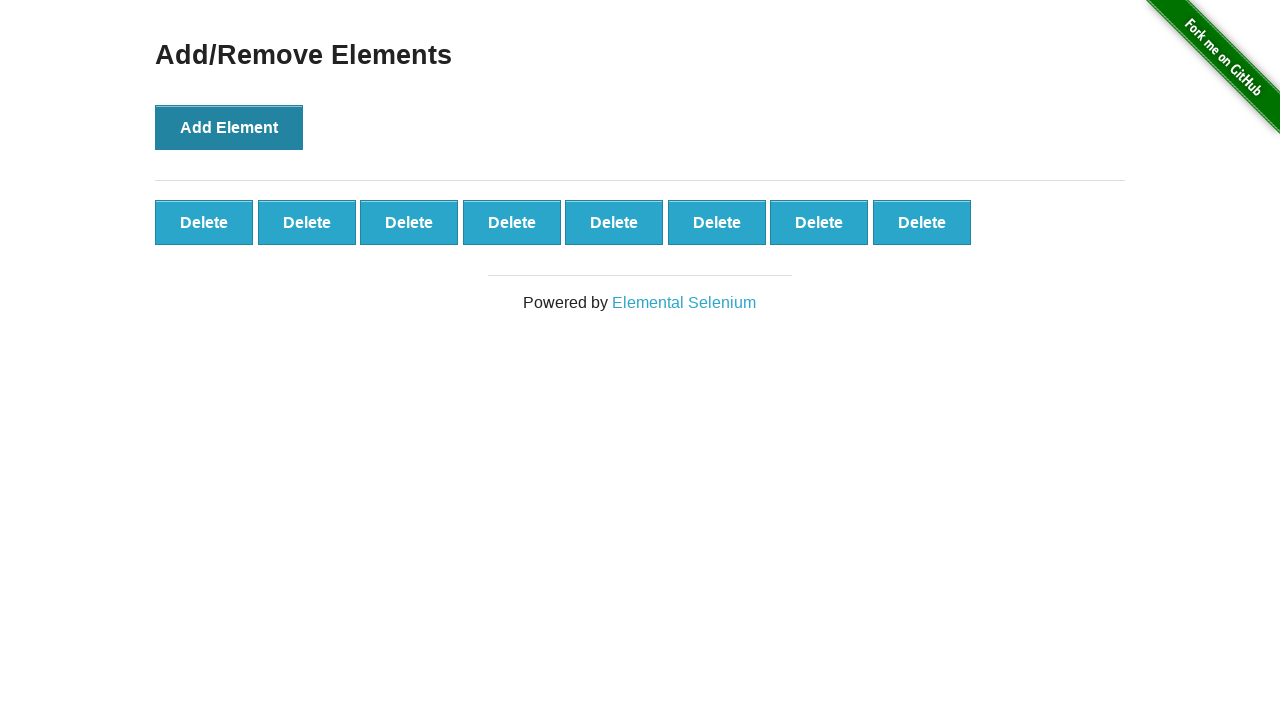

Clicked 'Add Element' button to create a delete button at (229, 127) on xpath=//button[@onclick='addElement()']
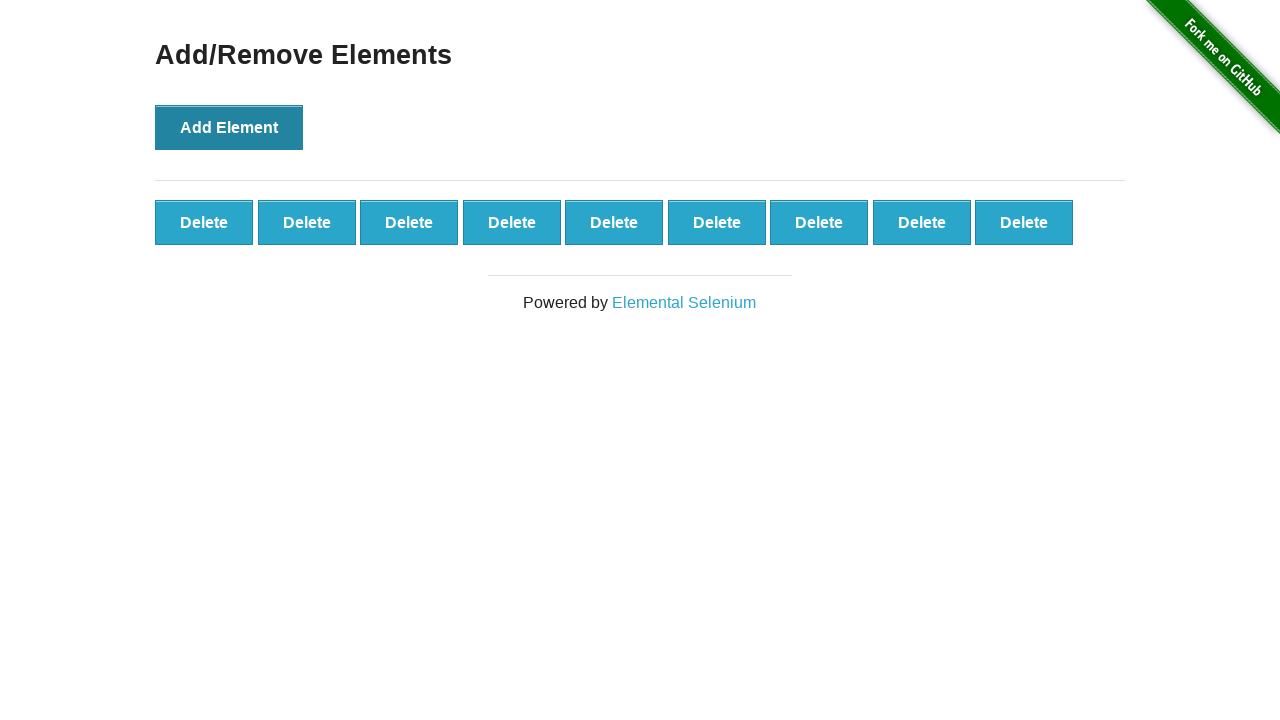

Clicked 'Add Element' button to create a delete button at (229, 127) on xpath=//button[@onclick='addElement()']
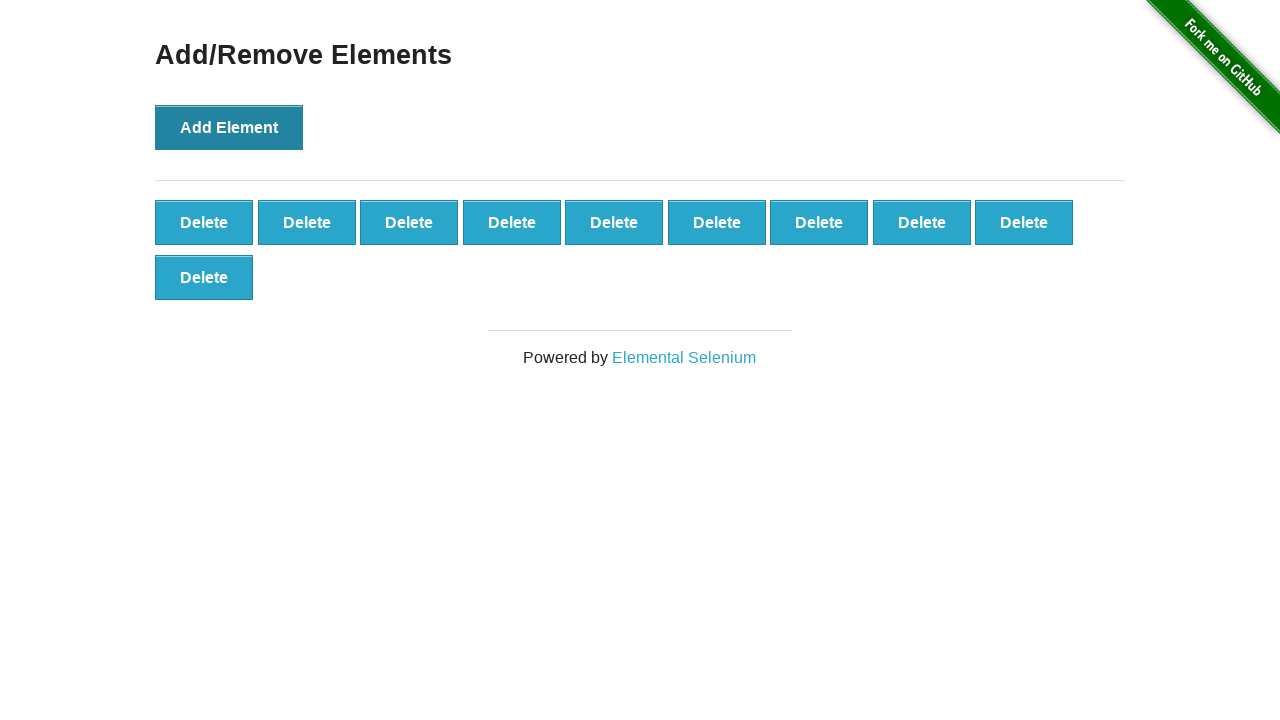

Clicked 'Add Element' button to create a delete button at (229, 127) on xpath=//button[@onclick='addElement()']
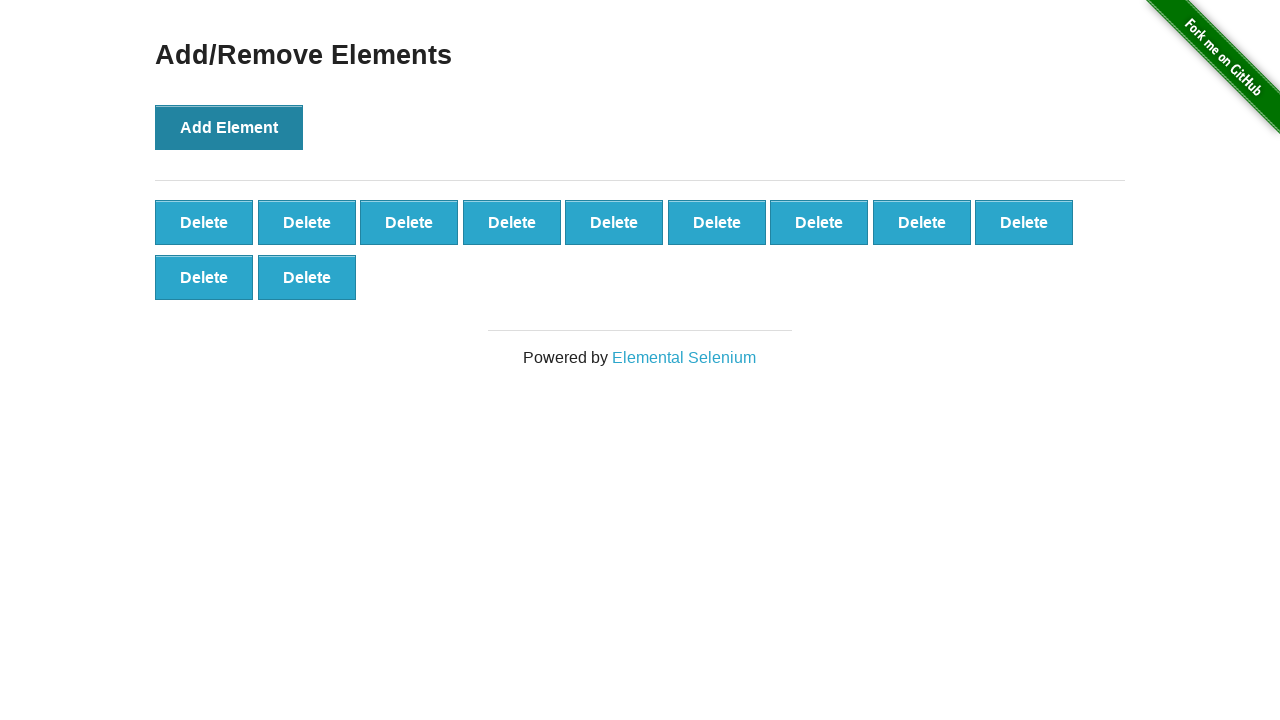

Clicked 'Add Element' button to create a delete button at (229, 127) on xpath=//button[@onclick='addElement()']
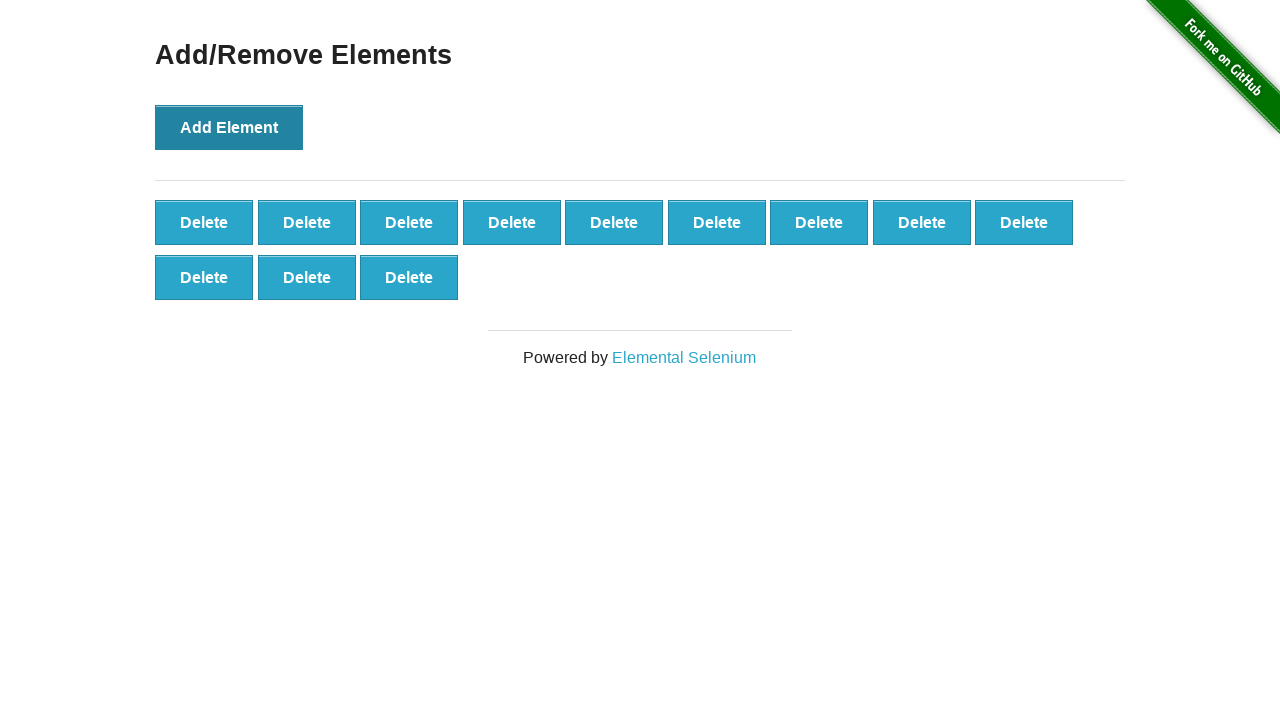

Clicked 'Add Element' button to create a delete button at (229, 127) on xpath=//button[@onclick='addElement()']
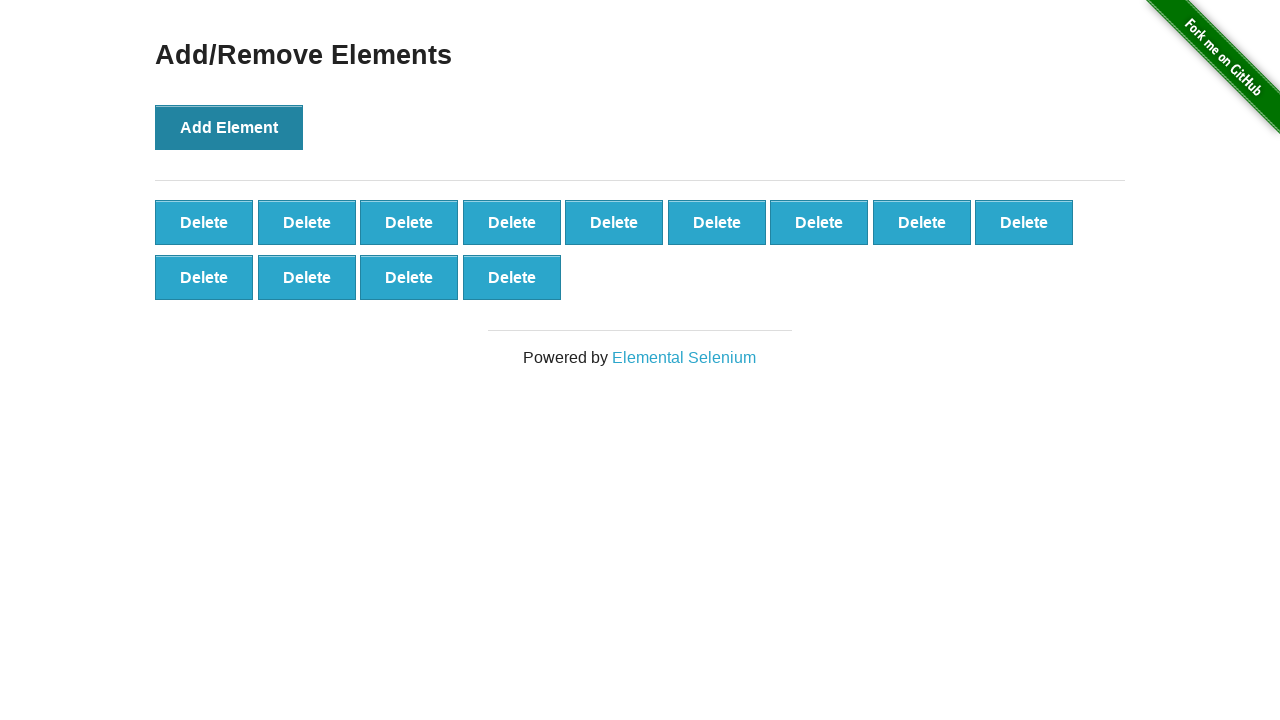

Clicked 'Add Element' button to create a delete button at (229, 127) on xpath=//button[@onclick='addElement()']
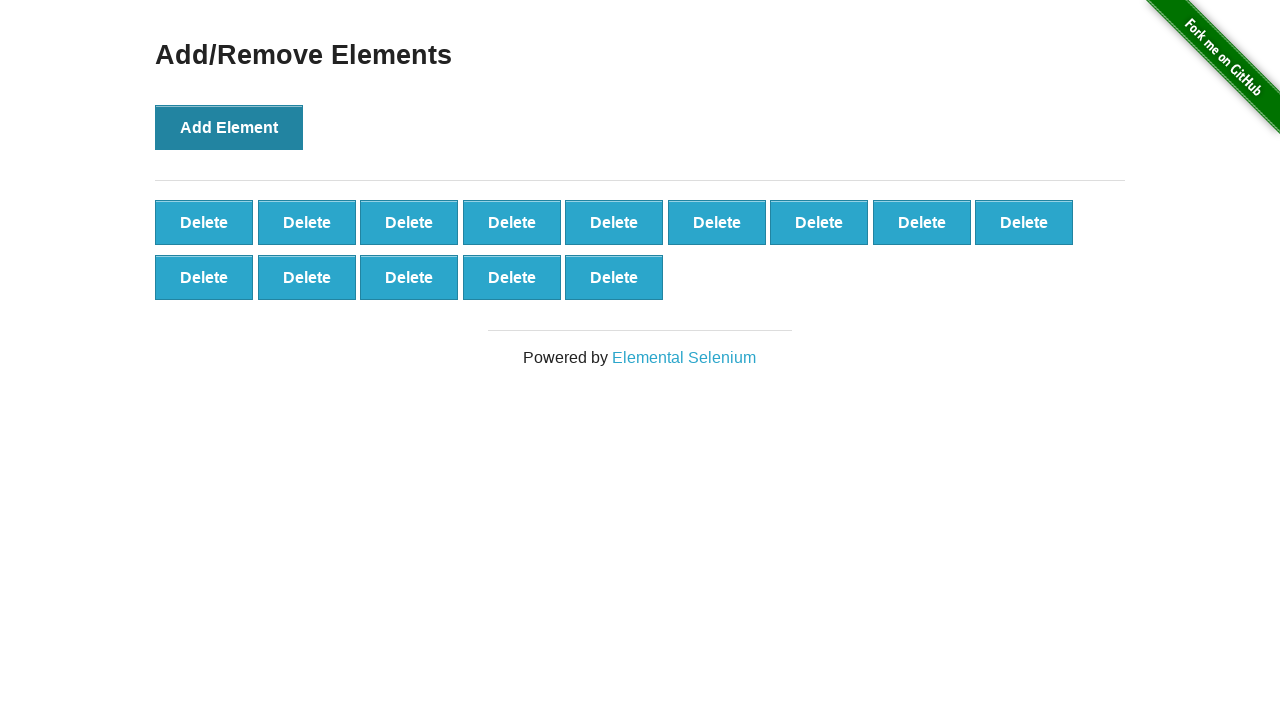

Clicked 'Add Element' button to create a delete button at (229, 127) on xpath=//button[@onclick='addElement()']
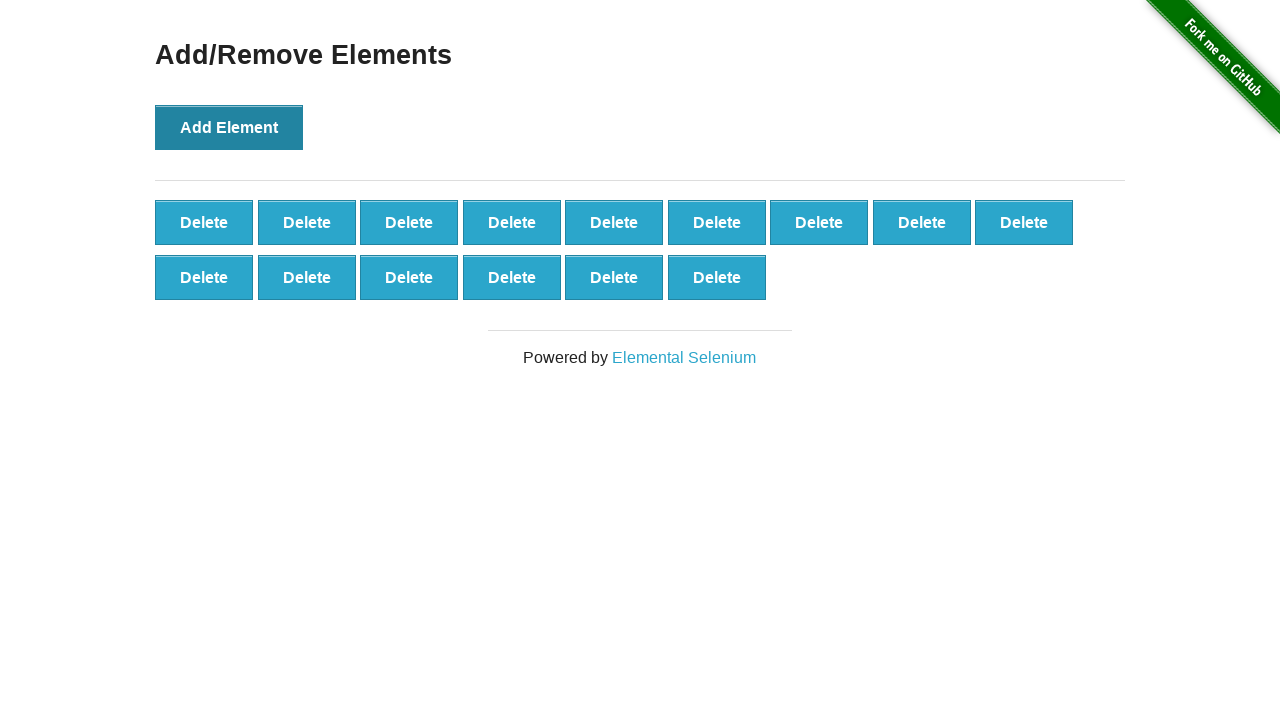

Clicked 'Add Element' button to create a delete button at (229, 127) on xpath=//button[@onclick='addElement()']
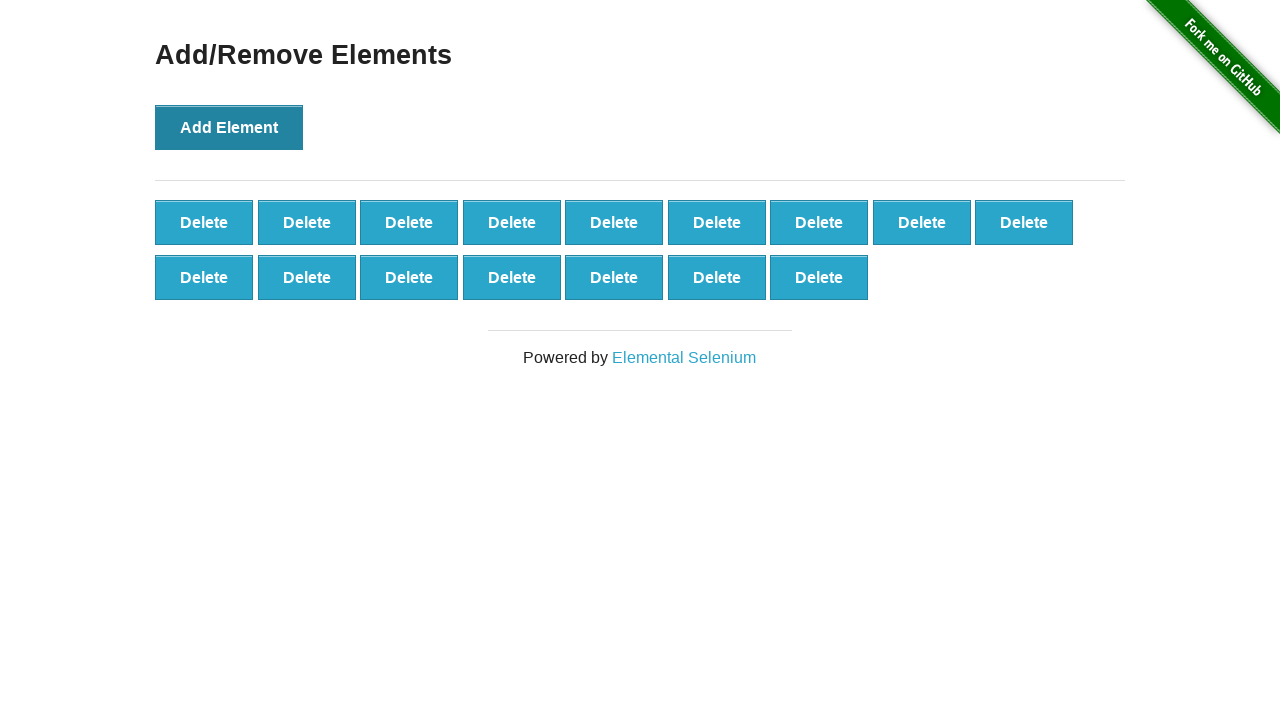

Clicked 'Add Element' button to create a delete button at (229, 127) on xpath=//button[@onclick='addElement()']
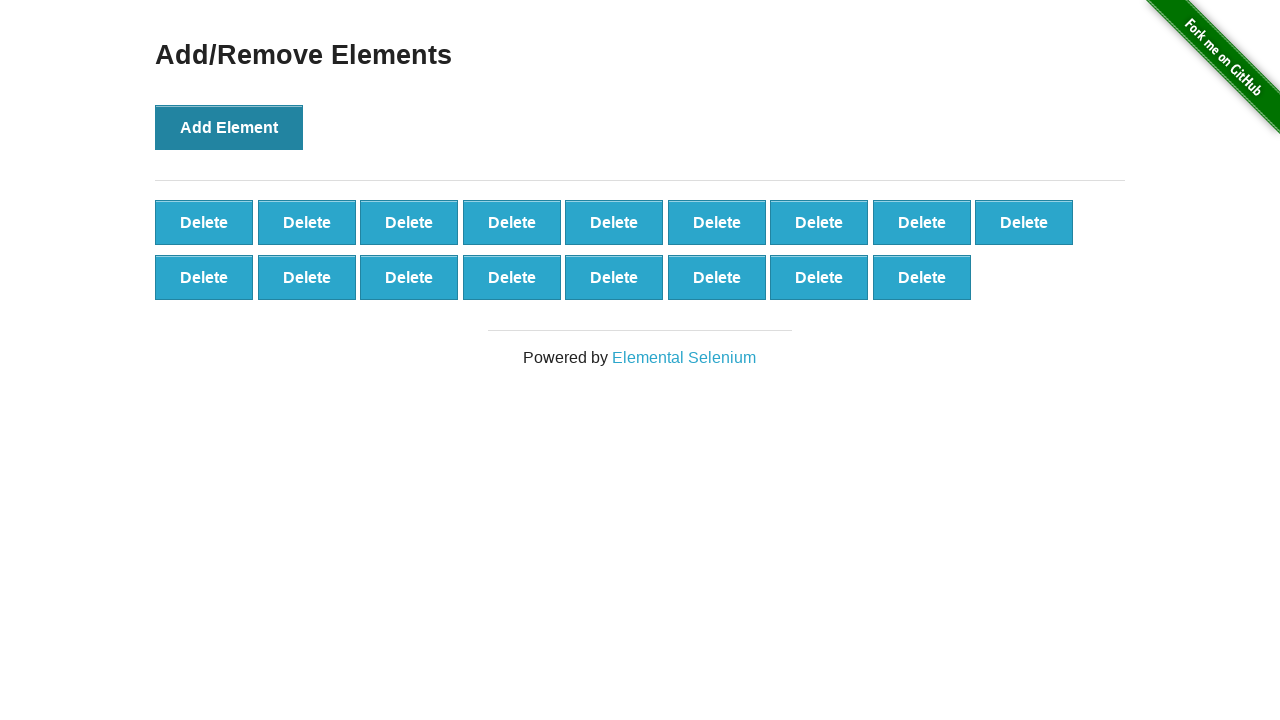

Clicked 'Add Element' button to create a delete button at (229, 127) on xpath=//button[@onclick='addElement()']
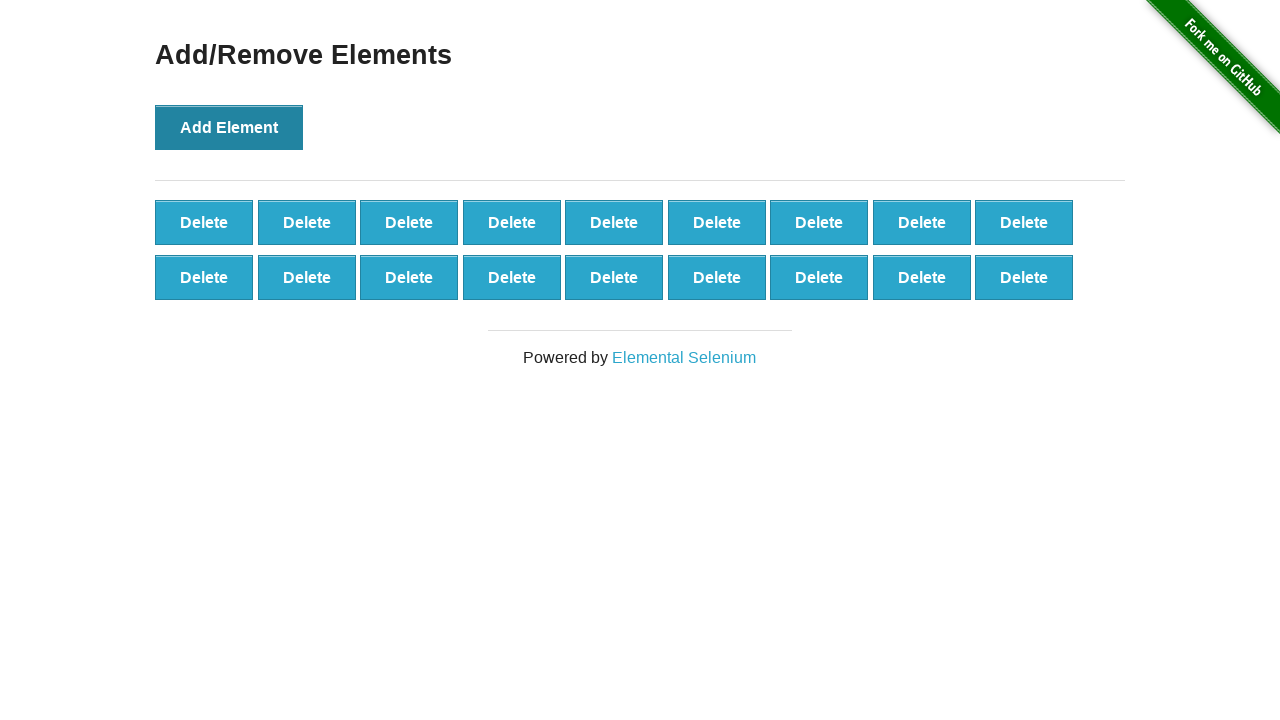

Clicked 'Add Element' button to create a delete button at (229, 127) on xpath=//button[@onclick='addElement()']
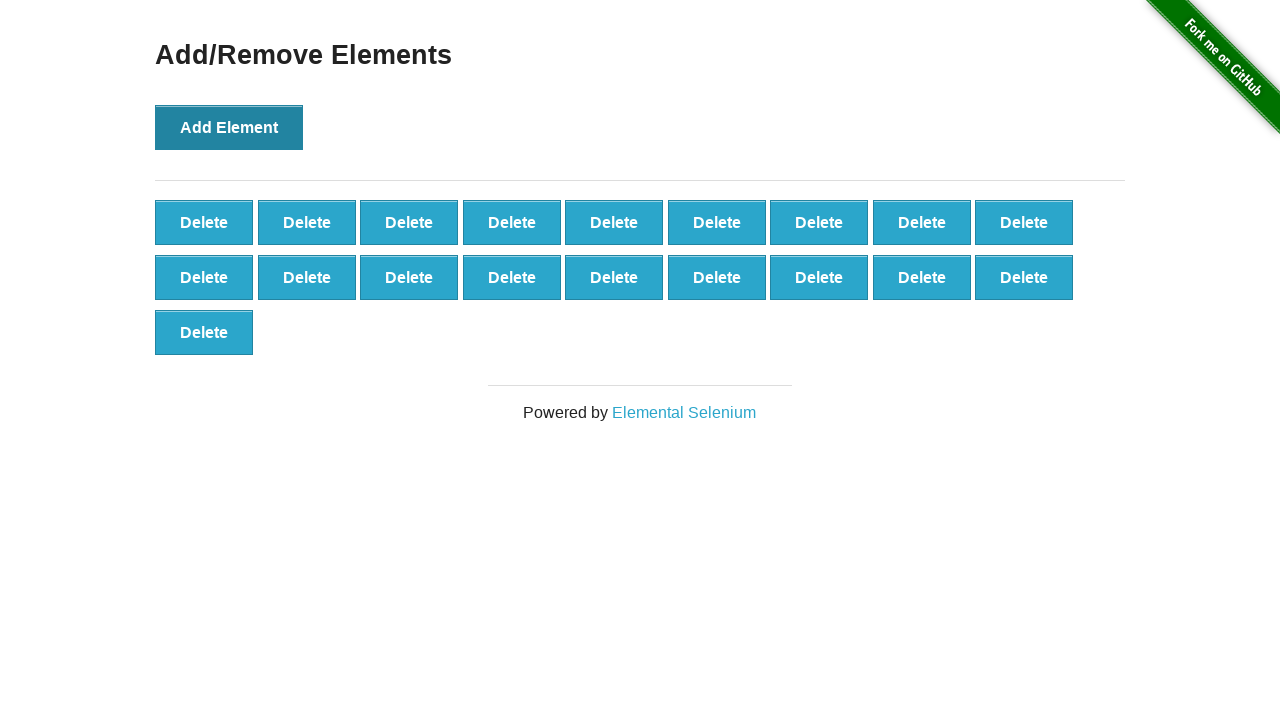

Clicked 'Add Element' button to create a delete button at (229, 127) on xpath=//button[@onclick='addElement()']
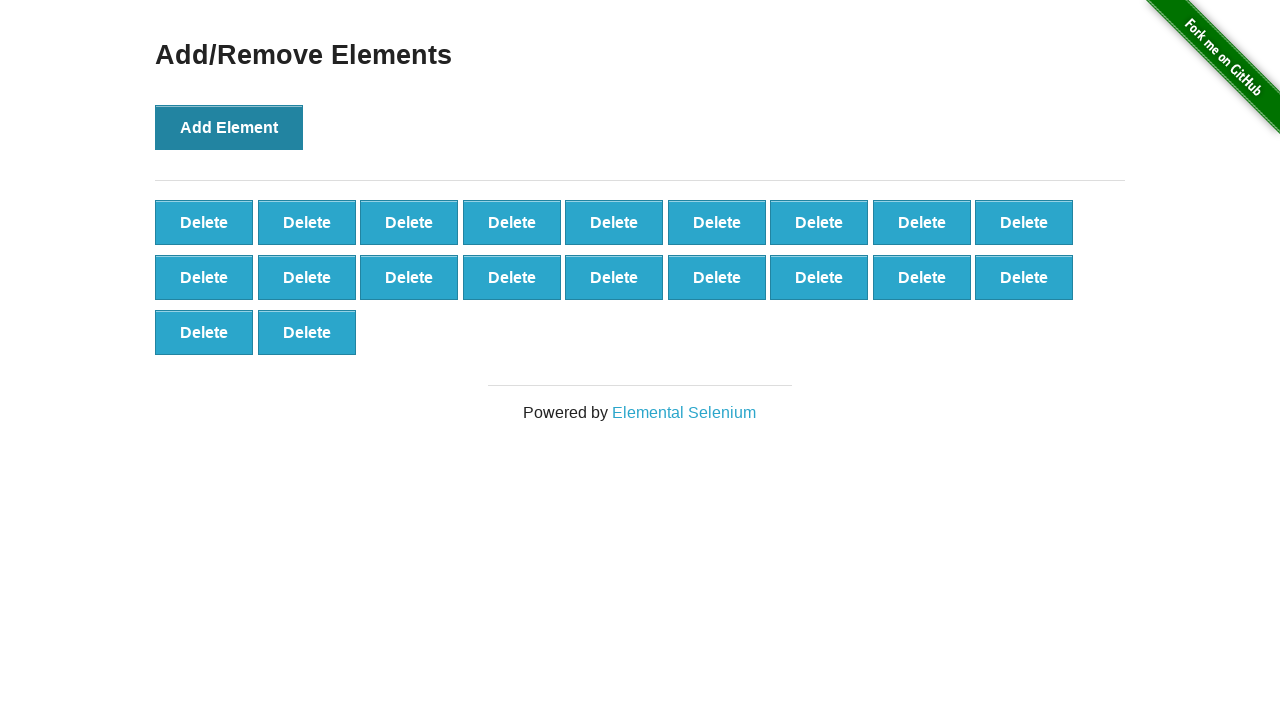

Clicked 'Add Element' button to create a delete button at (229, 127) on xpath=//button[@onclick='addElement()']
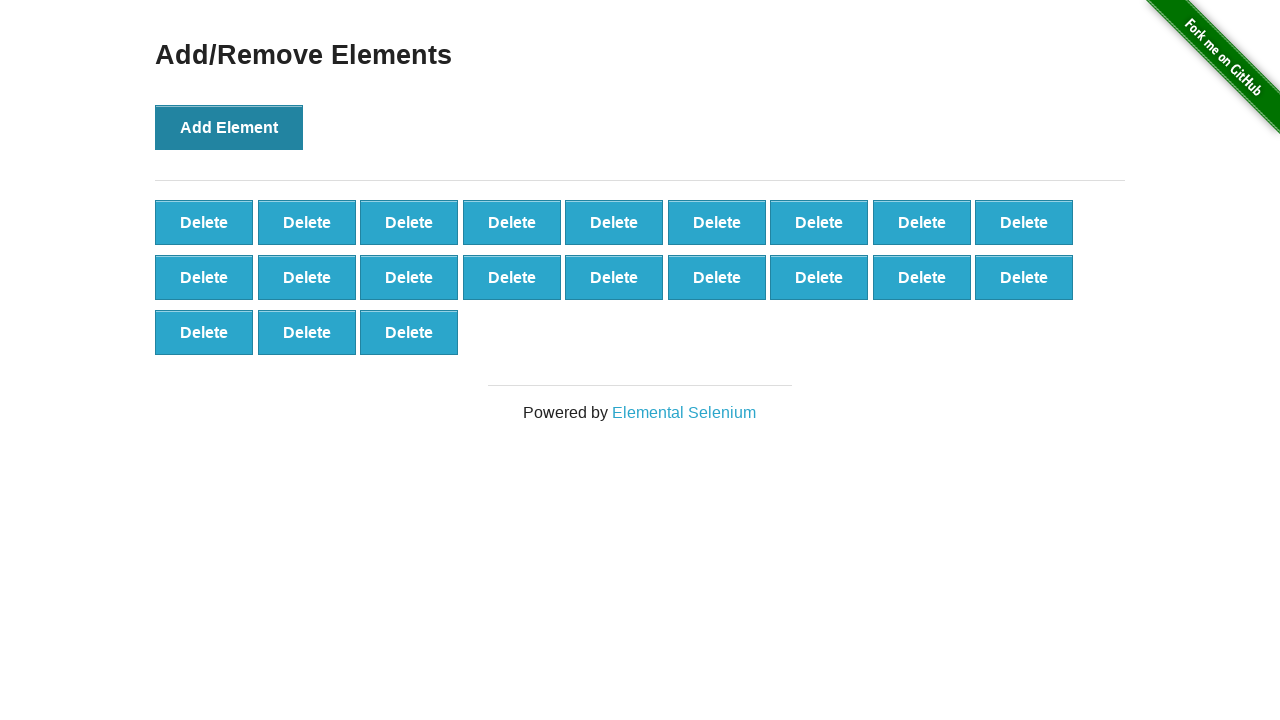

Clicked 'Add Element' button to create a delete button at (229, 127) on xpath=//button[@onclick='addElement()']
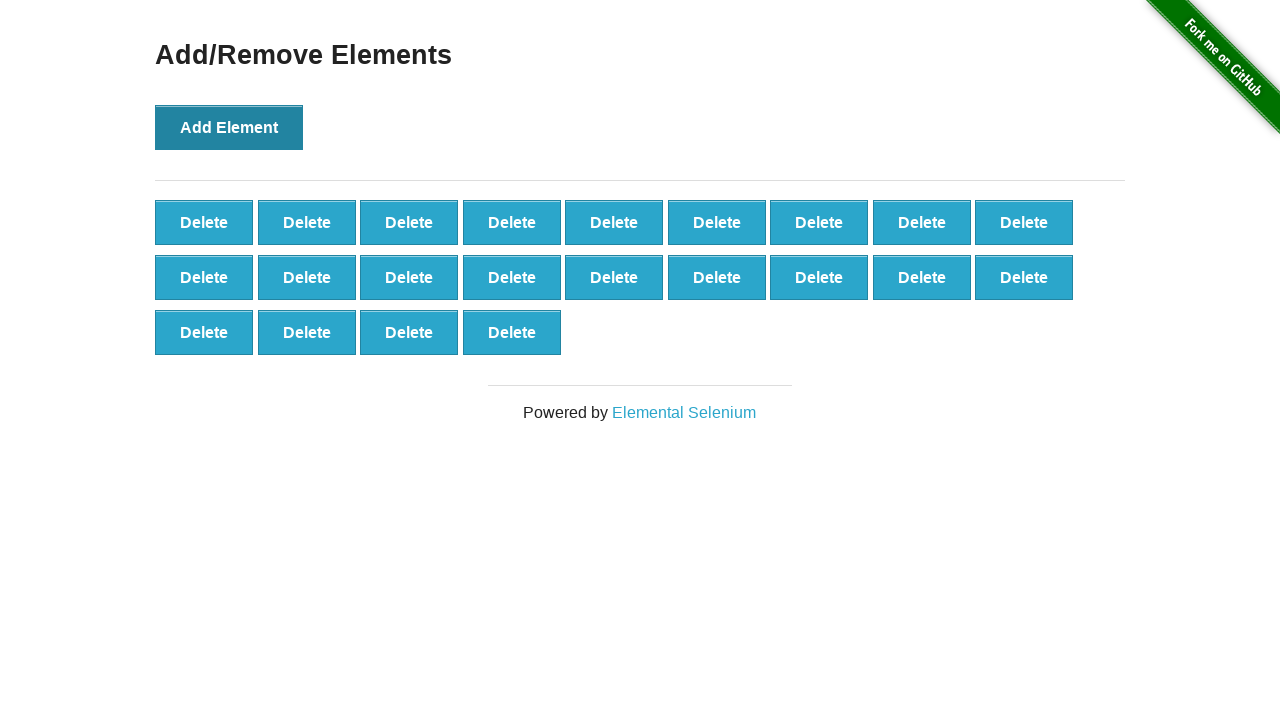

Clicked 'Add Element' button to create a delete button at (229, 127) on xpath=//button[@onclick='addElement()']
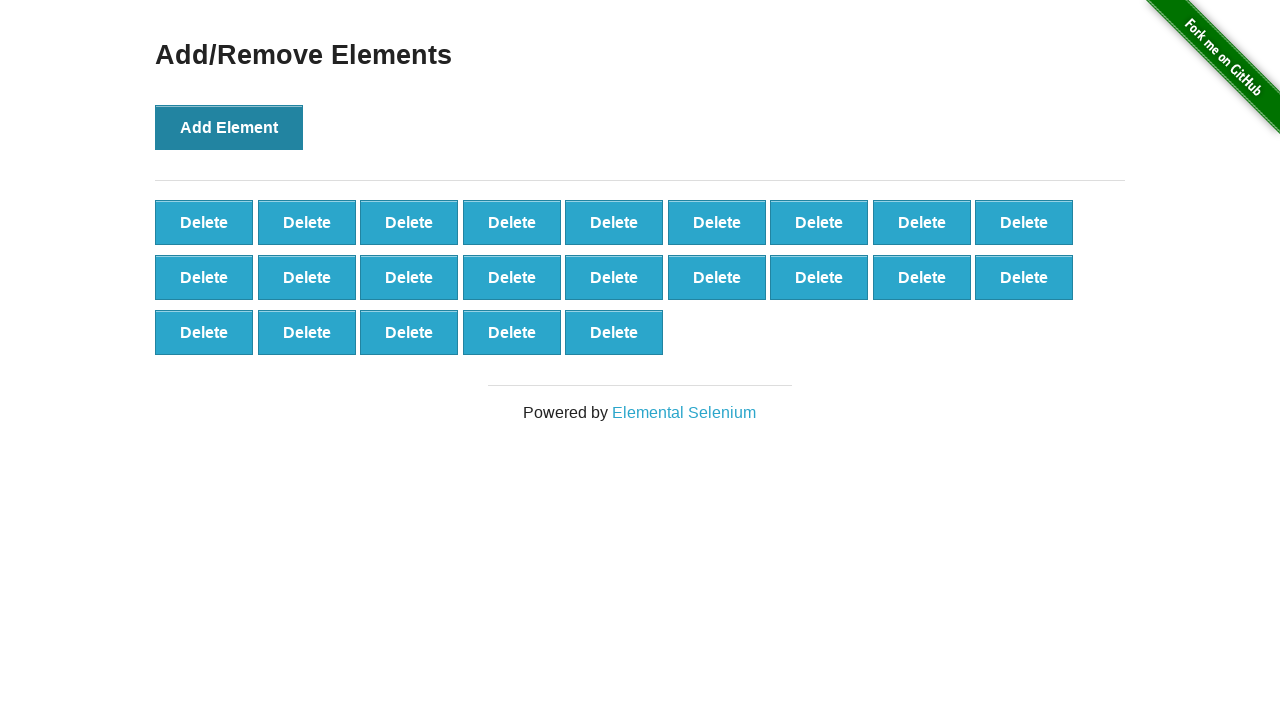

Clicked 'Add Element' button to create a delete button at (229, 127) on xpath=//button[@onclick='addElement()']
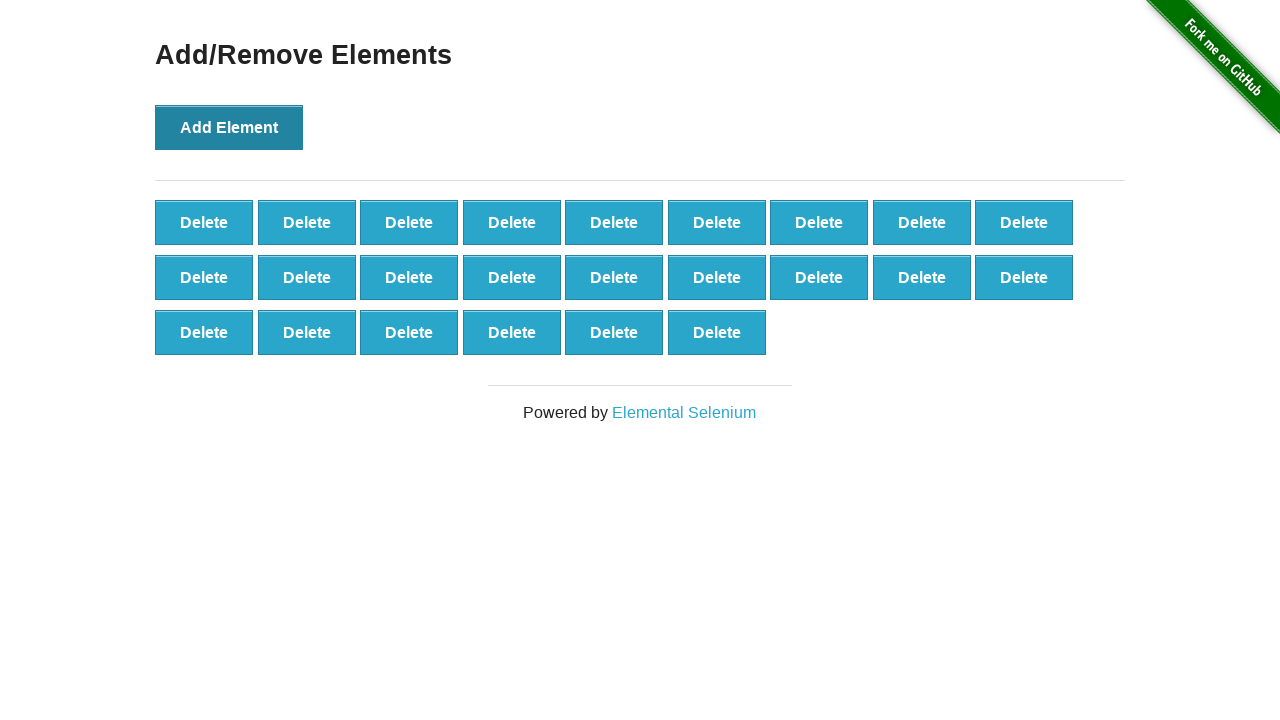

Clicked 'Add Element' button to create a delete button at (229, 127) on xpath=//button[@onclick='addElement()']
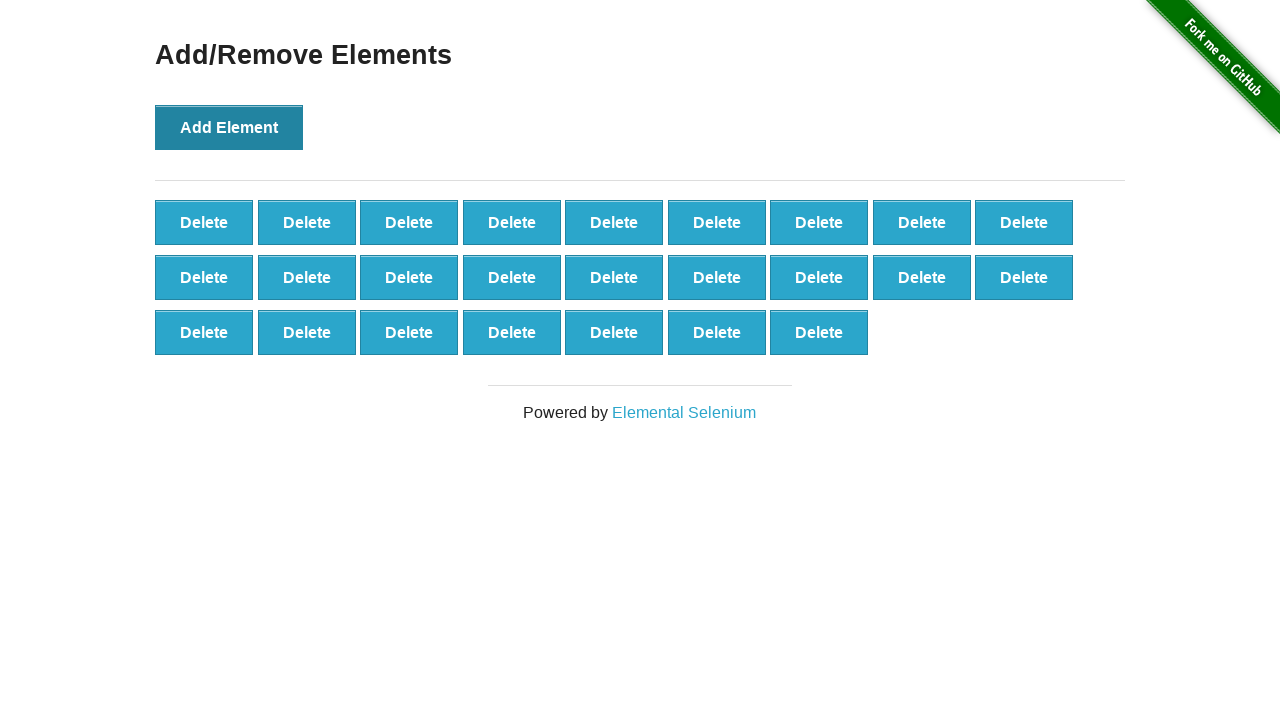

Clicked 'Add Element' button to create a delete button at (229, 127) on xpath=//button[@onclick='addElement()']
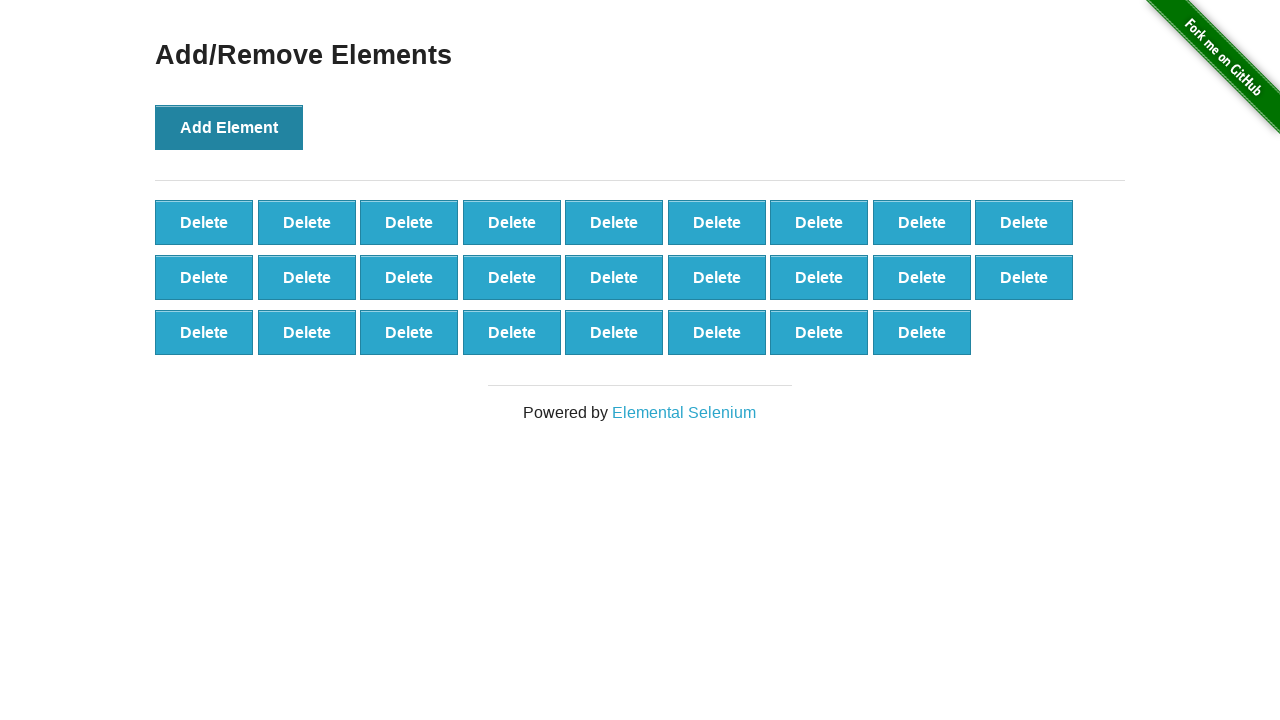

Clicked 'Add Element' button to create a delete button at (229, 127) on xpath=//button[@onclick='addElement()']
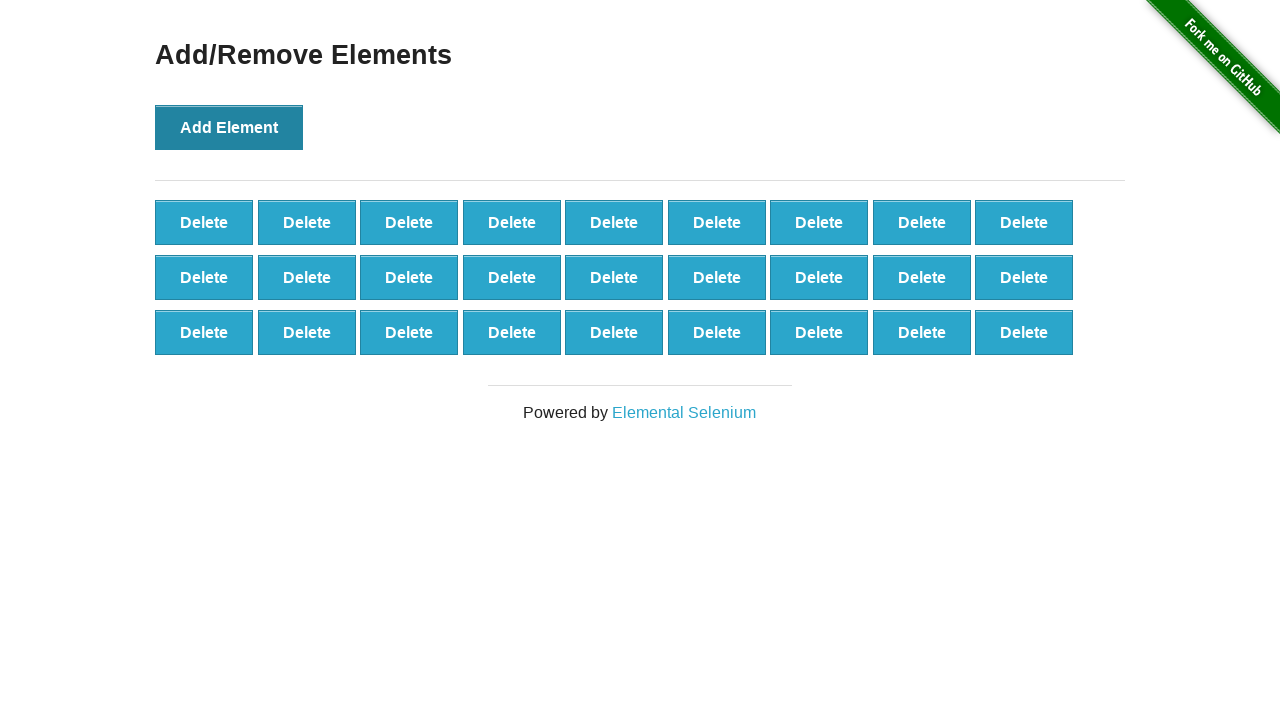

Clicked 'Add Element' button to create a delete button at (229, 127) on xpath=//button[@onclick='addElement()']
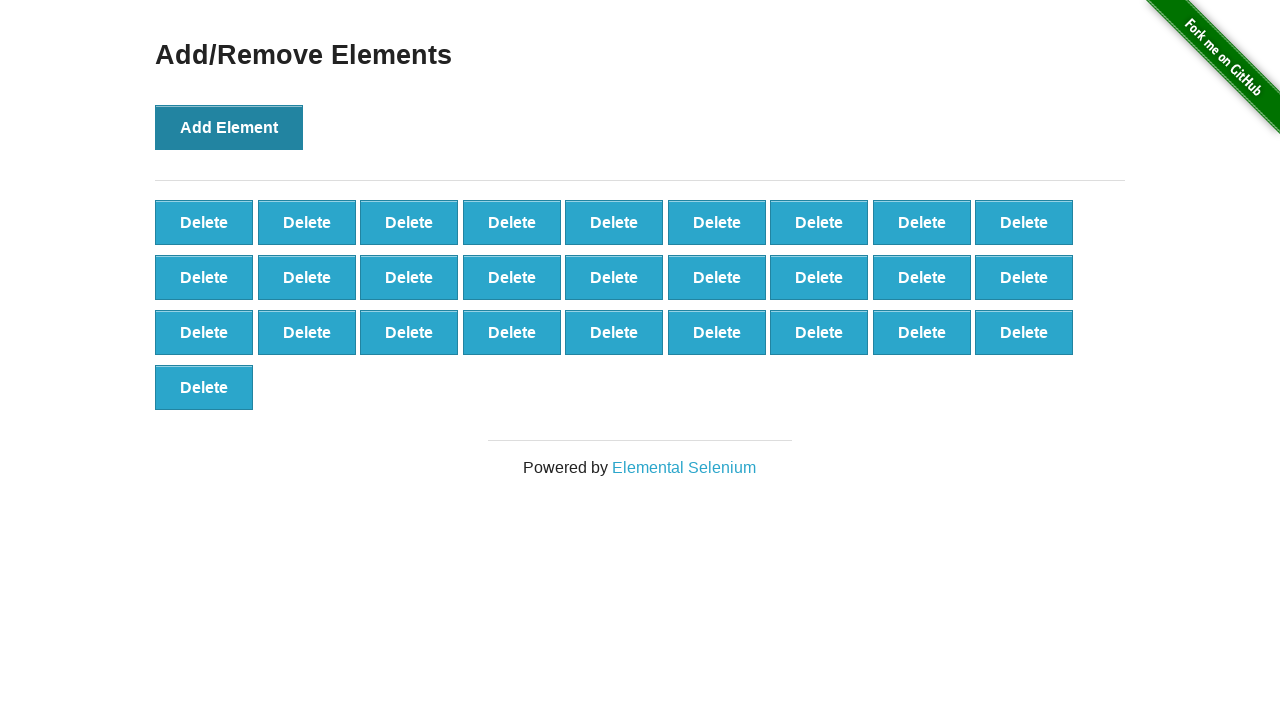

Clicked 'Add Element' button to create a delete button at (229, 127) on xpath=//button[@onclick='addElement()']
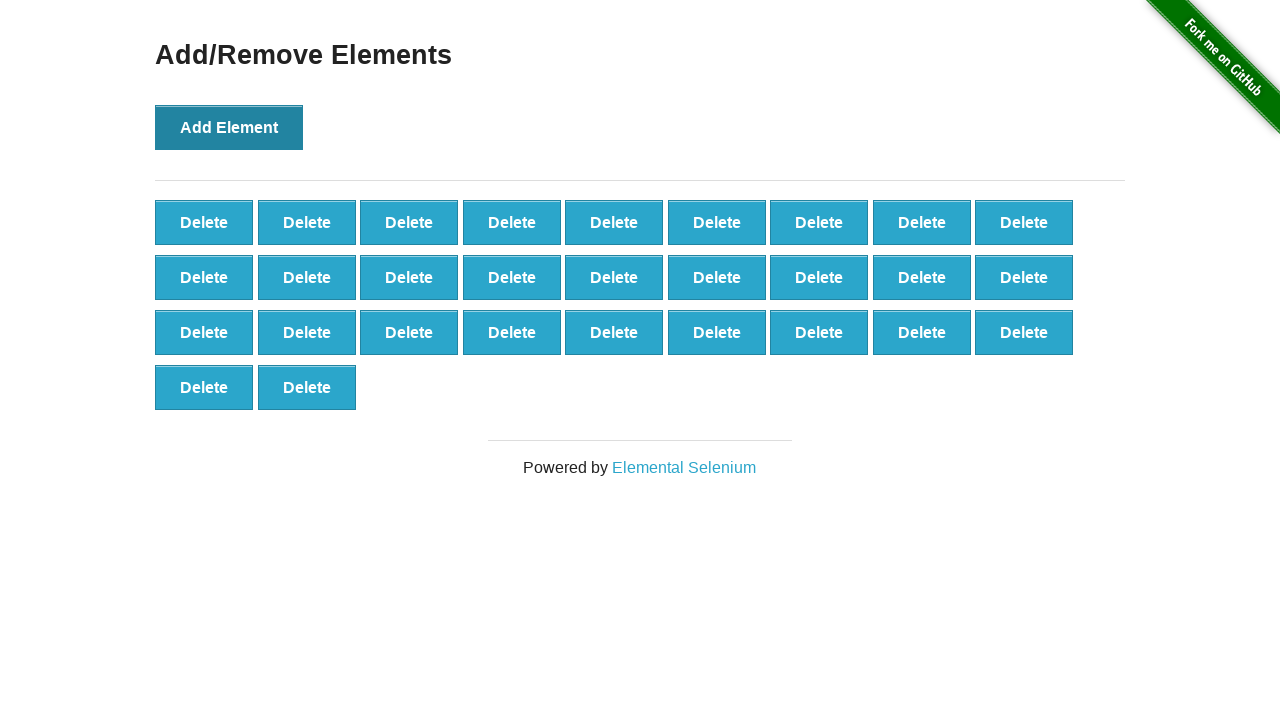

Clicked 'Add Element' button to create a delete button at (229, 127) on xpath=//button[@onclick='addElement()']
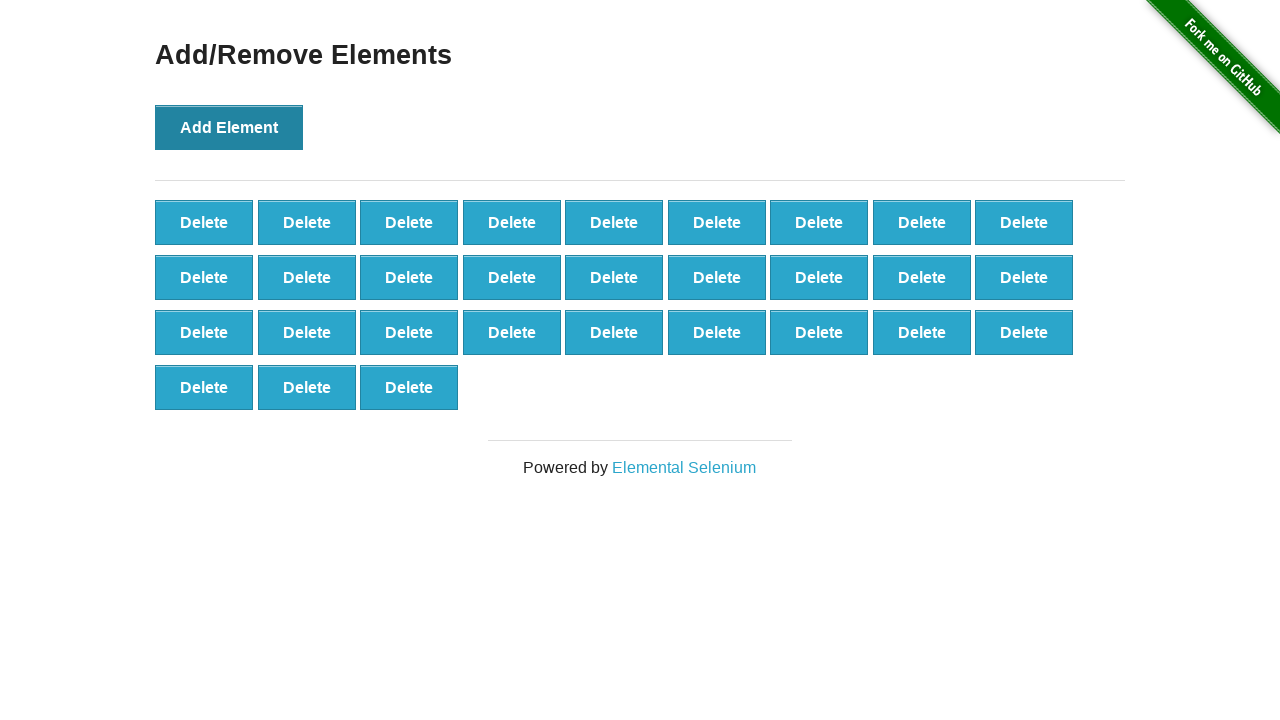

Clicked 'Add Element' button to create a delete button at (229, 127) on xpath=//button[@onclick='addElement()']
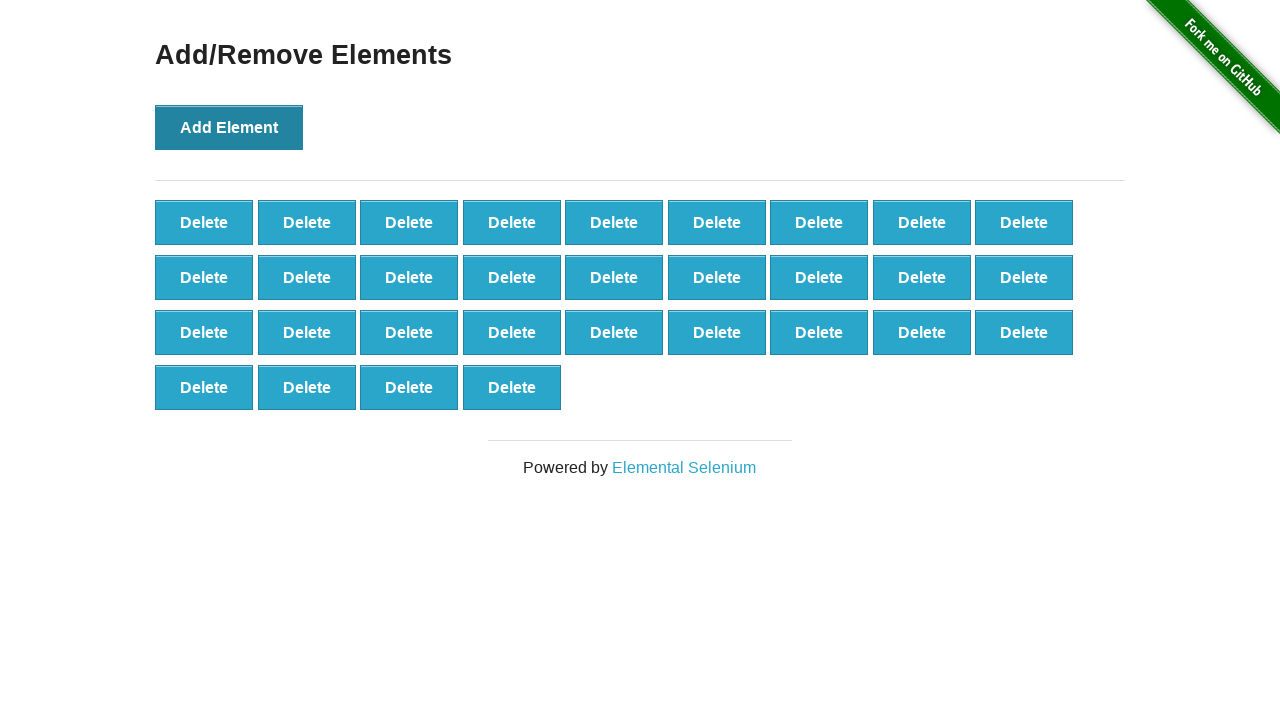

Clicked 'Add Element' button to create a delete button at (229, 127) on xpath=//button[@onclick='addElement()']
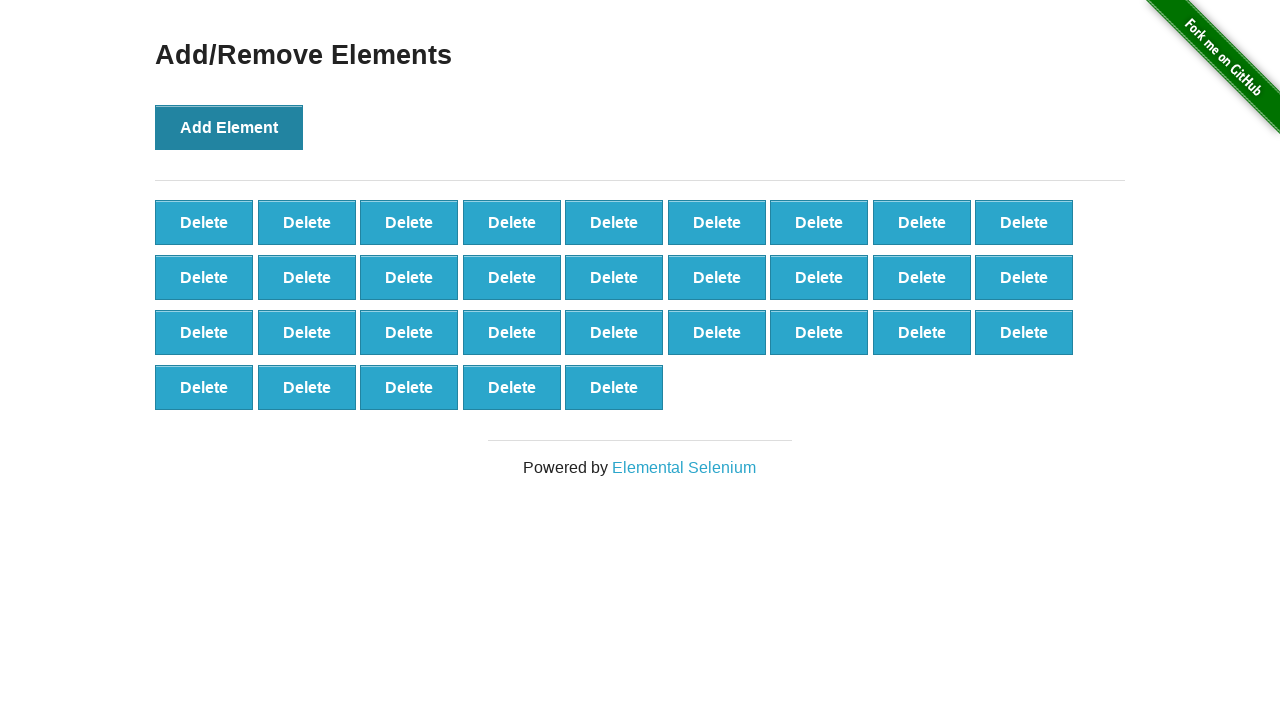

Clicked 'Add Element' button to create a delete button at (229, 127) on xpath=//button[@onclick='addElement()']
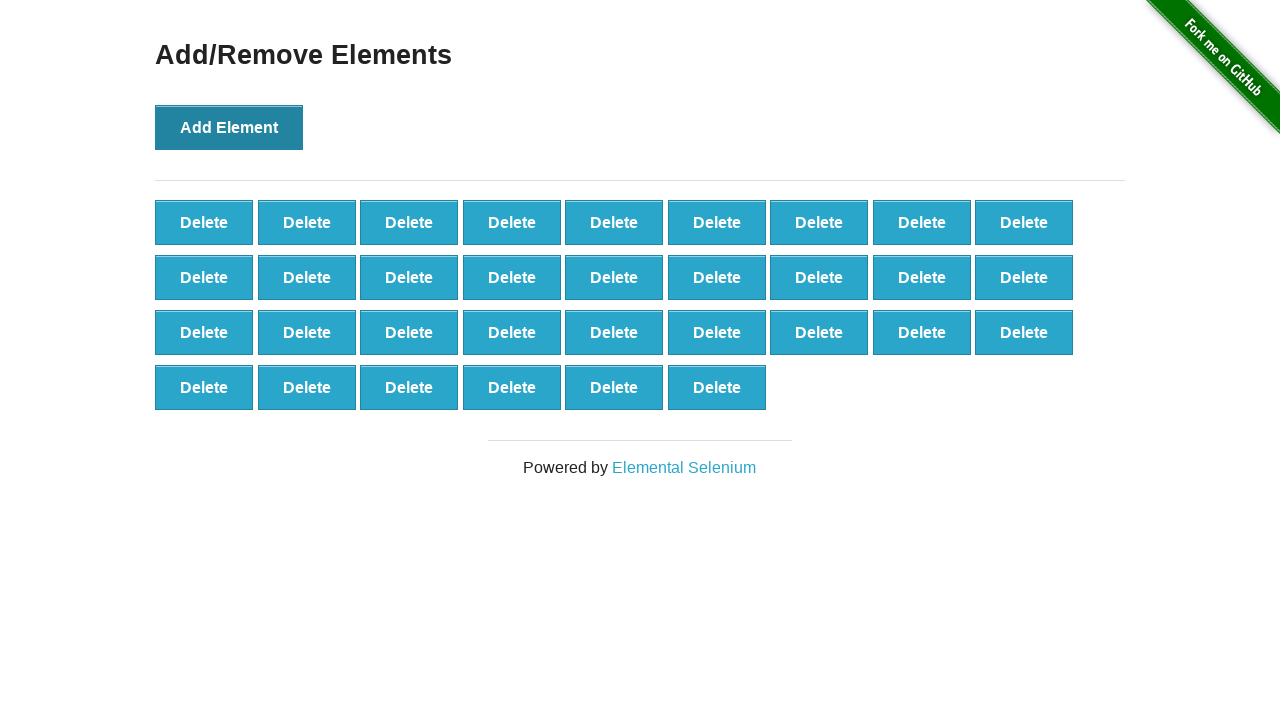

Clicked 'Add Element' button to create a delete button at (229, 127) on xpath=//button[@onclick='addElement()']
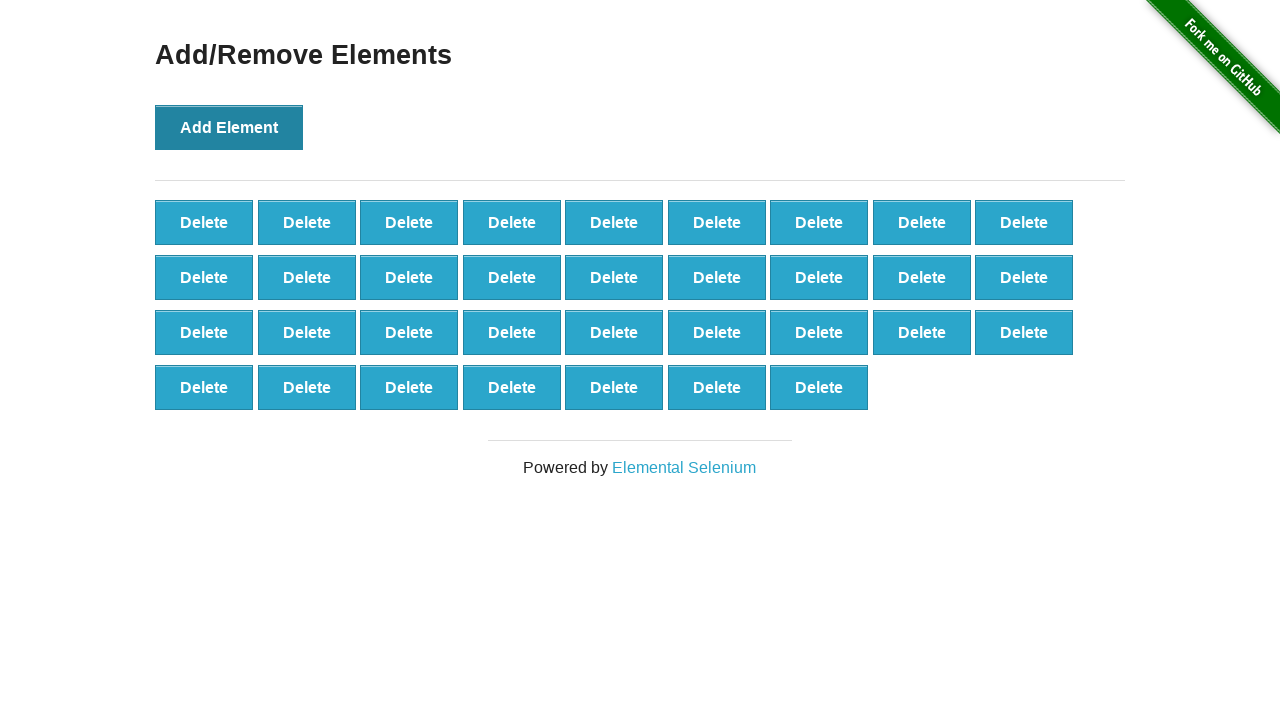

Clicked 'Add Element' button to create a delete button at (229, 127) on xpath=//button[@onclick='addElement()']
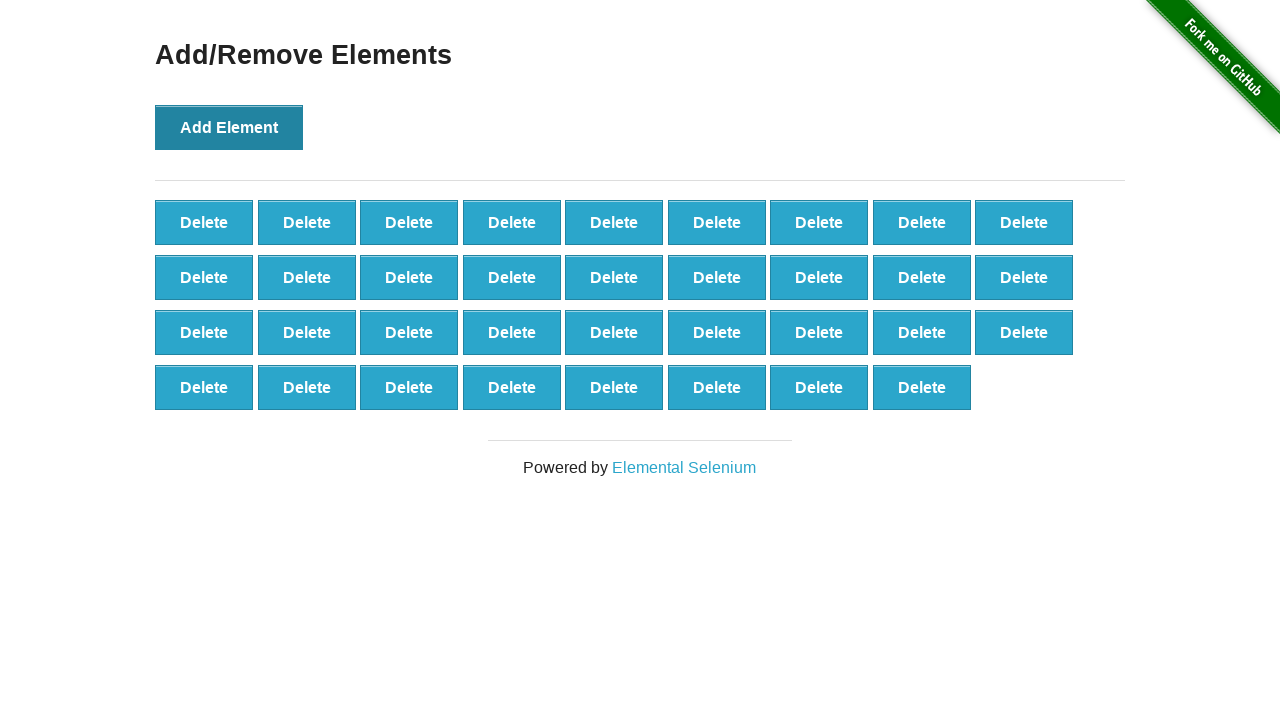

Clicked 'Add Element' button to create a delete button at (229, 127) on xpath=//button[@onclick='addElement()']
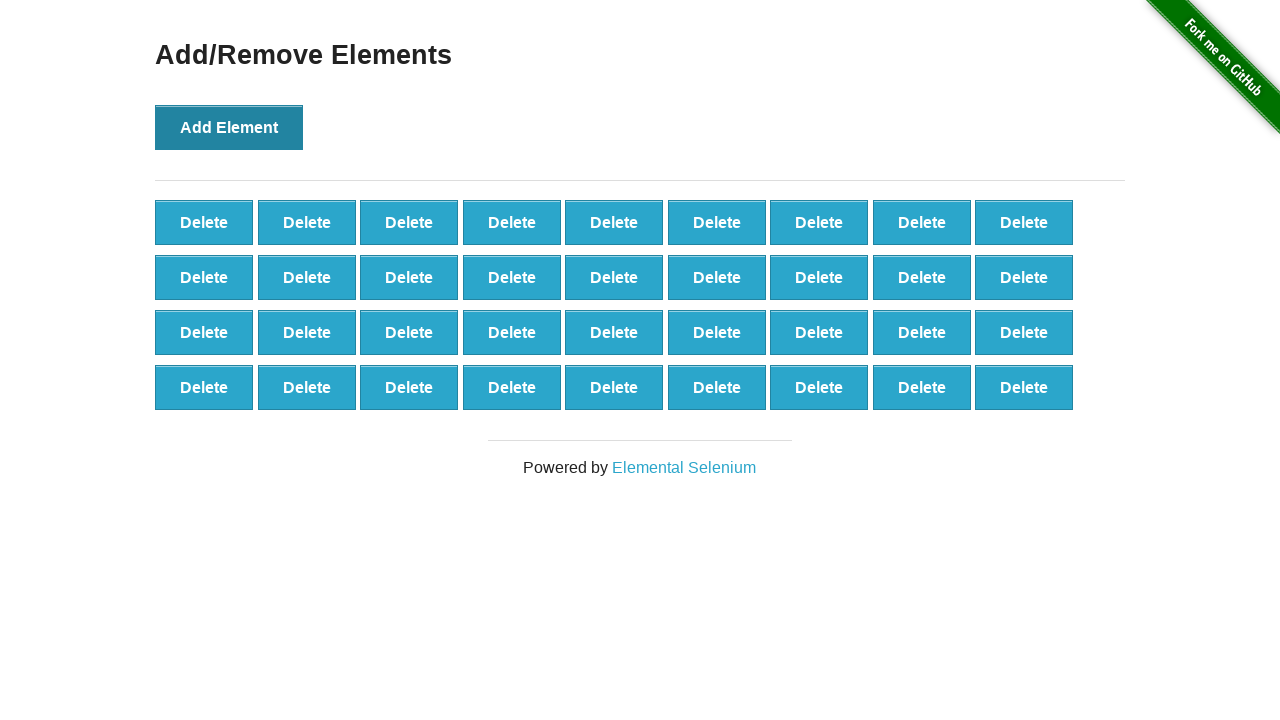

Clicked 'Add Element' button to create a delete button at (229, 127) on xpath=//button[@onclick='addElement()']
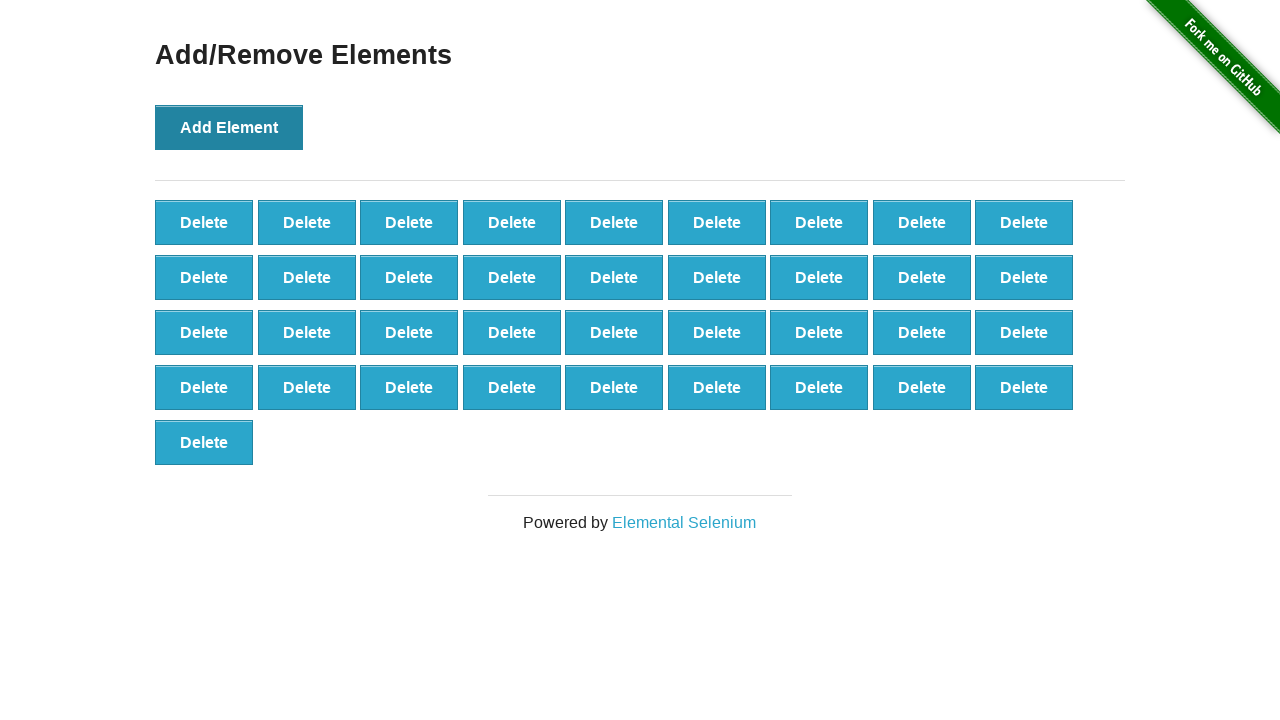

Clicked 'Add Element' button to create a delete button at (229, 127) on xpath=//button[@onclick='addElement()']
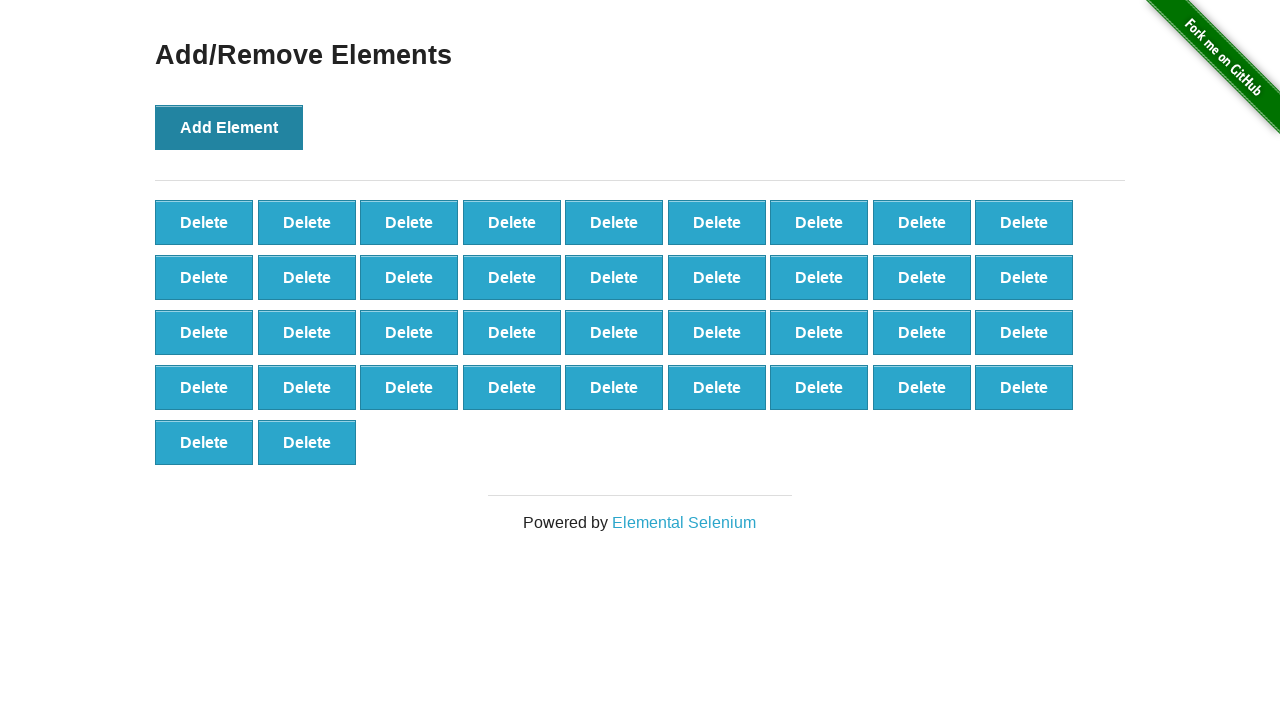

Clicked 'Add Element' button to create a delete button at (229, 127) on xpath=//button[@onclick='addElement()']
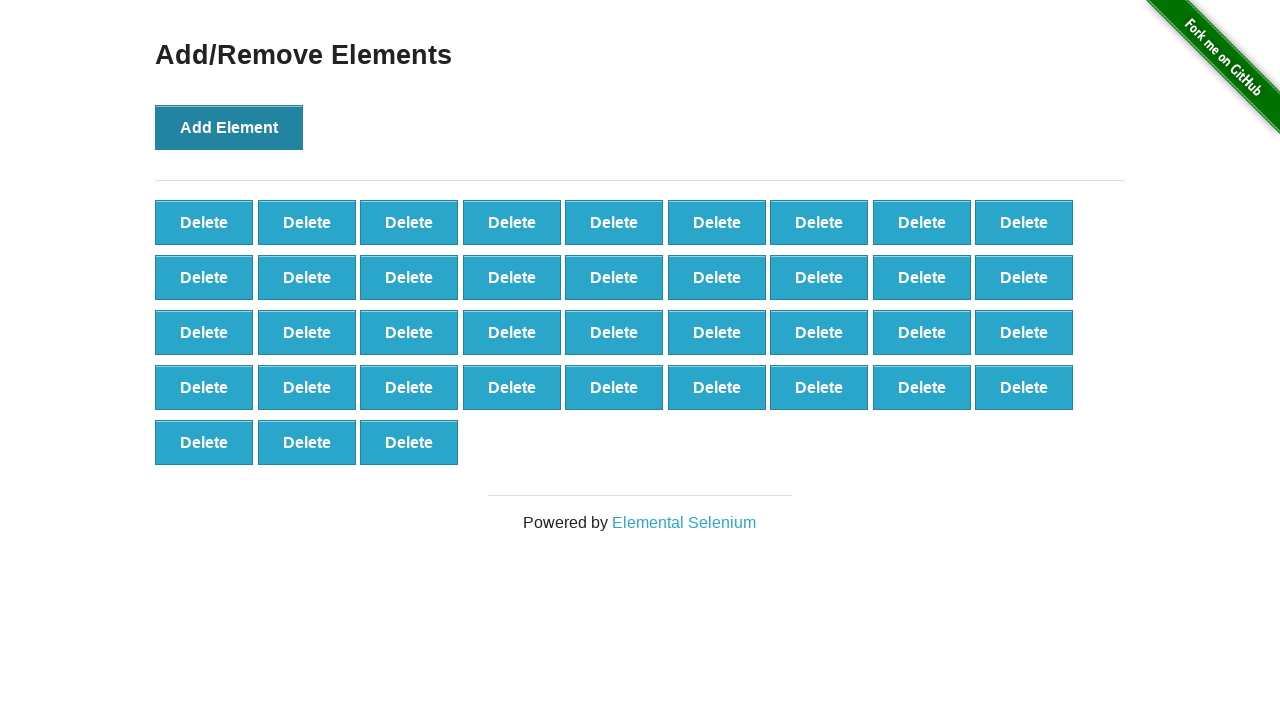

Clicked 'Add Element' button to create a delete button at (229, 127) on xpath=//button[@onclick='addElement()']
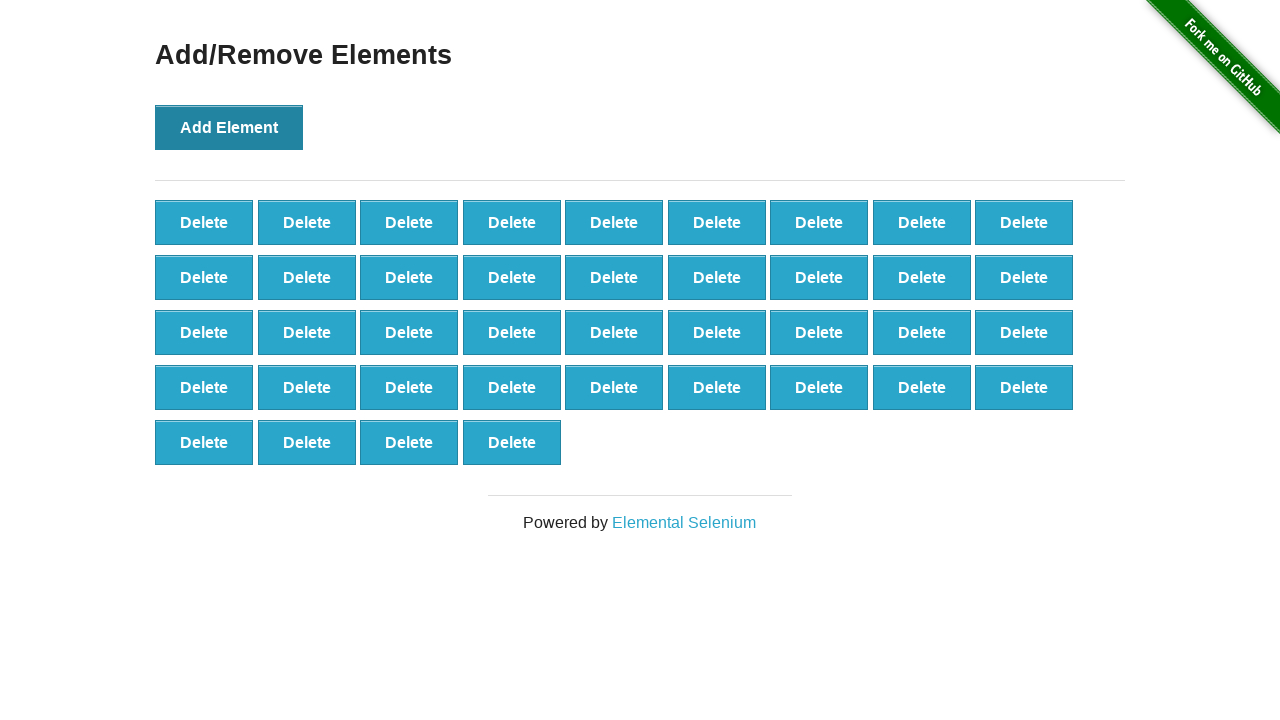

Clicked 'Add Element' button to create a delete button at (229, 127) on xpath=//button[@onclick='addElement()']
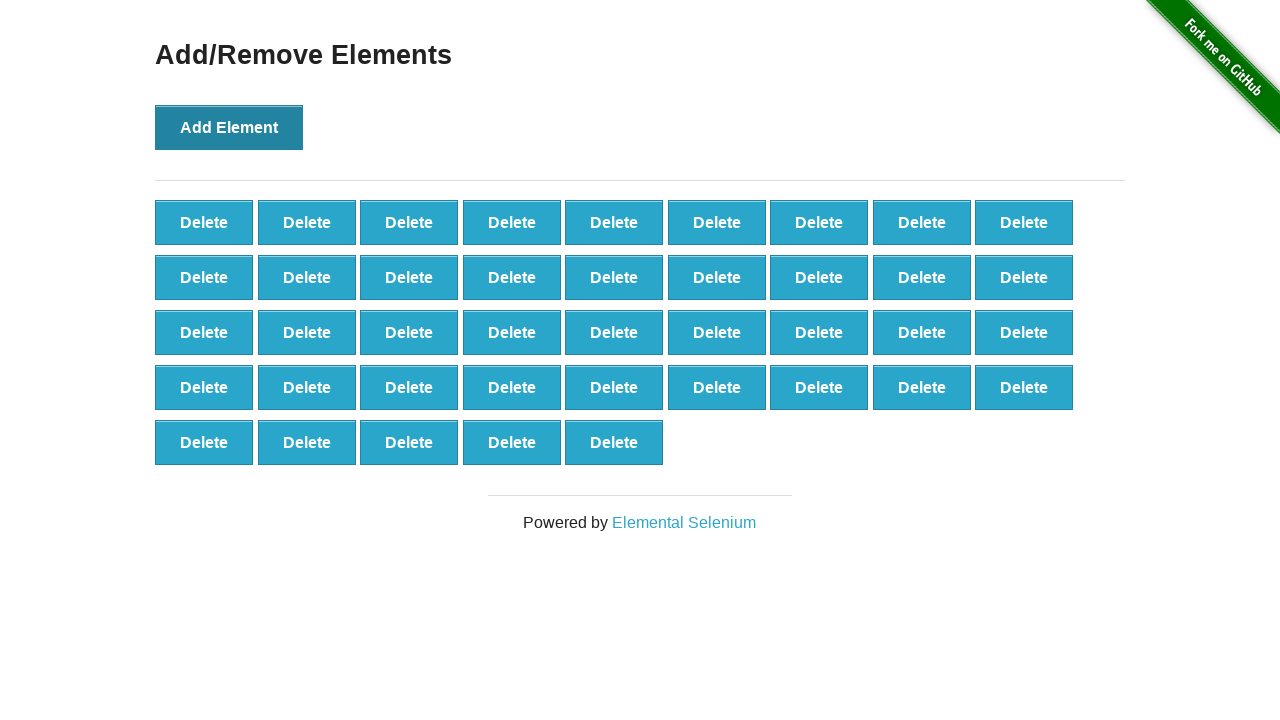

Clicked 'Add Element' button to create a delete button at (229, 127) on xpath=//button[@onclick='addElement()']
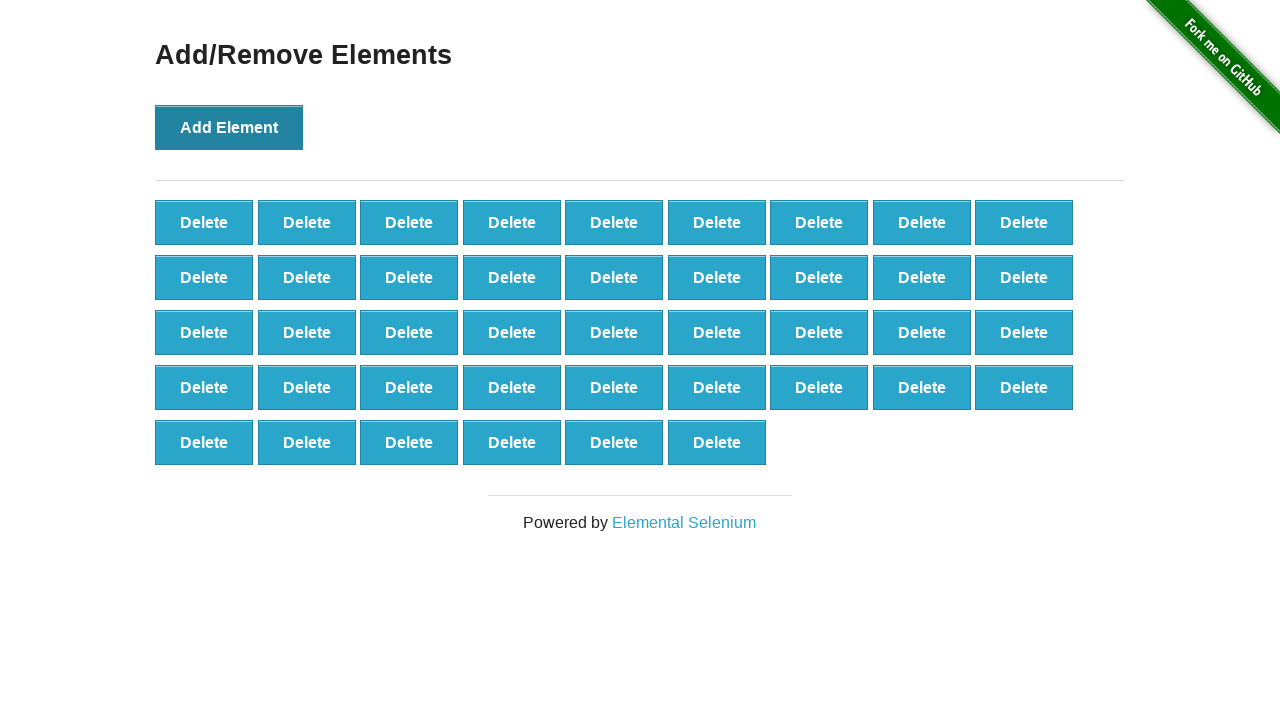

Clicked 'Add Element' button to create a delete button at (229, 127) on xpath=//button[@onclick='addElement()']
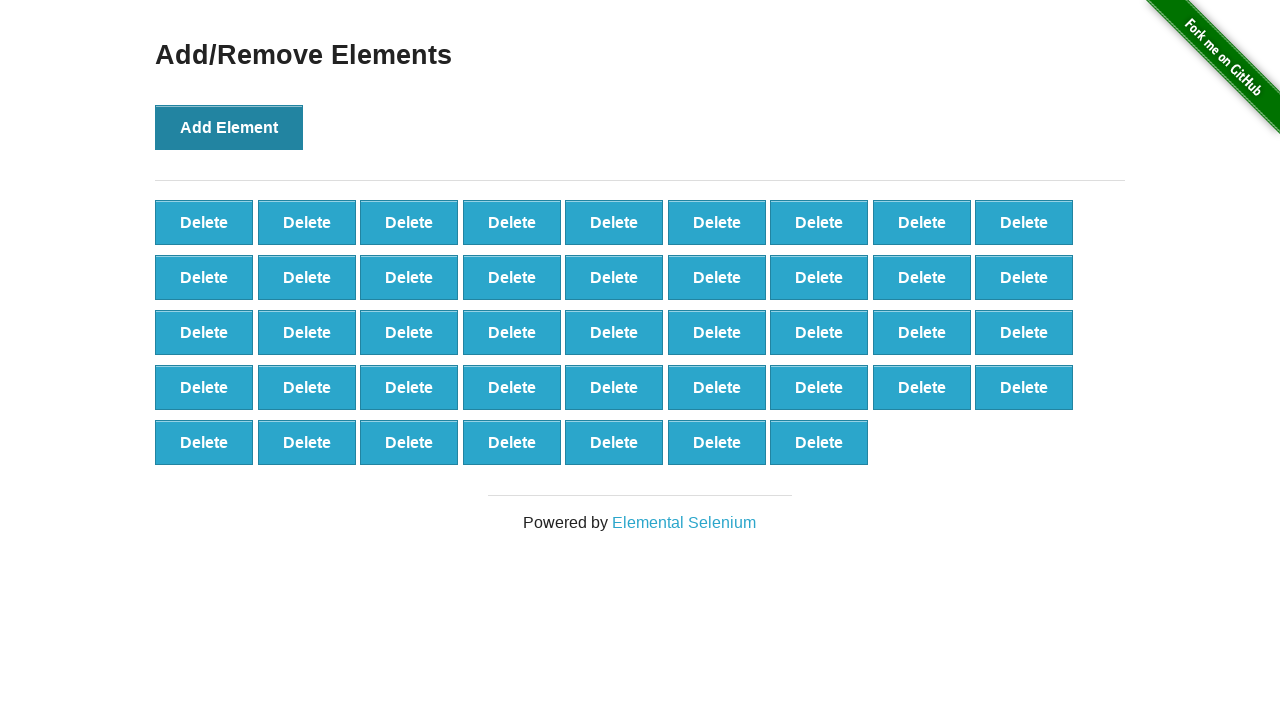

Clicked 'Add Element' button to create a delete button at (229, 127) on xpath=//button[@onclick='addElement()']
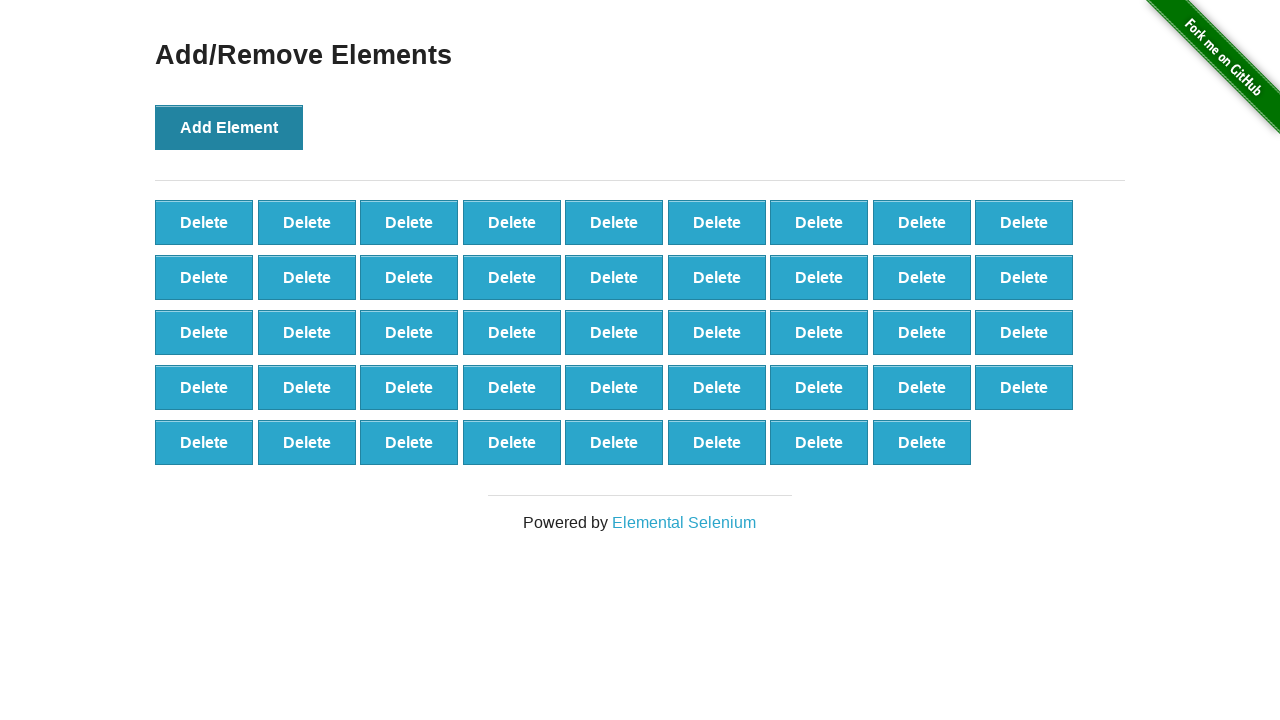

Clicked 'Add Element' button to create a delete button at (229, 127) on xpath=//button[@onclick='addElement()']
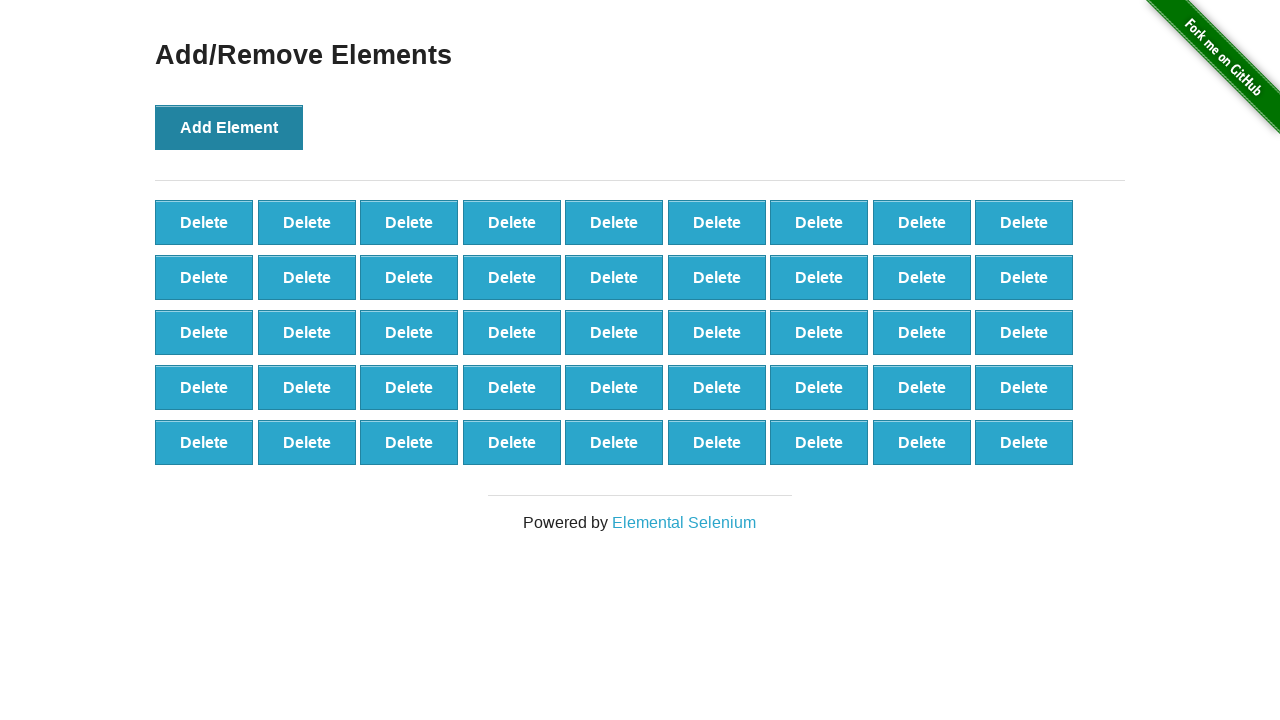

Clicked 'Add Element' button to create a delete button at (229, 127) on xpath=//button[@onclick='addElement()']
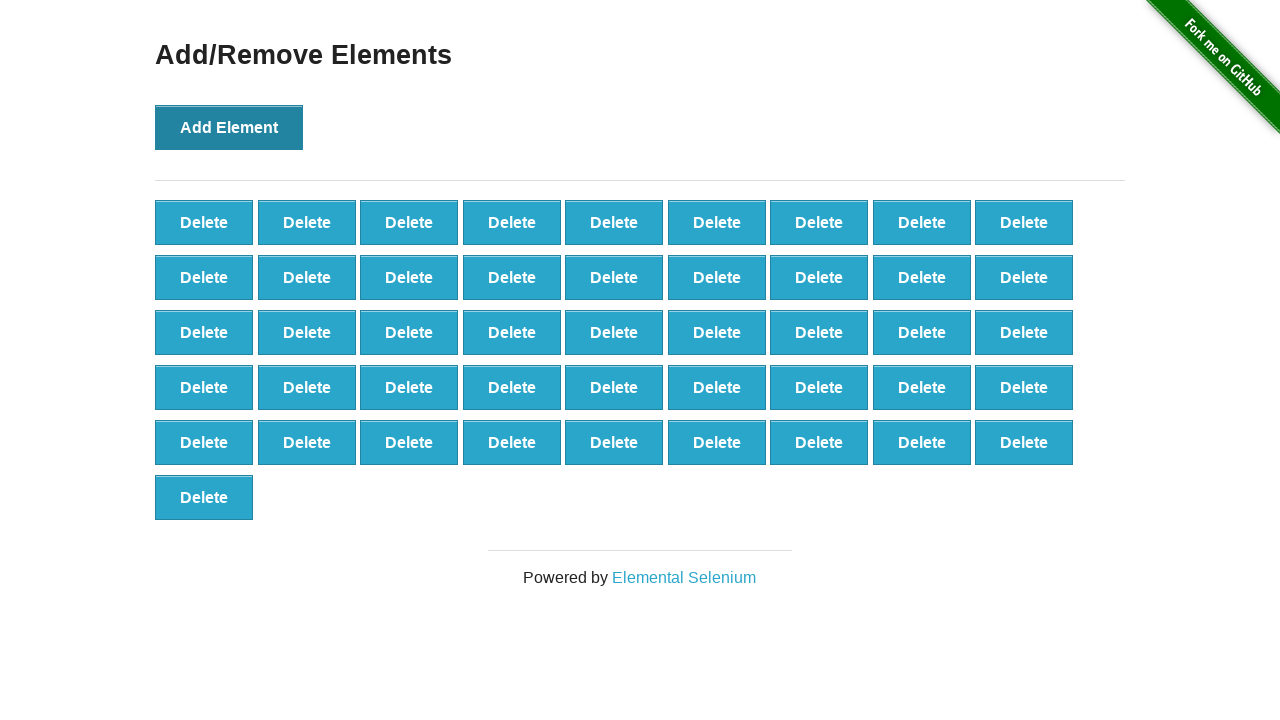

Clicked 'Add Element' button to create a delete button at (229, 127) on xpath=//button[@onclick='addElement()']
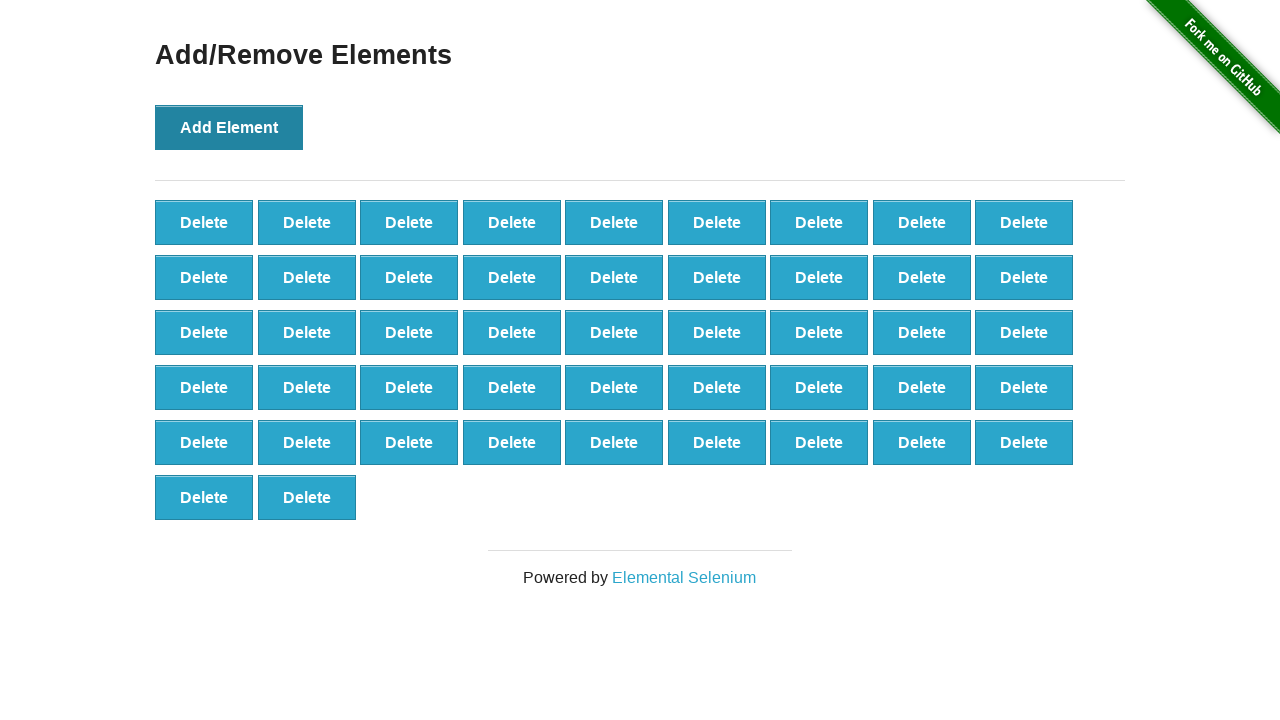

Clicked 'Add Element' button to create a delete button at (229, 127) on xpath=//button[@onclick='addElement()']
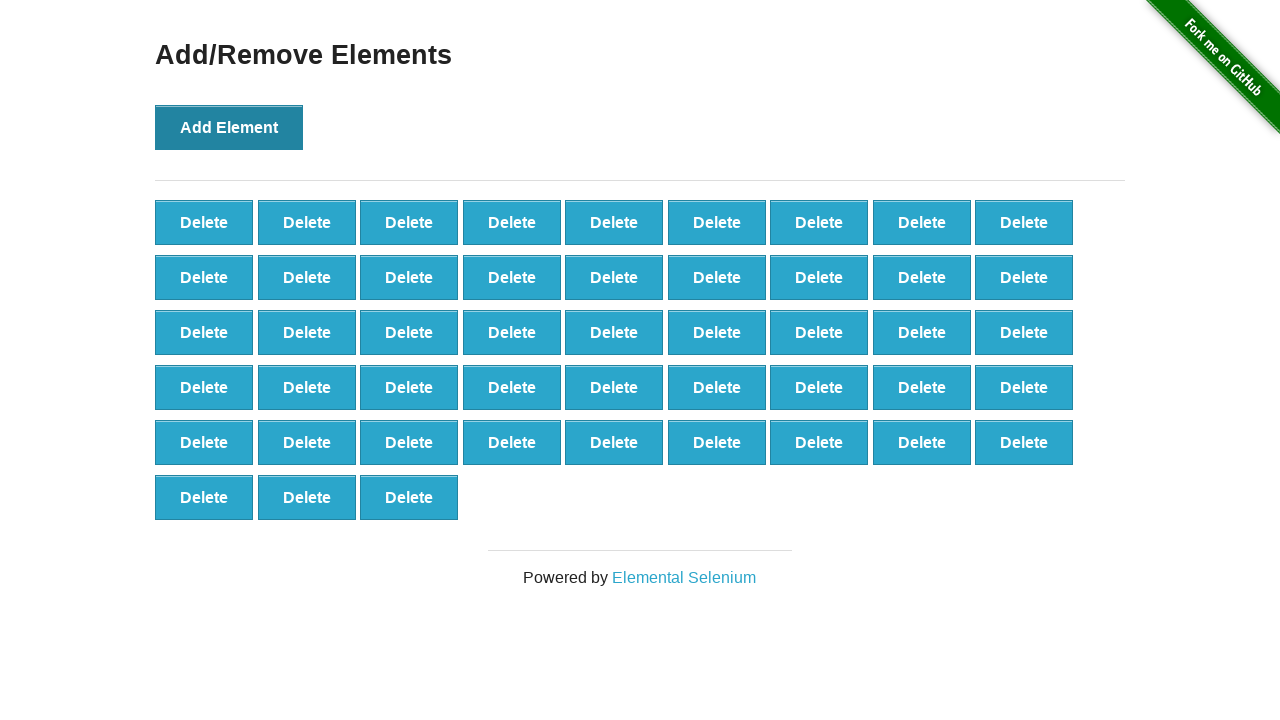

Clicked 'Add Element' button to create a delete button at (229, 127) on xpath=//button[@onclick='addElement()']
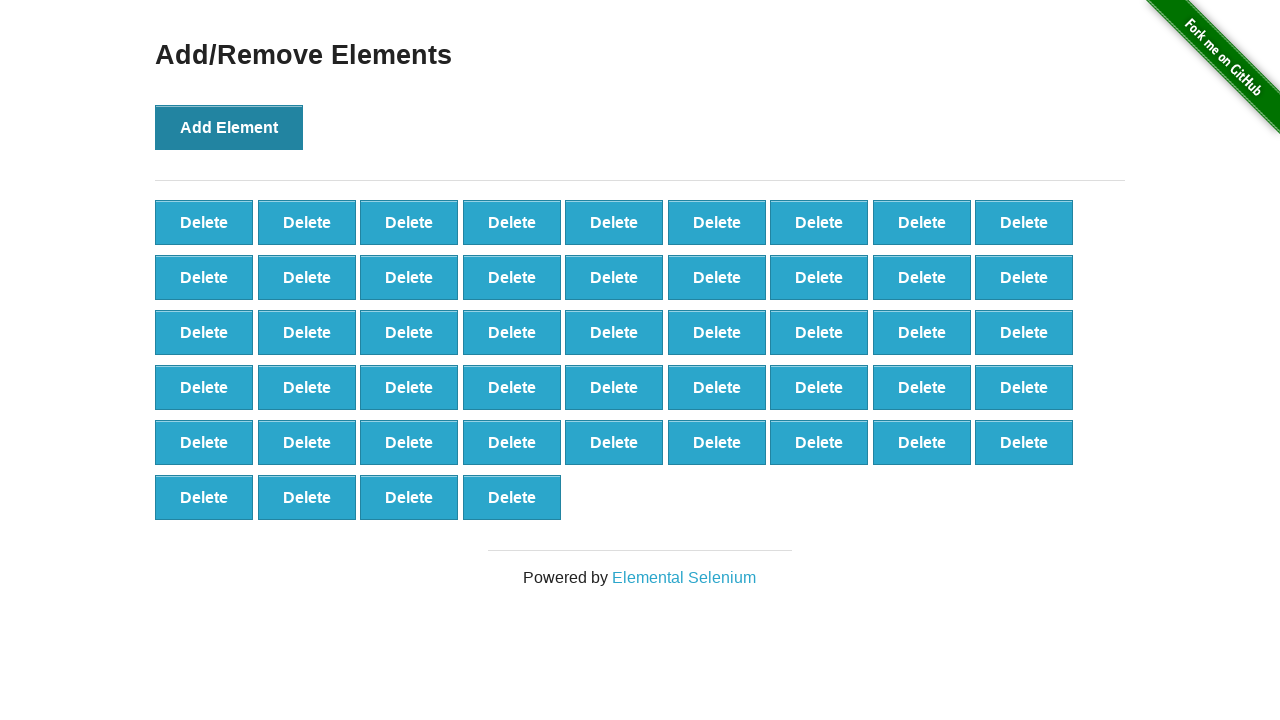

Clicked 'Add Element' button to create a delete button at (229, 127) on xpath=//button[@onclick='addElement()']
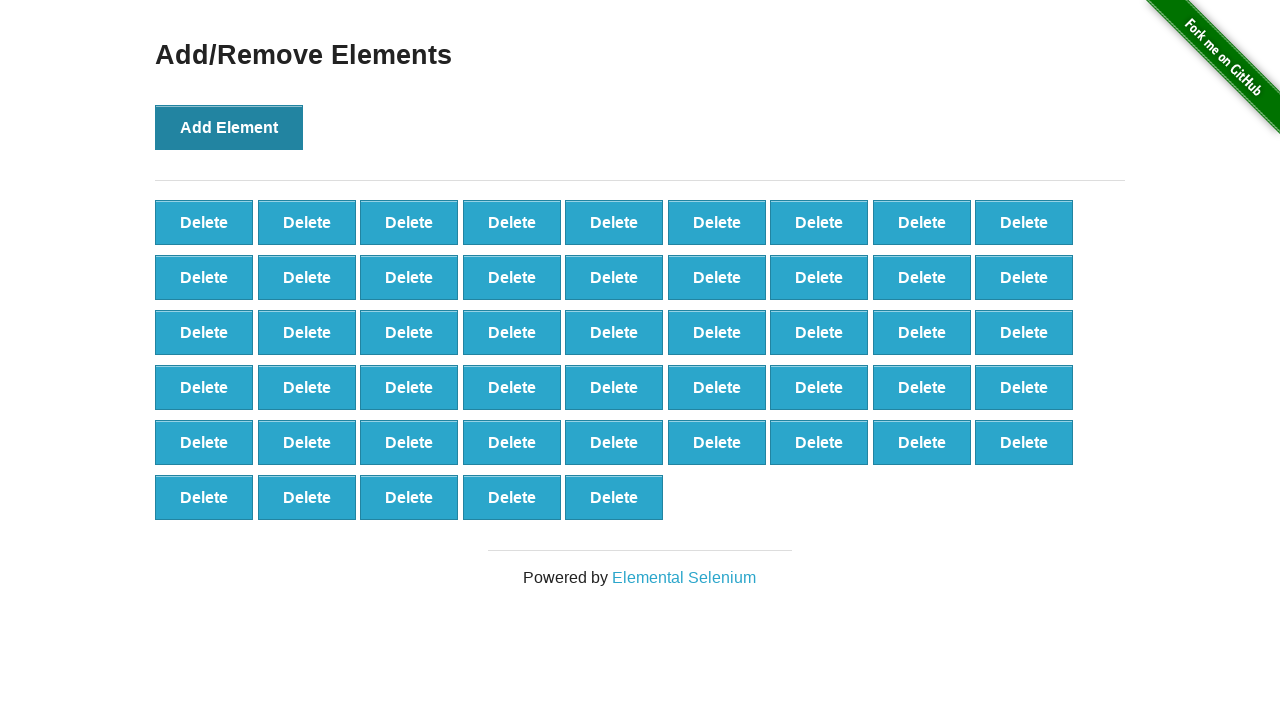

Clicked 'Add Element' button to create a delete button at (229, 127) on xpath=//button[@onclick='addElement()']
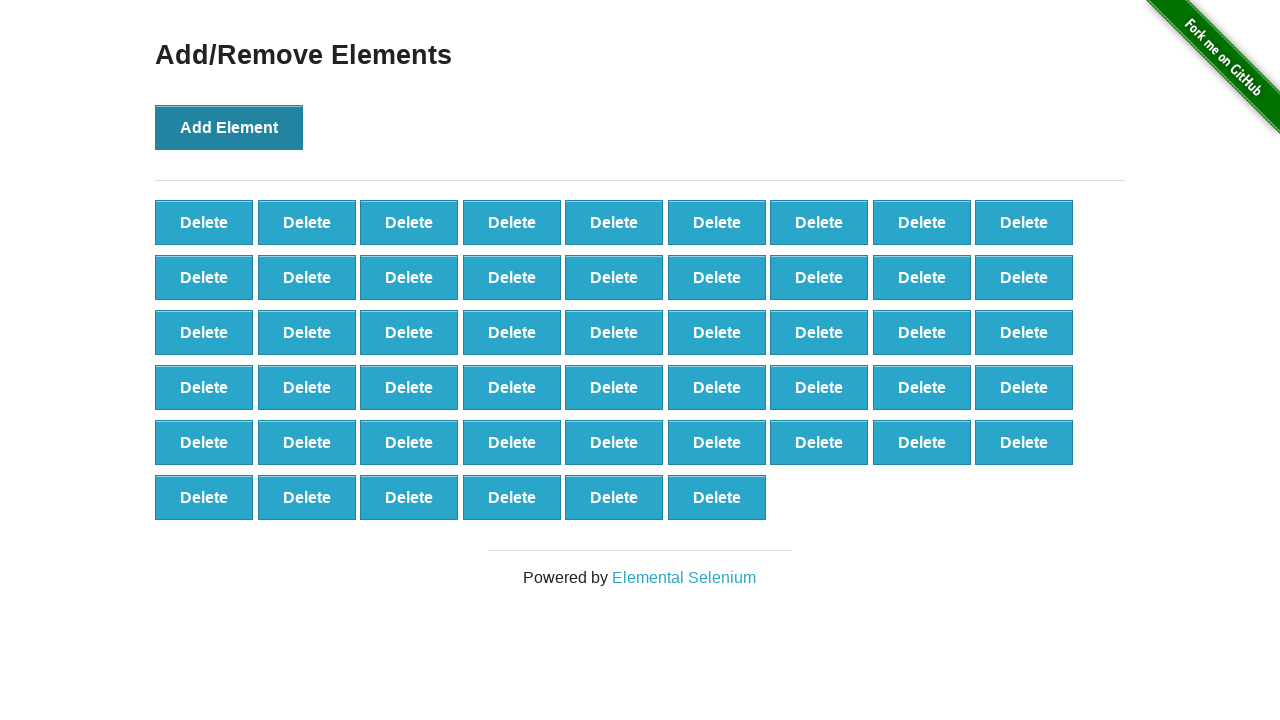

Clicked 'Add Element' button to create a delete button at (229, 127) on xpath=//button[@onclick='addElement()']
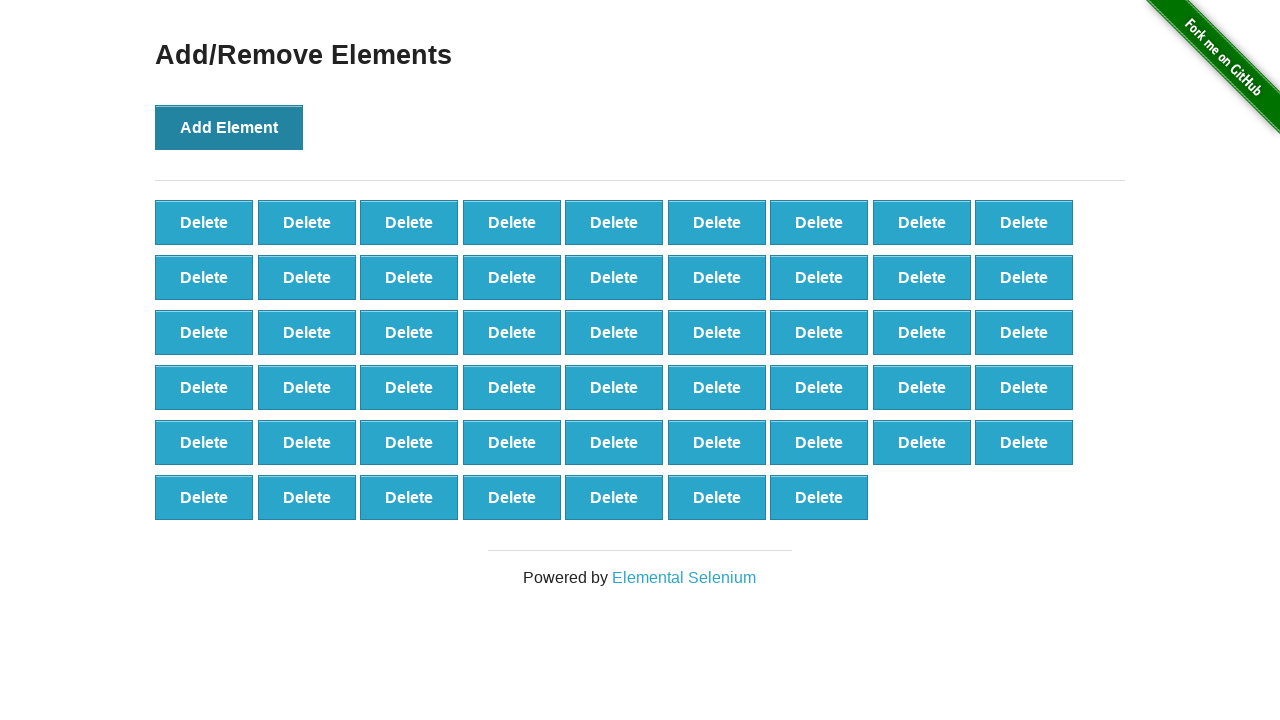

Clicked 'Add Element' button to create a delete button at (229, 127) on xpath=//button[@onclick='addElement()']
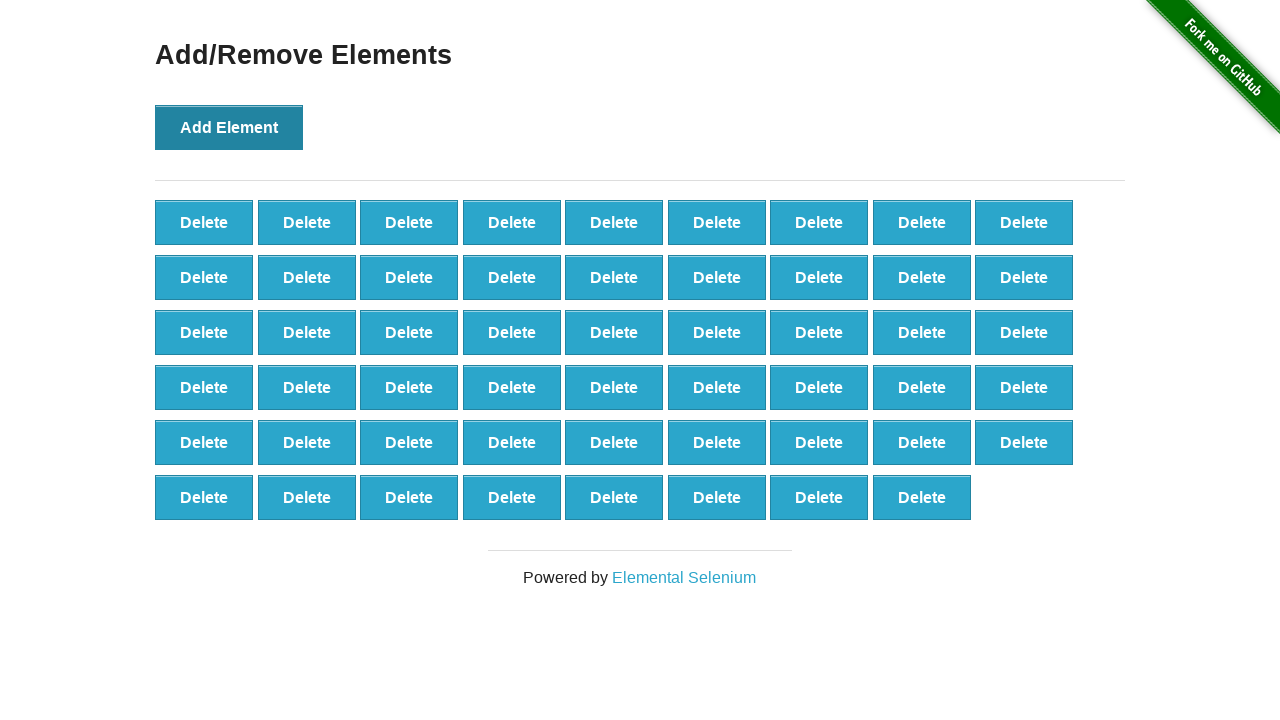

Clicked 'Add Element' button to create a delete button at (229, 127) on xpath=//button[@onclick='addElement()']
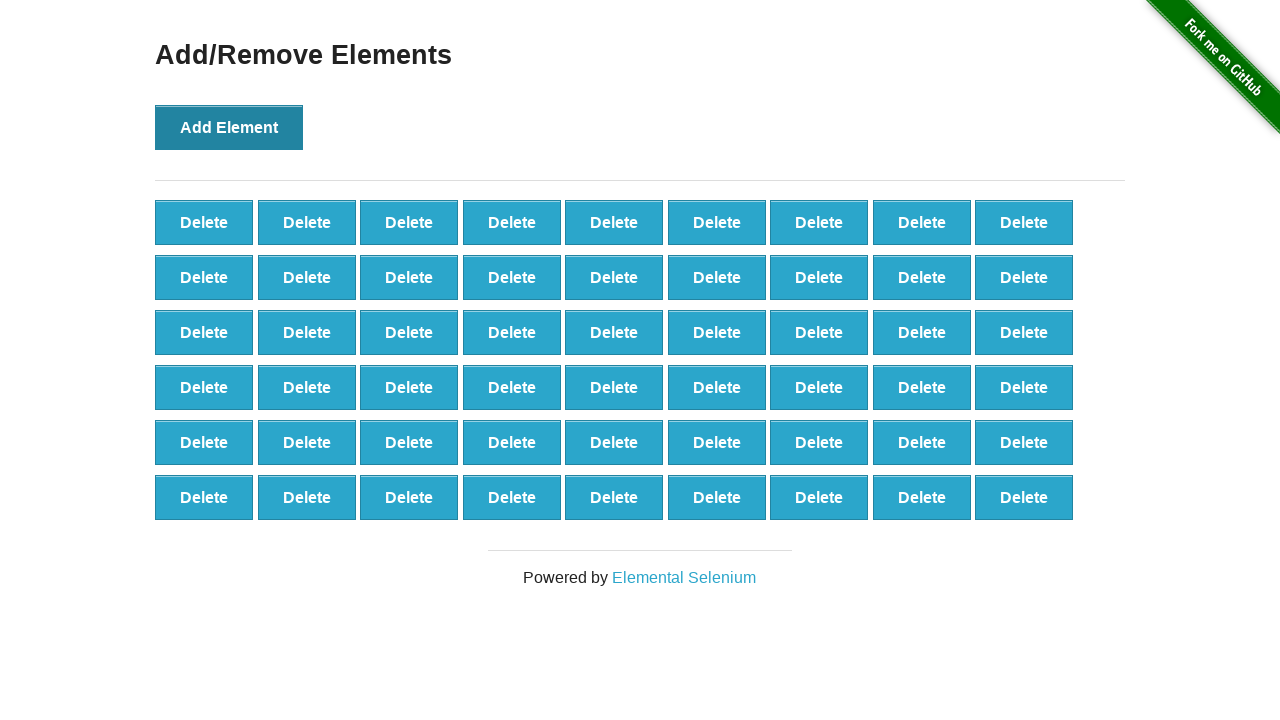

Clicked 'Add Element' button to create a delete button at (229, 127) on xpath=//button[@onclick='addElement()']
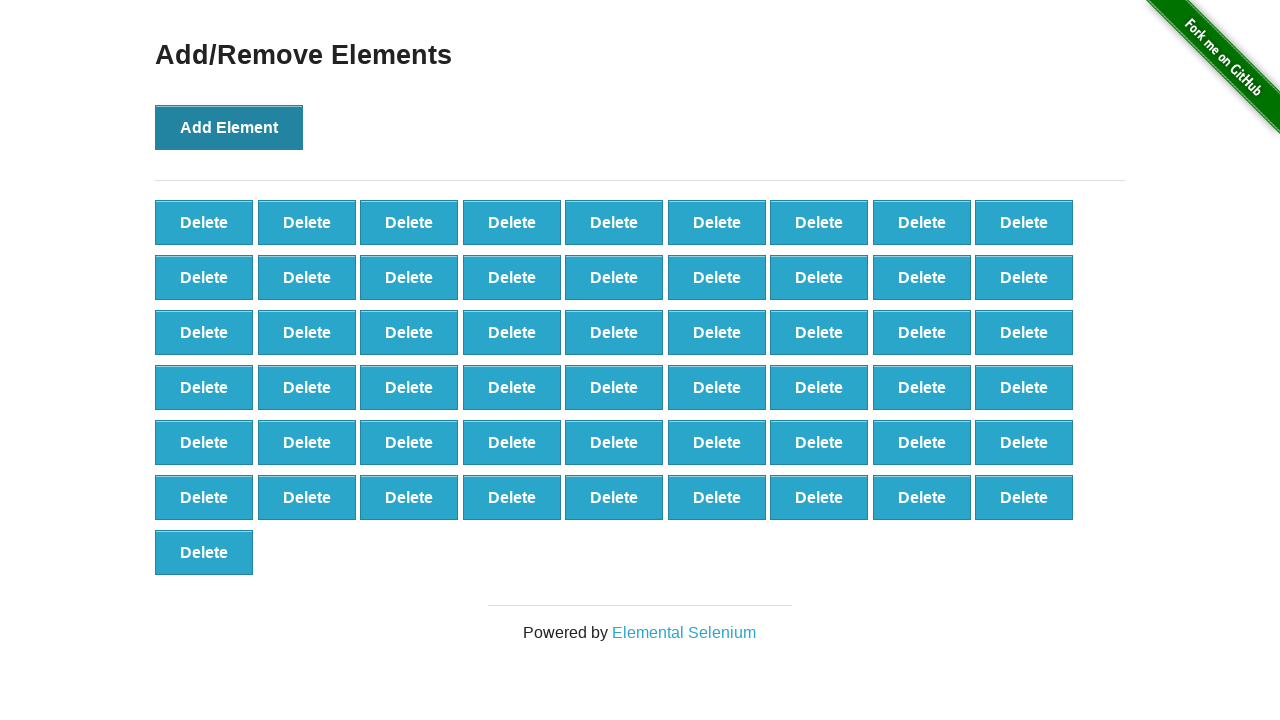

Clicked 'Add Element' button to create a delete button at (229, 127) on xpath=//button[@onclick='addElement()']
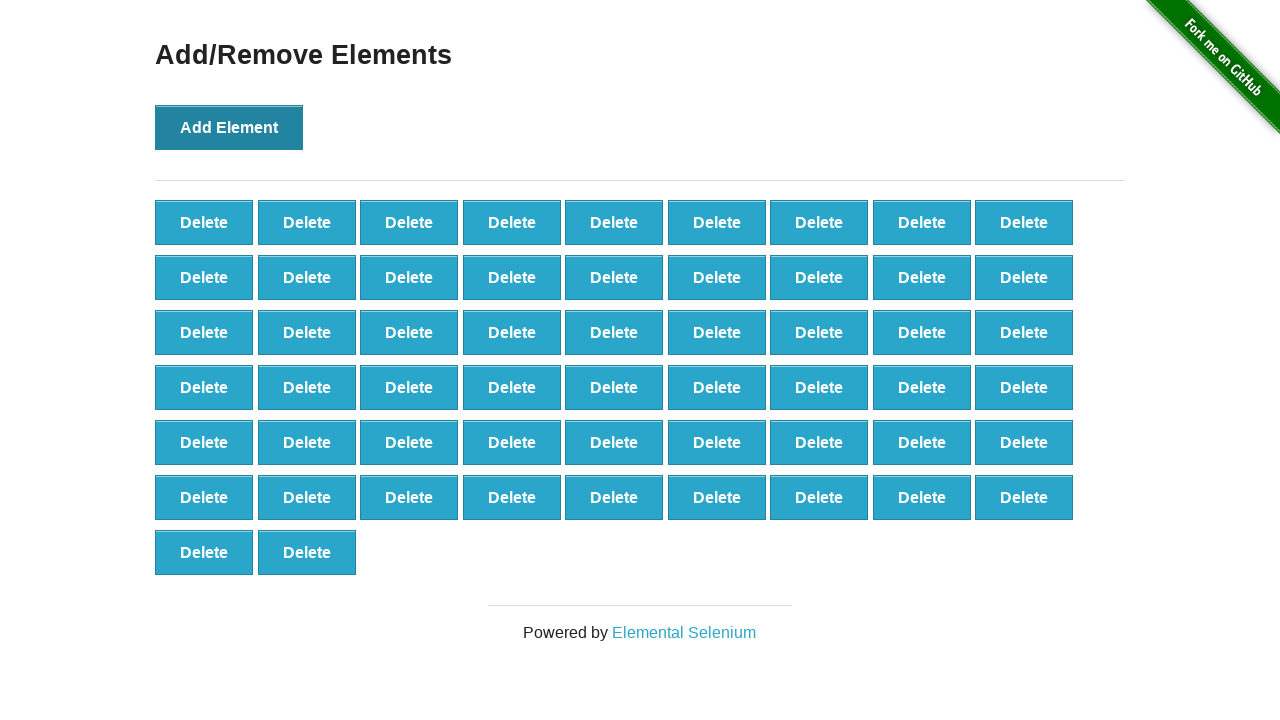

Clicked 'Add Element' button to create a delete button at (229, 127) on xpath=//button[@onclick='addElement()']
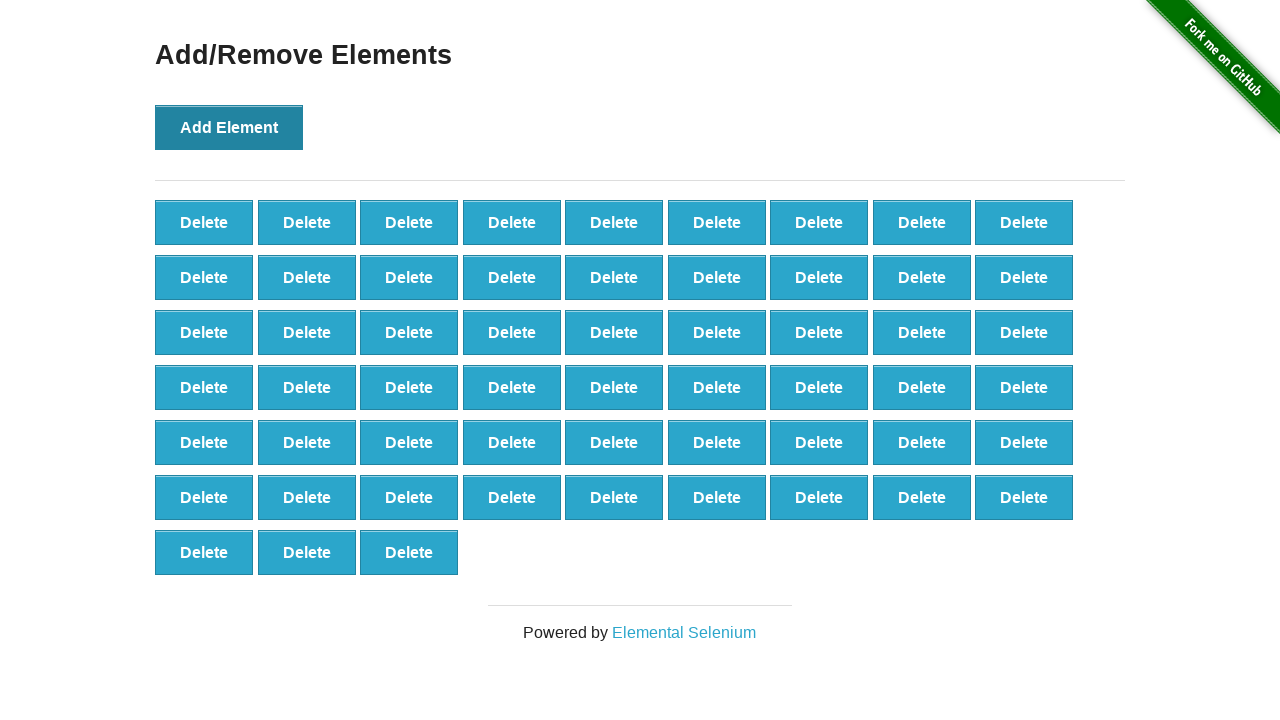

Clicked 'Add Element' button to create a delete button at (229, 127) on xpath=//button[@onclick='addElement()']
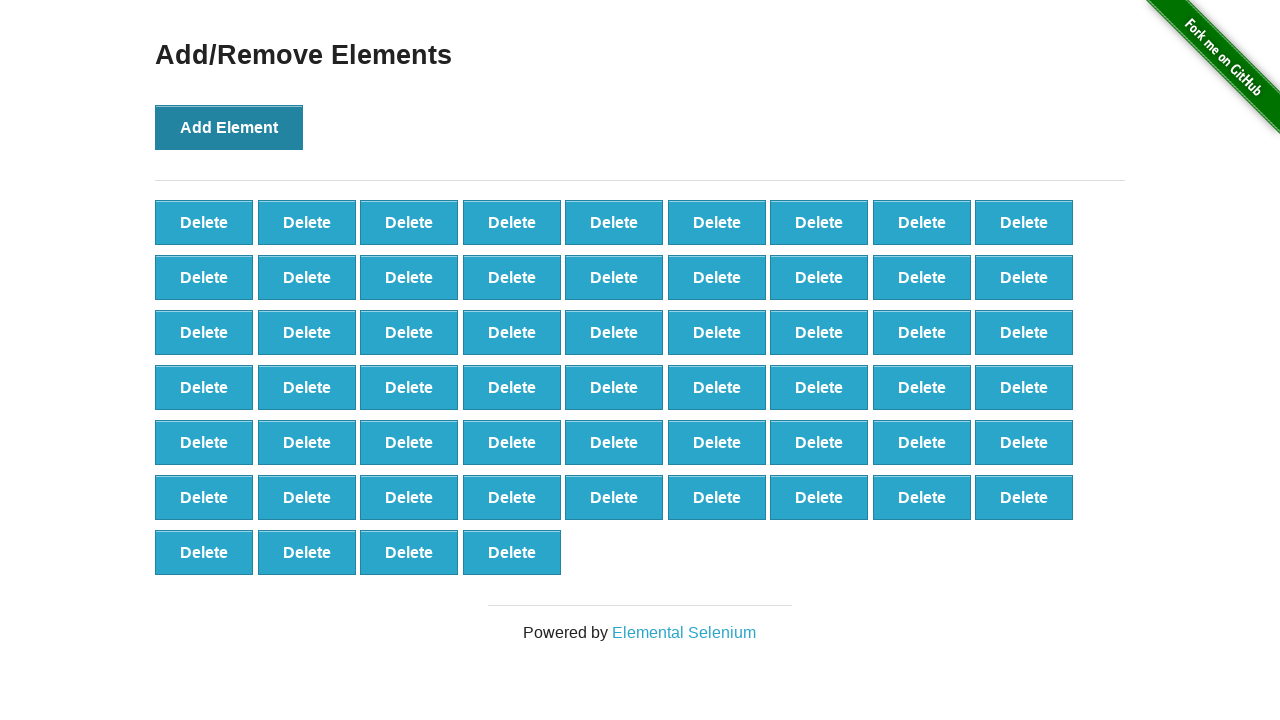

Clicked 'Add Element' button to create a delete button at (229, 127) on xpath=//button[@onclick='addElement()']
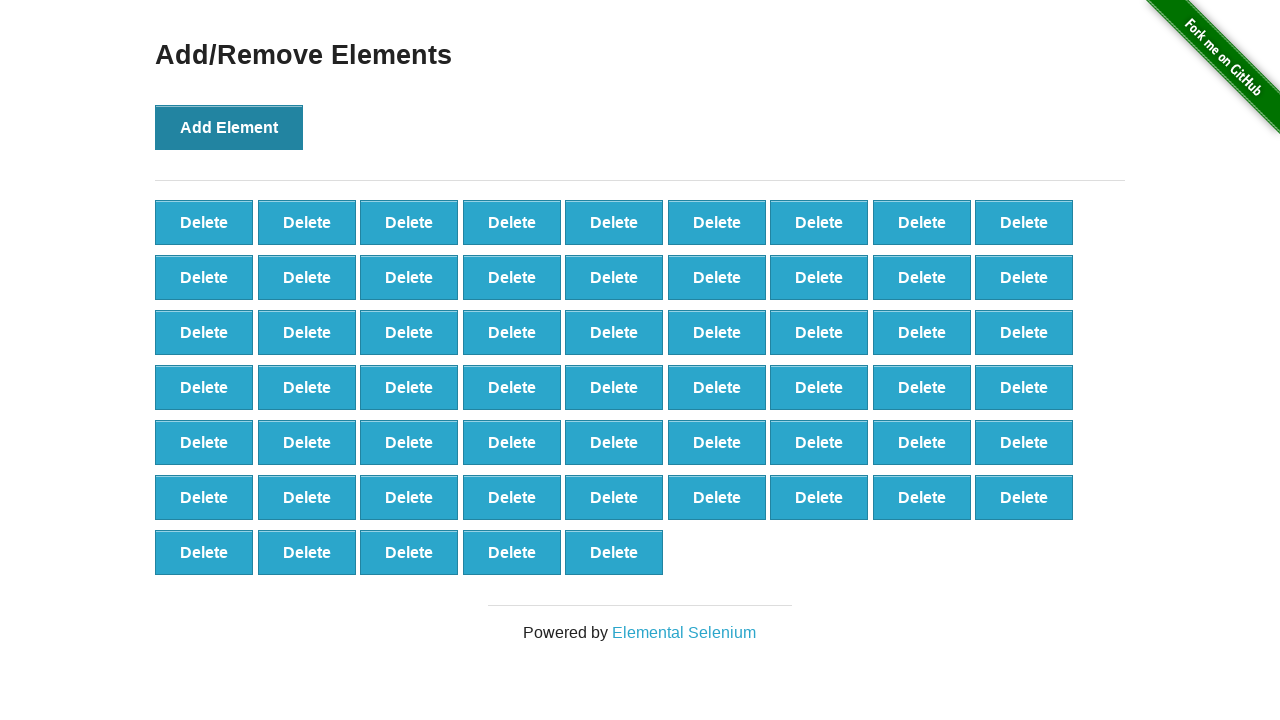

Clicked 'Add Element' button to create a delete button at (229, 127) on xpath=//button[@onclick='addElement()']
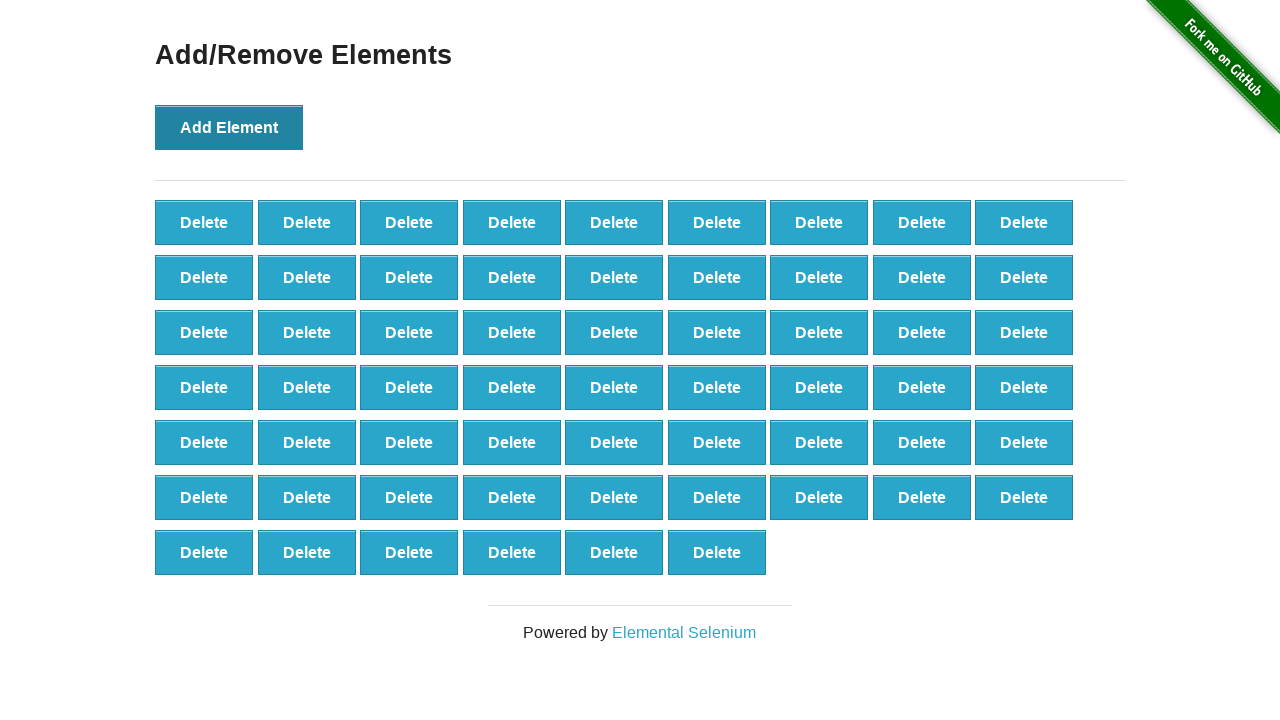

Clicked 'Add Element' button to create a delete button at (229, 127) on xpath=//button[@onclick='addElement()']
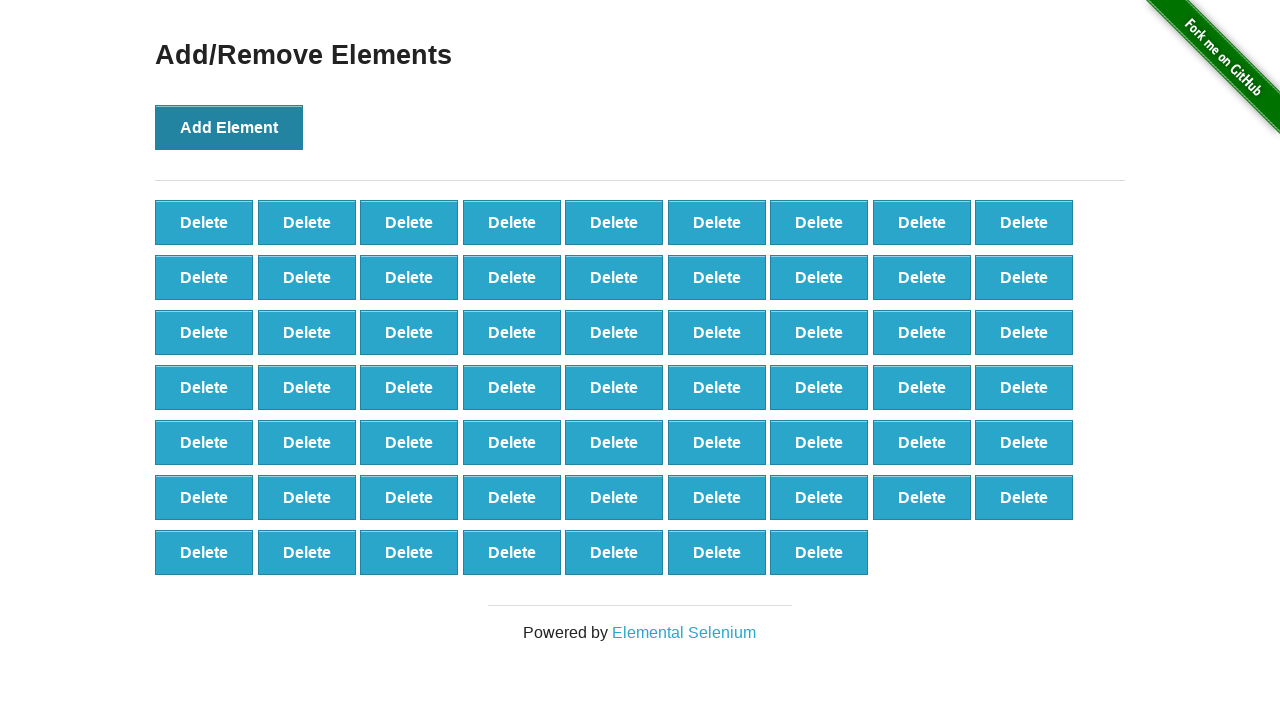

Clicked 'Add Element' button to create a delete button at (229, 127) on xpath=//button[@onclick='addElement()']
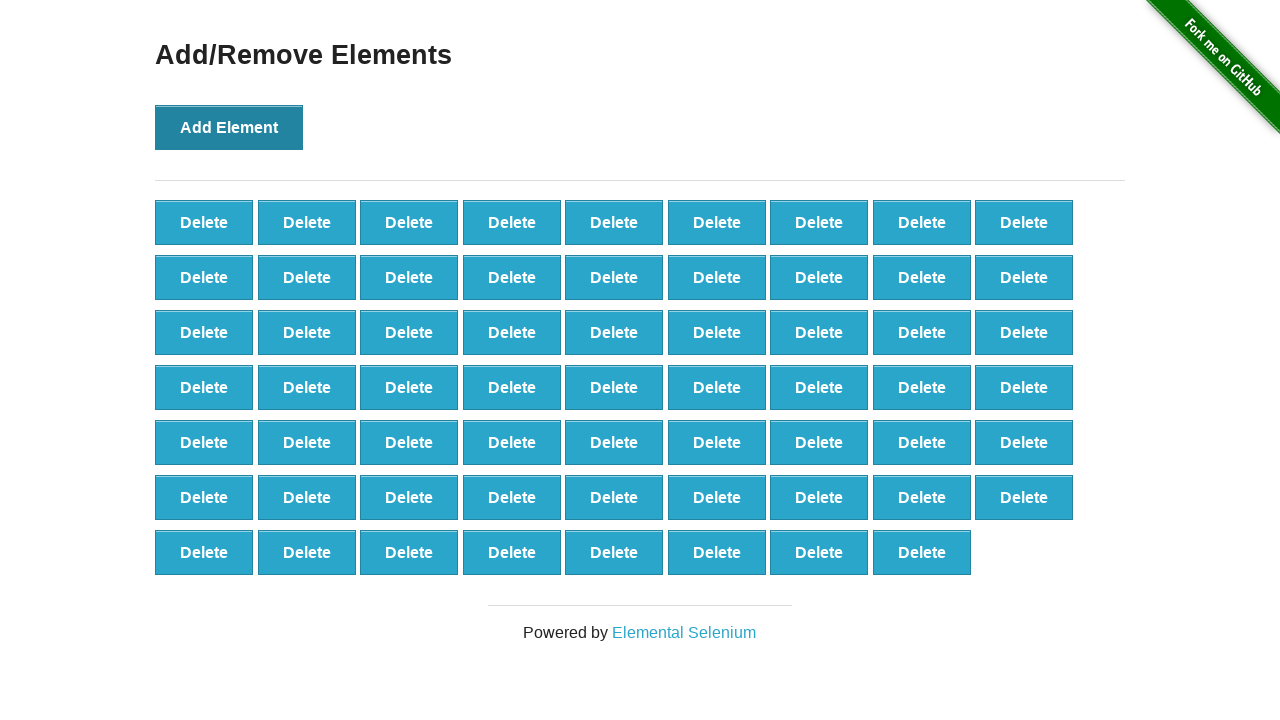

Clicked 'Add Element' button to create a delete button at (229, 127) on xpath=//button[@onclick='addElement()']
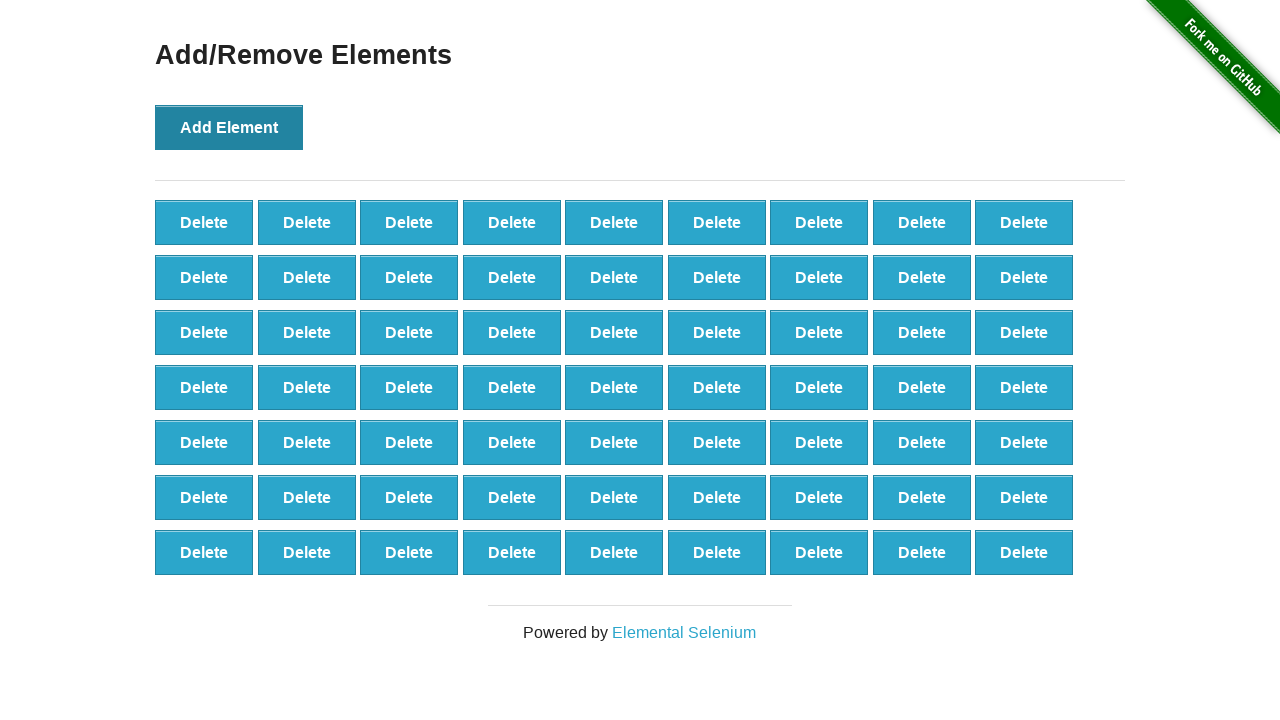

Clicked 'Add Element' button to create a delete button at (229, 127) on xpath=//button[@onclick='addElement()']
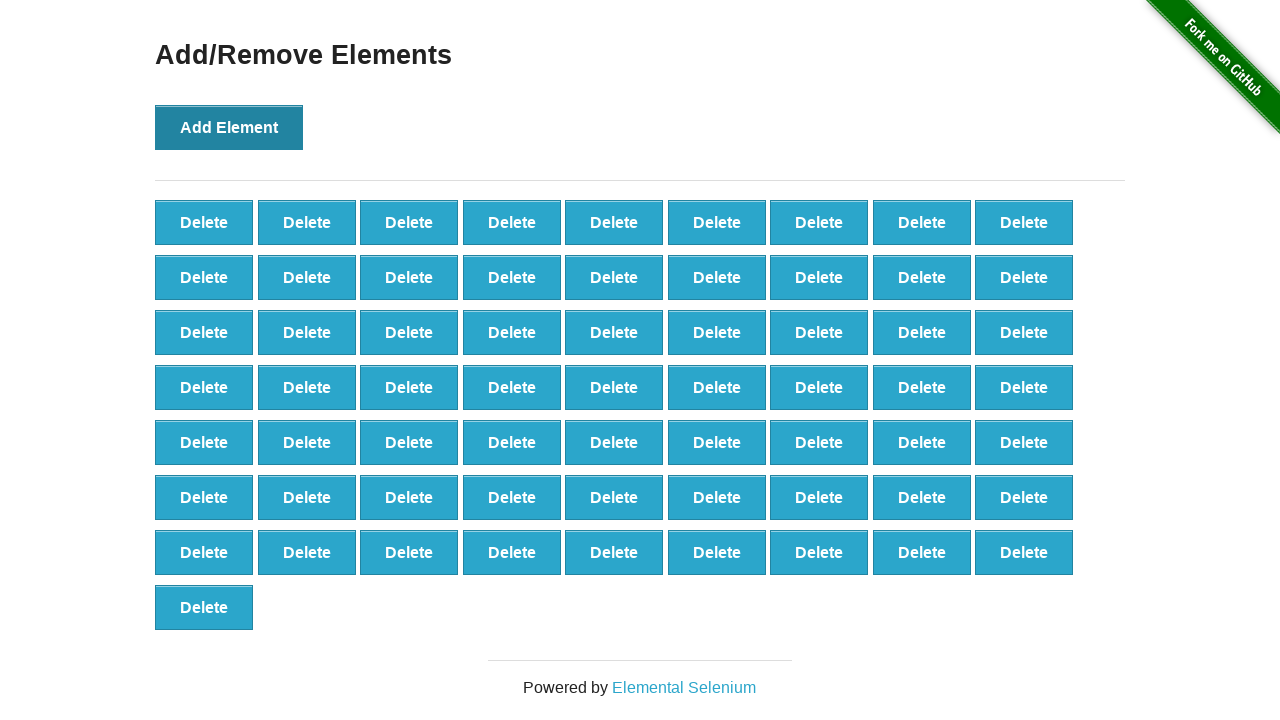

Clicked 'Add Element' button to create a delete button at (229, 127) on xpath=//button[@onclick='addElement()']
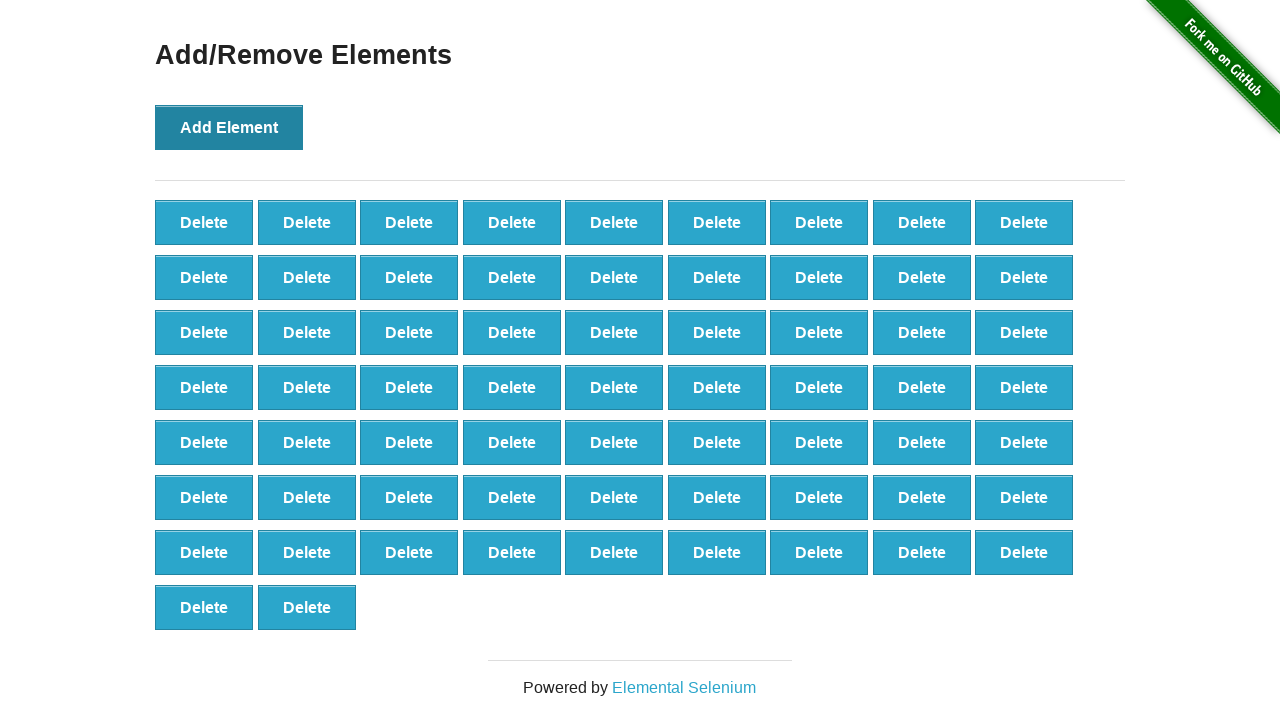

Clicked 'Add Element' button to create a delete button at (229, 127) on xpath=//button[@onclick='addElement()']
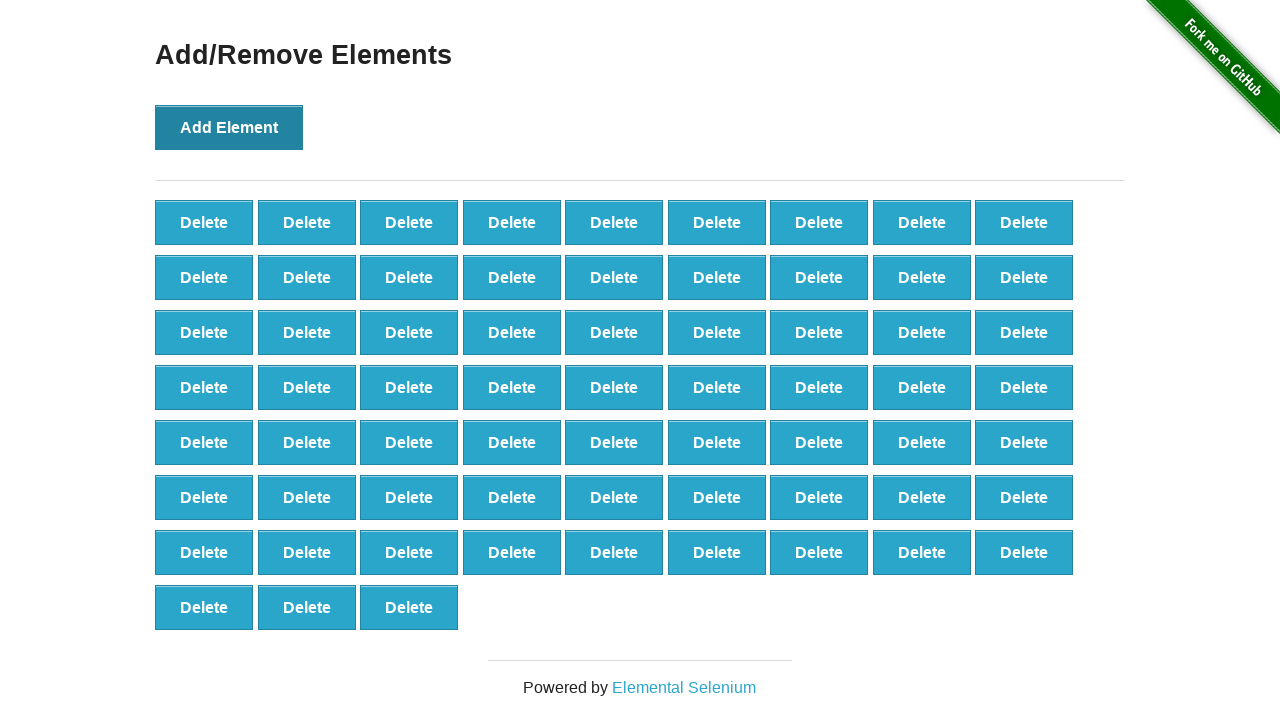

Clicked 'Add Element' button to create a delete button at (229, 127) on xpath=//button[@onclick='addElement()']
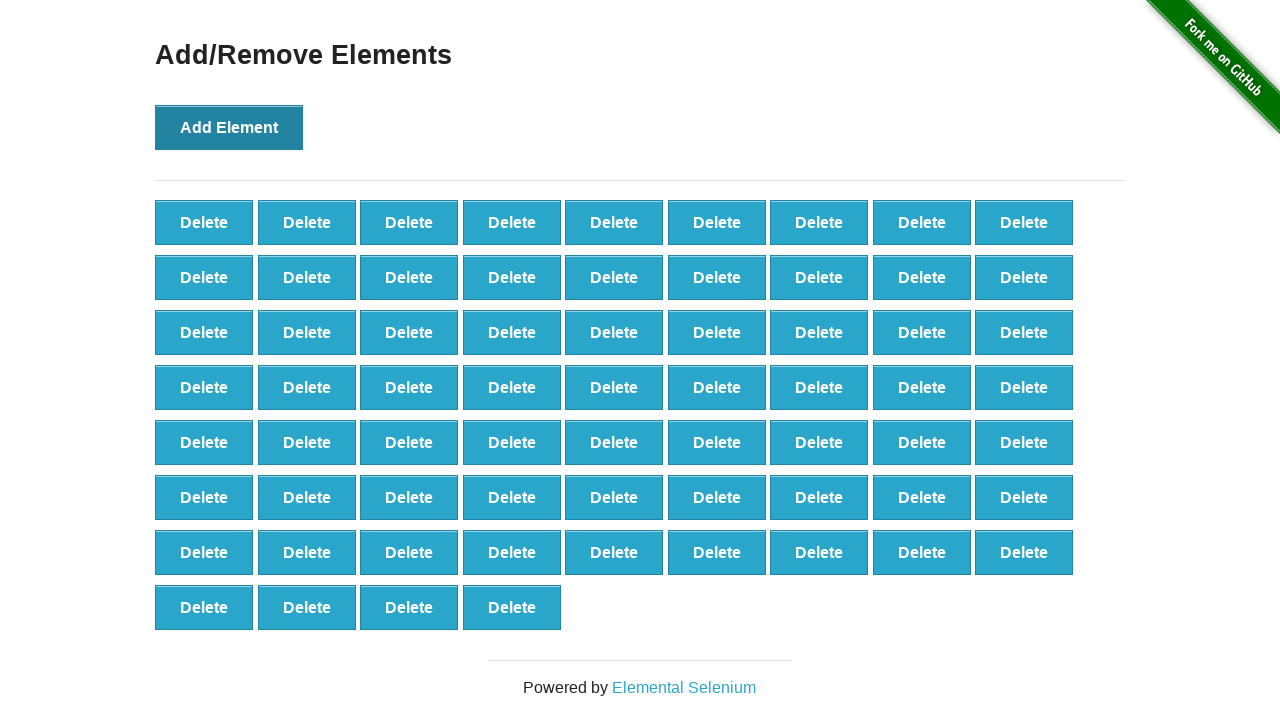

Clicked 'Add Element' button to create a delete button at (229, 127) on xpath=//button[@onclick='addElement()']
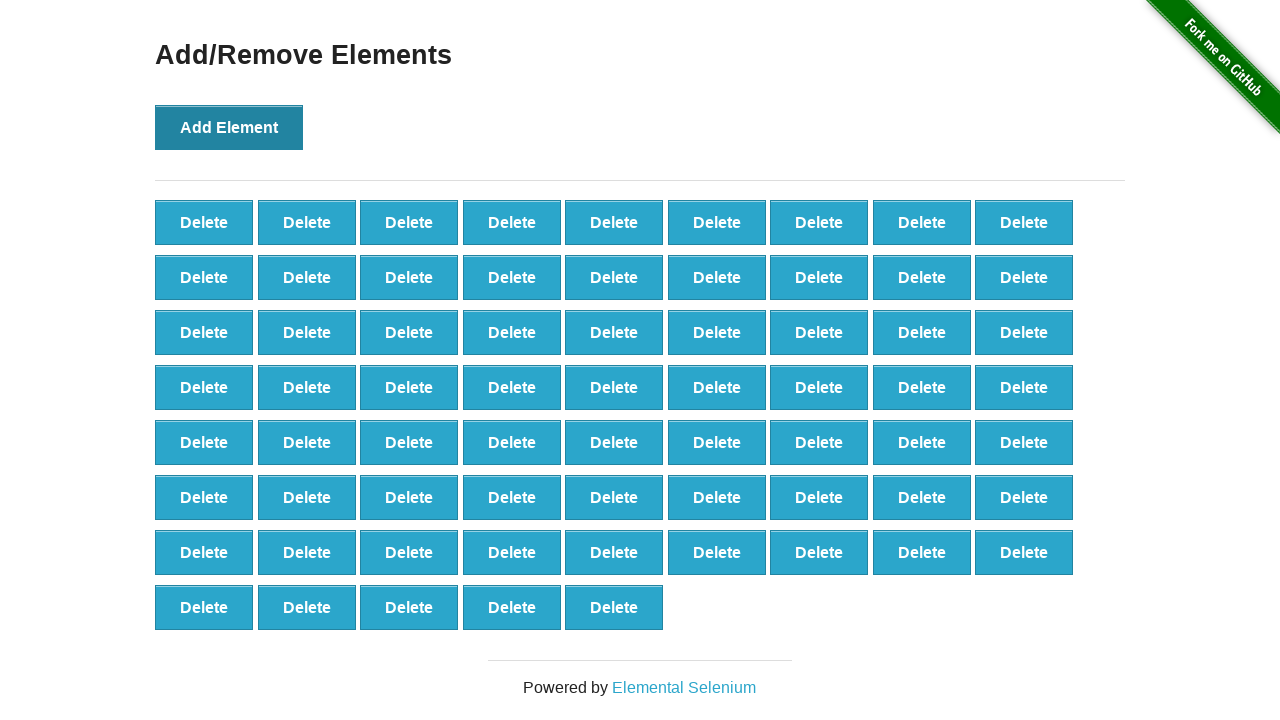

Clicked 'Add Element' button to create a delete button at (229, 127) on xpath=//button[@onclick='addElement()']
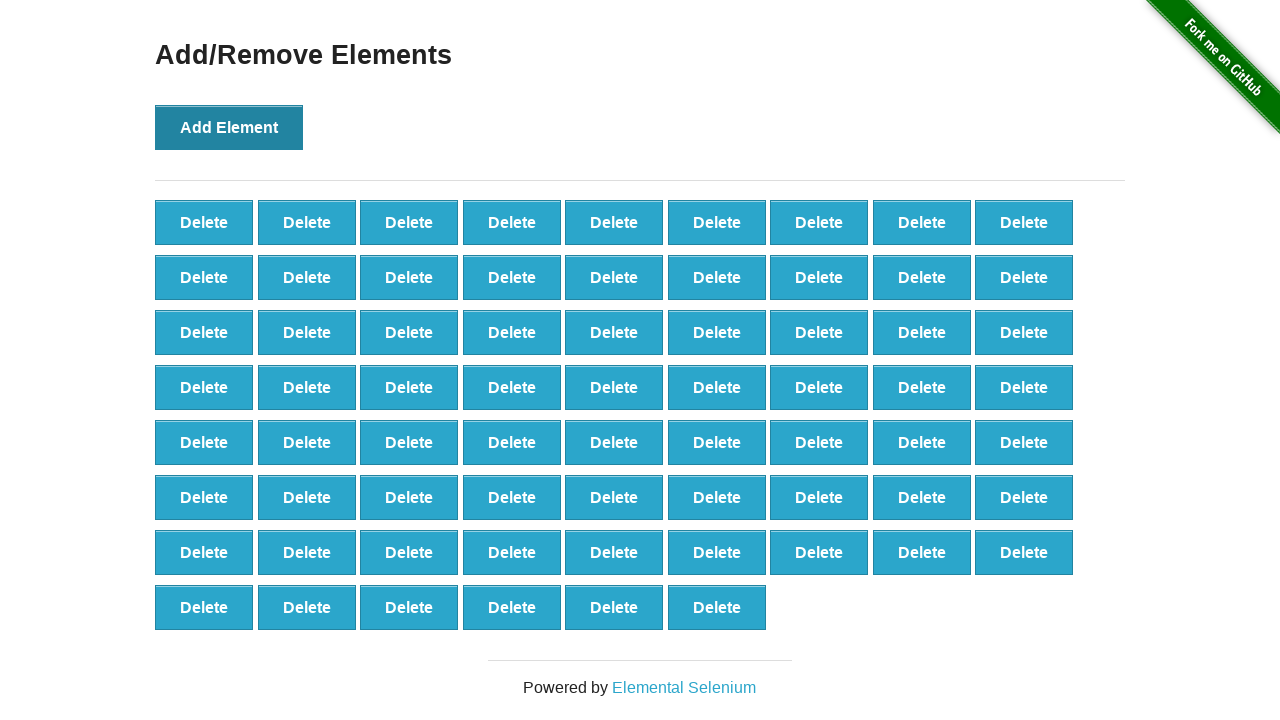

Clicked 'Add Element' button to create a delete button at (229, 127) on xpath=//button[@onclick='addElement()']
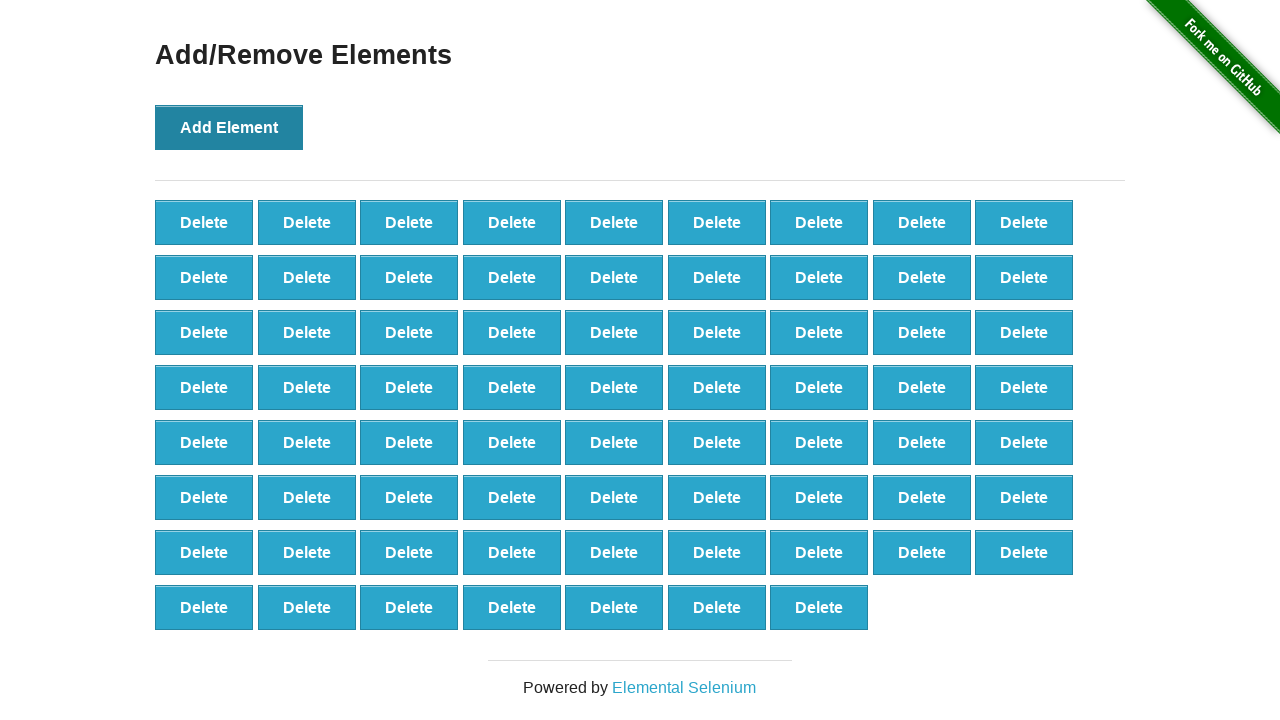

Clicked 'Add Element' button to create a delete button at (229, 127) on xpath=//button[@onclick='addElement()']
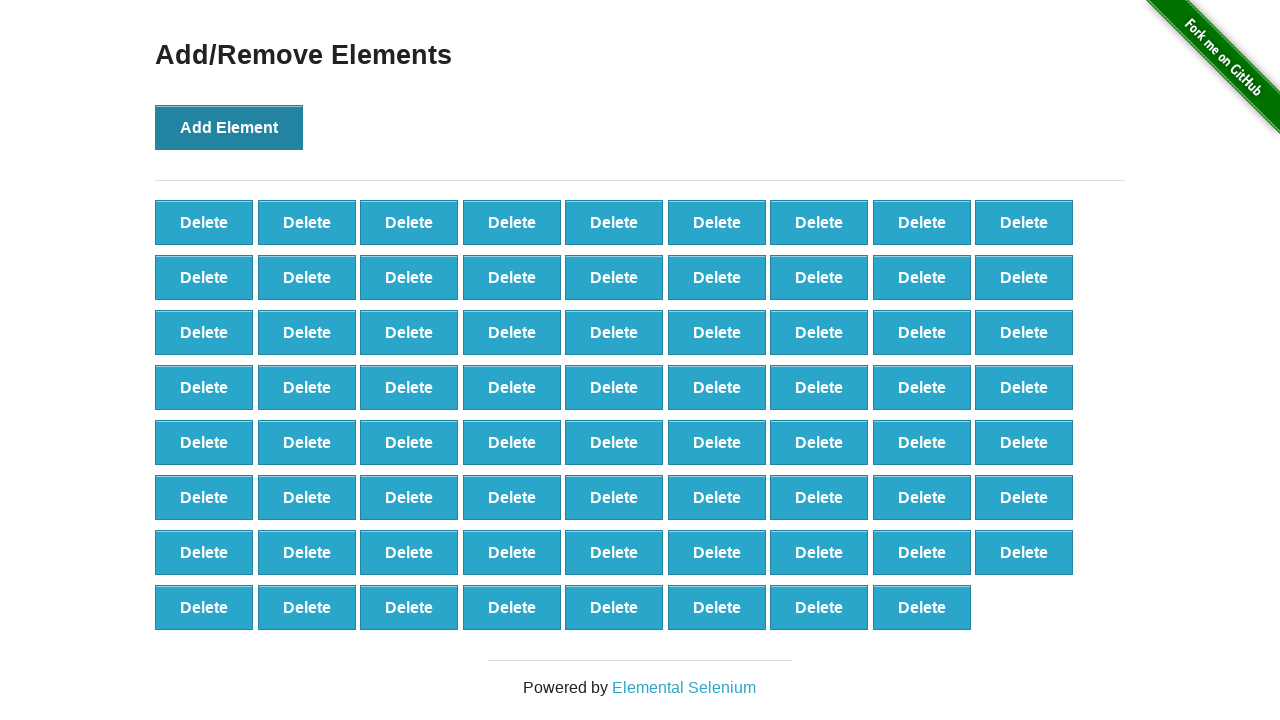

Clicked 'Add Element' button to create a delete button at (229, 127) on xpath=//button[@onclick='addElement()']
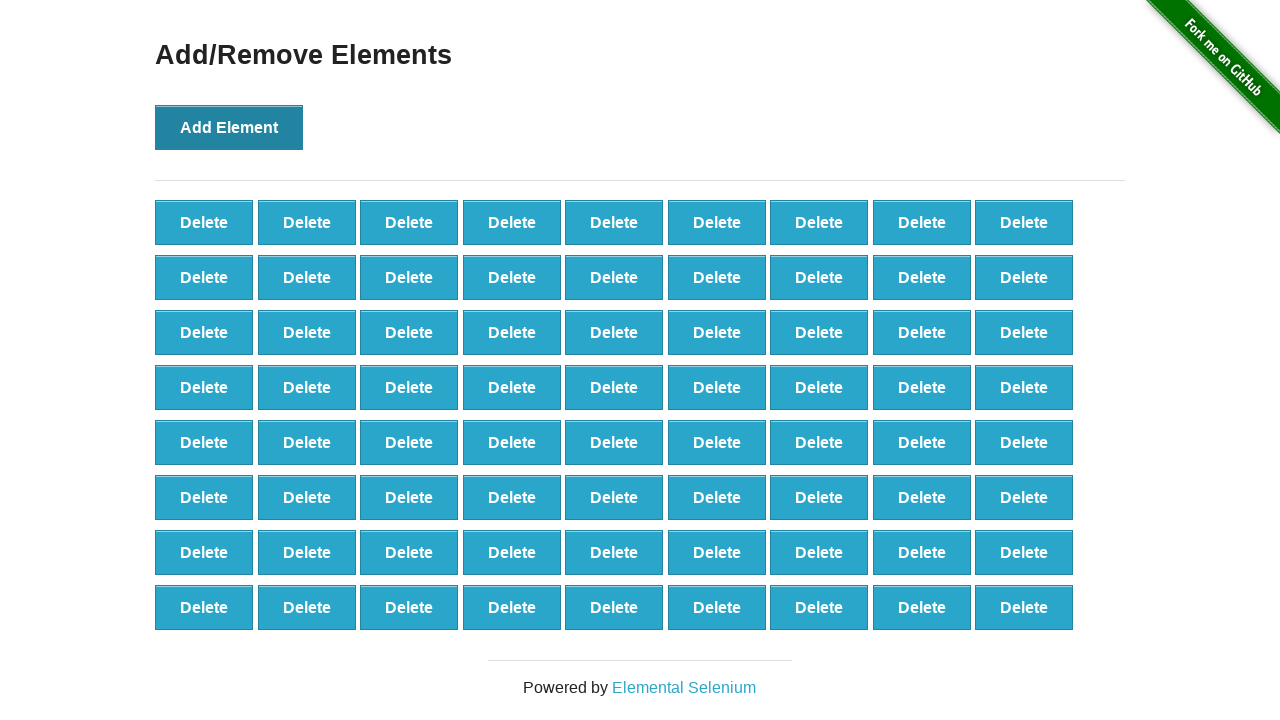

Clicked 'Add Element' button to create a delete button at (229, 127) on xpath=//button[@onclick='addElement()']
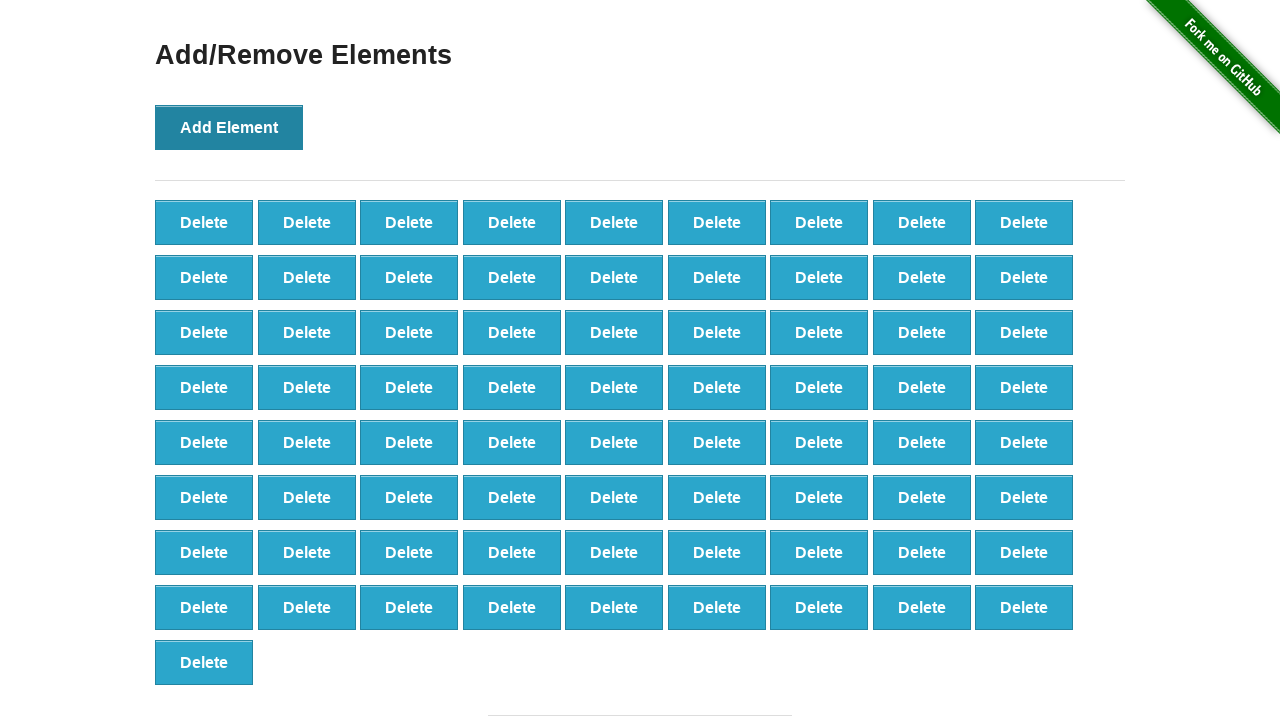

Clicked 'Add Element' button to create a delete button at (229, 127) on xpath=//button[@onclick='addElement()']
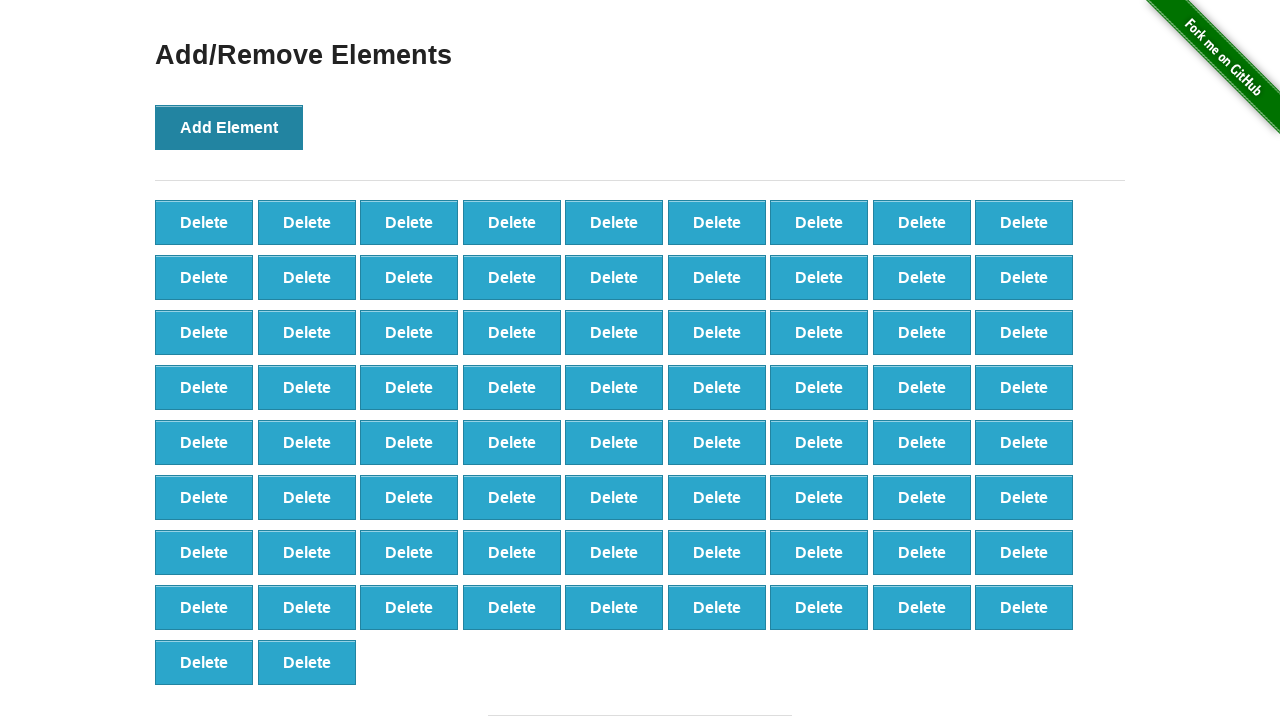

Clicked 'Add Element' button to create a delete button at (229, 127) on xpath=//button[@onclick='addElement()']
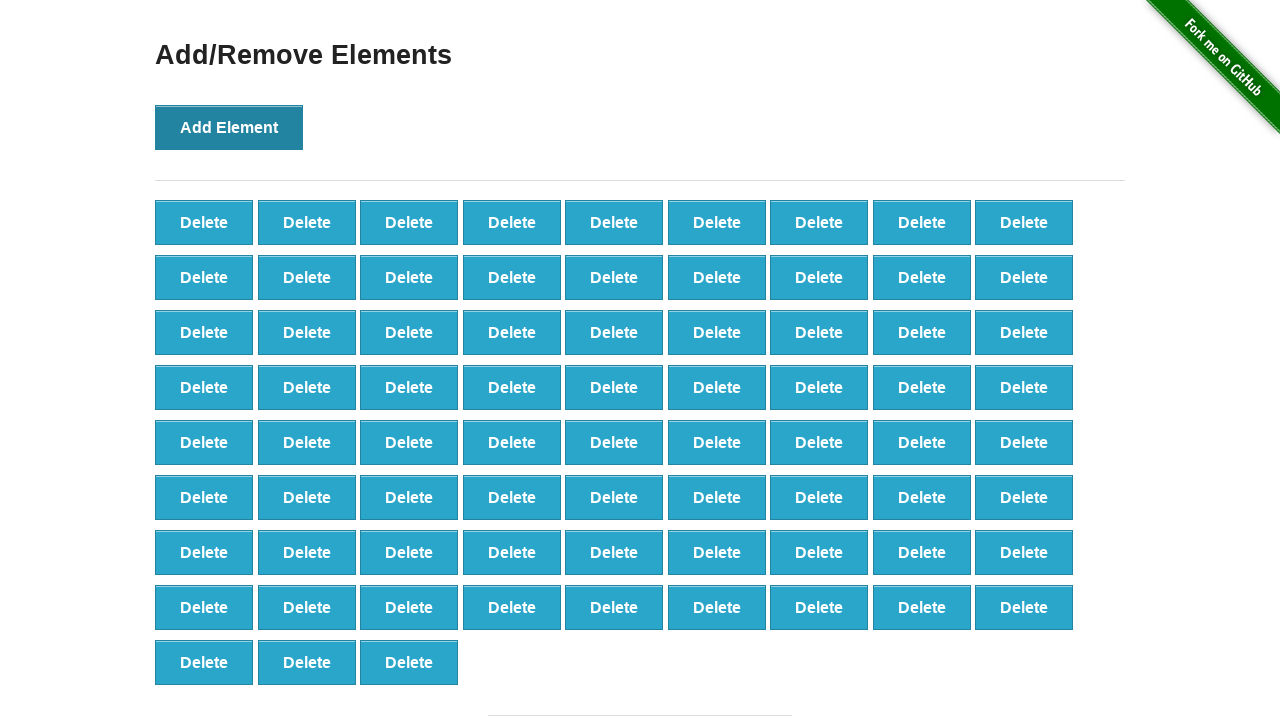

Clicked 'Add Element' button to create a delete button at (229, 127) on xpath=//button[@onclick='addElement()']
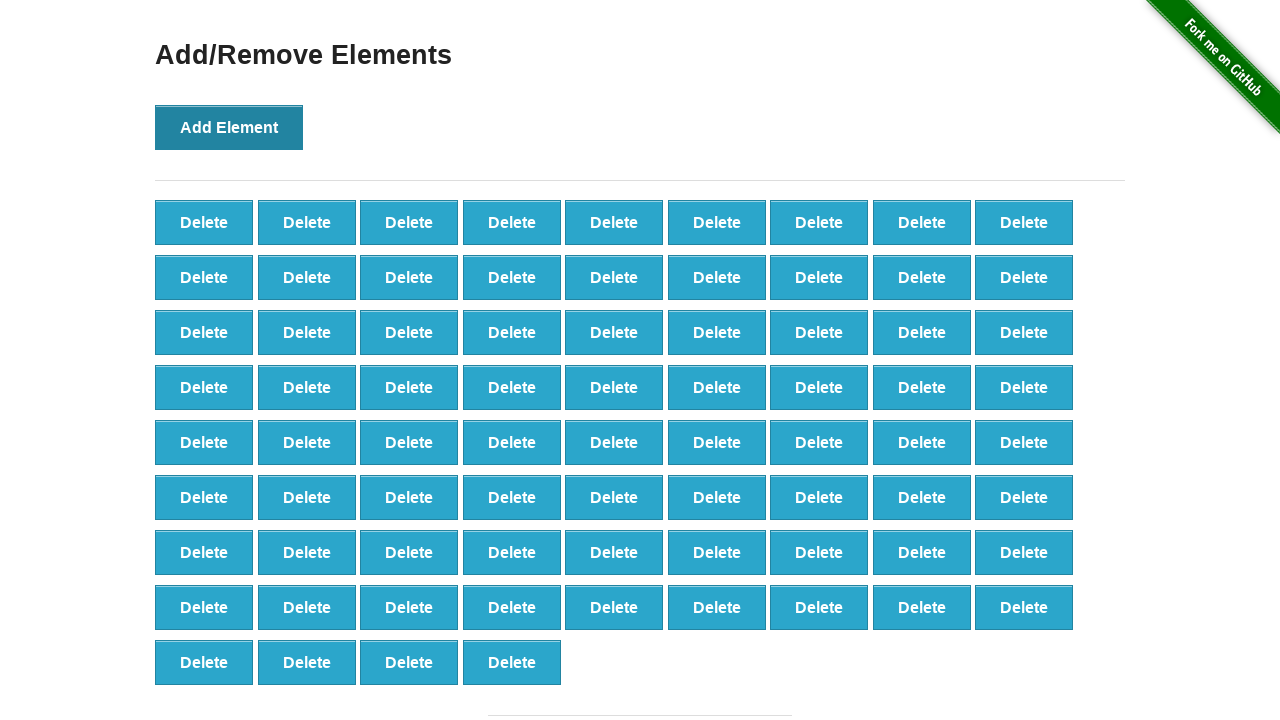

Clicked 'Add Element' button to create a delete button at (229, 127) on xpath=//button[@onclick='addElement()']
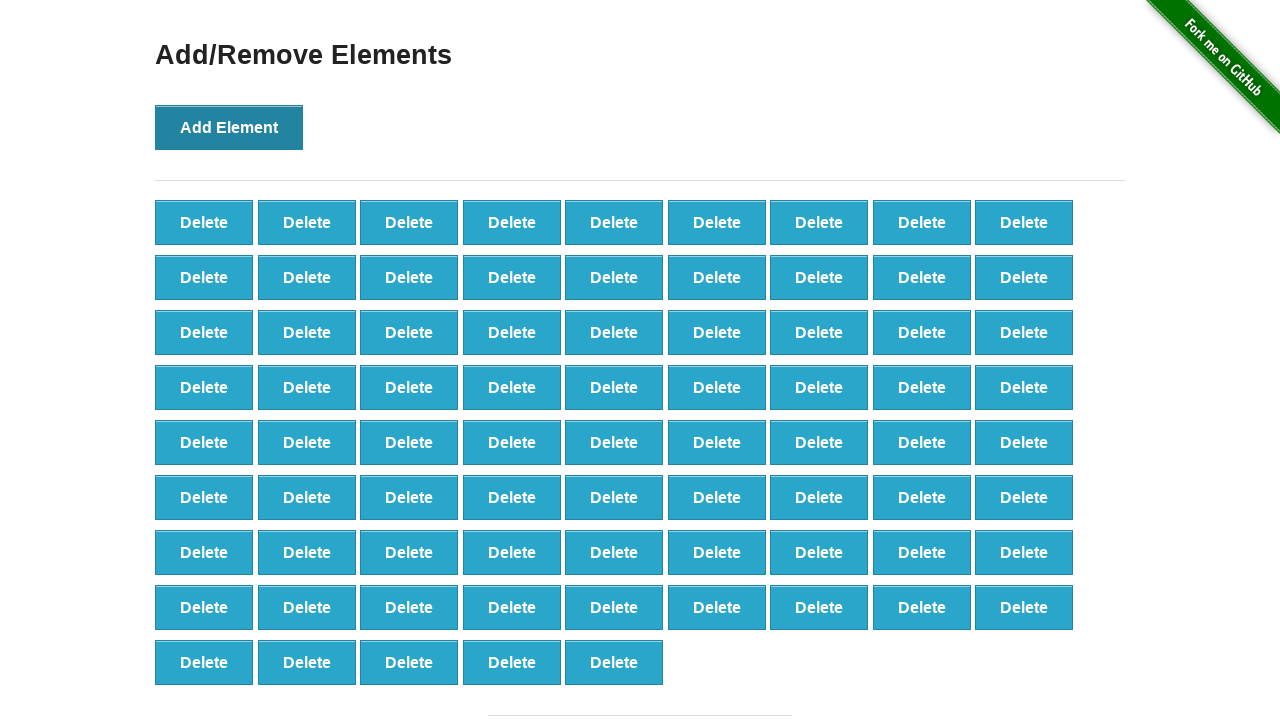

Clicked 'Add Element' button to create a delete button at (229, 127) on xpath=//button[@onclick='addElement()']
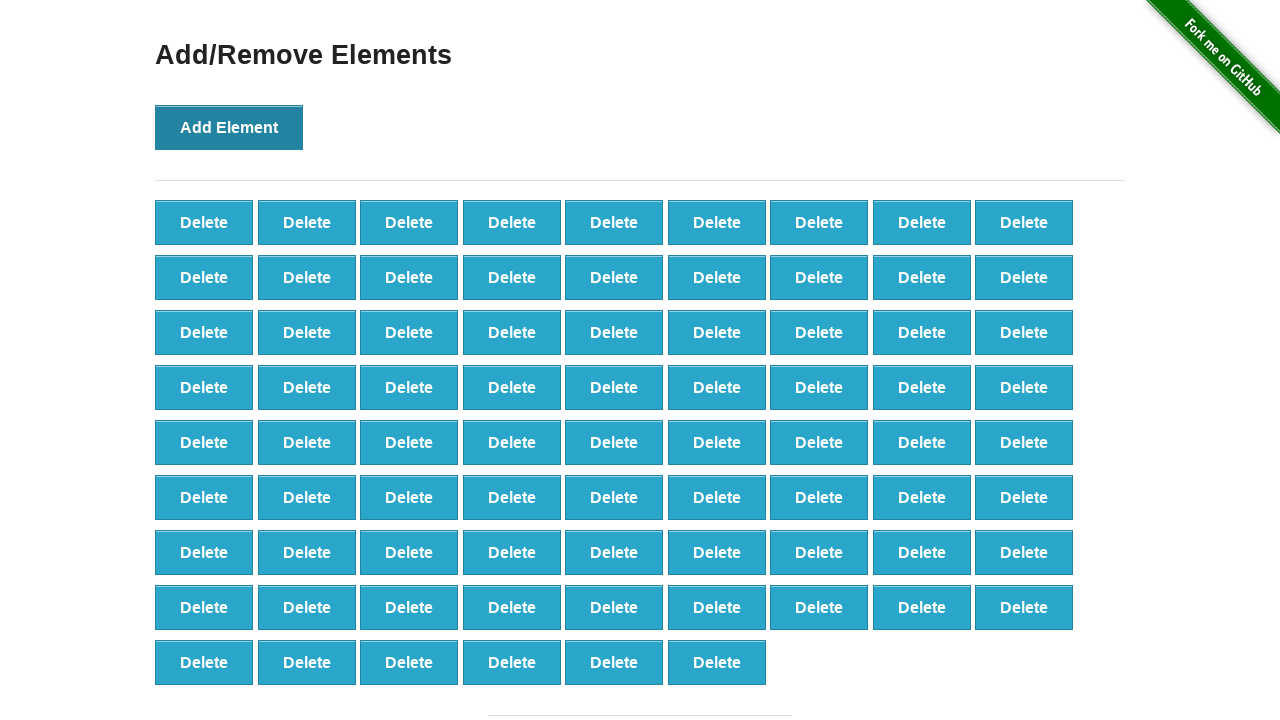

Clicked 'Add Element' button to create a delete button at (229, 127) on xpath=//button[@onclick='addElement()']
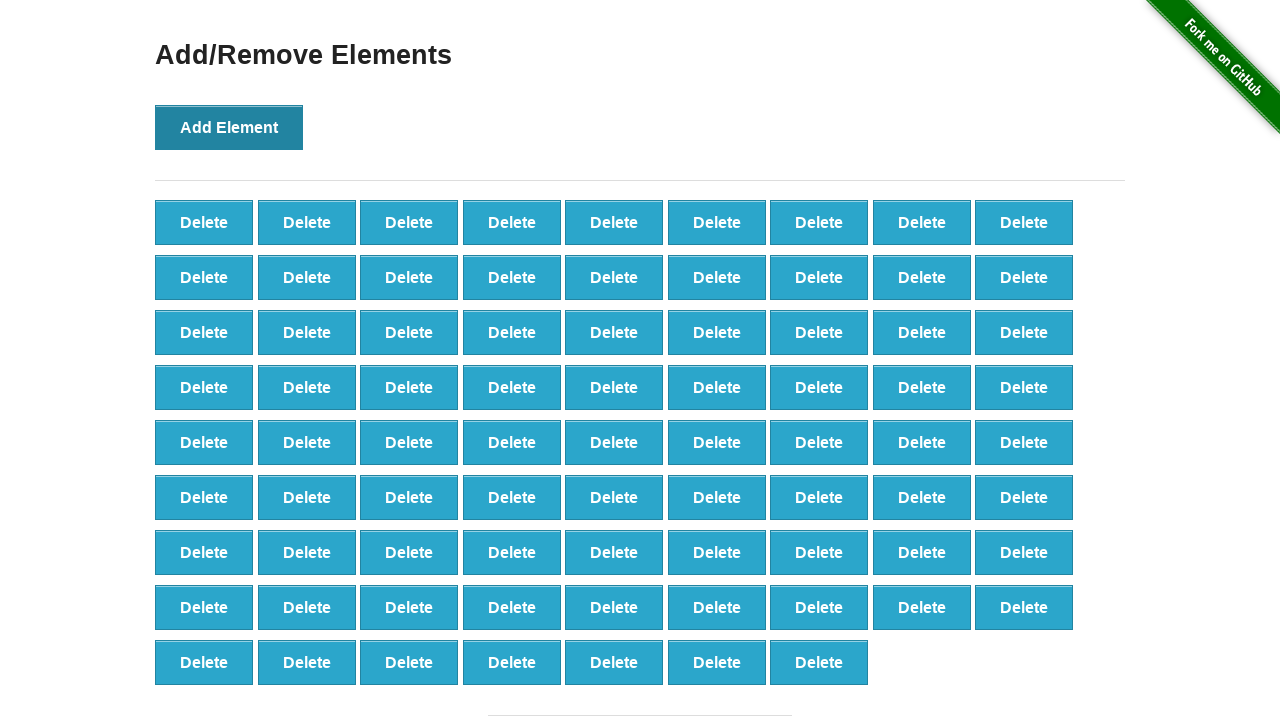

Clicked 'Add Element' button to create a delete button at (229, 127) on xpath=//button[@onclick='addElement()']
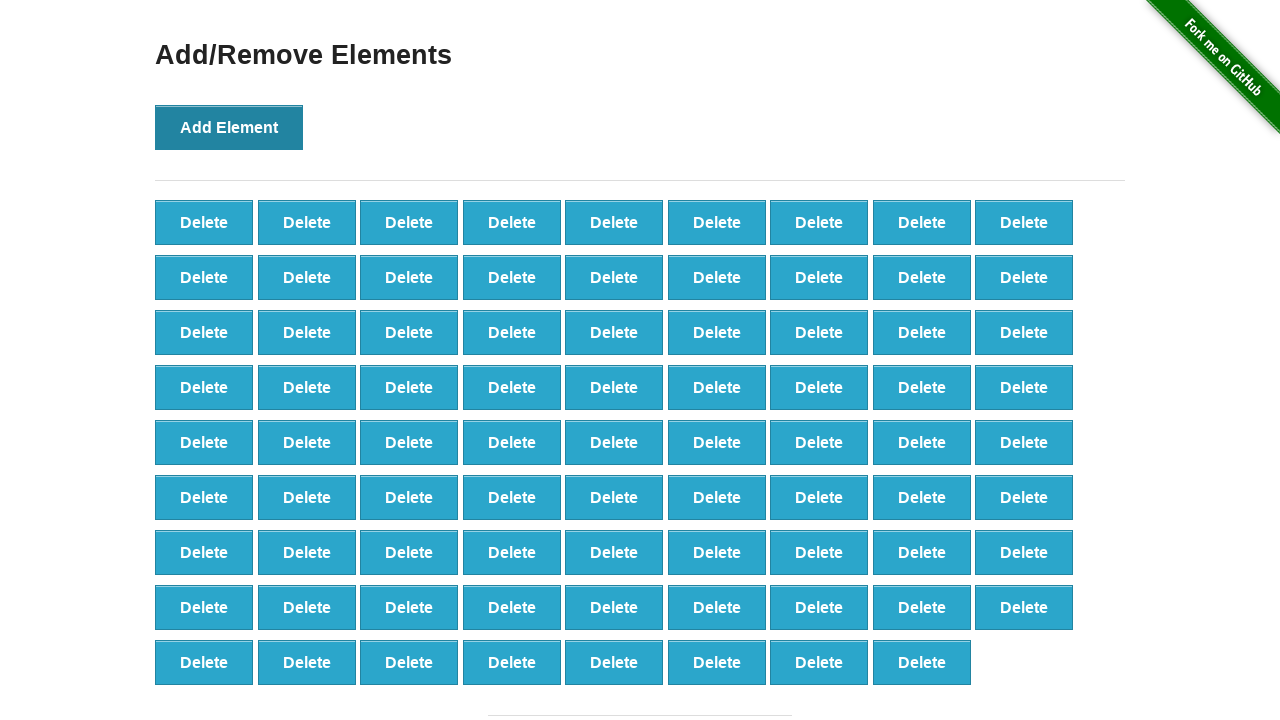

Clicked 'Add Element' button to create a delete button at (229, 127) on xpath=//button[@onclick='addElement()']
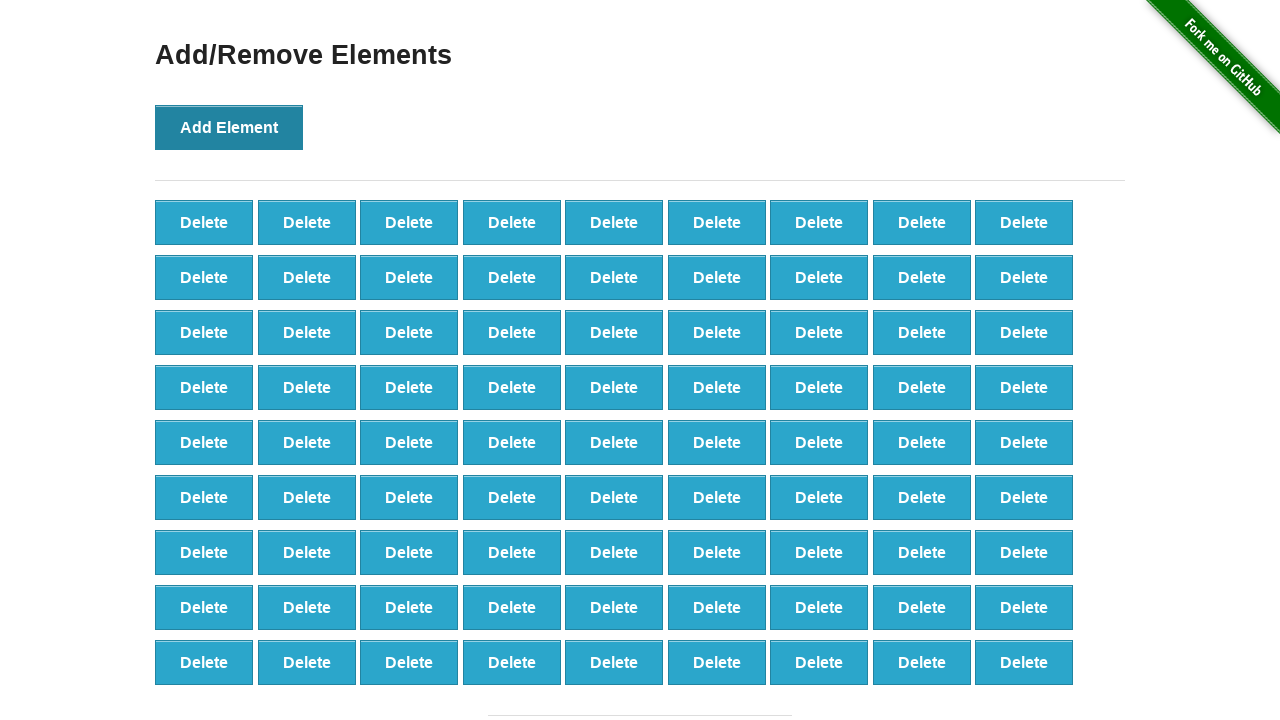

Clicked 'Add Element' button to create a delete button at (229, 127) on xpath=//button[@onclick='addElement()']
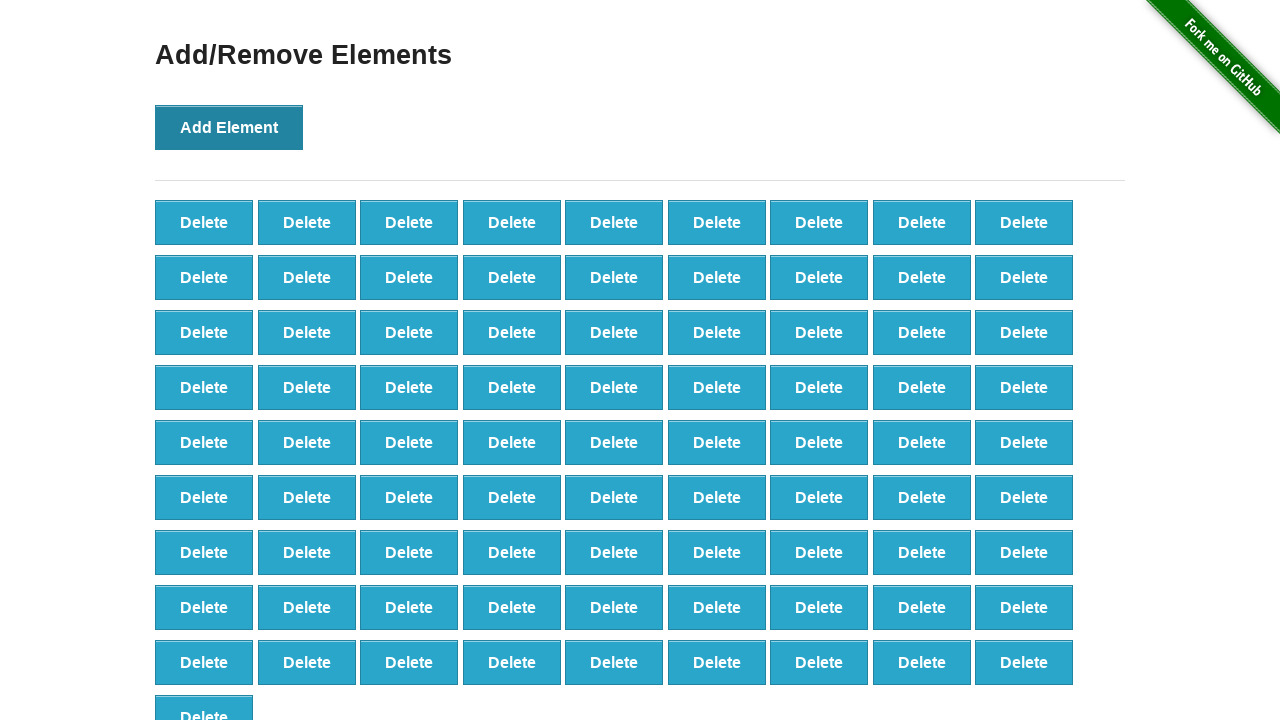

Clicked 'Add Element' button to create a delete button at (229, 127) on xpath=//button[@onclick='addElement()']
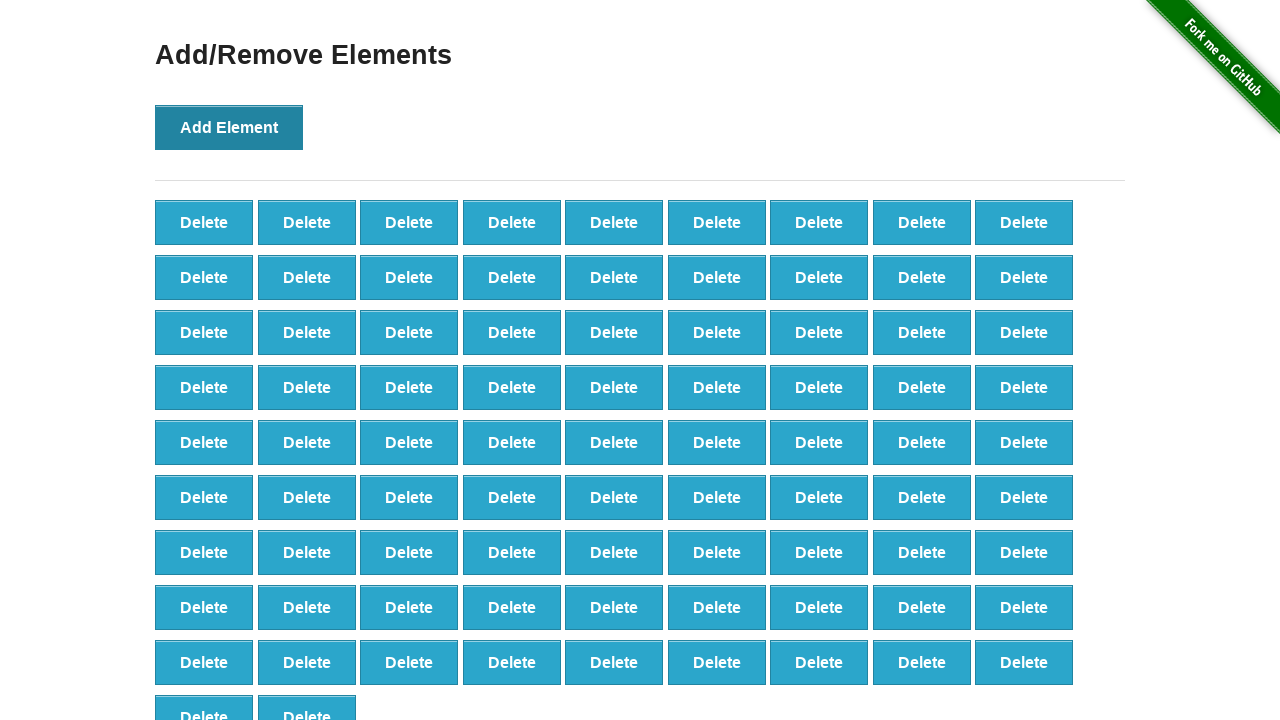

Clicked 'Add Element' button to create a delete button at (229, 127) on xpath=//button[@onclick='addElement()']
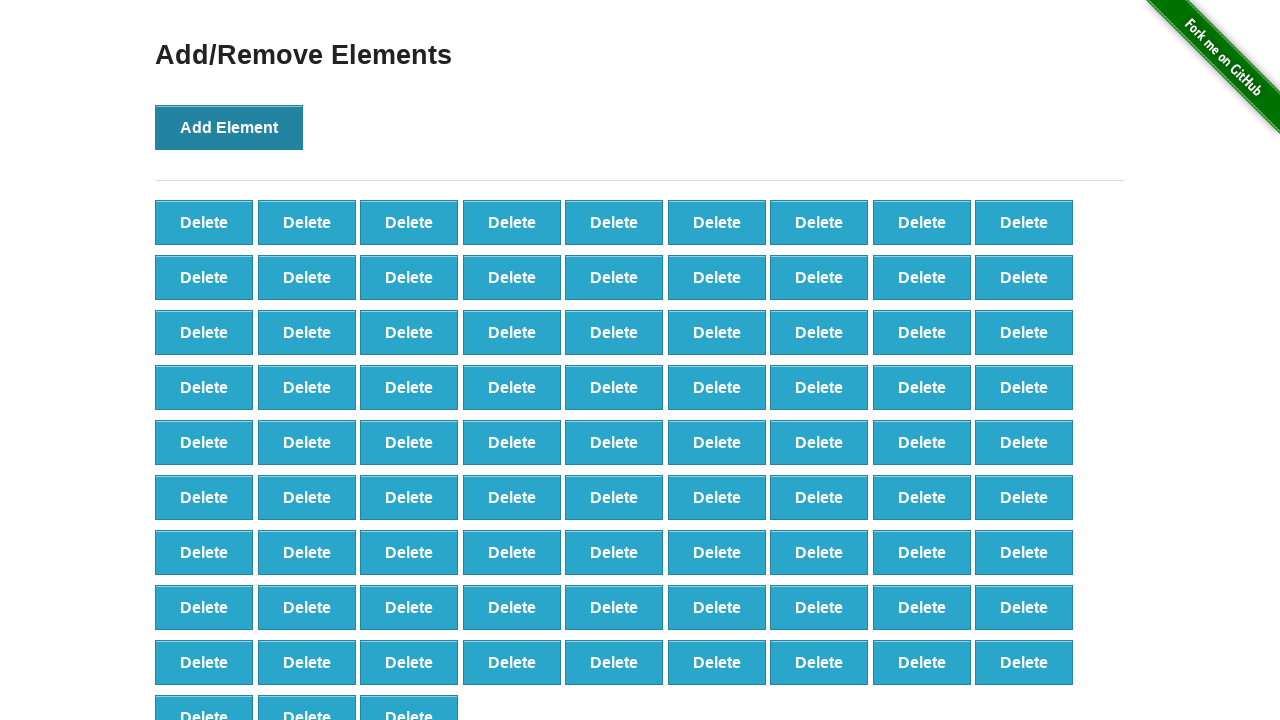

Clicked 'Add Element' button to create a delete button at (229, 127) on xpath=//button[@onclick='addElement()']
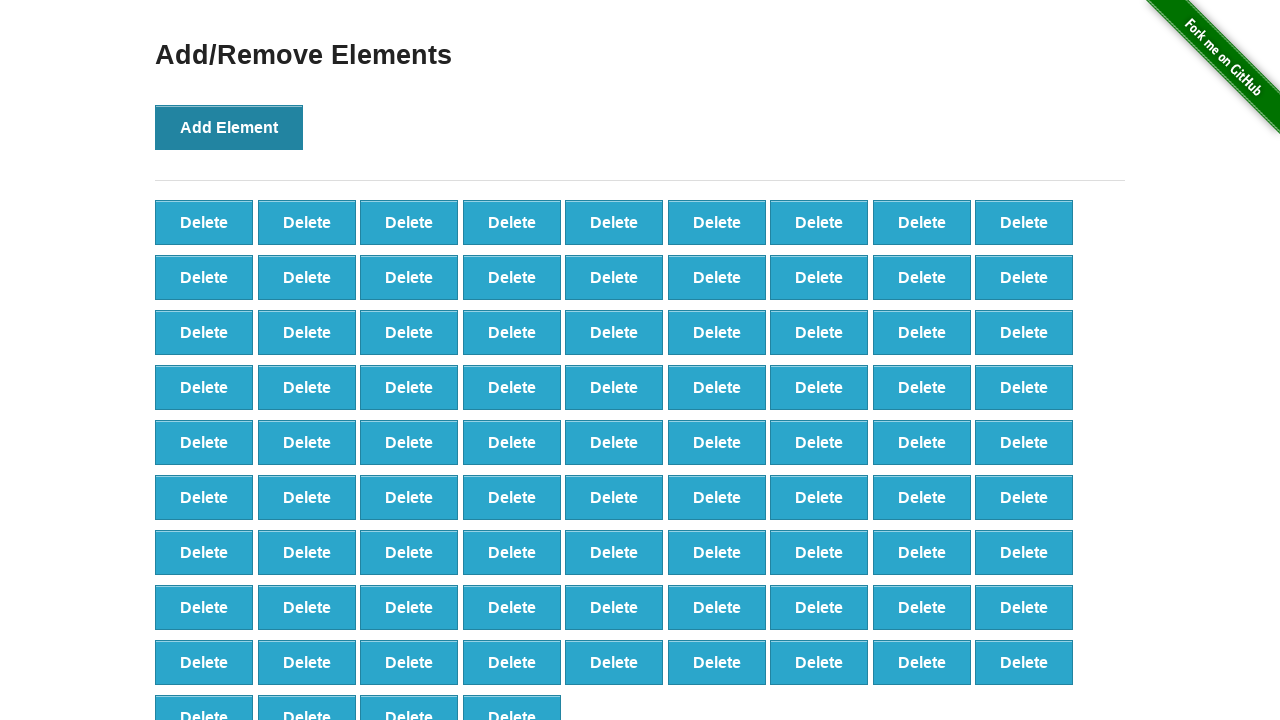

Clicked 'Add Element' button to create a delete button at (229, 127) on xpath=//button[@onclick='addElement()']
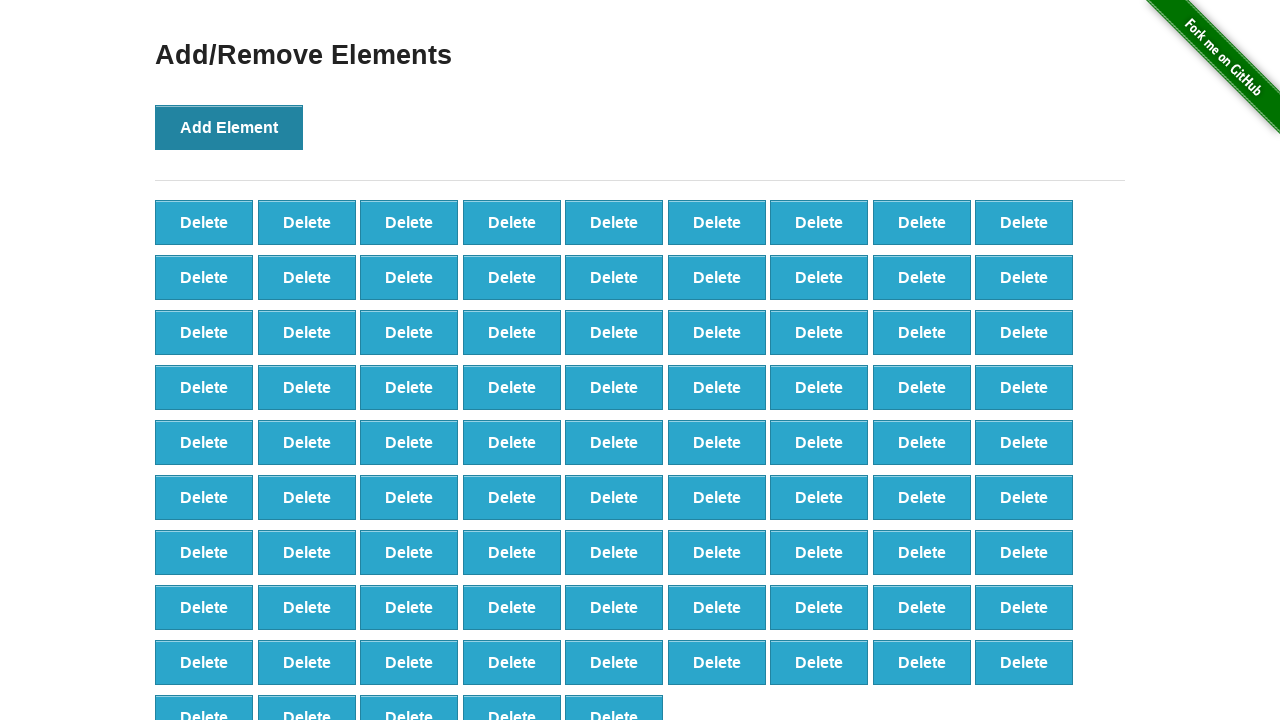

Clicked 'Add Element' button to create a delete button at (229, 127) on xpath=//button[@onclick='addElement()']
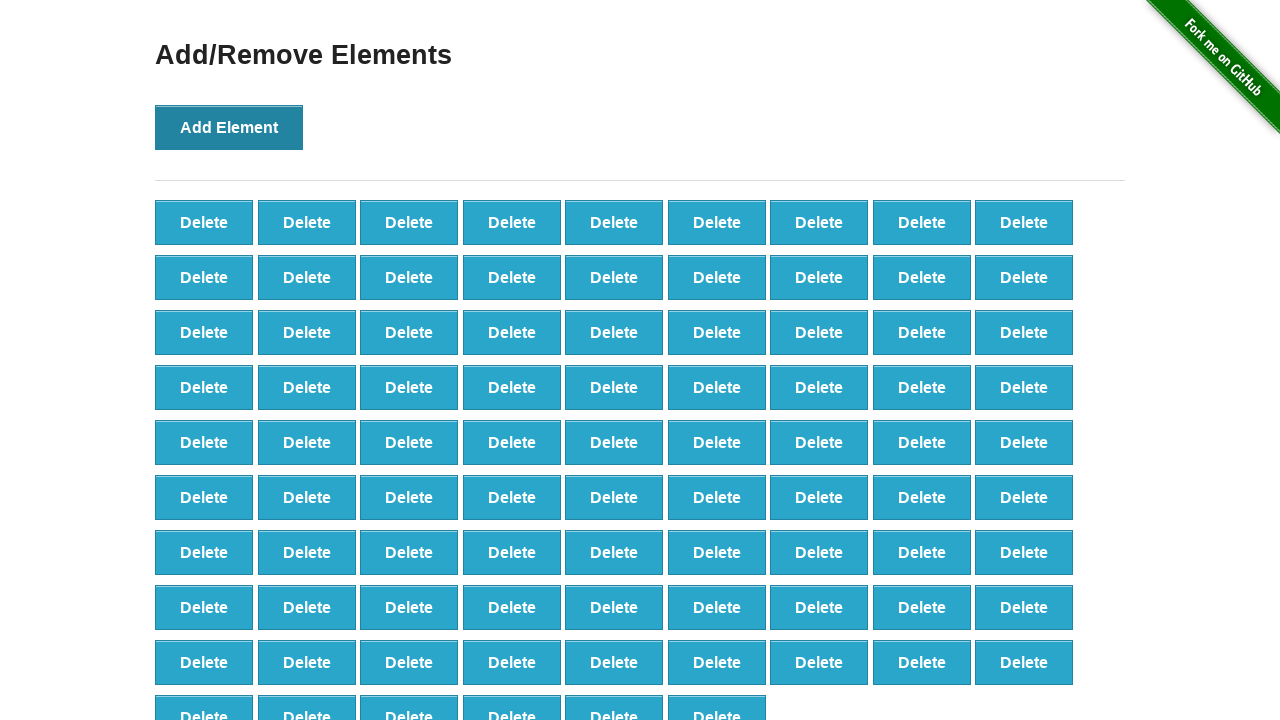

Clicked 'Add Element' button to create a delete button at (229, 127) on xpath=//button[@onclick='addElement()']
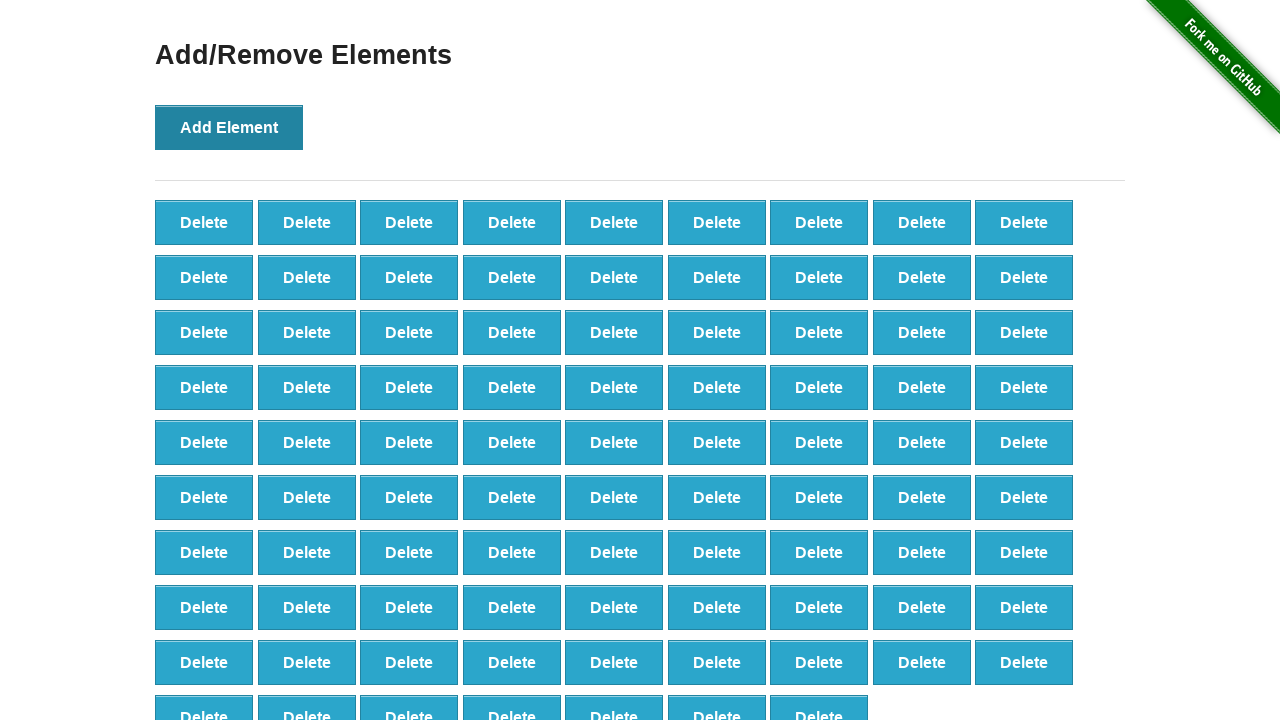

Clicked 'Add Element' button to create a delete button at (229, 127) on xpath=//button[@onclick='addElement()']
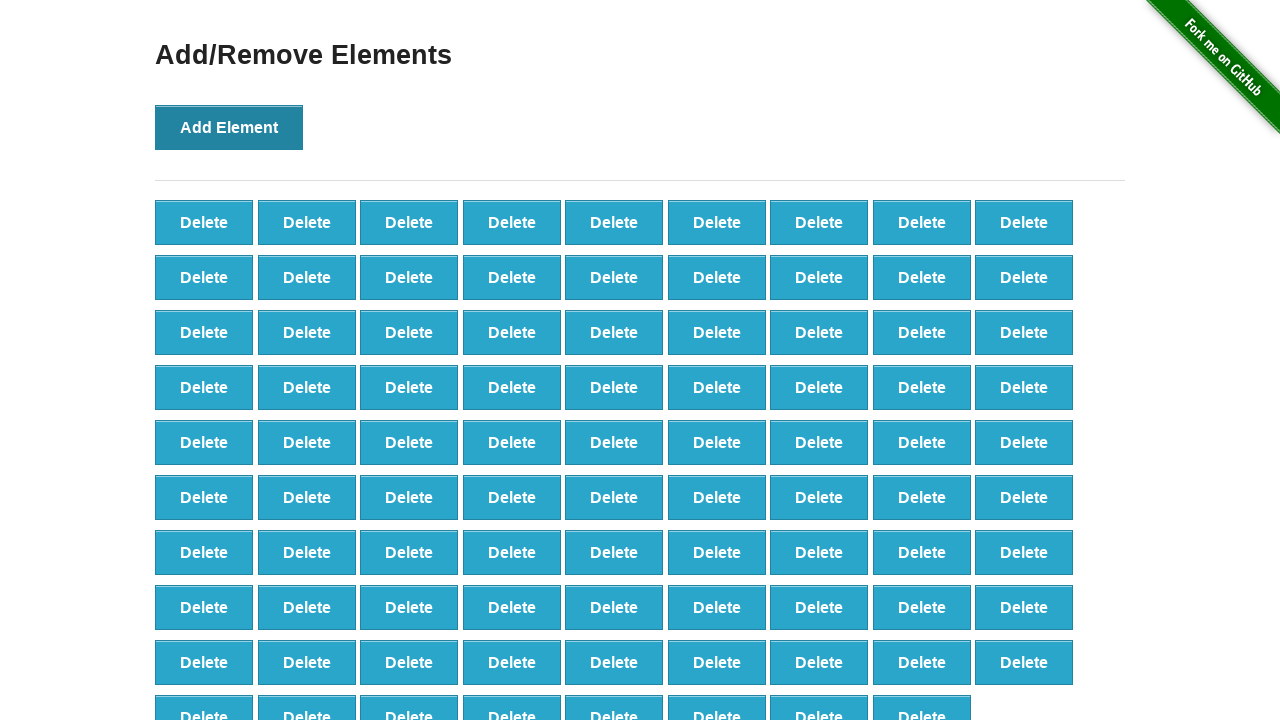

Clicked 'Add Element' button to create a delete button at (229, 127) on xpath=//button[@onclick='addElement()']
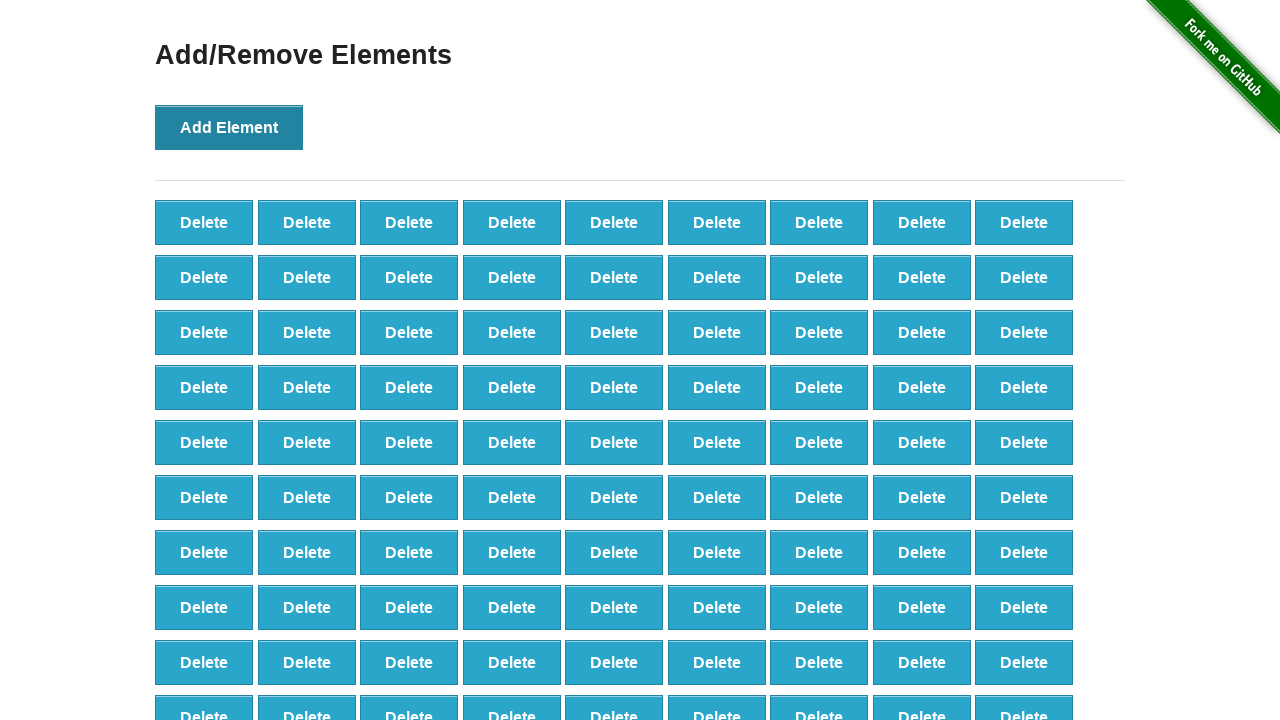

Clicked 'Add Element' button to create a delete button at (229, 127) on xpath=//button[@onclick='addElement()']
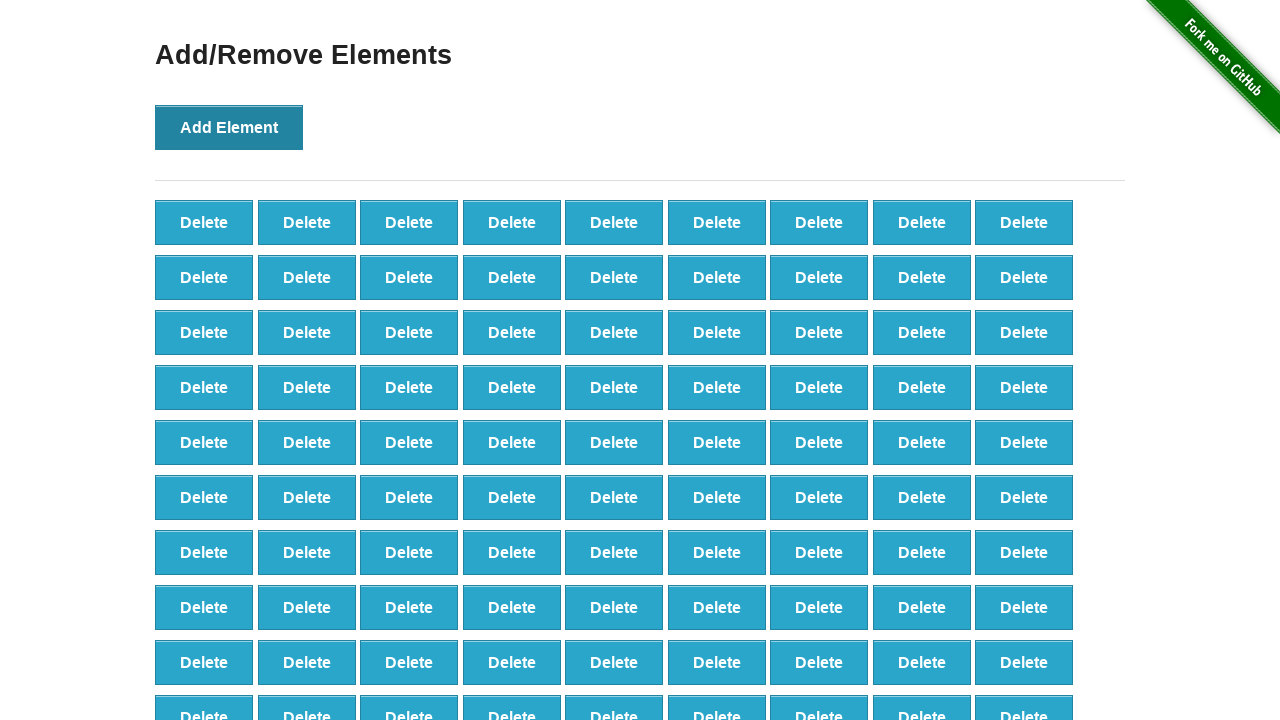

Clicked 'Add Element' button to create a delete button at (229, 127) on xpath=//button[@onclick='addElement()']
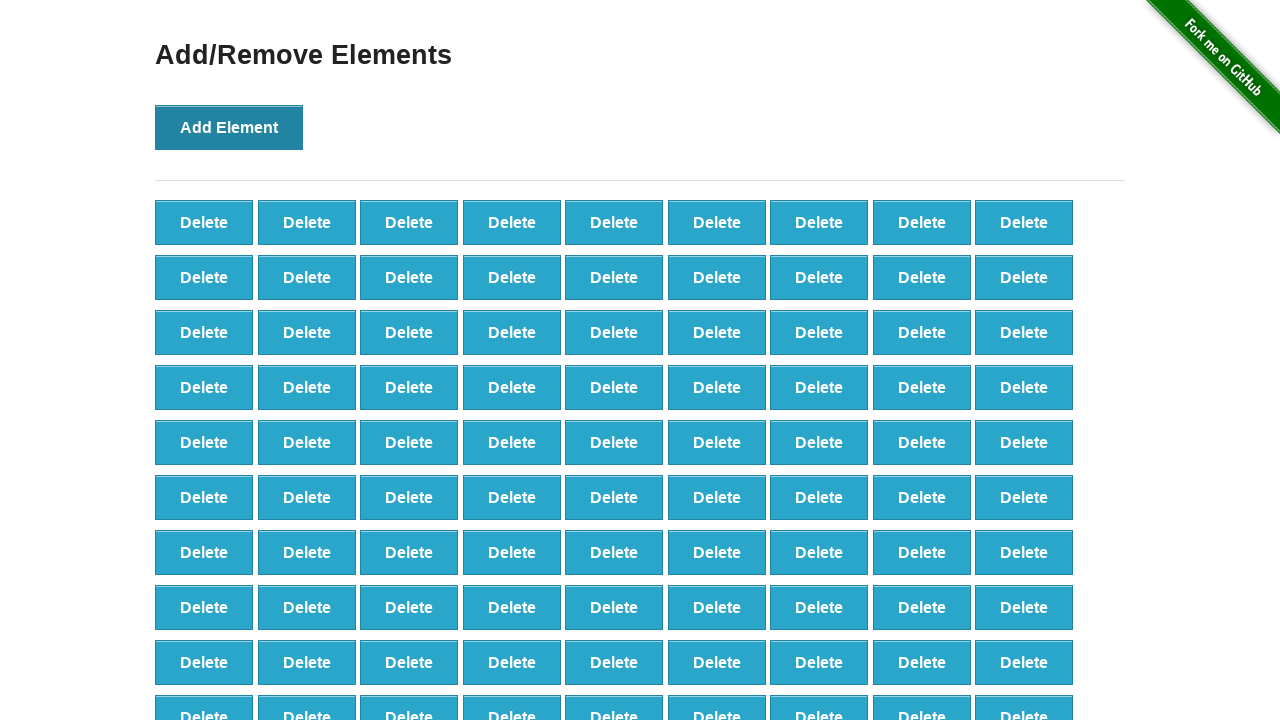

Clicked 'Add Element' button to create a delete button at (229, 127) on xpath=//button[@onclick='addElement()']
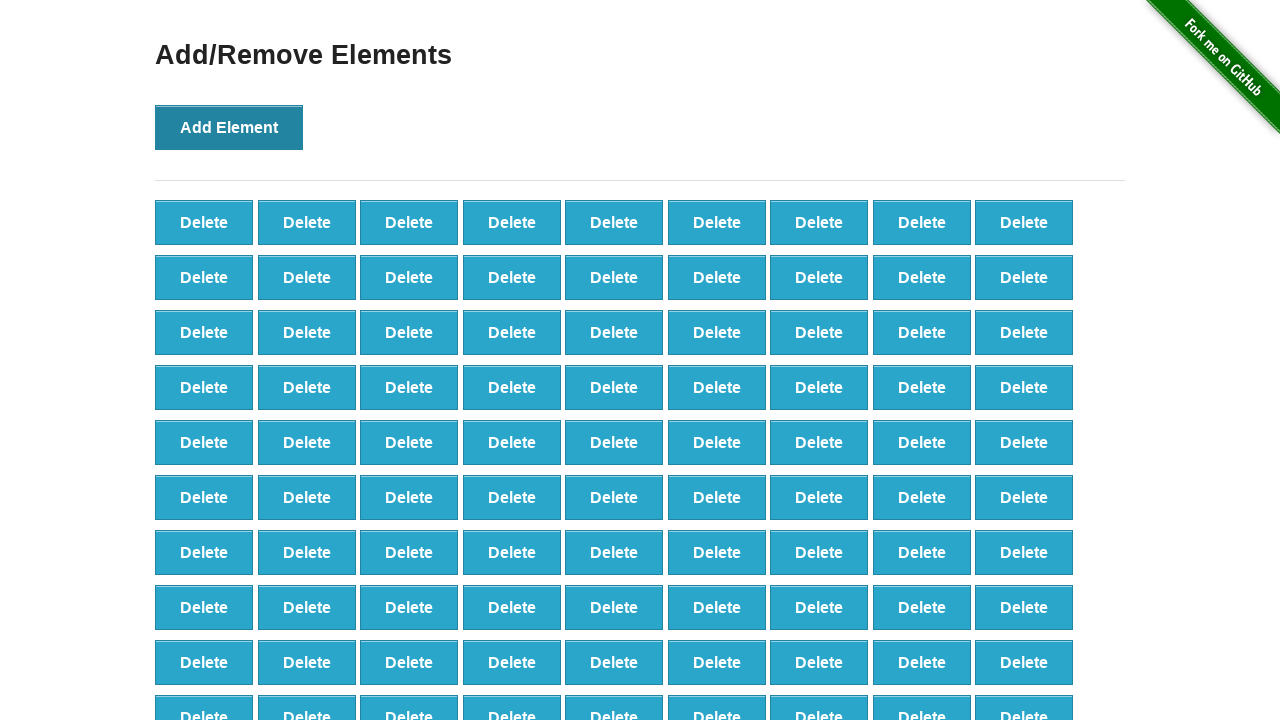

Clicked 'Add Element' button to create a delete button at (229, 127) on xpath=//button[@onclick='addElement()']
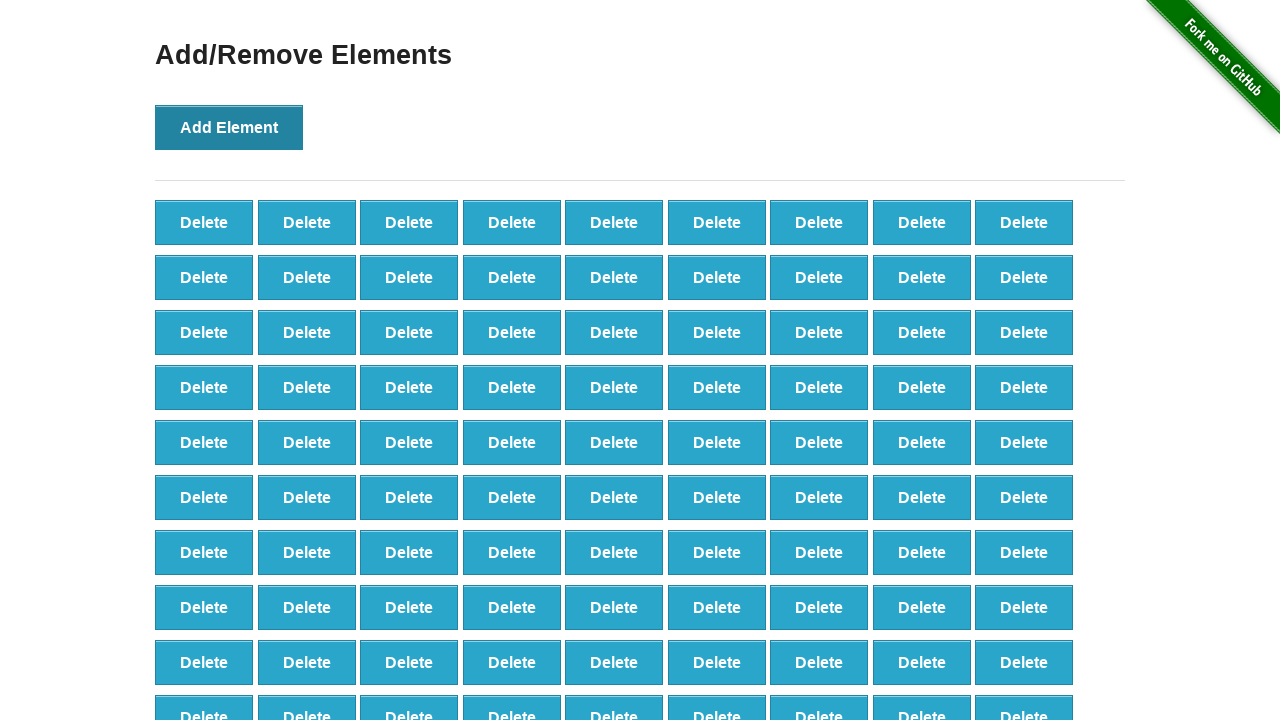

Clicked 'Add Element' button to create a delete button at (229, 127) on xpath=//button[@onclick='addElement()']
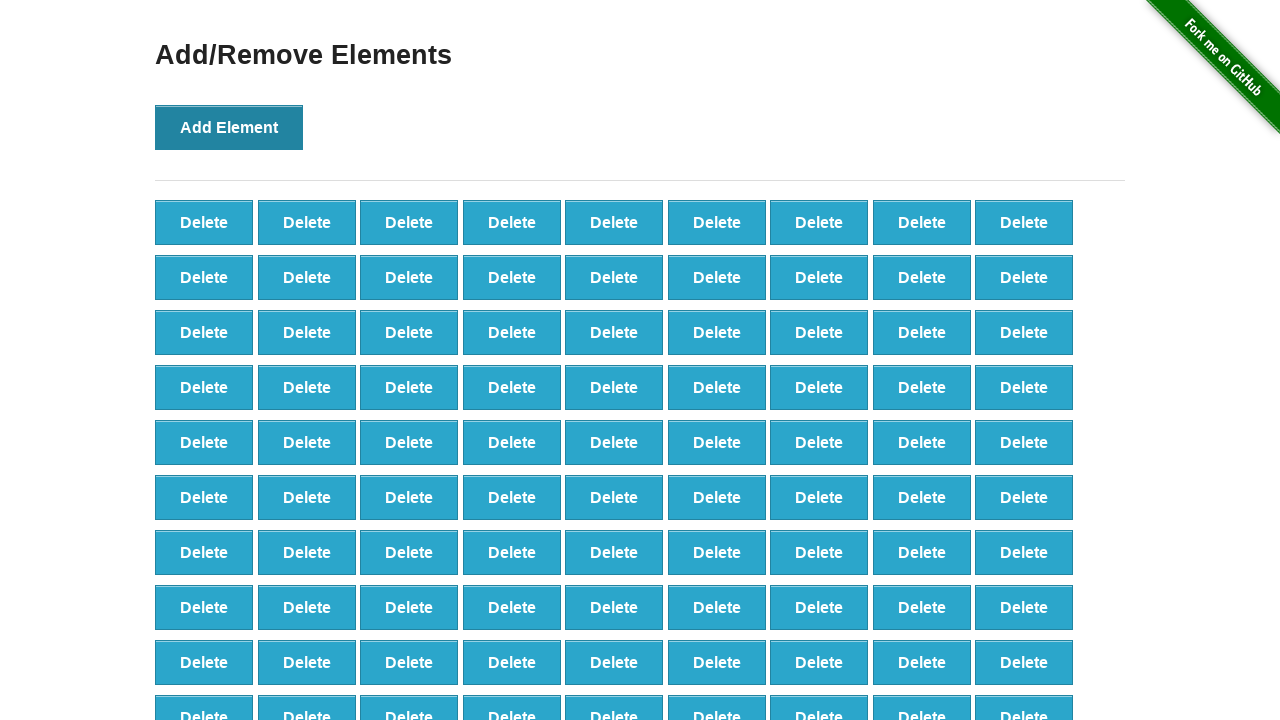

Clicked 'Add Element' button to create a delete button at (229, 127) on xpath=//button[@onclick='addElement()']
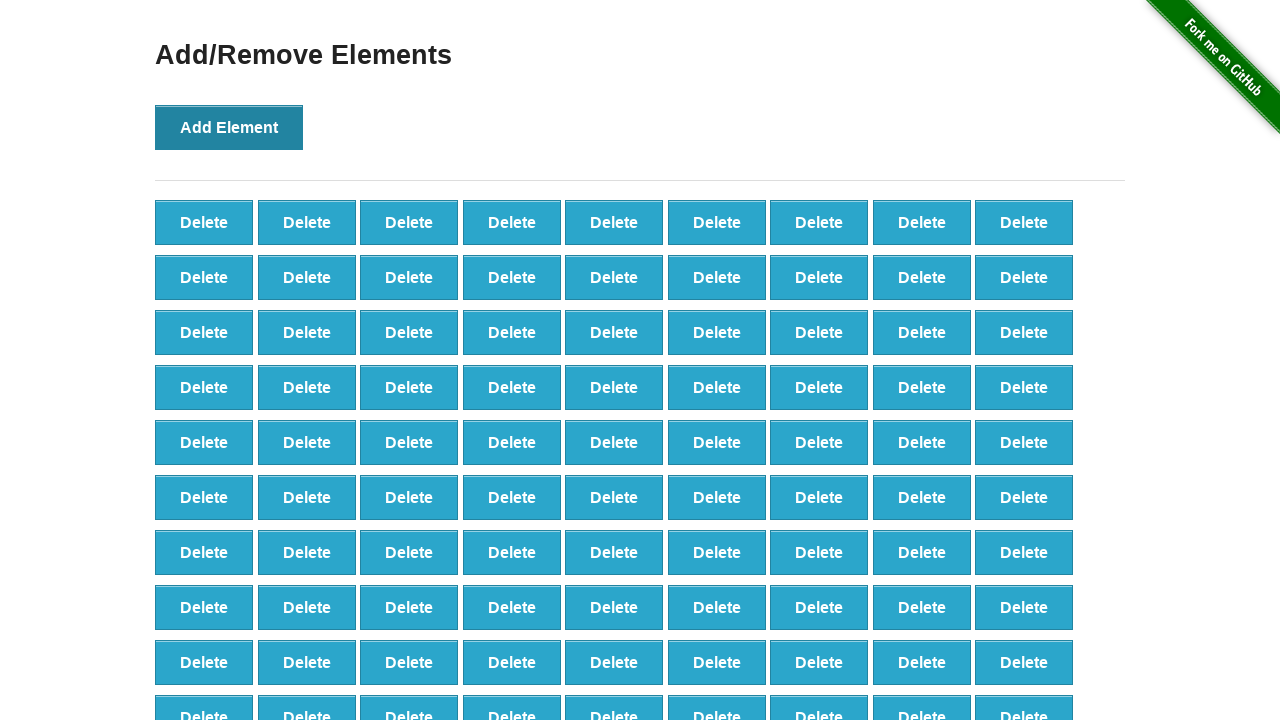

Clicked 'Add Element' button to create a delete button at (229, 127) on xpath=//button[@onclick='addElement()']
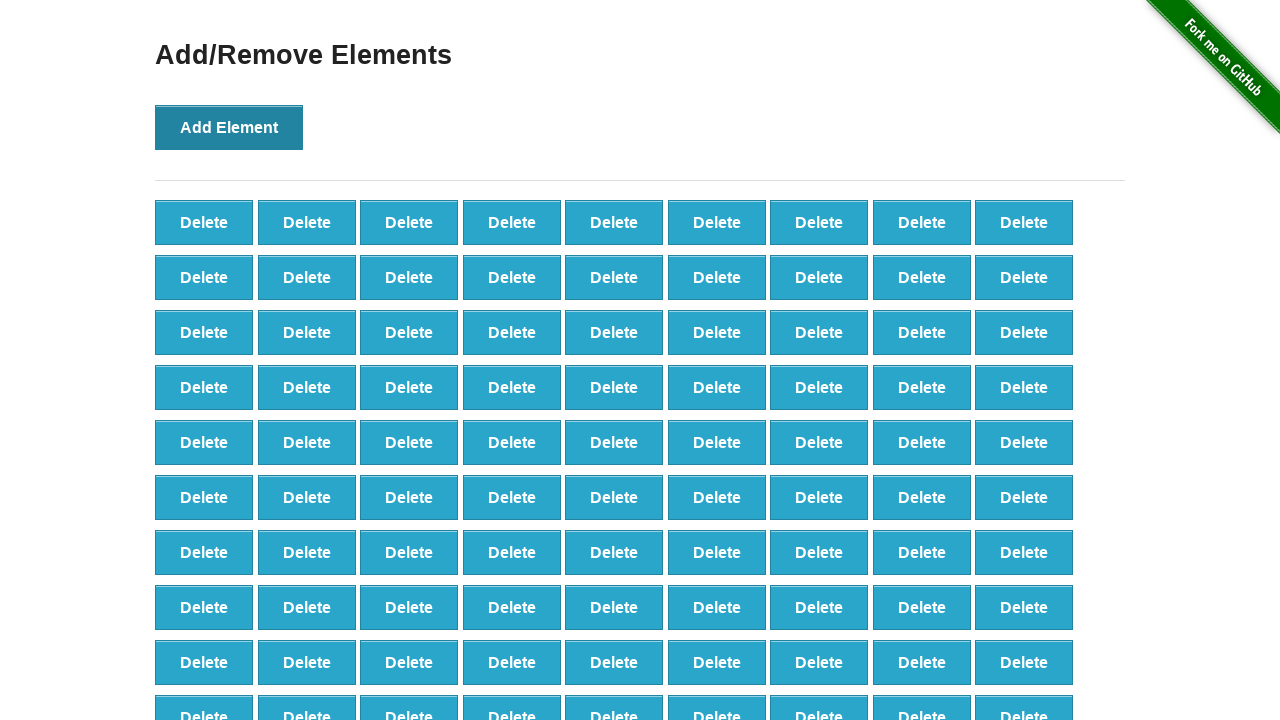

Clicked 'Add Element' button to create a delete button at (229, 127) on xpath=//button[@onclick='addElement()']
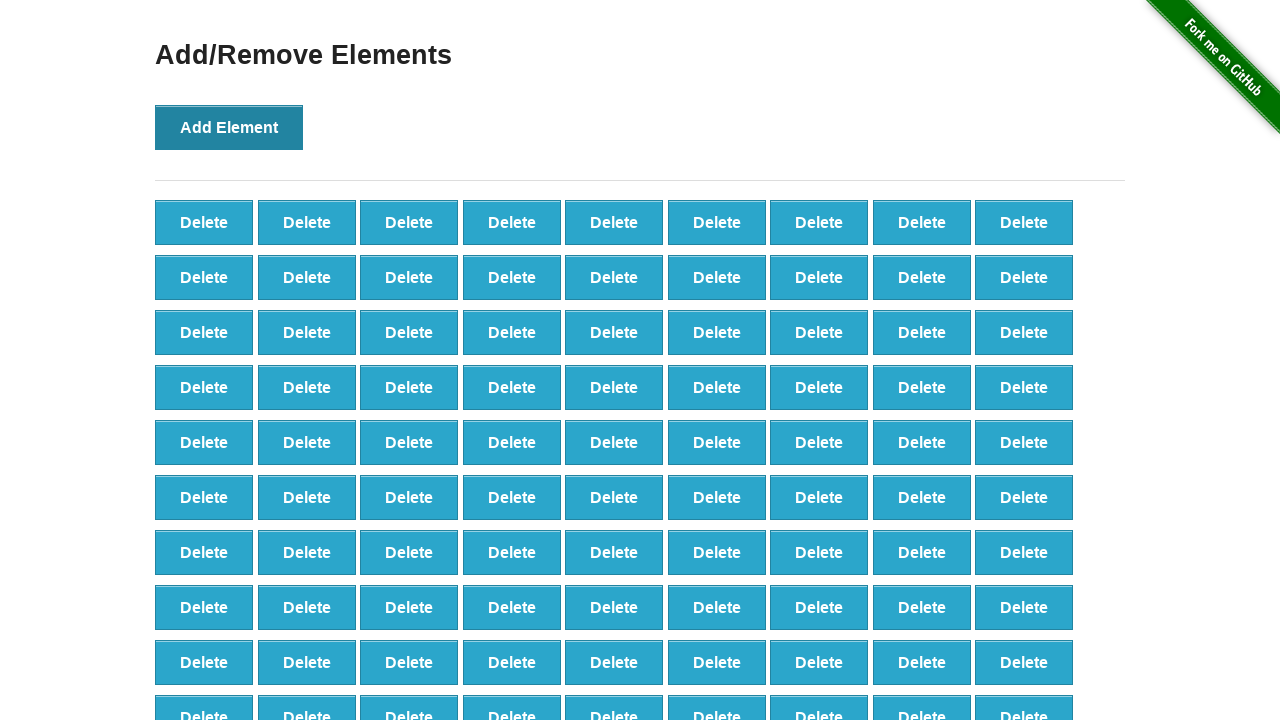

Clicked 'Add Element' button to create a delete button at (229, 127) on xpath=//button[@onclick='addElement()']
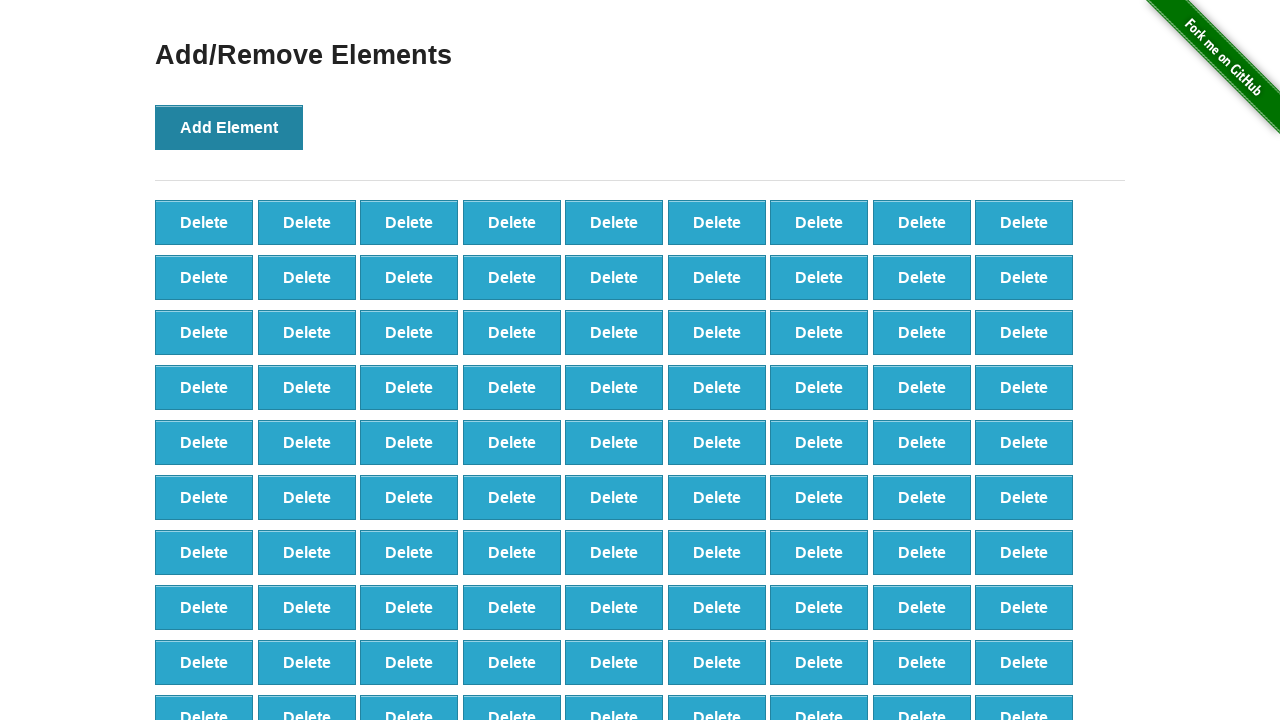

Clicked 'Add Element' button to create a delete button at (229, 127) on xpath=//button[@onclick='addElement()']
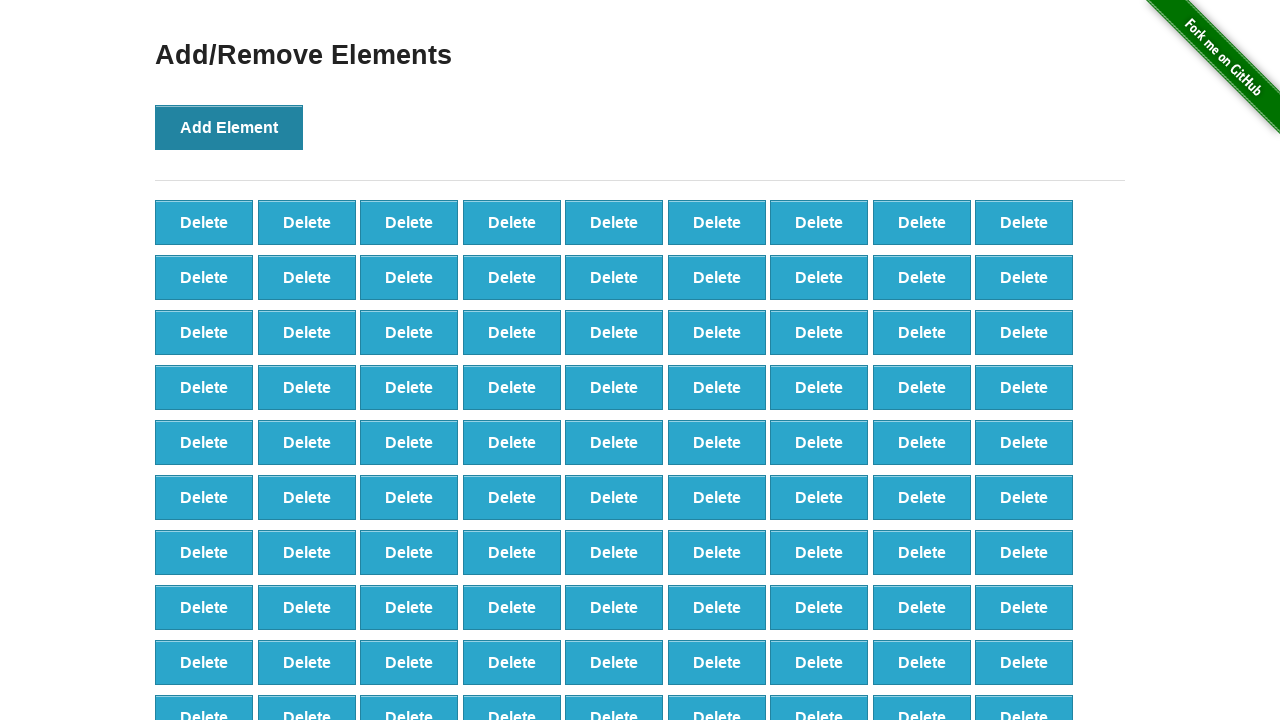

Clicked delete button 1 of 60 at (204, 222) on [onclick='deleteElement()'] >> nth=0
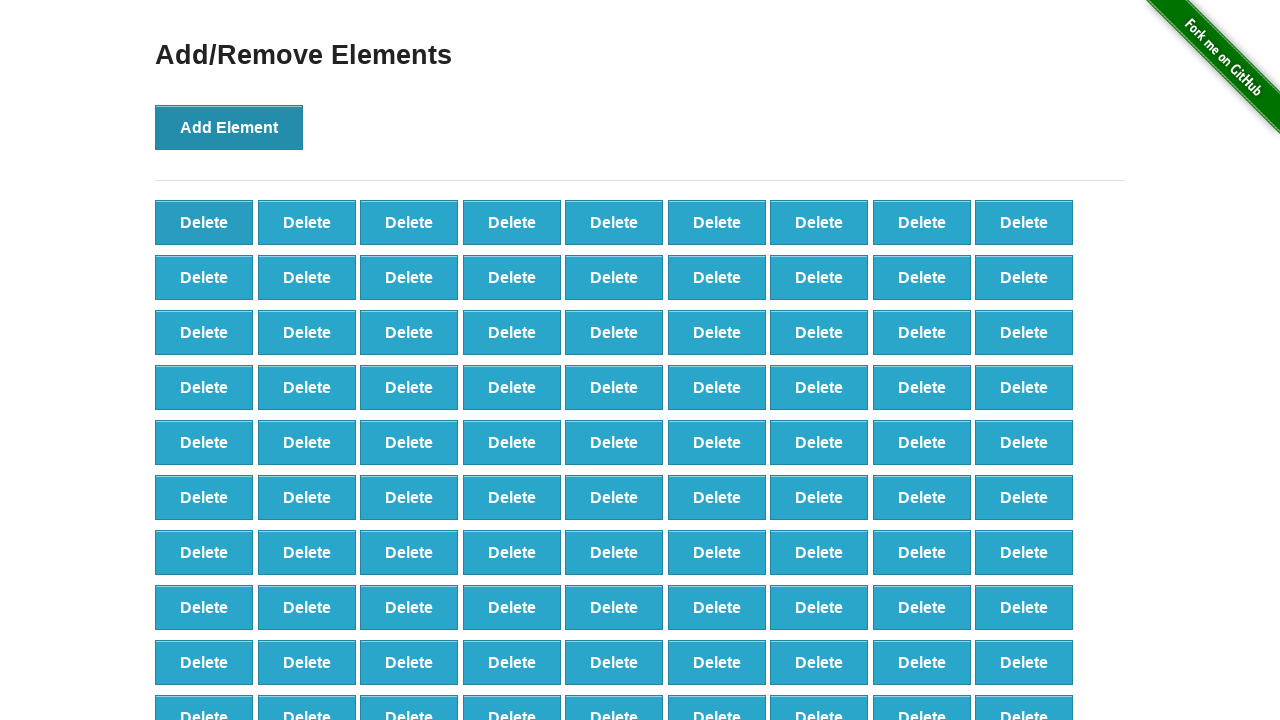

Clicked delete button 2 of 60 at (204, 222) on [onclick='deleteElement()'] >> nth=0
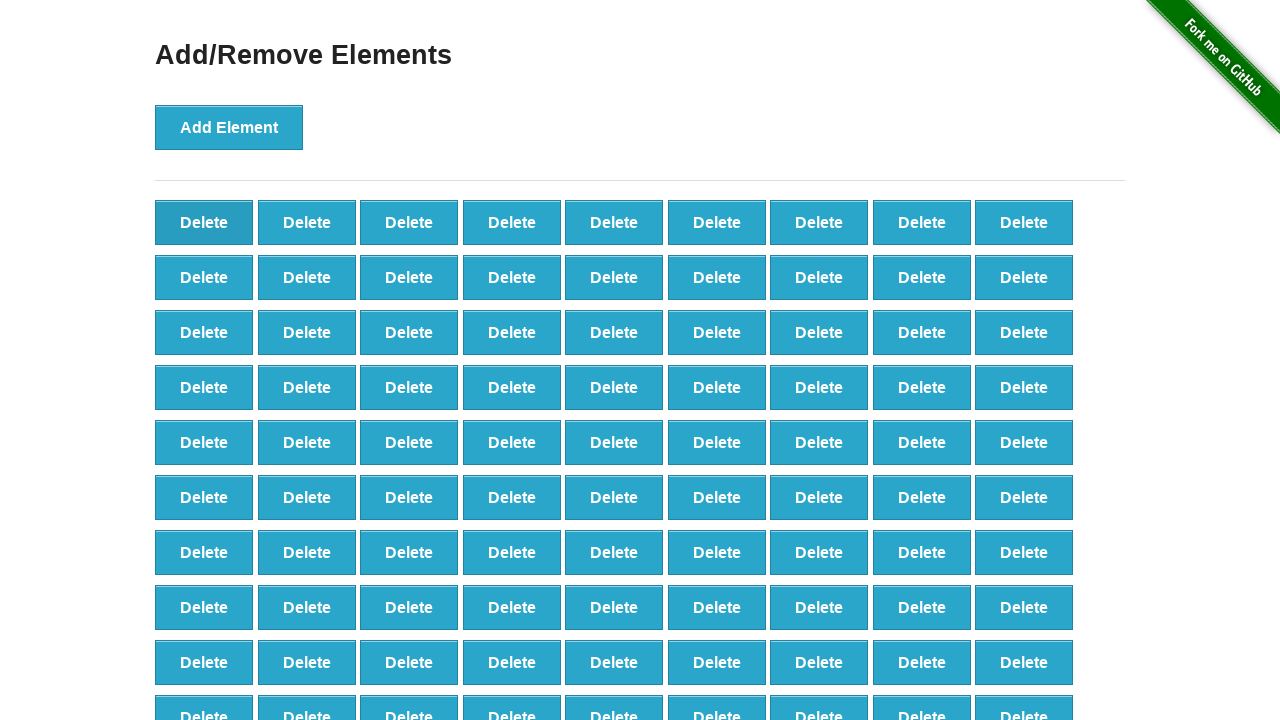

Clicked delete button 3 of 60 at (204, 222) on [onclick='deleteElement()'] >> nth=0
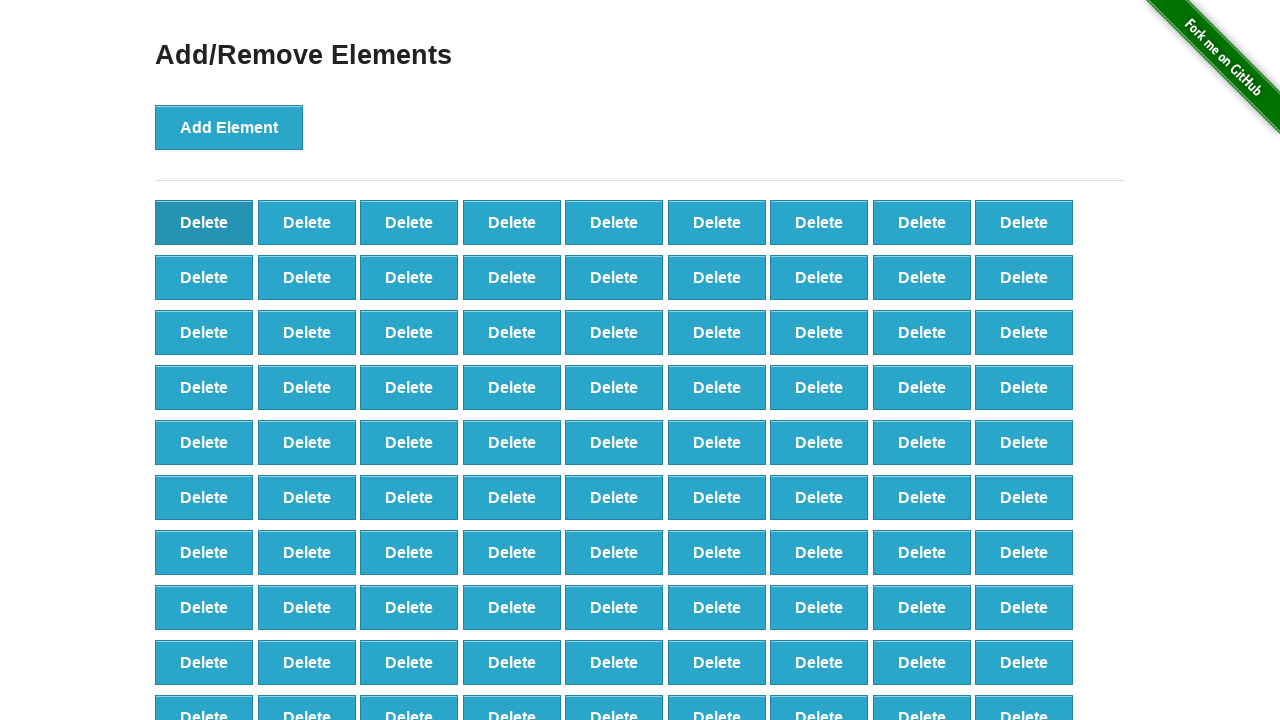

Clicked delete button 4 of 60 at (204, 222) on [onclick='deleteElement()'] >> nth=0
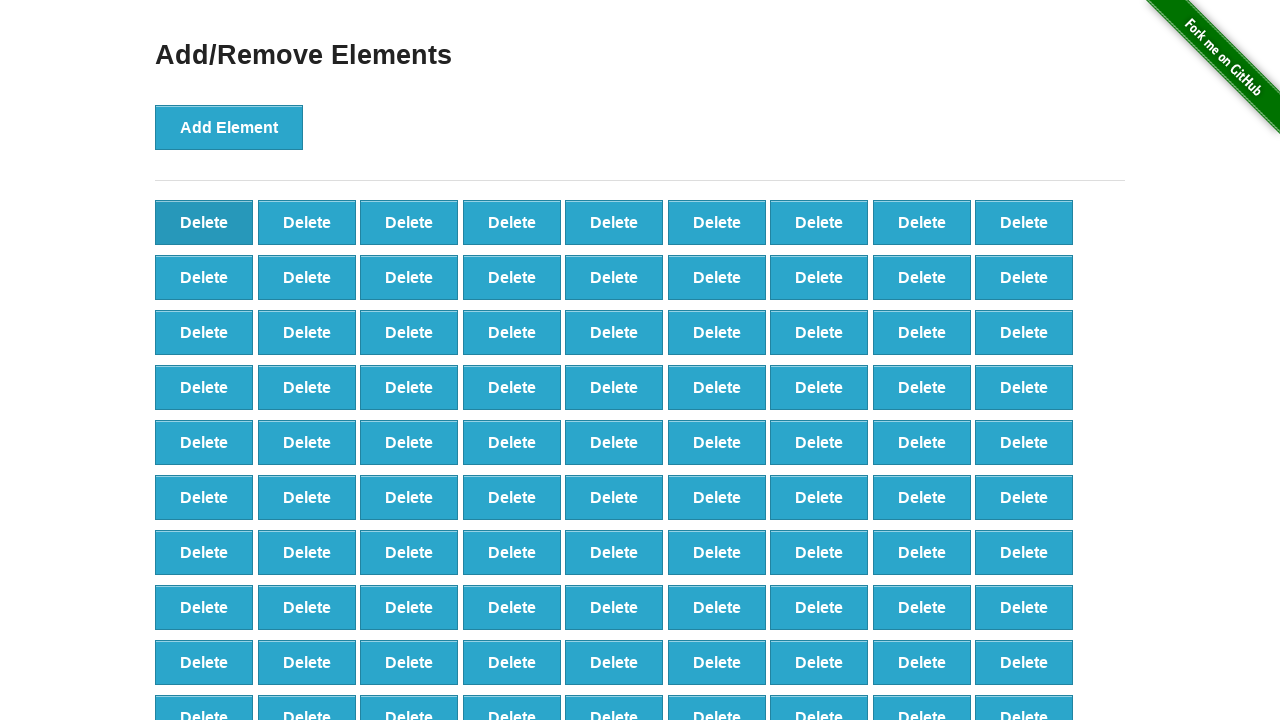

Clicked delete button 5 of 60 at (204, 222) on [onclick='deleteElement()'] >> nth=0
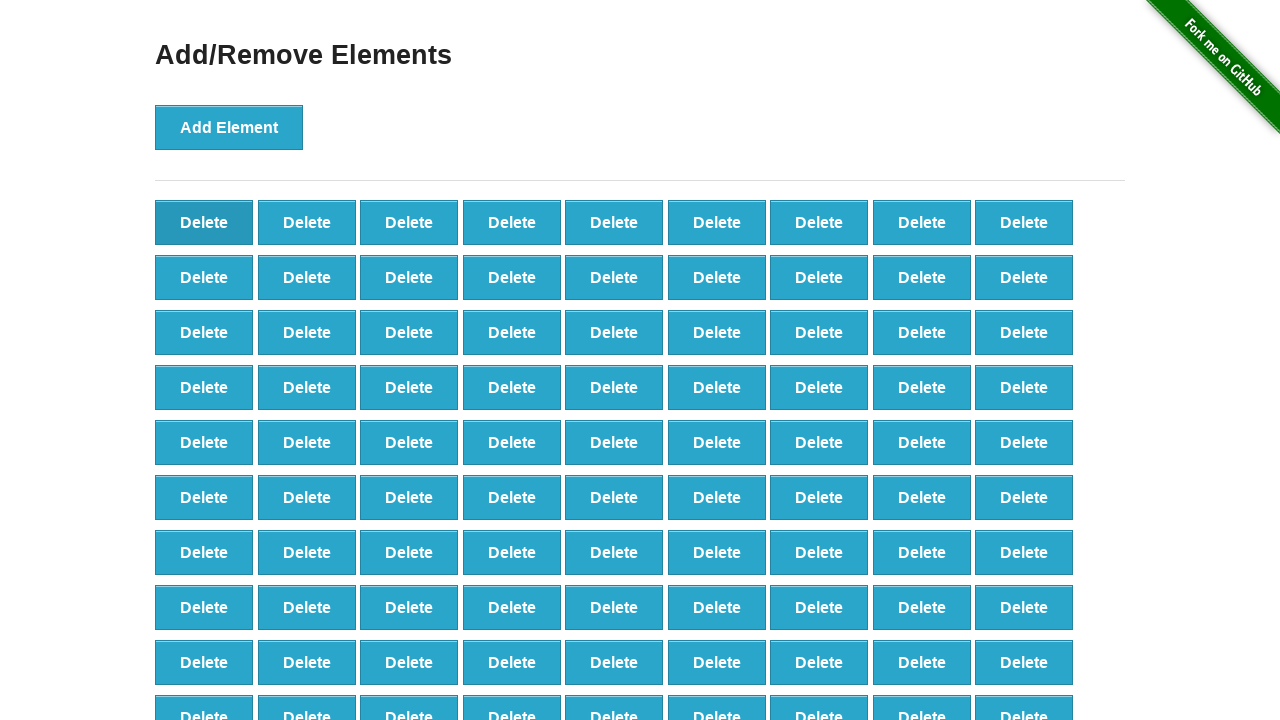

Clicked delete button 6 of 60 at (204, 222) on [onclick='deleteElement()'] >> nth=0
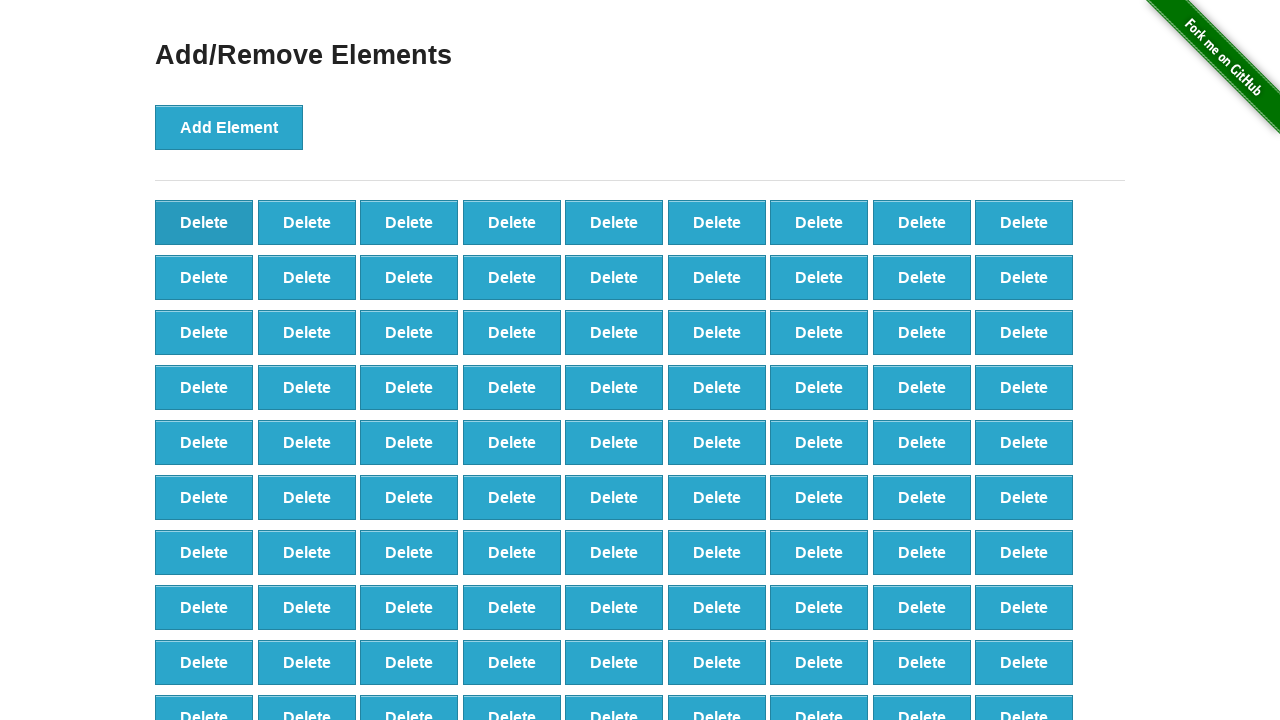

Clicked delete button 7 of 60 at (204, 222) on [onclick='deleteElement()'] >> nth=0
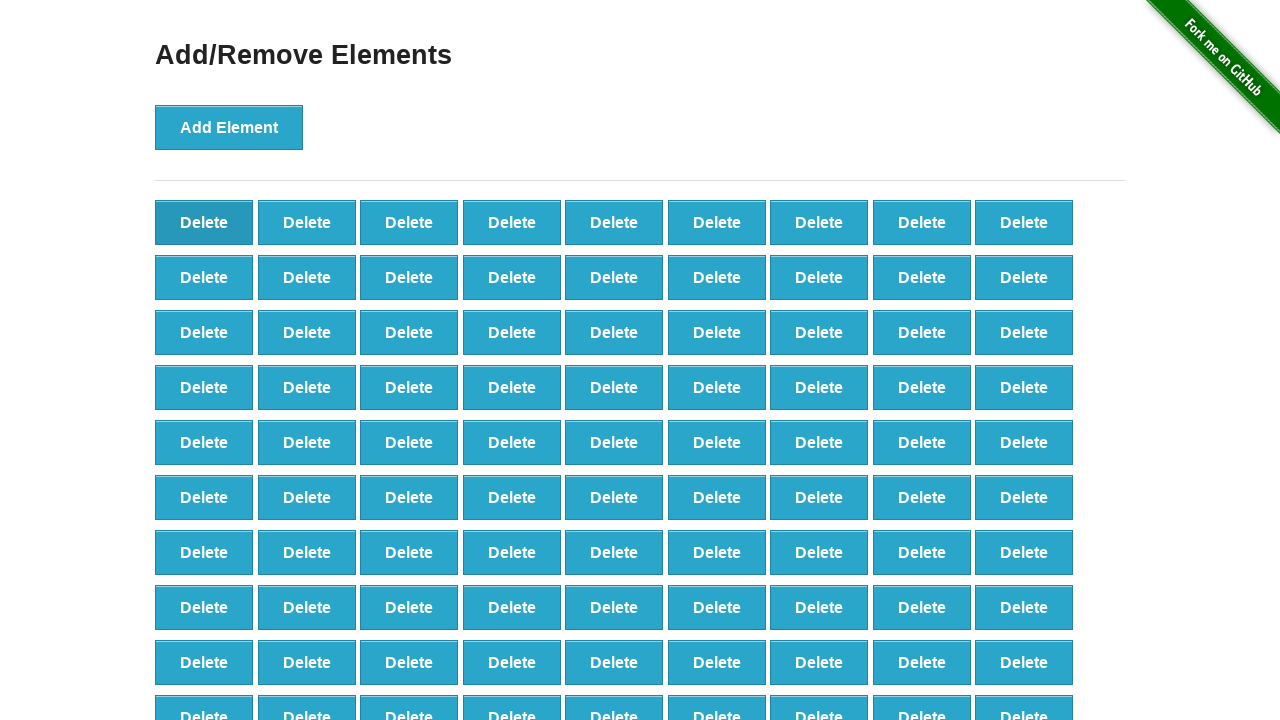

Clicked delete button 8 of 60 at (204, 222) on [onclick='deleteElement()'] >> nth=0
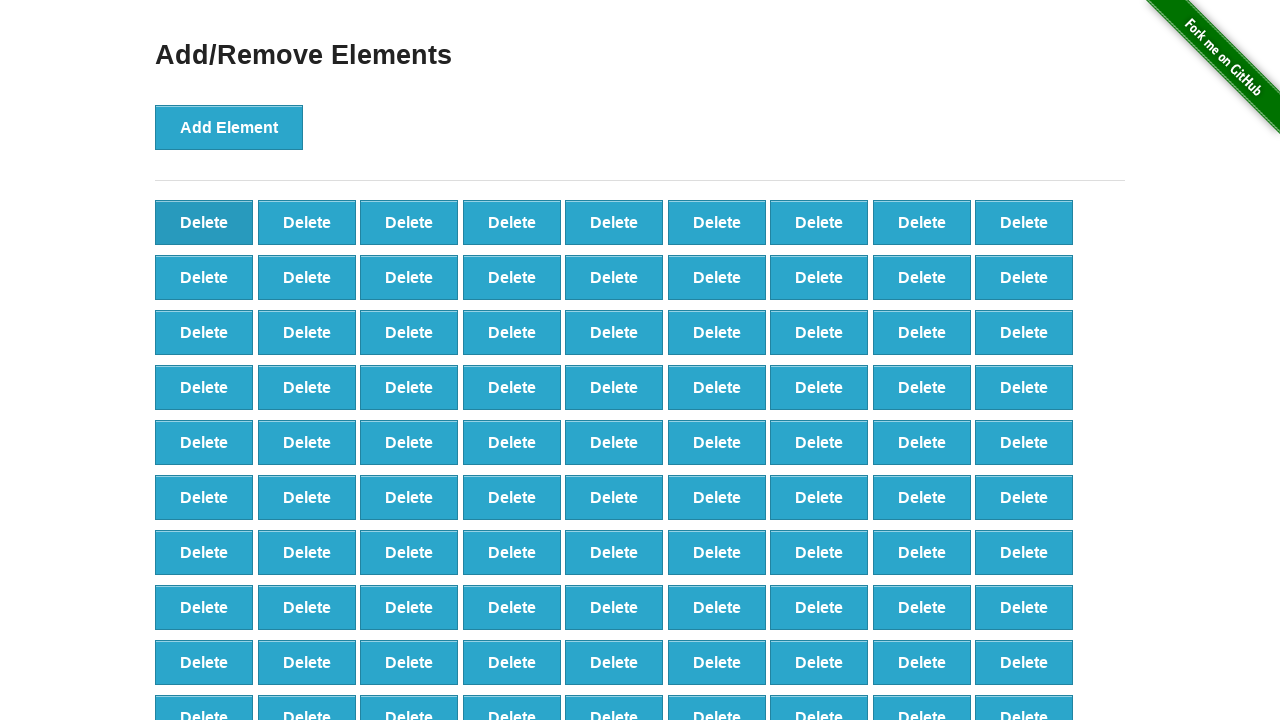

Clicked delete button 9 of 60 at (204, 222) on [onclick='deleteElement()'] >> nth=0
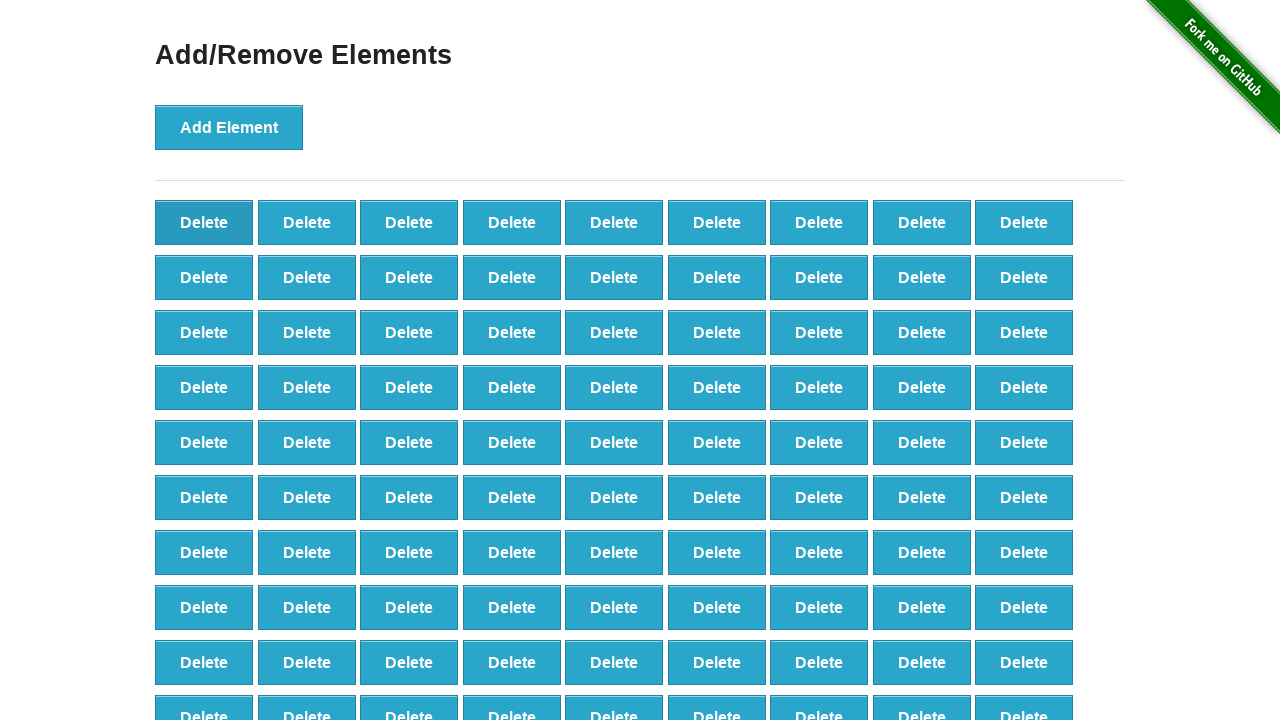

Clicked delete button 10 of 60 at (204, 222) on [onclick='deleteElement()'] >> nth=0
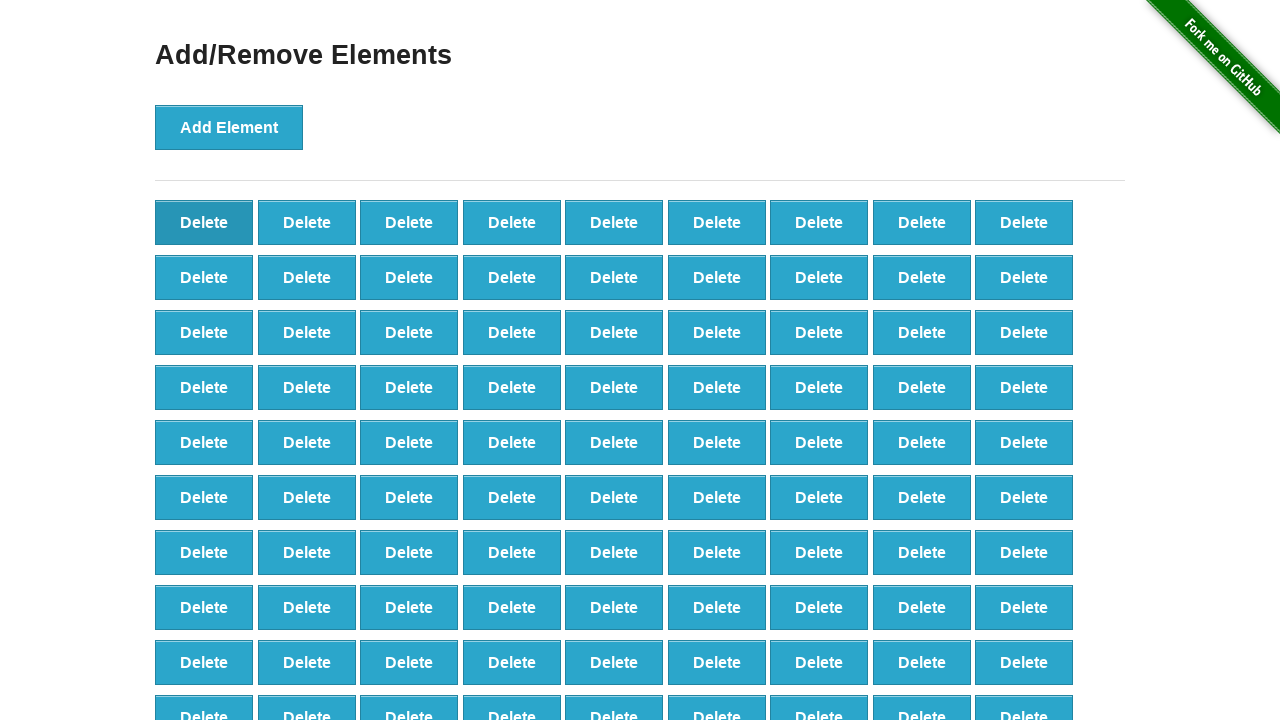

Clicked delete button 11 of 60 at (204, 222) on [onclick='deleteElement()'] >> nth=0
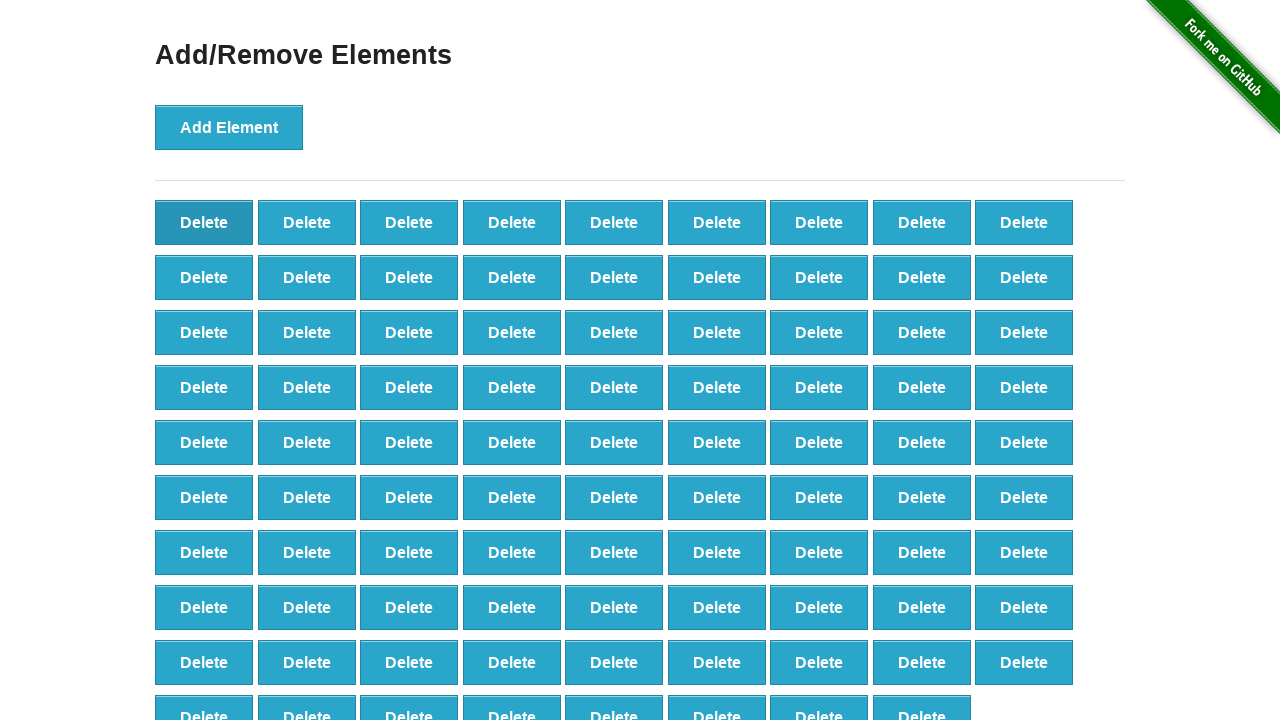

Clicked delete button 12 of 60 at (204, 222) on [onclick='deleteElement()'] >> nth=0
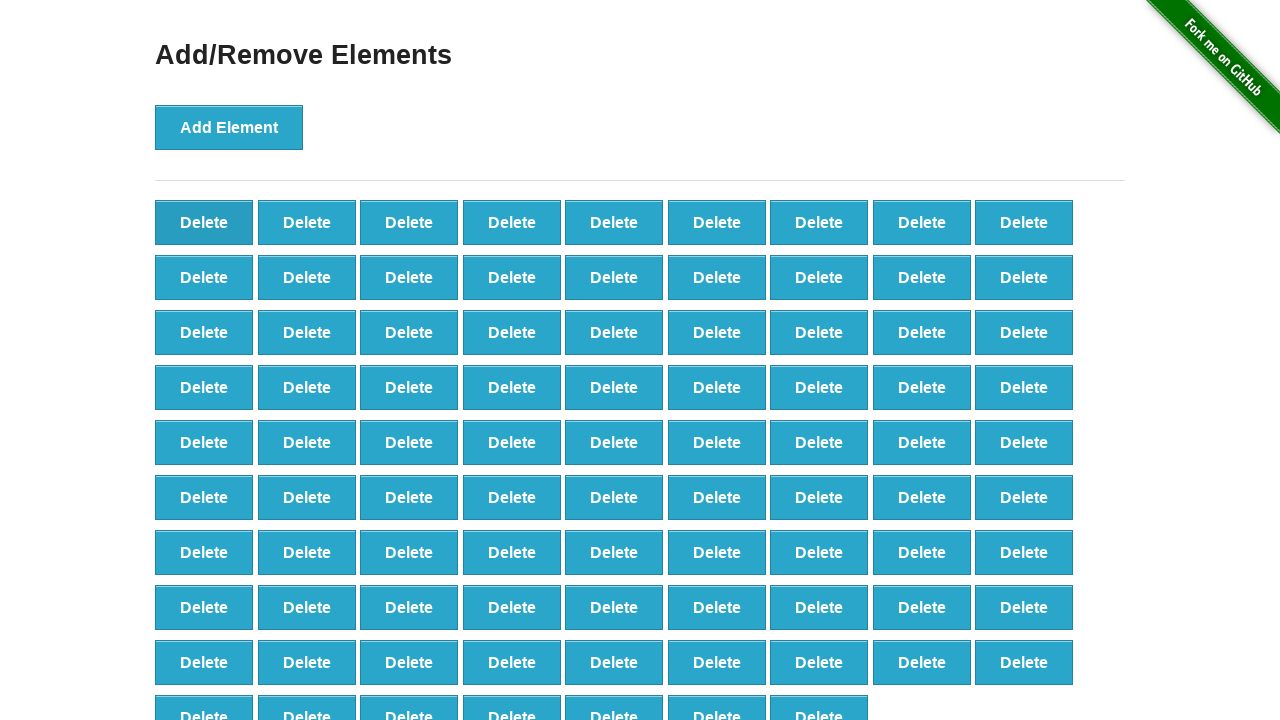

Clicked delete button 13 of 60 at (204, 222) on [onclick='deleteElement()'] >> nth=0
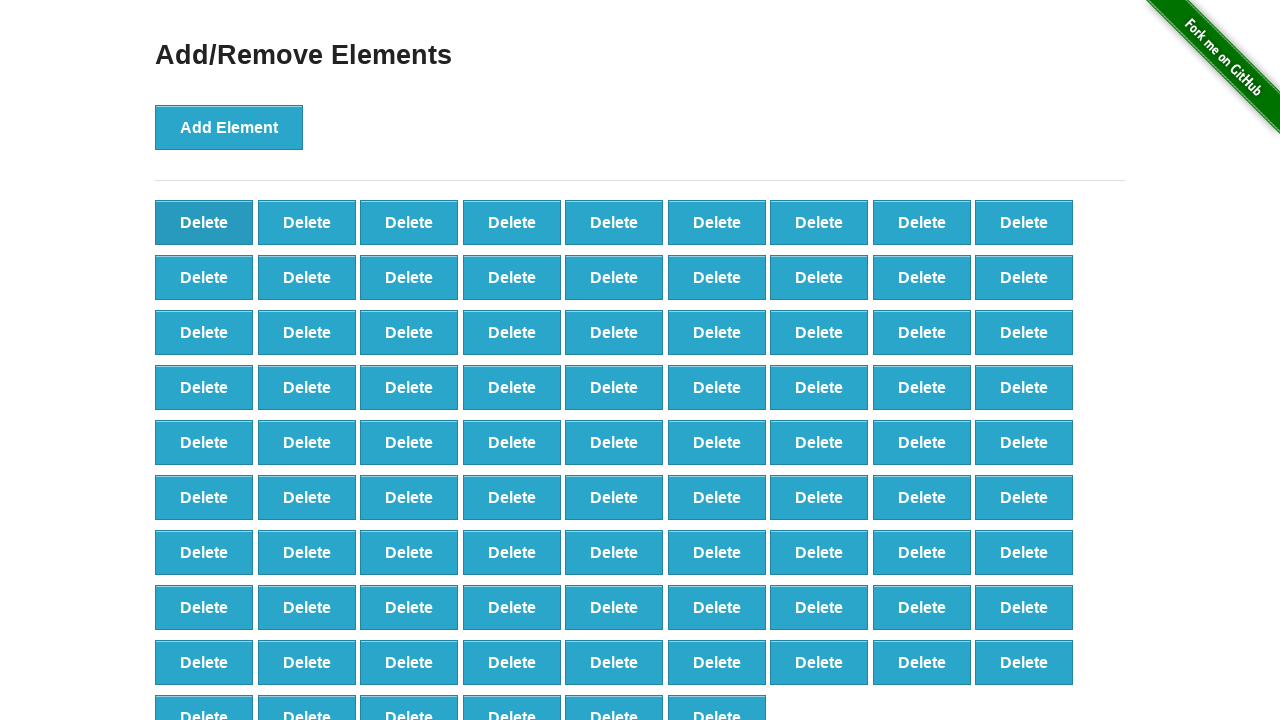

Clicked delete button 14 of 60 at (204, 222) on [onclick='deleteElement()'] >> nth=0
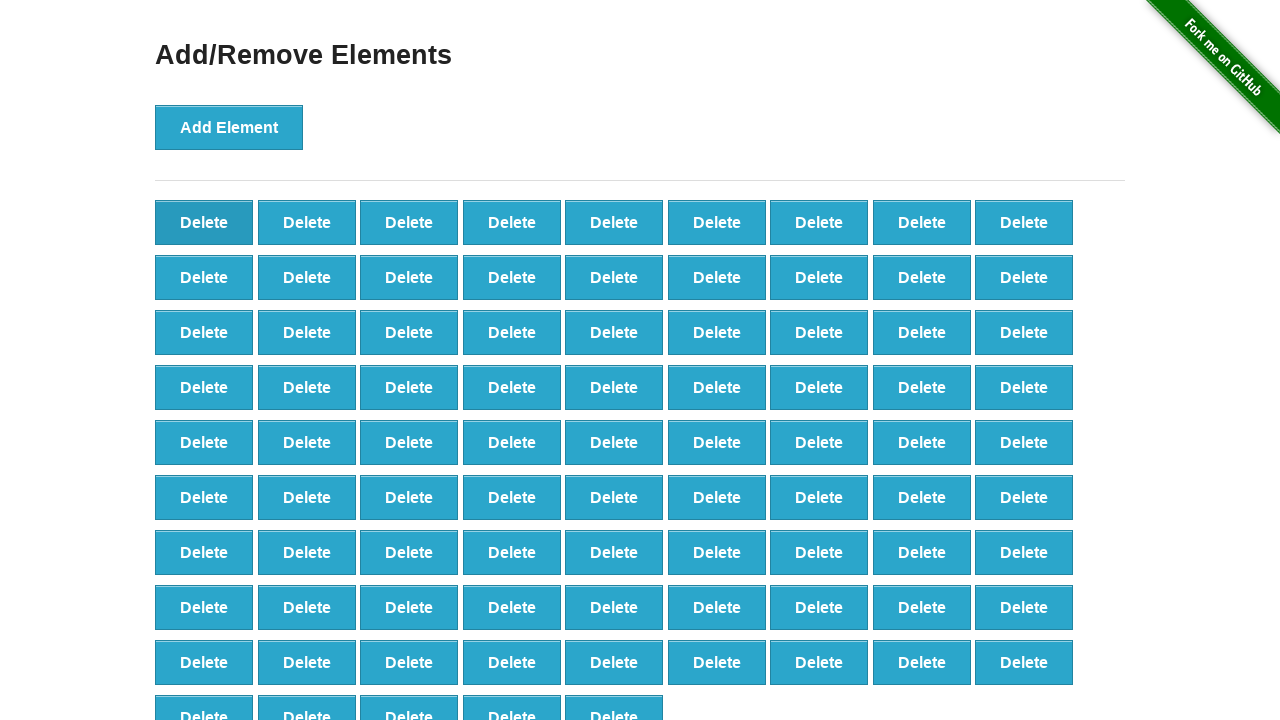

Clicked delete button 15 of 60 at (204, 222) on [onclick='deleteElement()'] >> nth=0
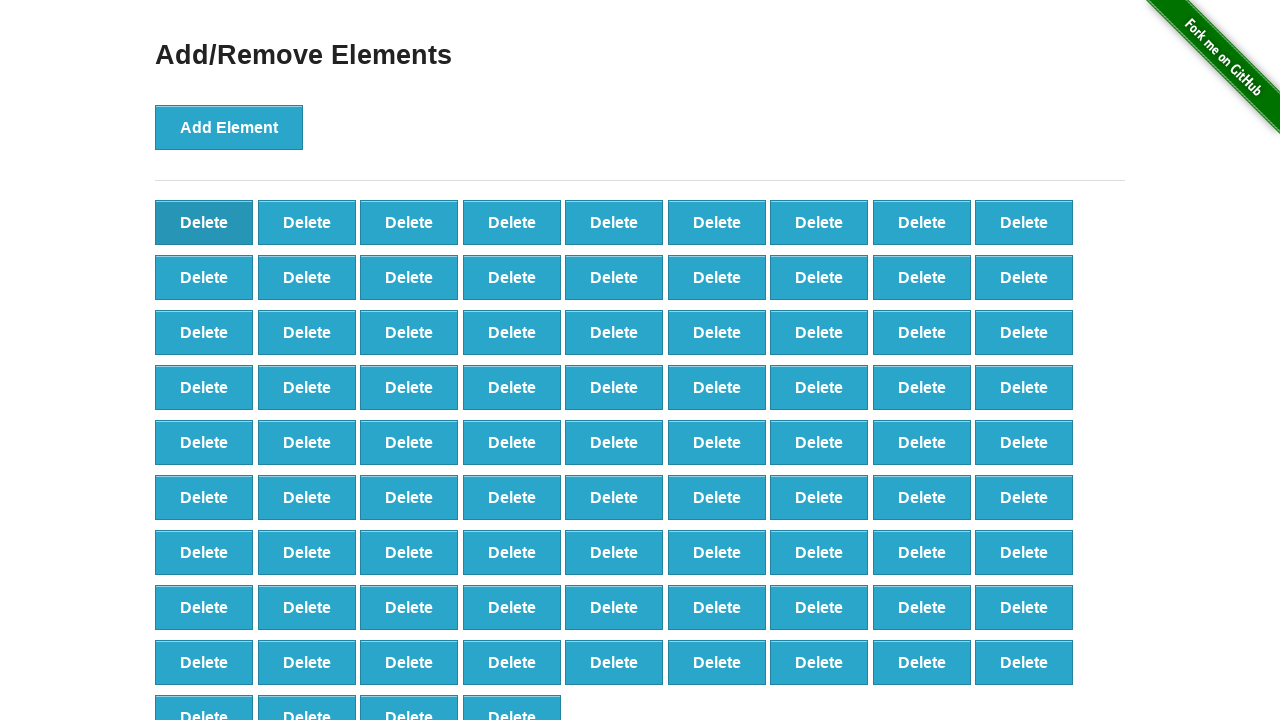

Clicked delete button 16 of 60 at (204, 222) on [onclick='deleteElement()'] >> nth=0
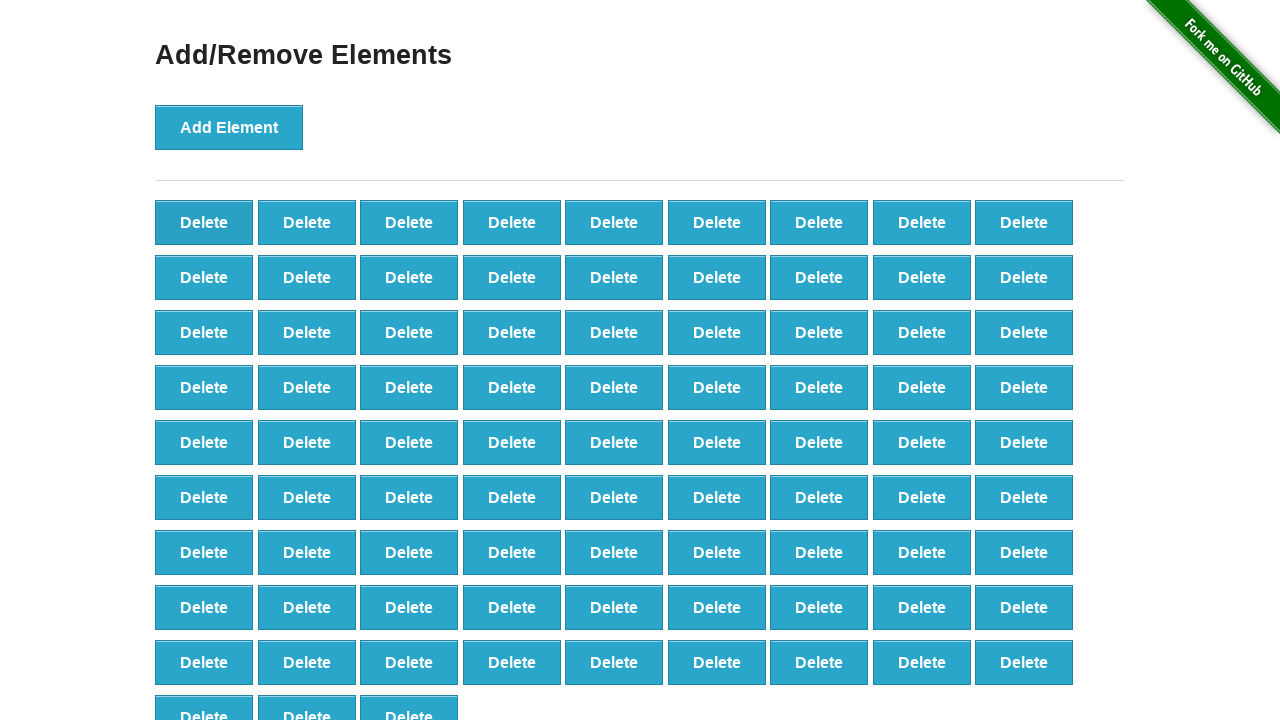

Clicked delete button 17 of 60 at (204, 222) on [onclick='deleteElement()'] >> nth=0
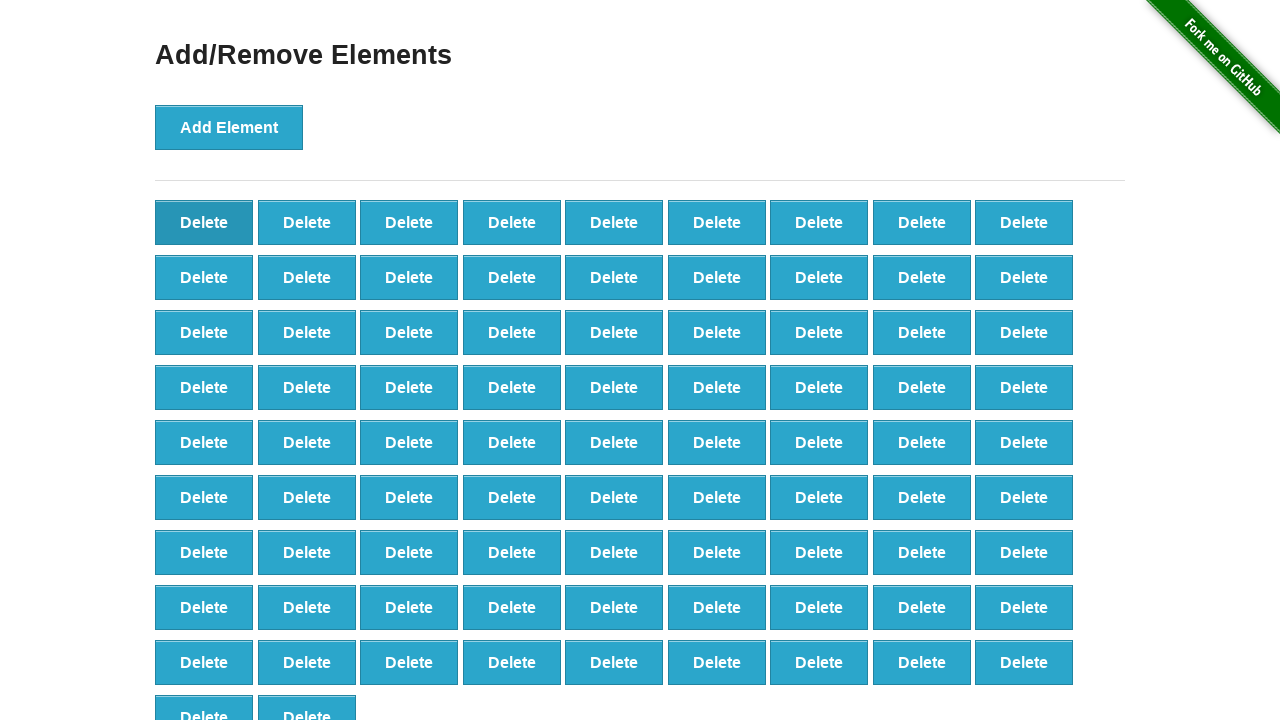

Clicked delete button 18 of 60 at (204, 222) on [onclick='deleteElement()'] >> nth=0
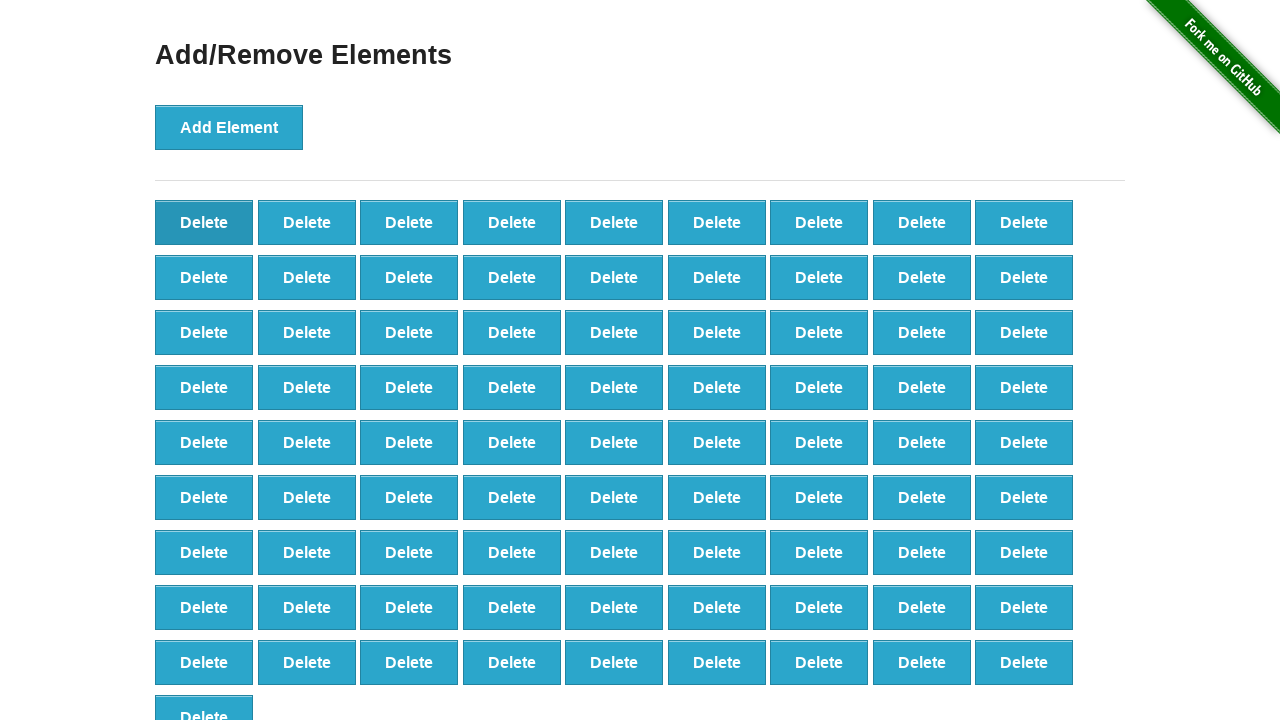

Clicked delete button 19 of 60 at (204, 222) on [onclick='deleteElement()'] >> nth=0
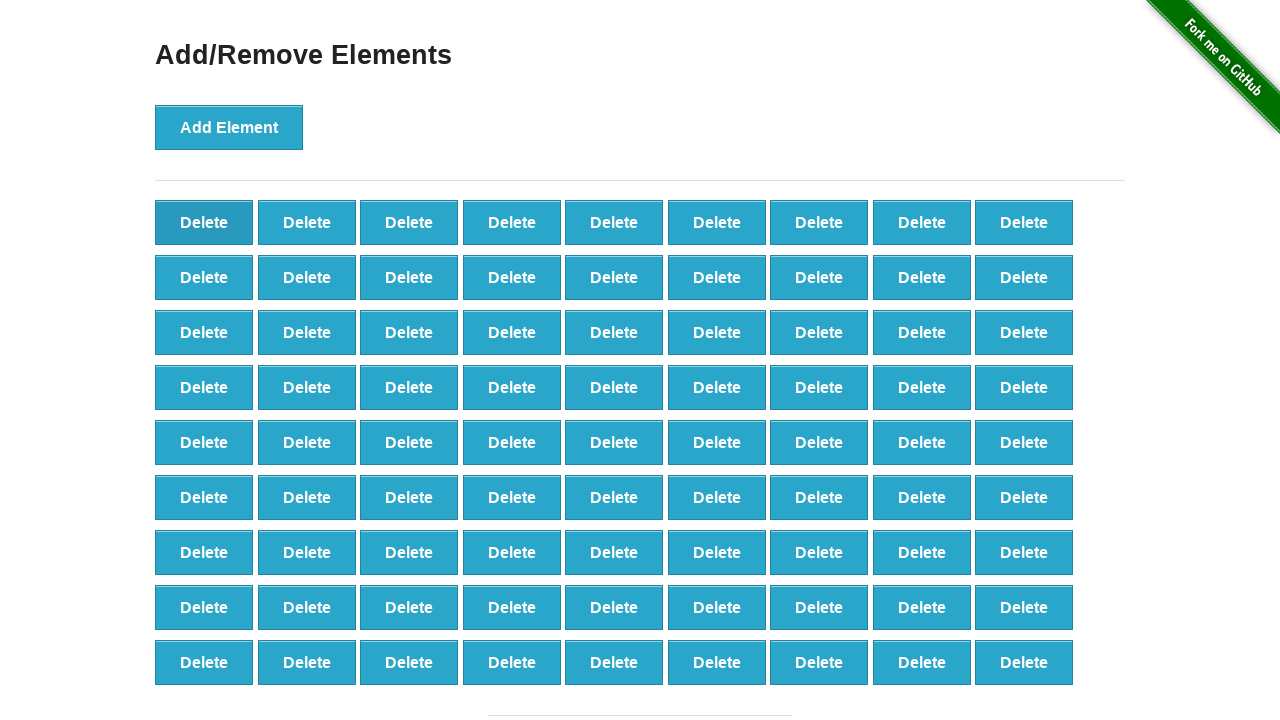

Clicked delete button 20 of 60 at (204, 222) on [onclick='deleteElement()'] >> nth=0
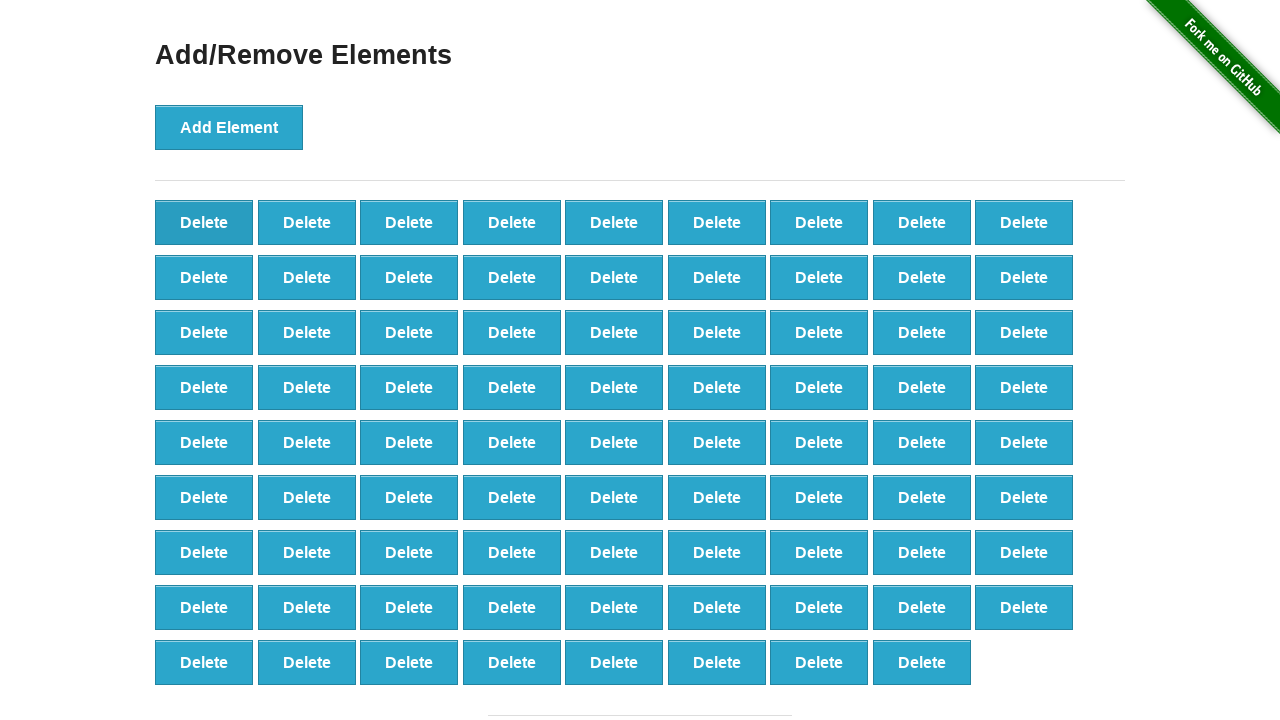

Clicked delete button 21 of 60 at (204, 222) on [onclick='deleteElement()'] >> nth=0
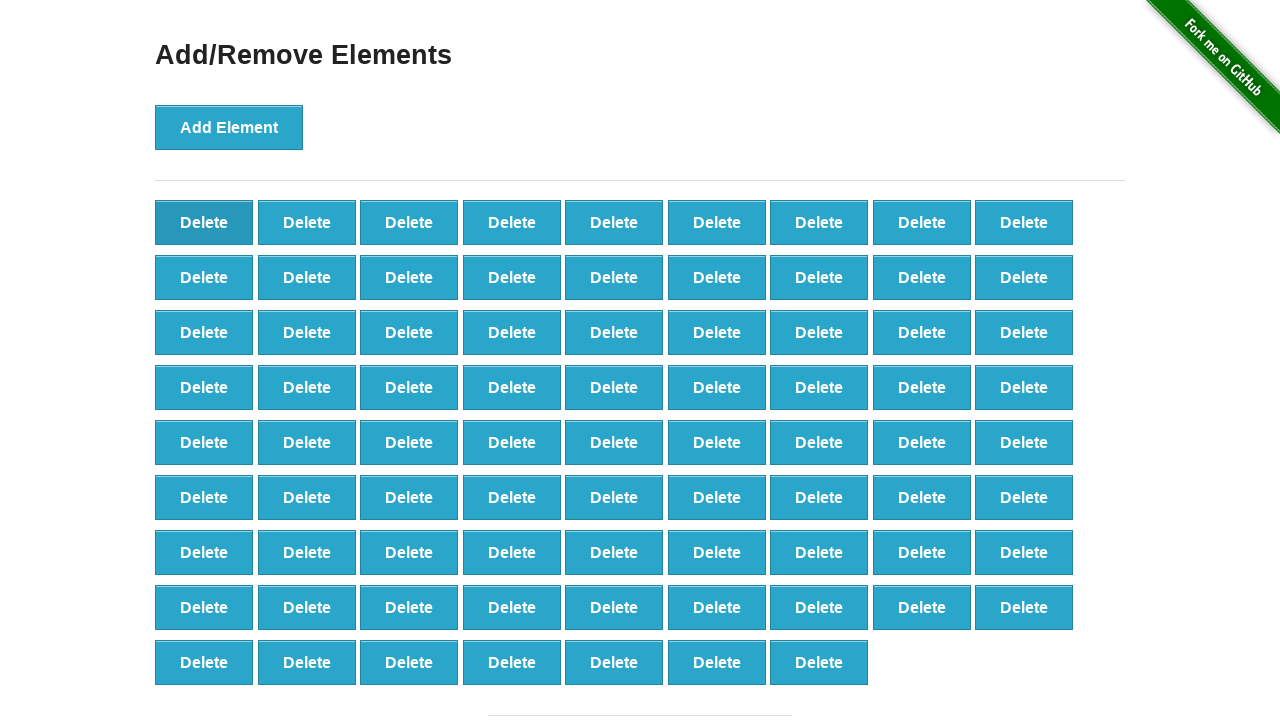

Clicked delete button 22 of 60 at (204, 222) on [onclick='deleteElement()'] >> nth=0
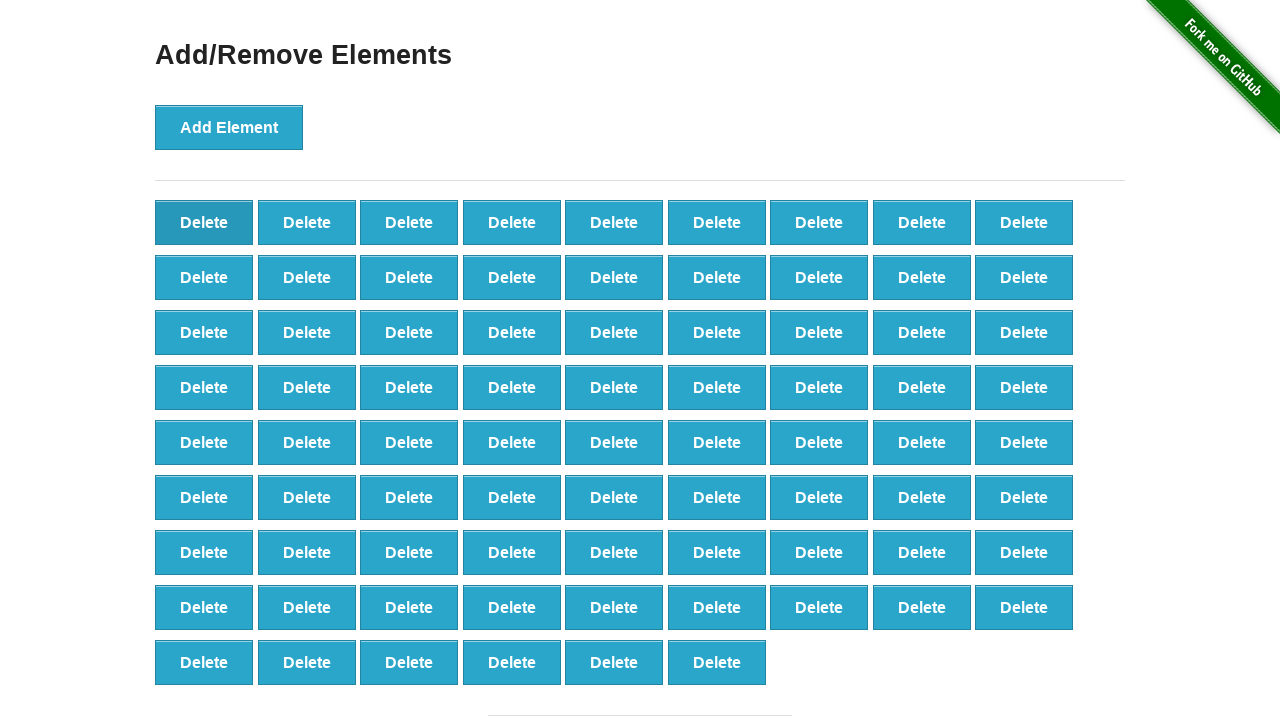

Clicked delete button 23 of 60 at (204, 222) on [onclick='deleteElement()'] >> nth=0
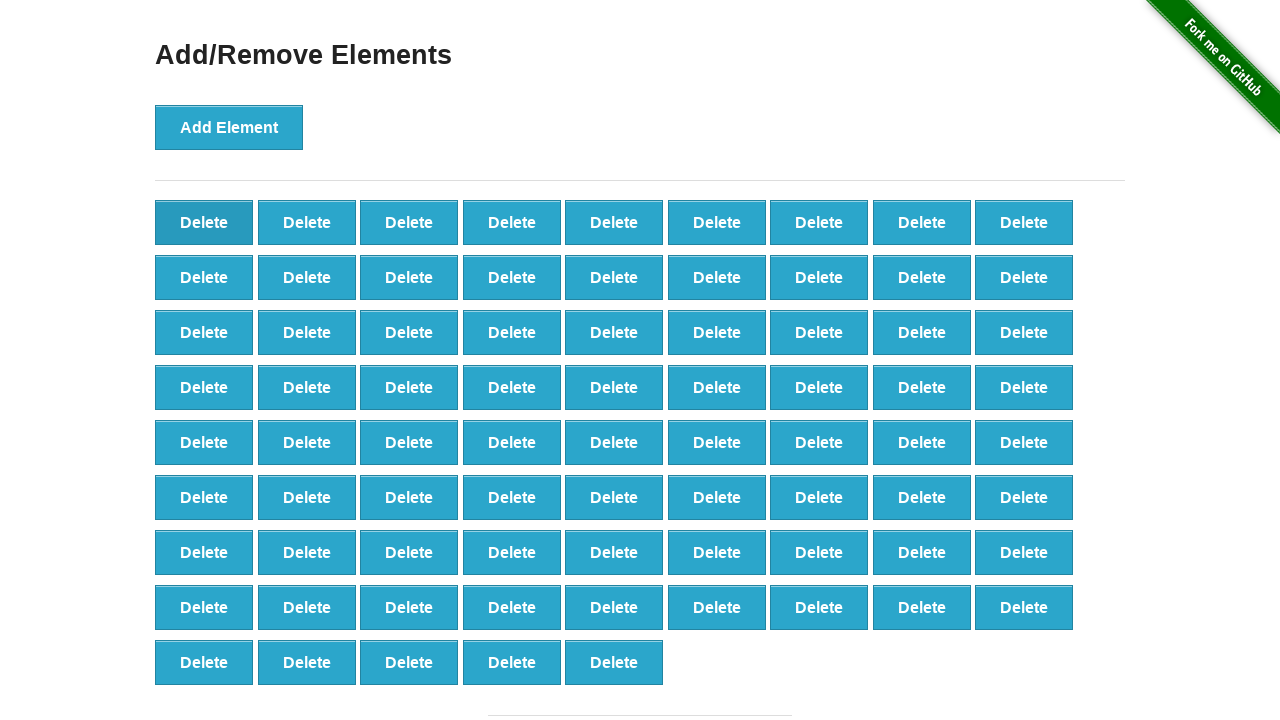

Clicked delete button 24 of 60 at (204, 222) on [onclick='deleteElement()'] >> nth=0
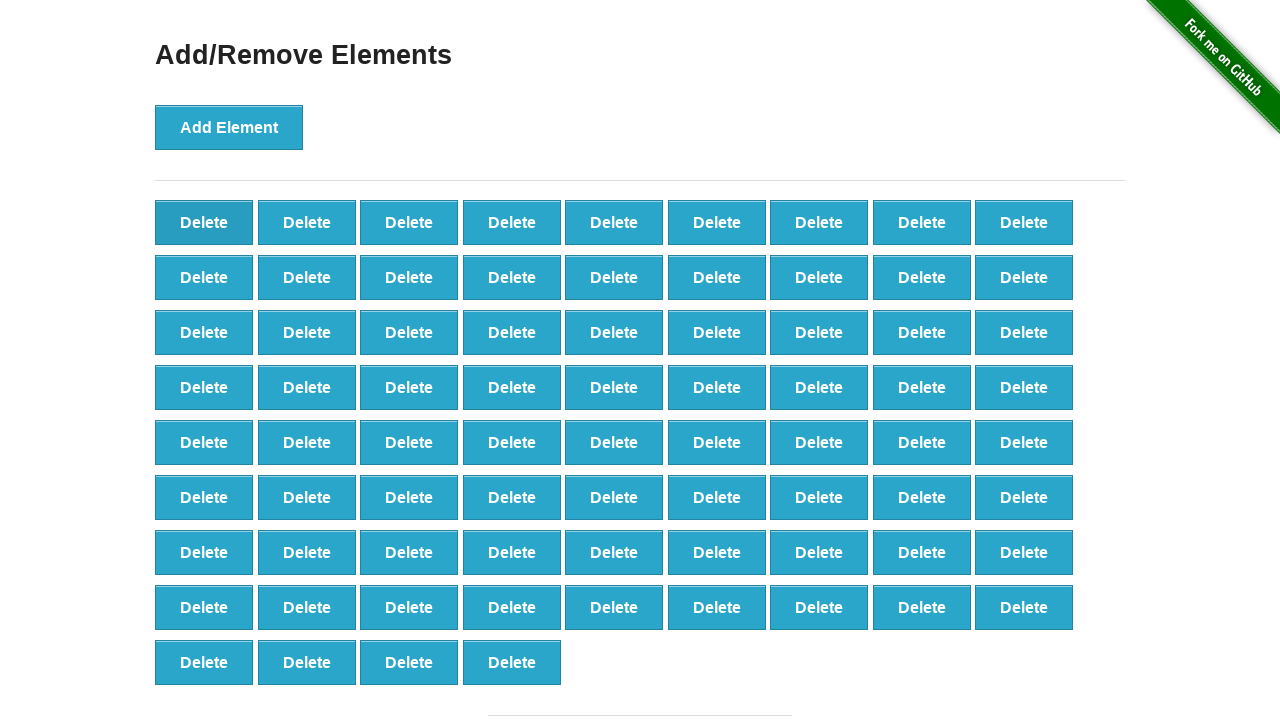

Clicked delete button 25 of 60 at (204, 222) on [onclick='deleteElement()'] >> nth=0
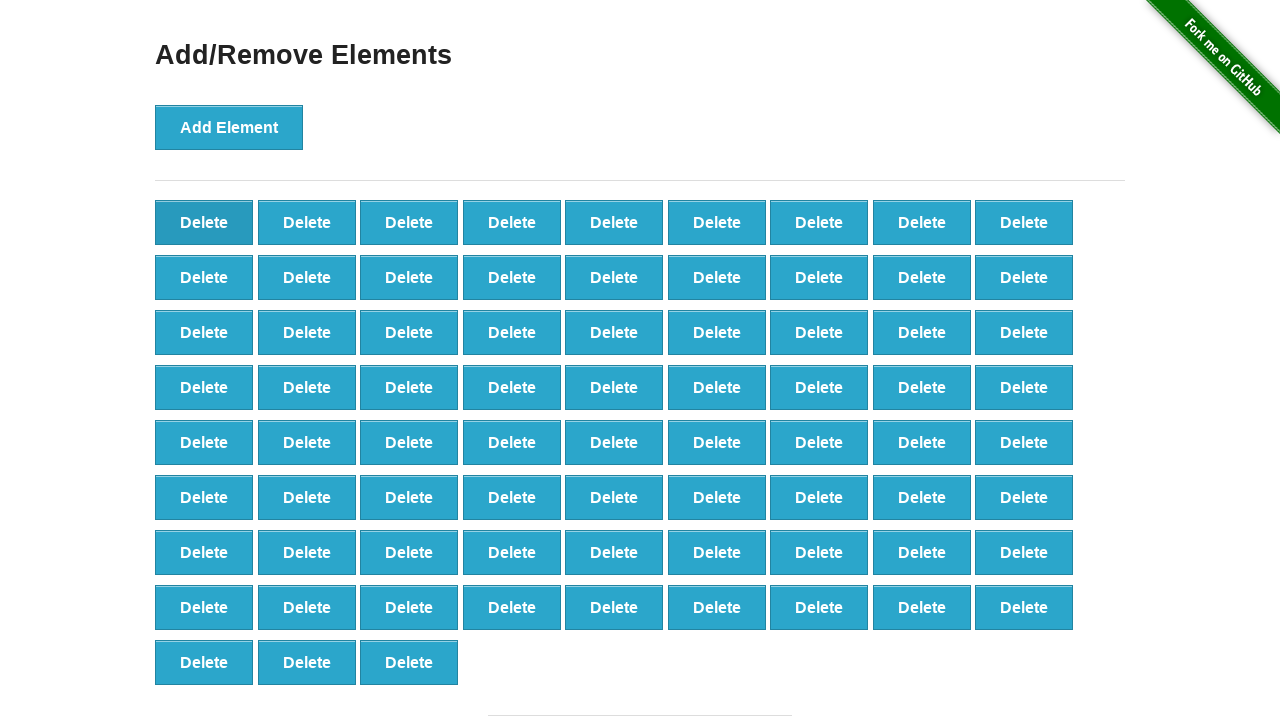

Clicked delete button 26 of 60 at (204, 222) on [onclick='deleteElement()'] >> nth=0
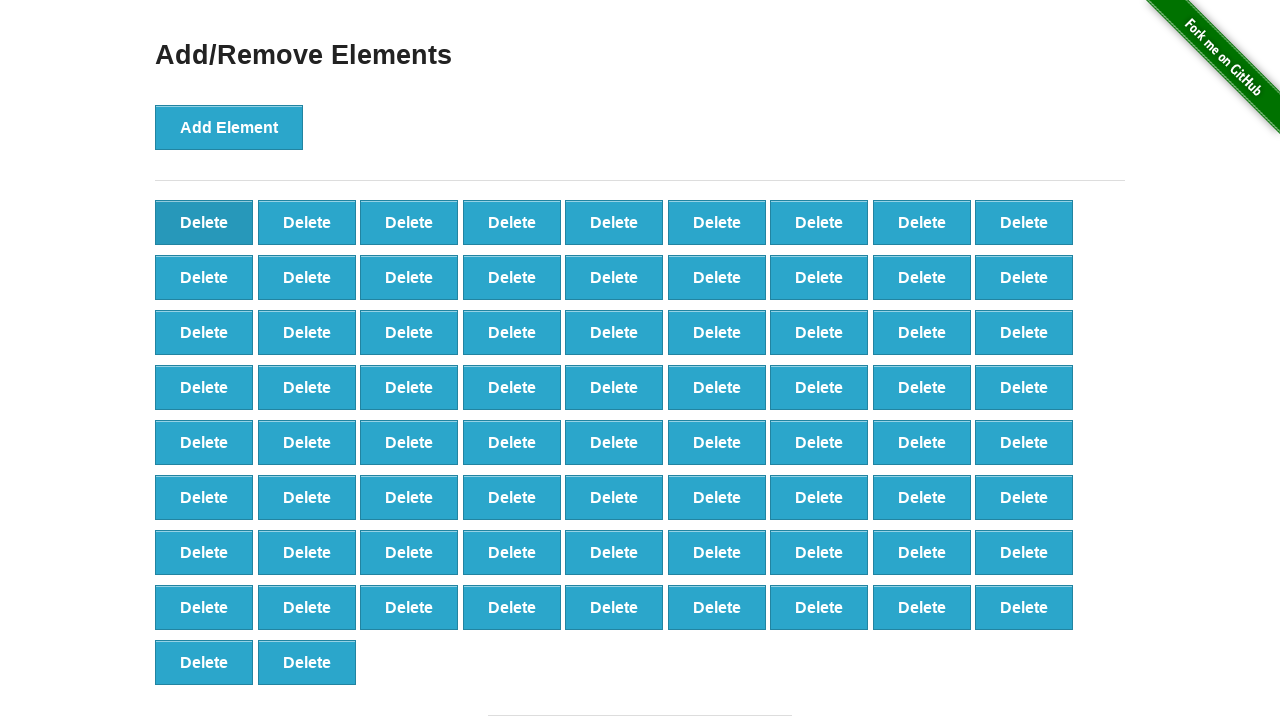

Clicked delete button 27 of 60 at (204, 222) on [onclick='deleteElement()'] >> nth=0
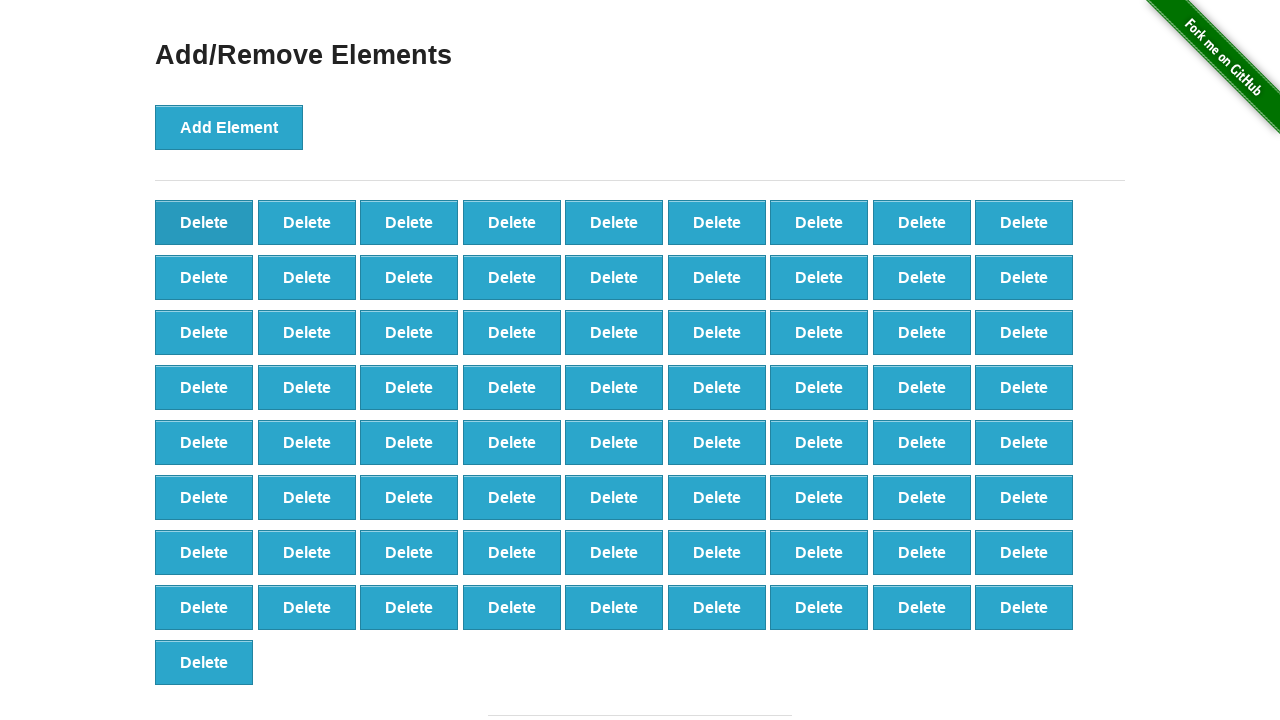

Clicked delete button 28 of 60 at (204, 222) on [onclick='deleteElement()'] >> nth=0
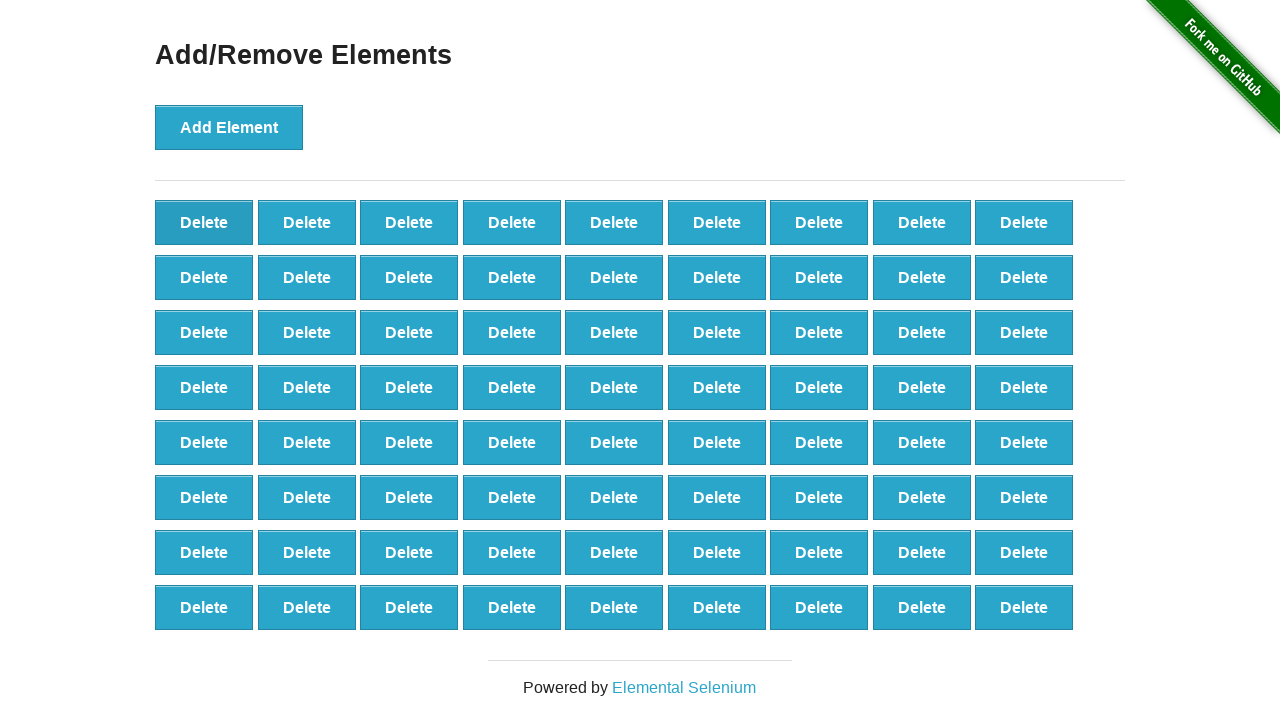

Clicked delete button 29 of 60 at (204, 222) on [onclick='deleteElement()'] >> nth=0
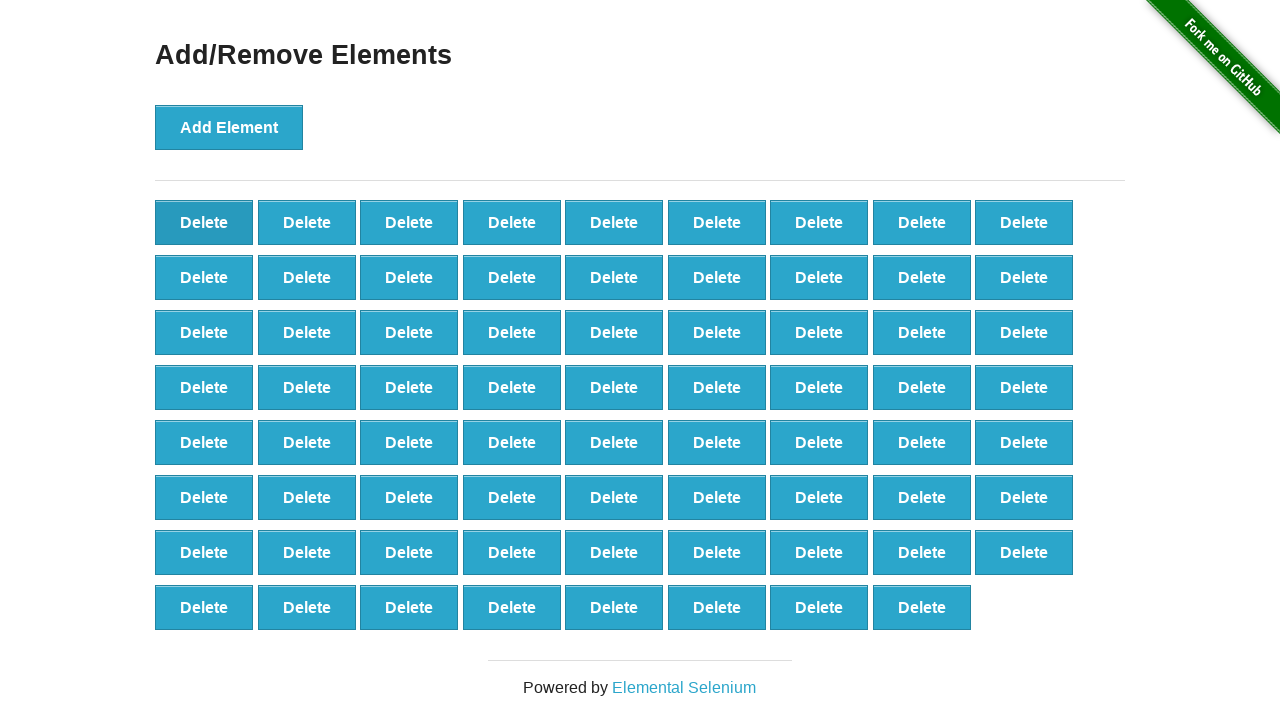

Clicked delete button 30 of 60 at (204, 222) on [onclick='deleteElement()'] >> nth=0
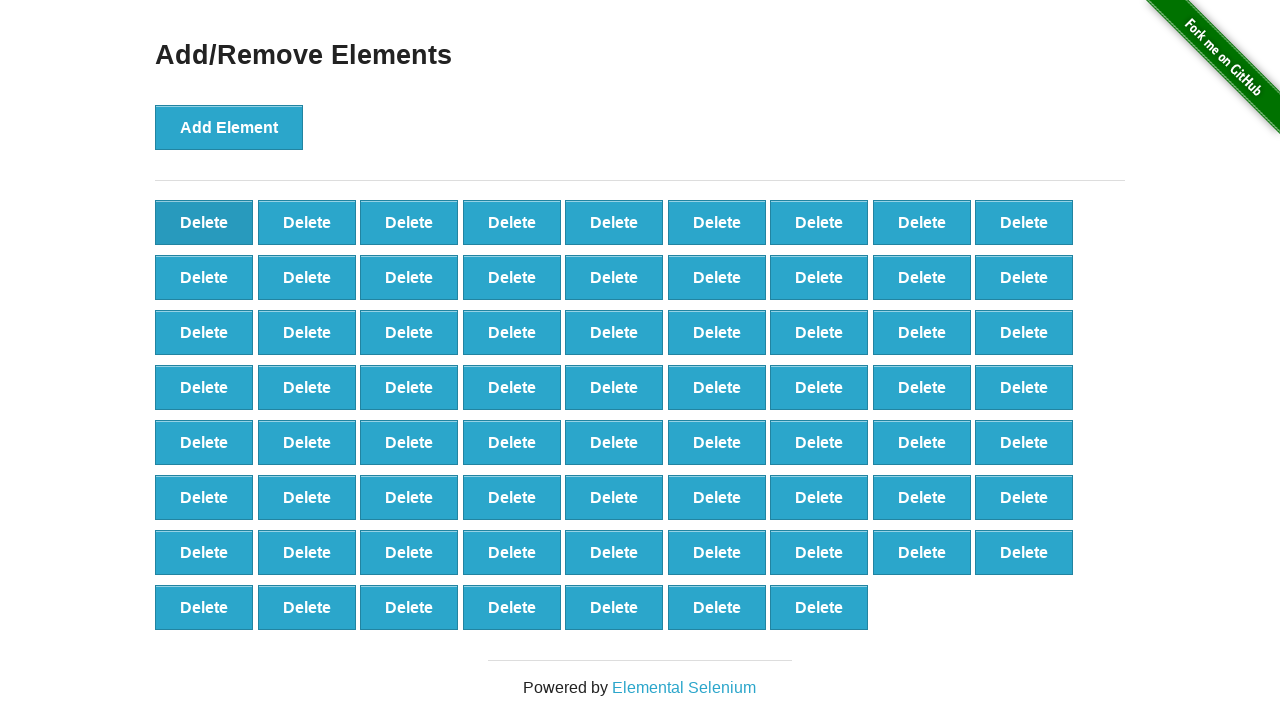

Clicked delete button 31 of 60 at (204, 222) on [onclick='deleteElement()'] >> nth=0
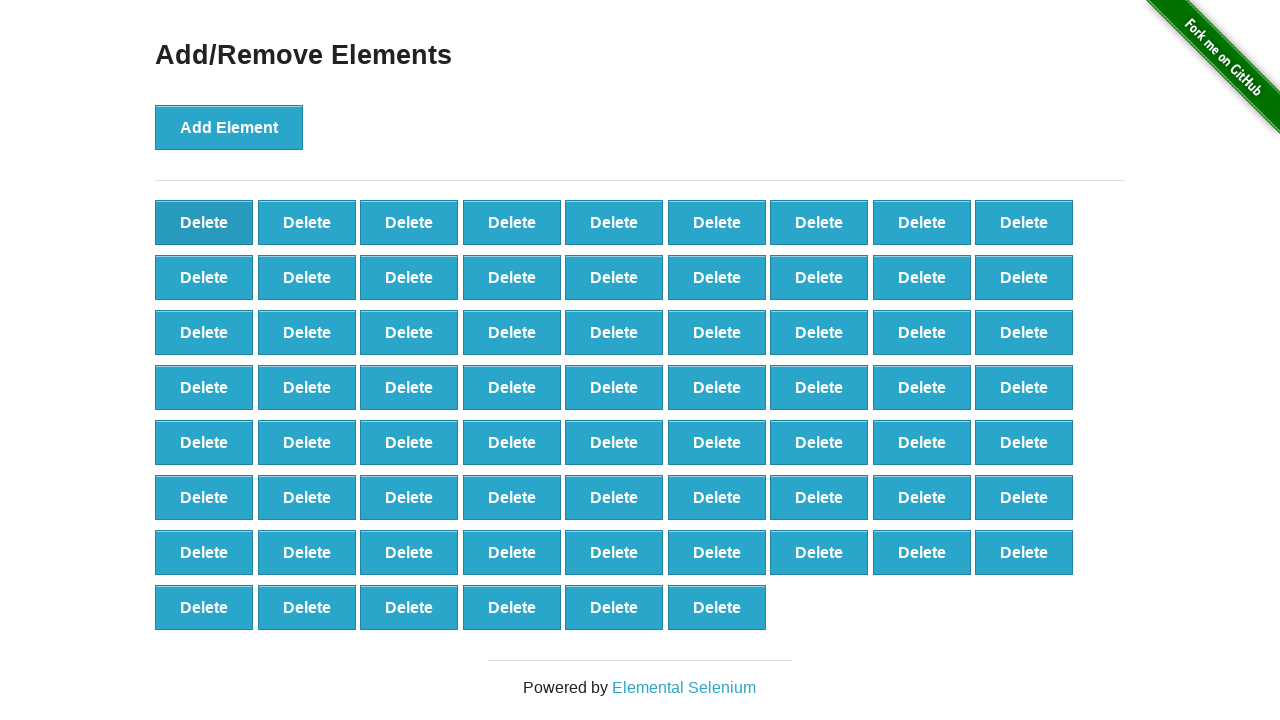

Clicked delete button 32 of 60 at (204, 222) on [onclick='deleteElement()'] >> nth=0
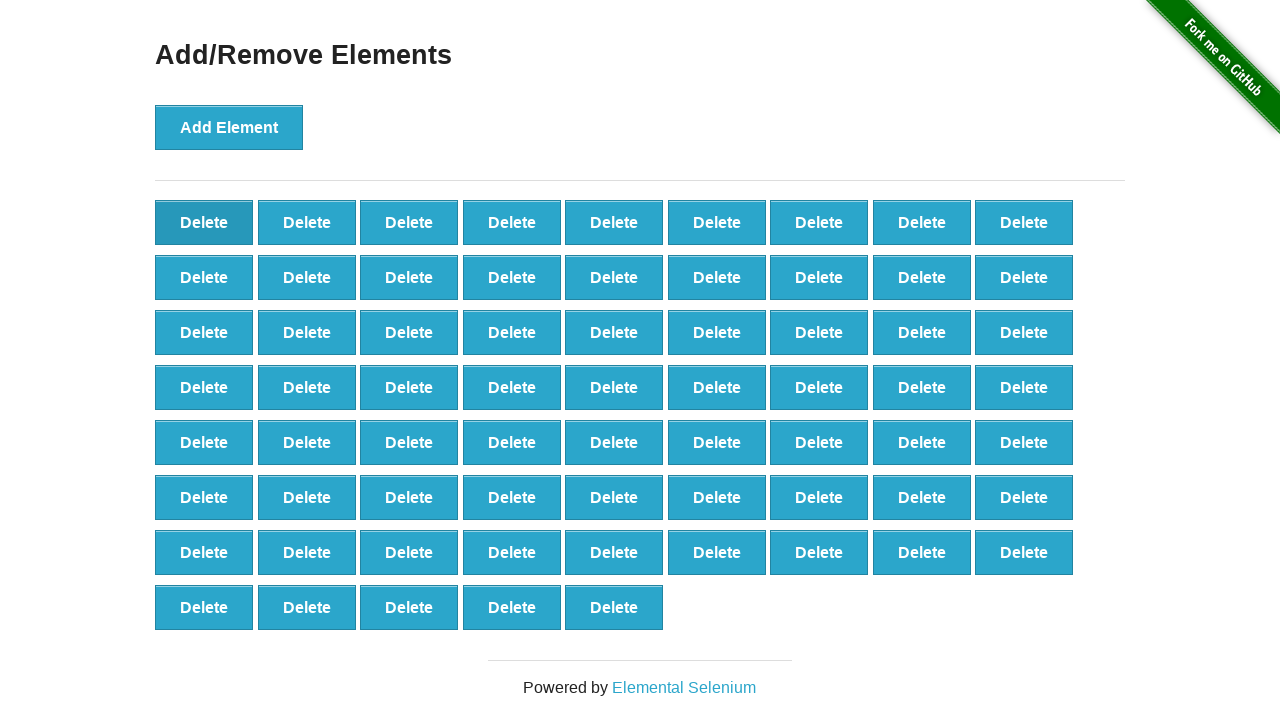

Clicked delete button 33 of 60 at (204, 222) on [onclick='deleteElement()'] >> nth=0
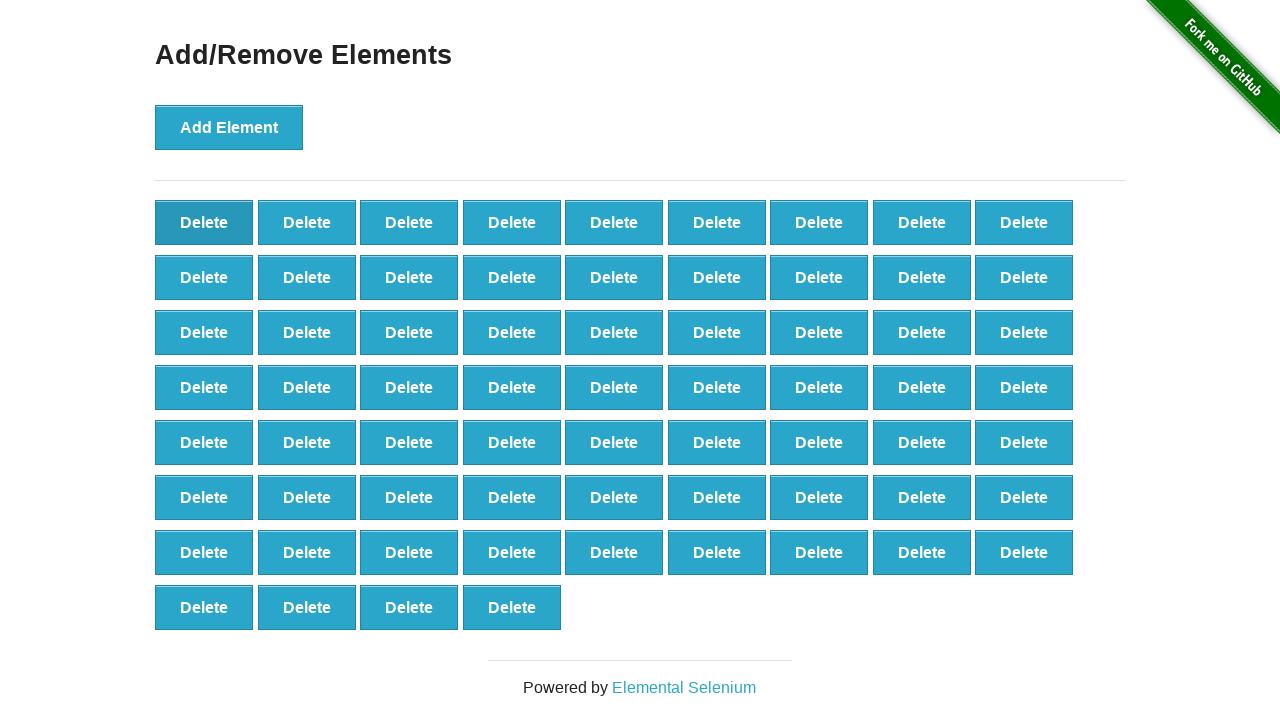

Clicked delete button 34 of 60 at (204, 222) on [onclick='deleteElement()'] >> nth=0
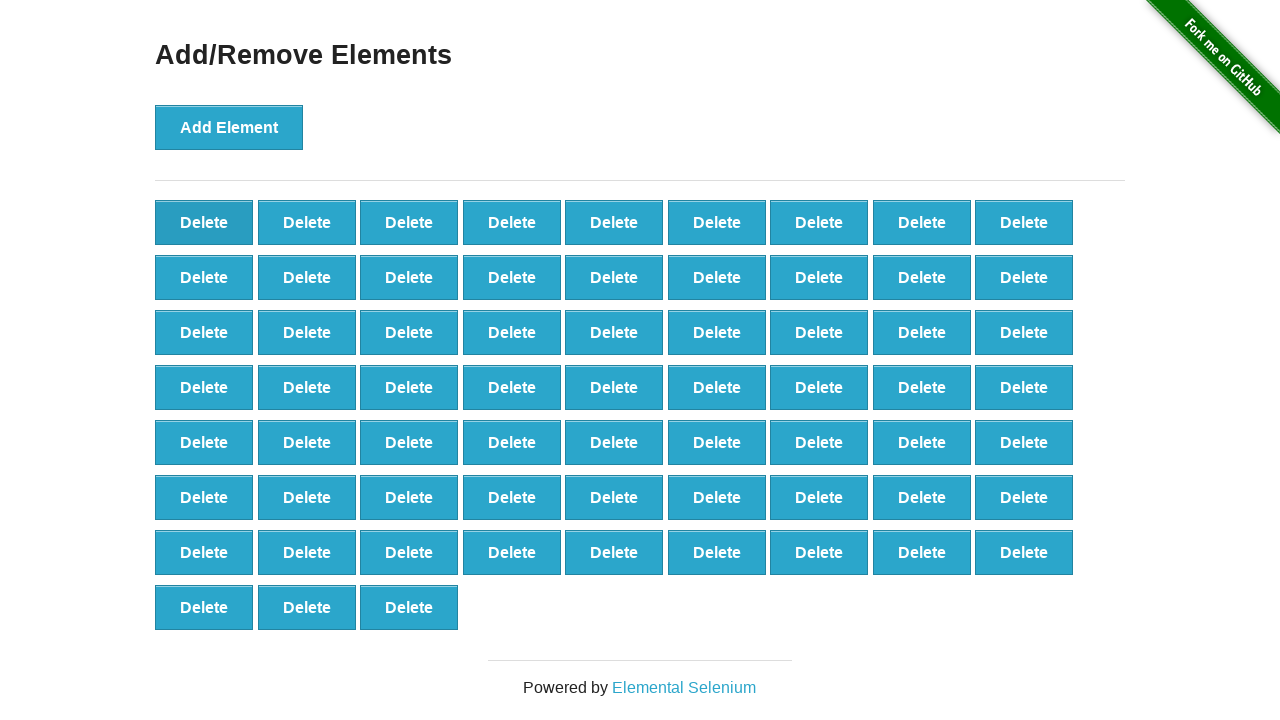

Clicked delete button 35 of 60 at (204, 222) on [onclick='deleteElement()'] >> nth=0
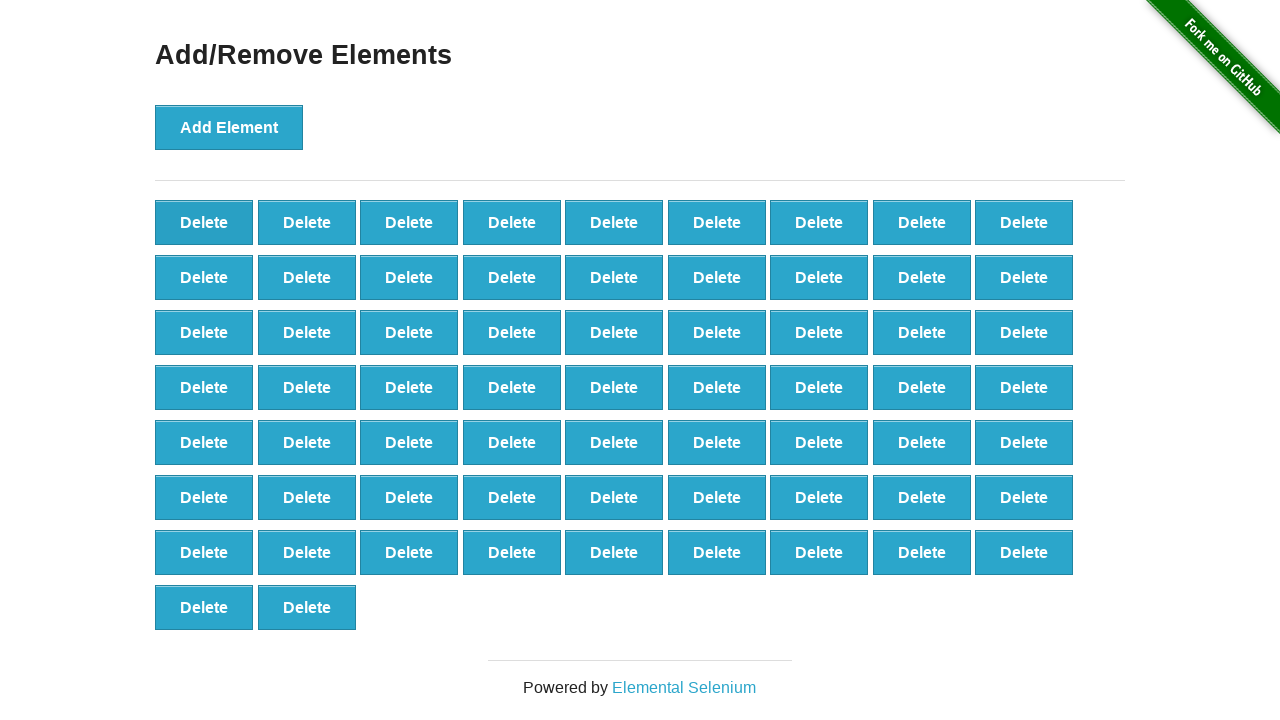

Clicked delete button 36 of 60 at (204, 222) on [onclick='deleteElement()'] >> nth=0
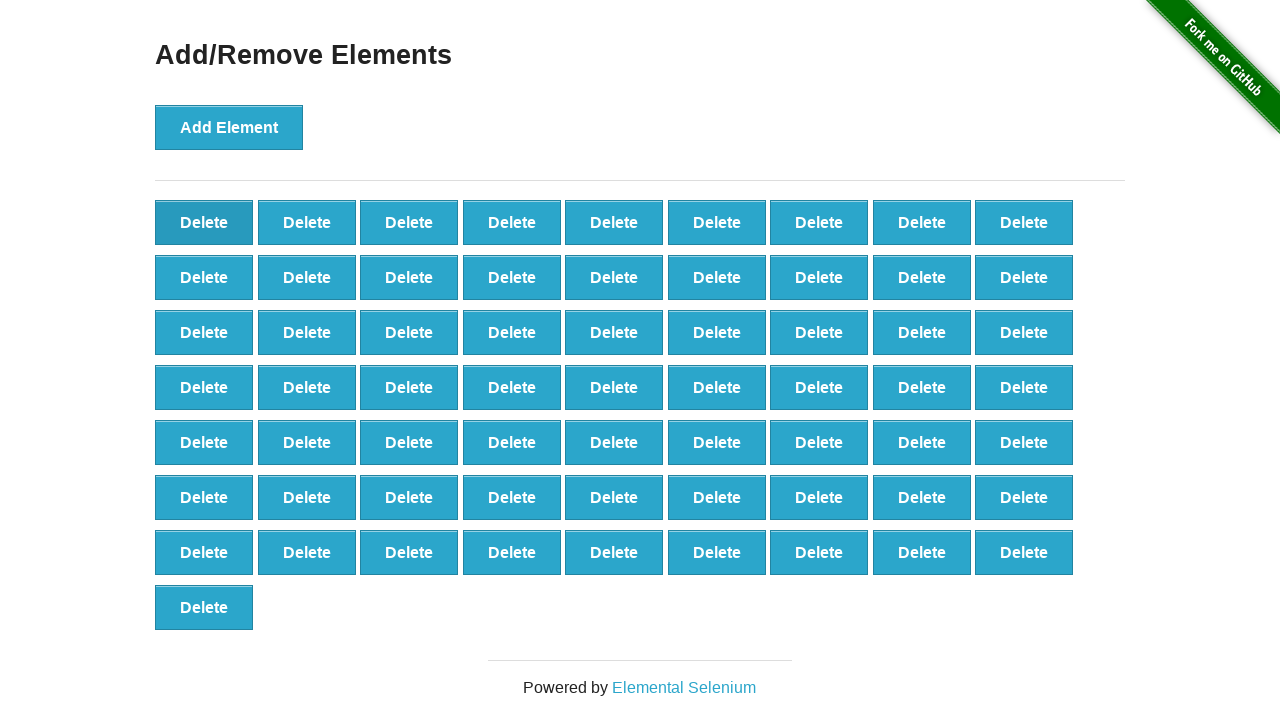

Clicked delete button 37 of 60 at (204, 222) on [onclick='deleteElement()'] >> nth=0
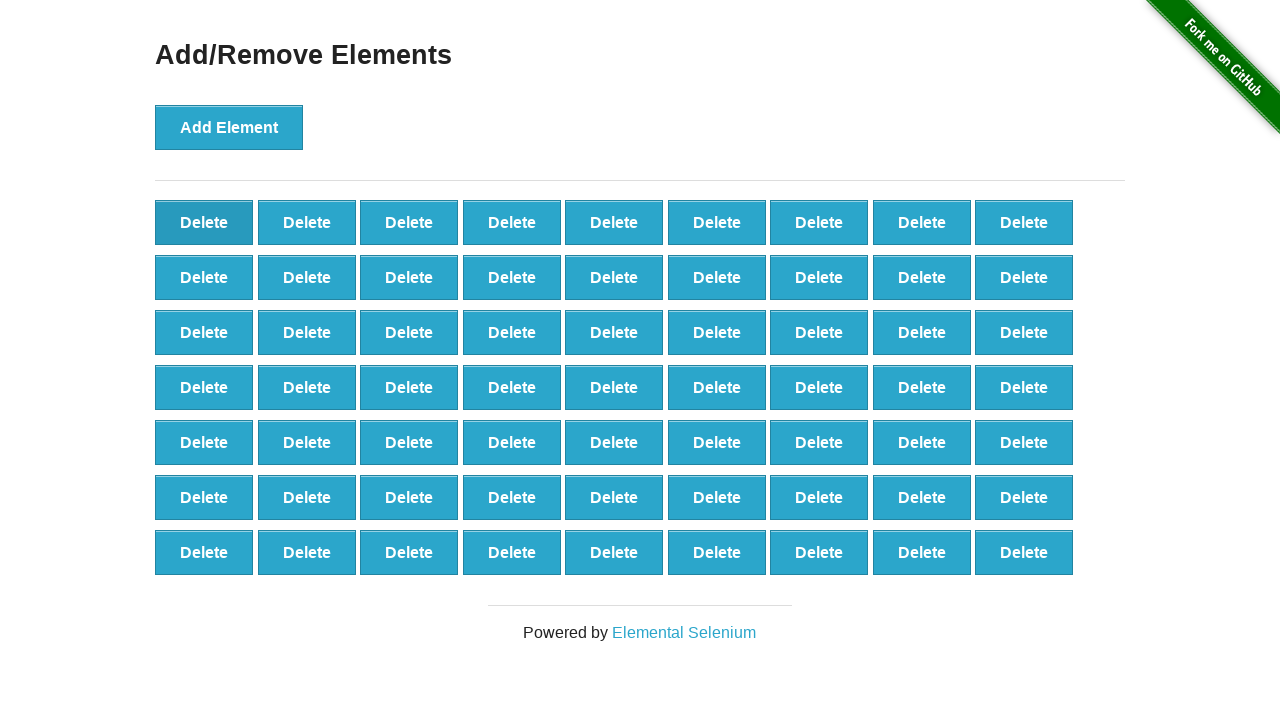

Clicked delete button 38 of 60 at (204, 222) on [onclick='deleteElement()'] >> nth=0
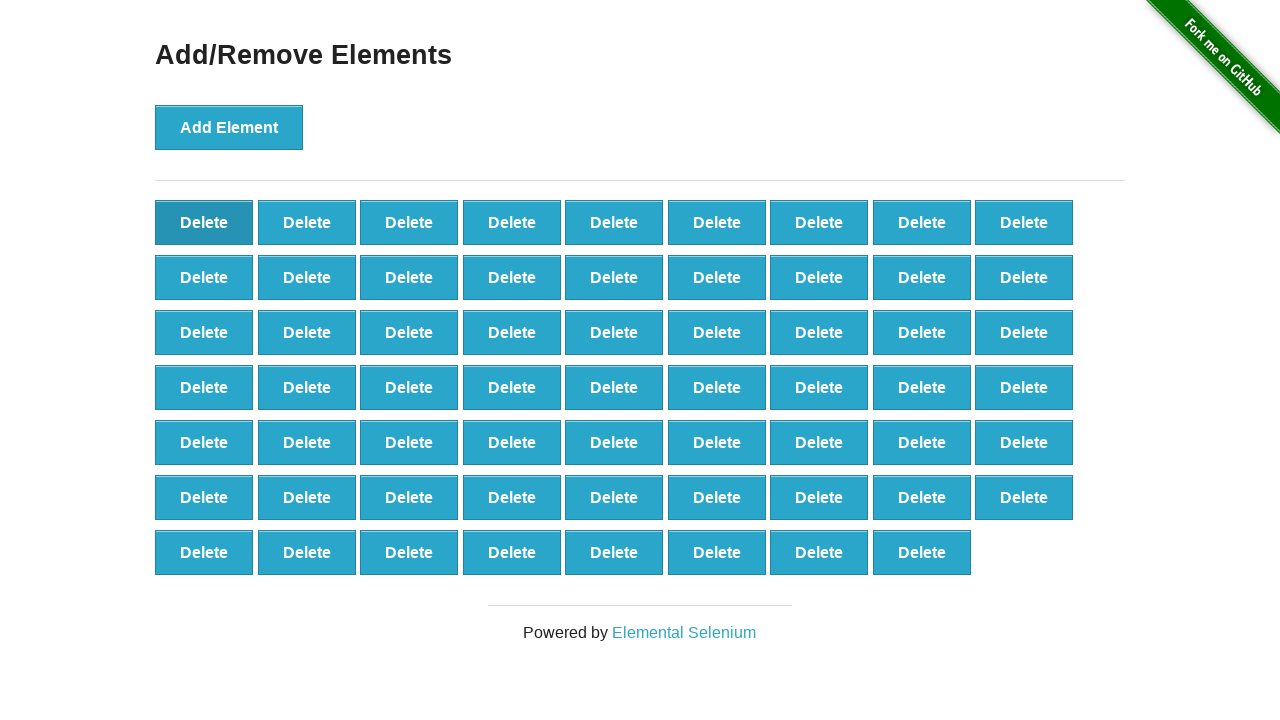

Clicked delete button 39 of 60 at (204, 222) on [onclick='deleteElement()'] >> nth=0
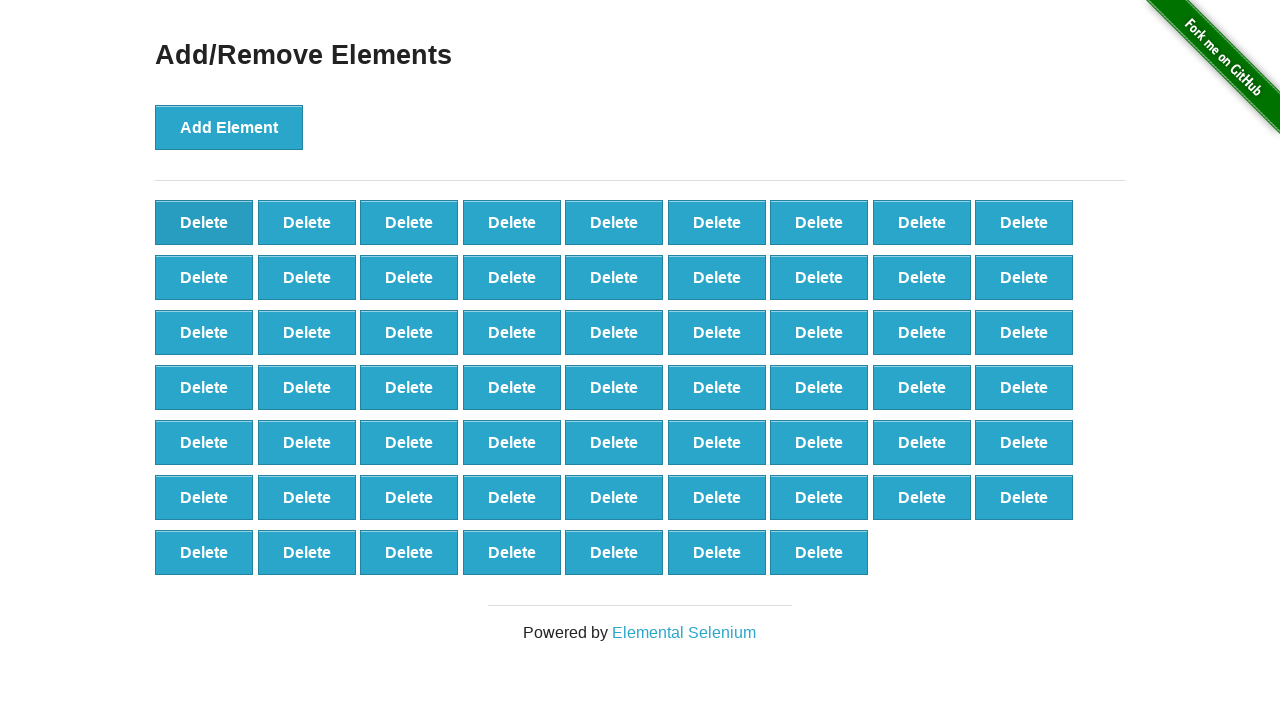

Clicked delete button 40 of 60 at (204, 222) on [onclick='deleteElement()'] >> nth=0
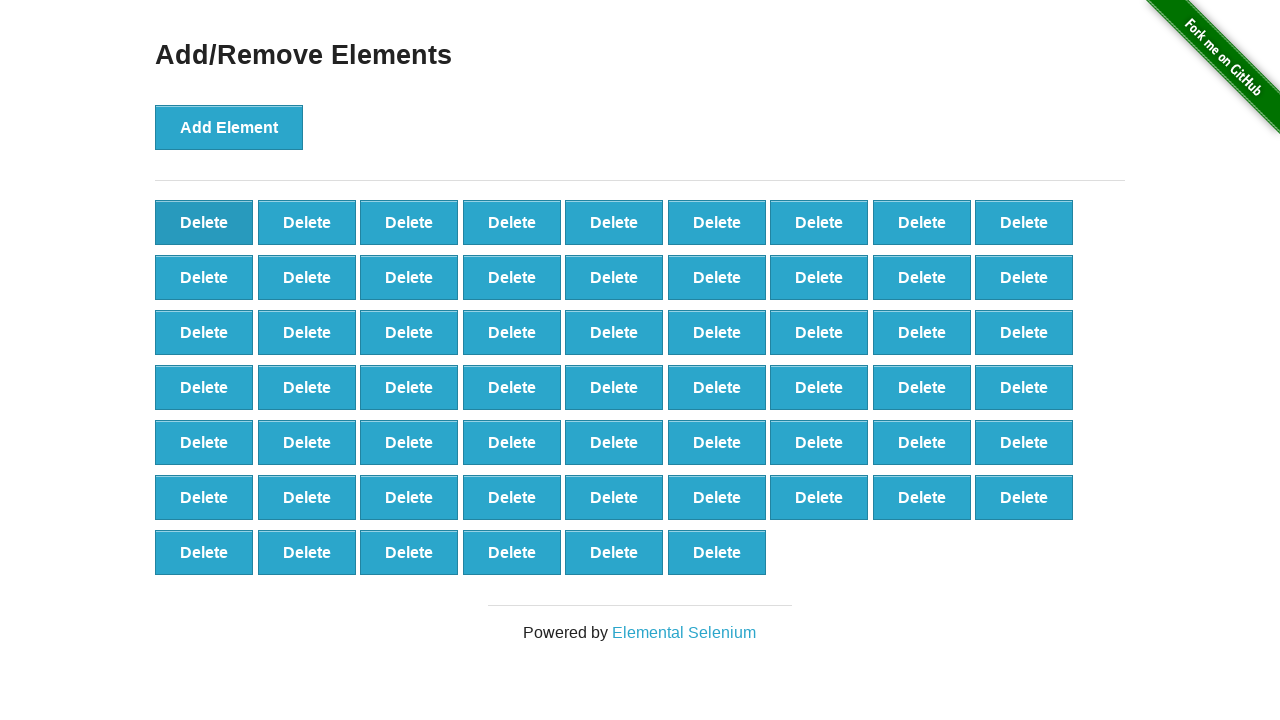

Clicked delete button 41 of 60 at (204, 222) on [onclick='deleteElement()'] >> nth=0
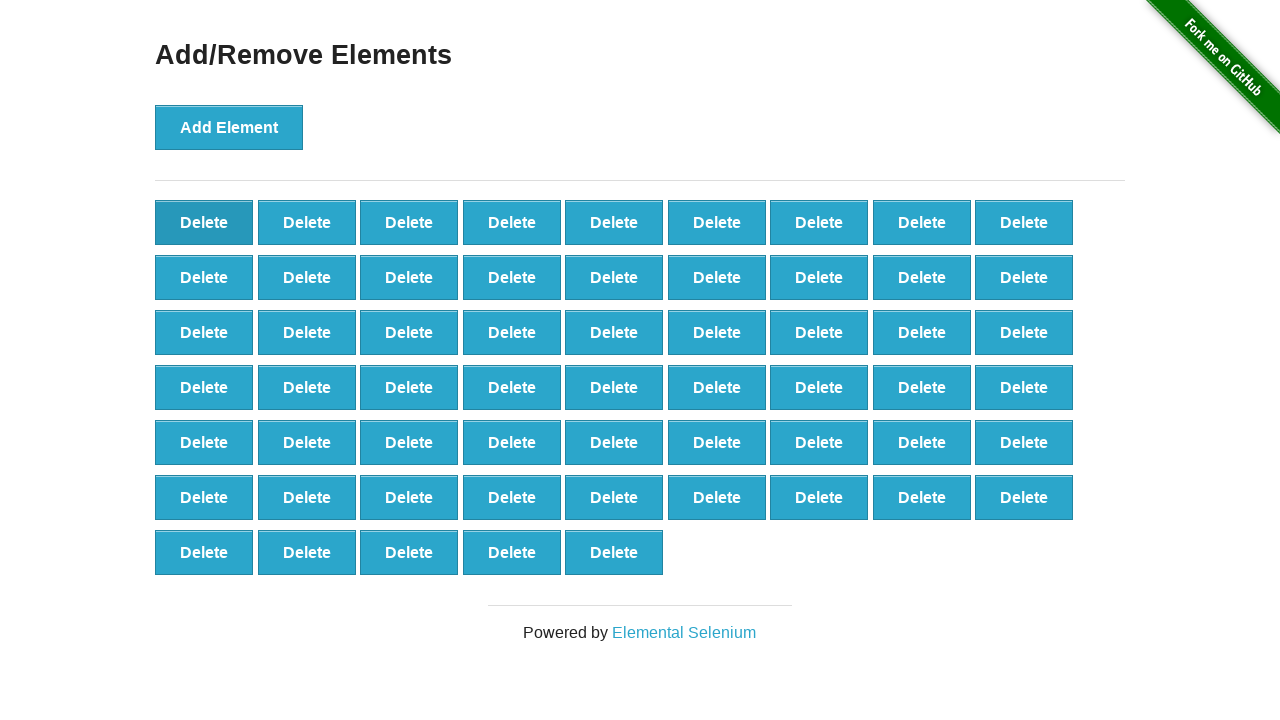

Clicked delete button 42 of 60 at (204, 222) on [onclick='deleteElement()'] >> nth=0
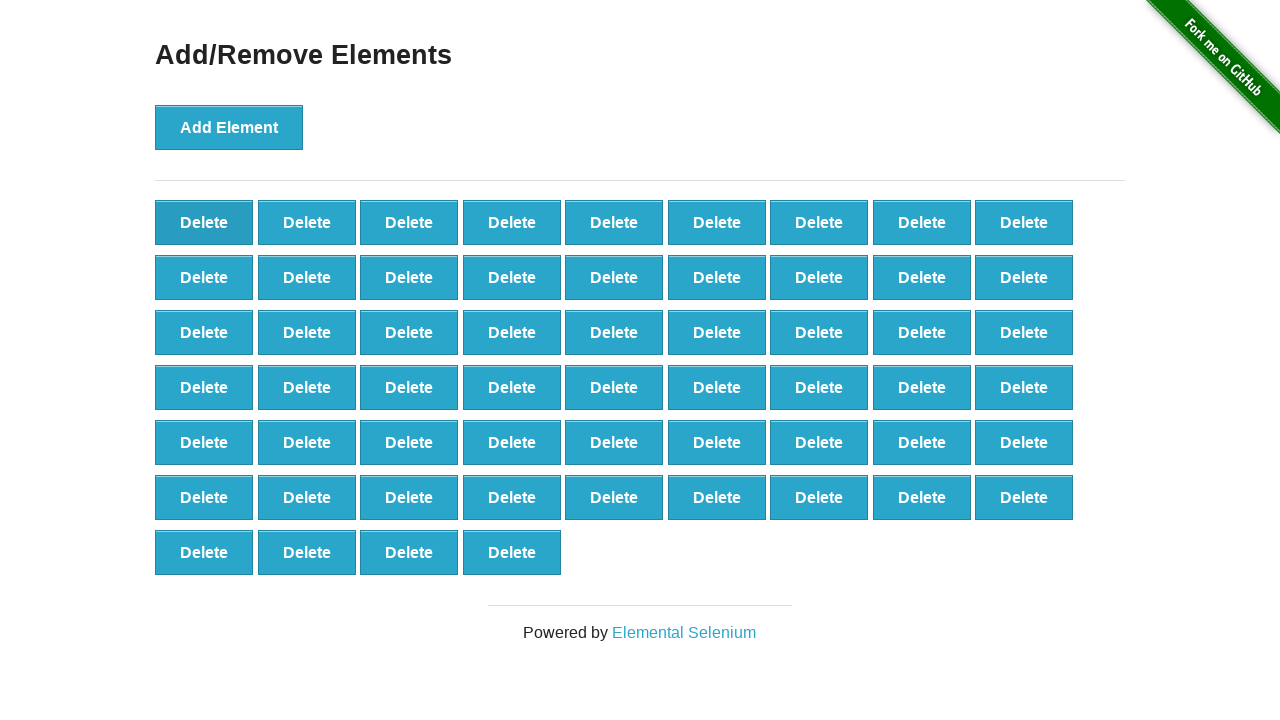

Clicked delete button 43 of 60 at (204, 222) on [onclick='deleteElement()'] >> nth=0
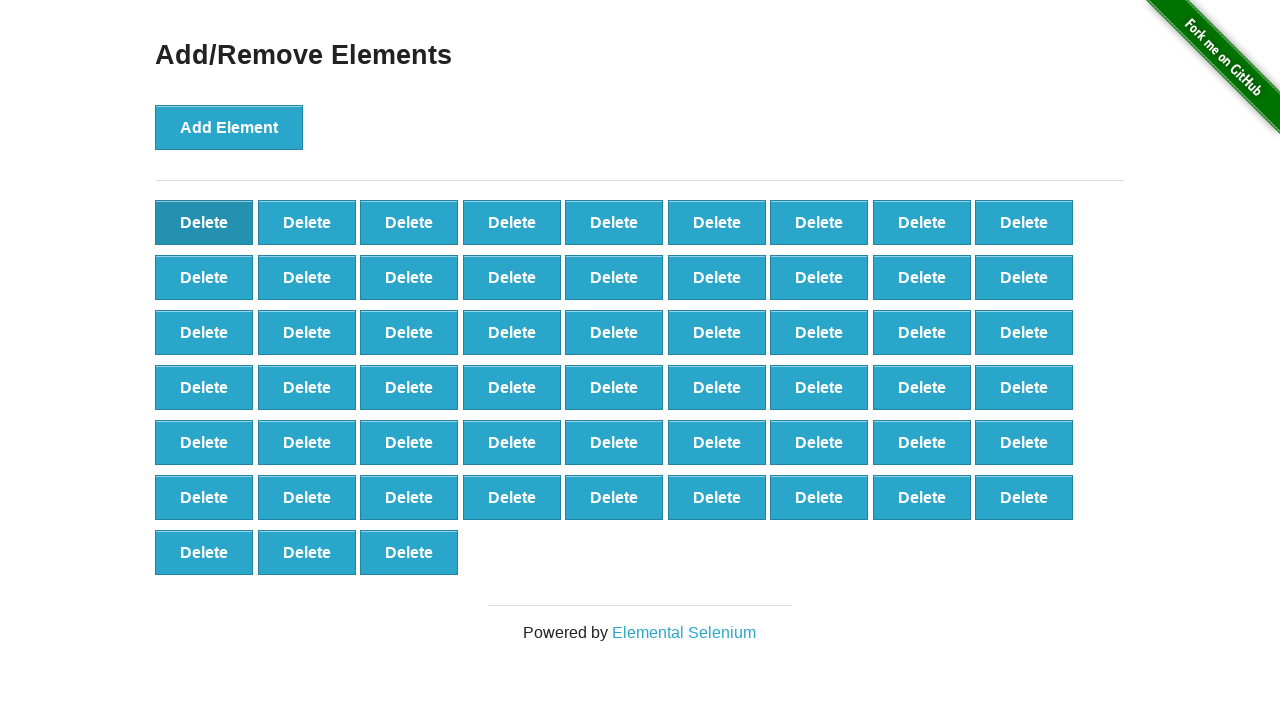

Clicked delete button 44 of 60 at (204, 222) on [onclick='deleteElement()'] >> nth=0
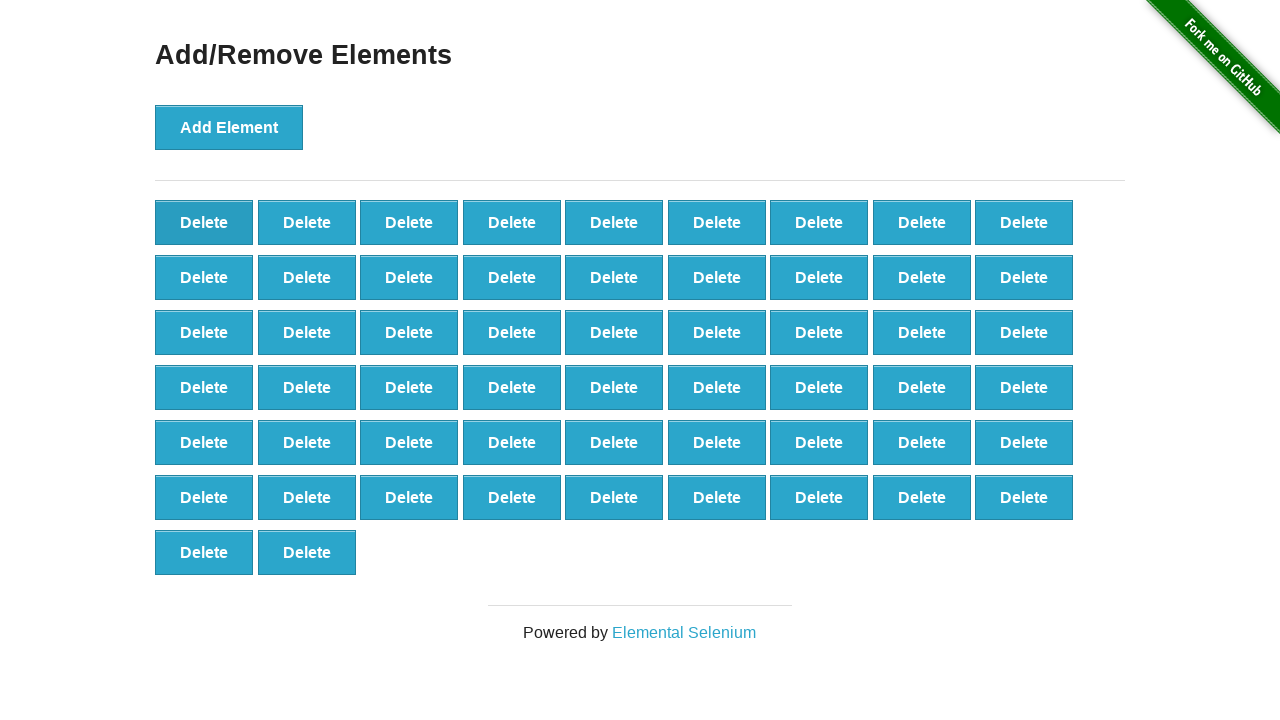

Clicked delete button 45 of 60 at (204, 222) on [onclick='deleteElement()'] >> nth=0
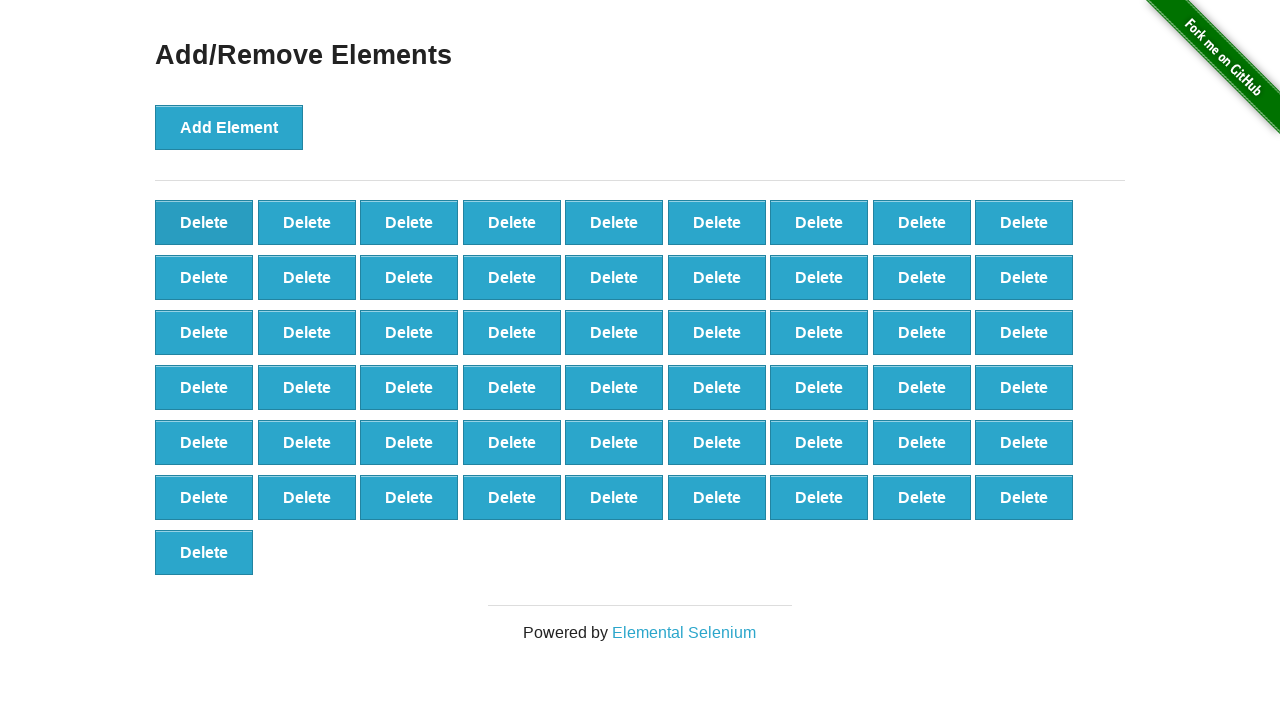

Clicked delete button 46 of 60 at (204, 222) on [onclick='deleteElement()'] >> nth=0
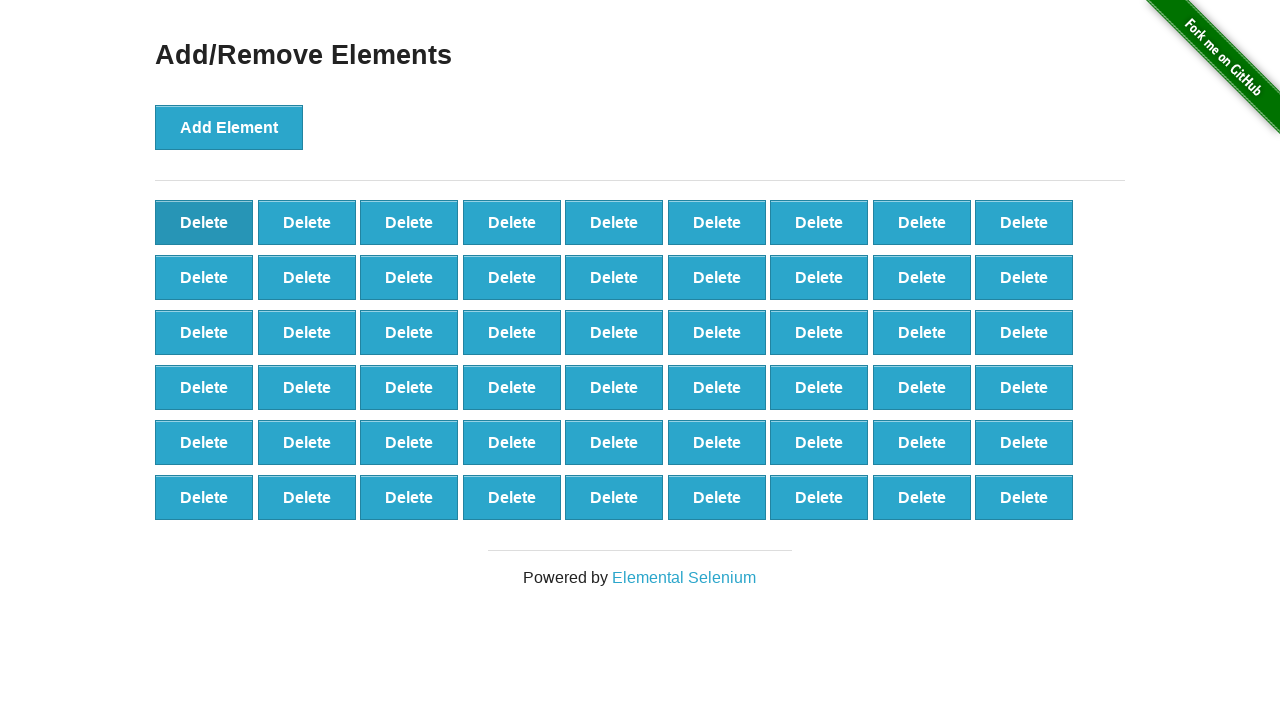

Clicked delete button 47 of 60 at (204, 222) on [onclick='deleteElement()'] >> nth=0
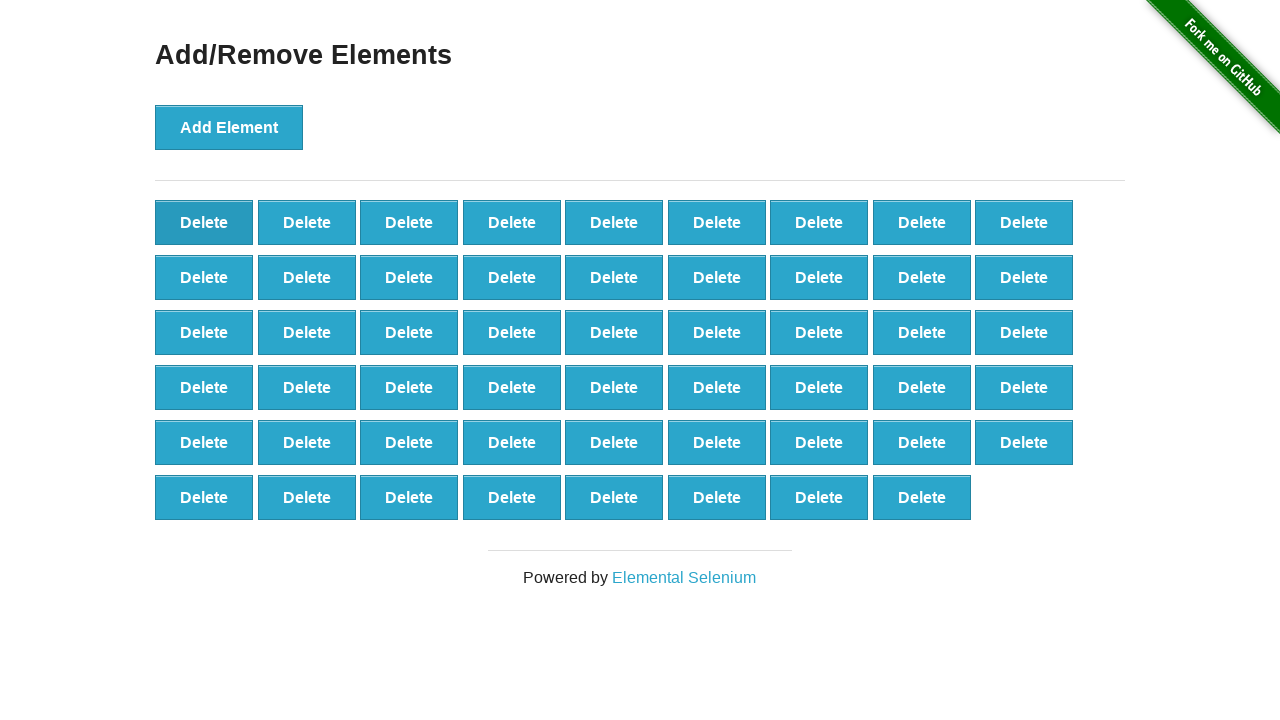

Clicked delete button 48 of 60 at (204, 222) on [onclick='deleteElement()'] >> nth=0
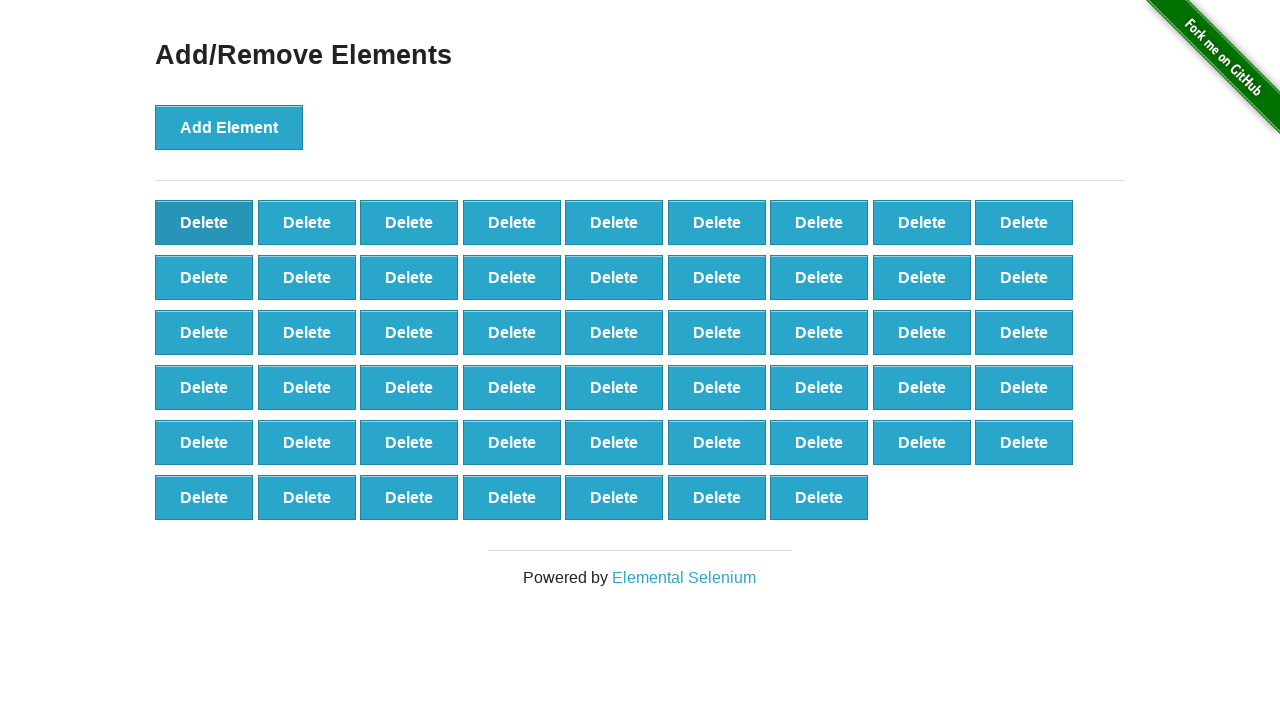

Clicked delete button 49 of 60 at (204, 222) on [onclick='deleteElement()'] >> nth=0
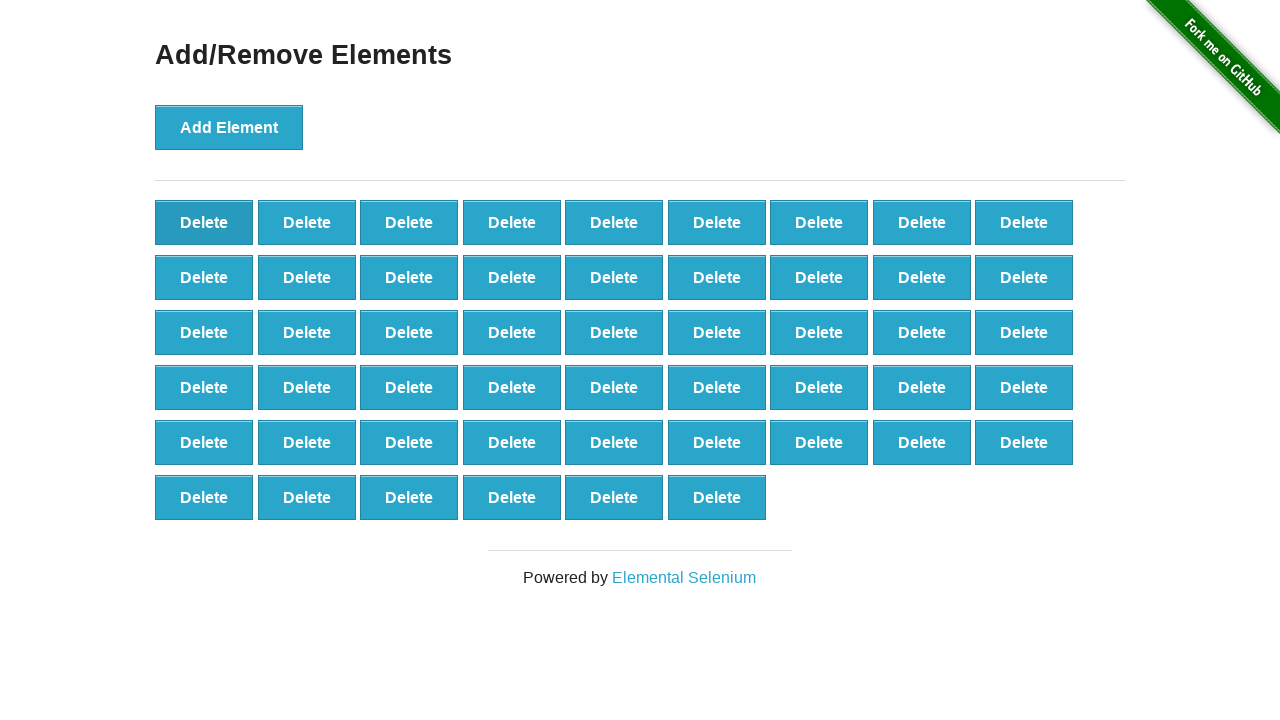

Clicked delete button 50 of 60 at (204, 222) on [onclick='deleteElement()'] >> nth=0
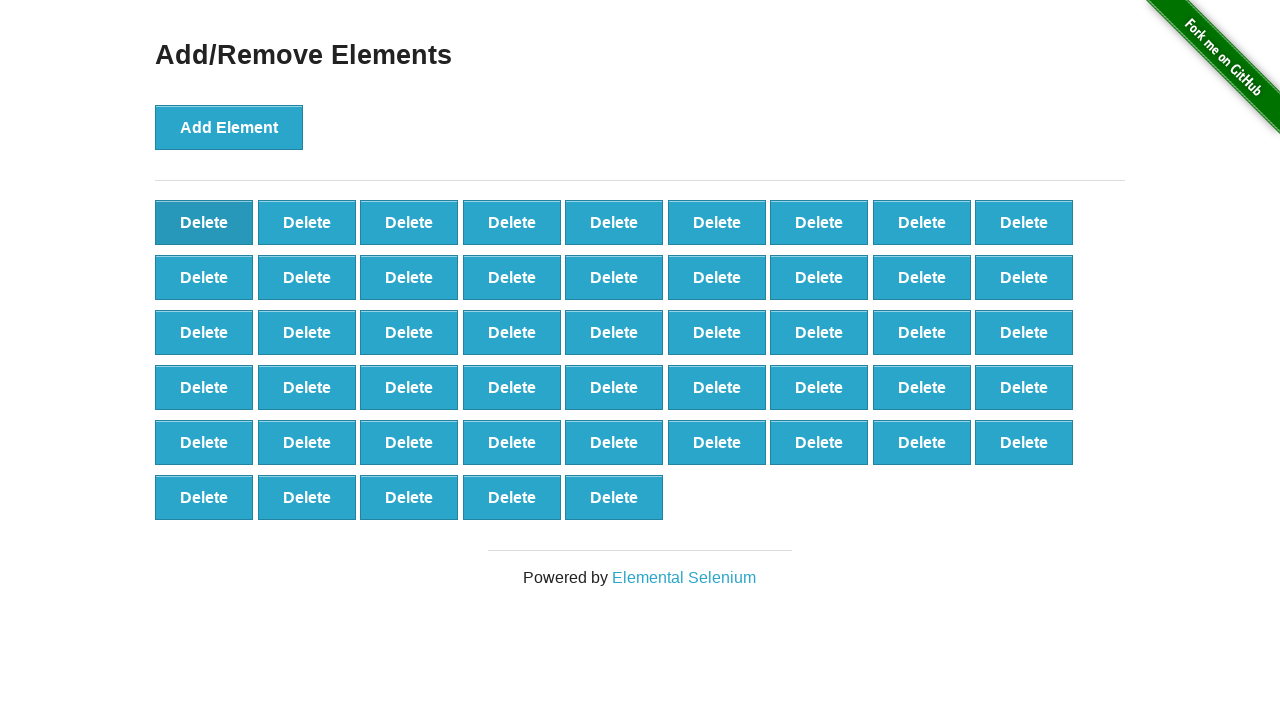

Clicked delete button 51 of 60 at (204, 222) on [onclick='deleteElement()'] >> nth=0
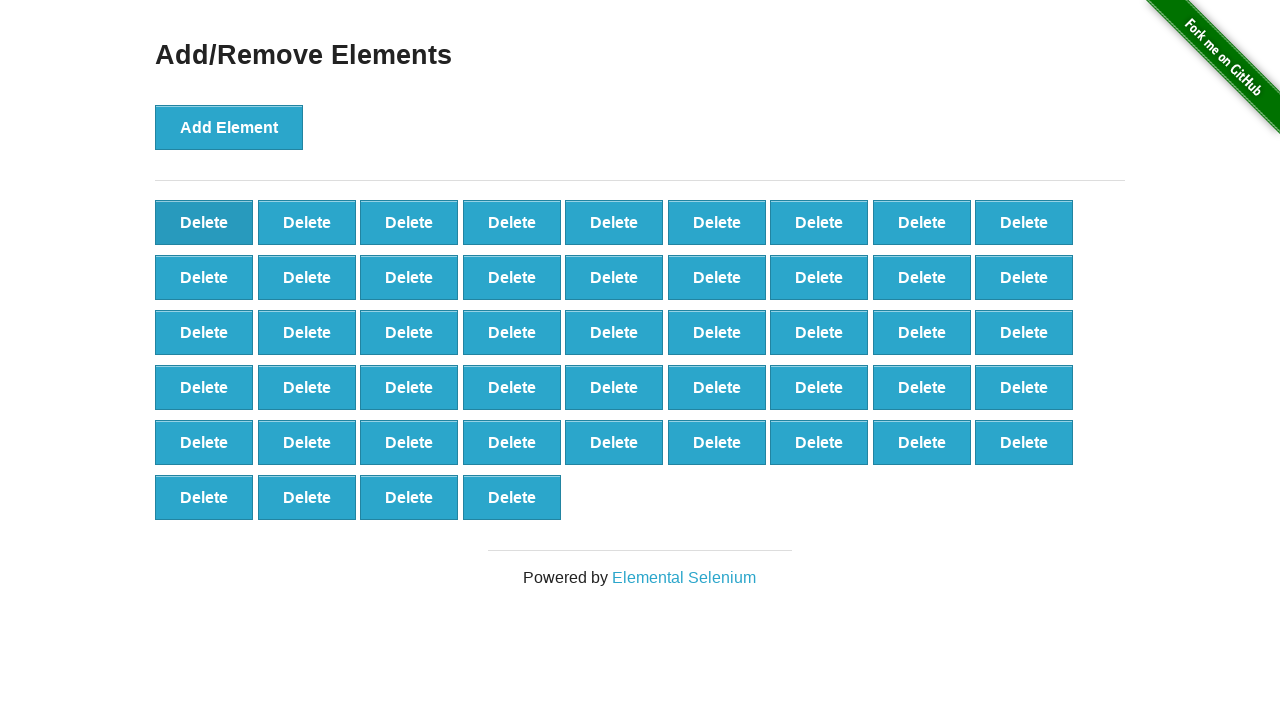

Clicked delete button 52 of 60 at (204, 222) on [onclick='deleteElement()'] >> nth=0
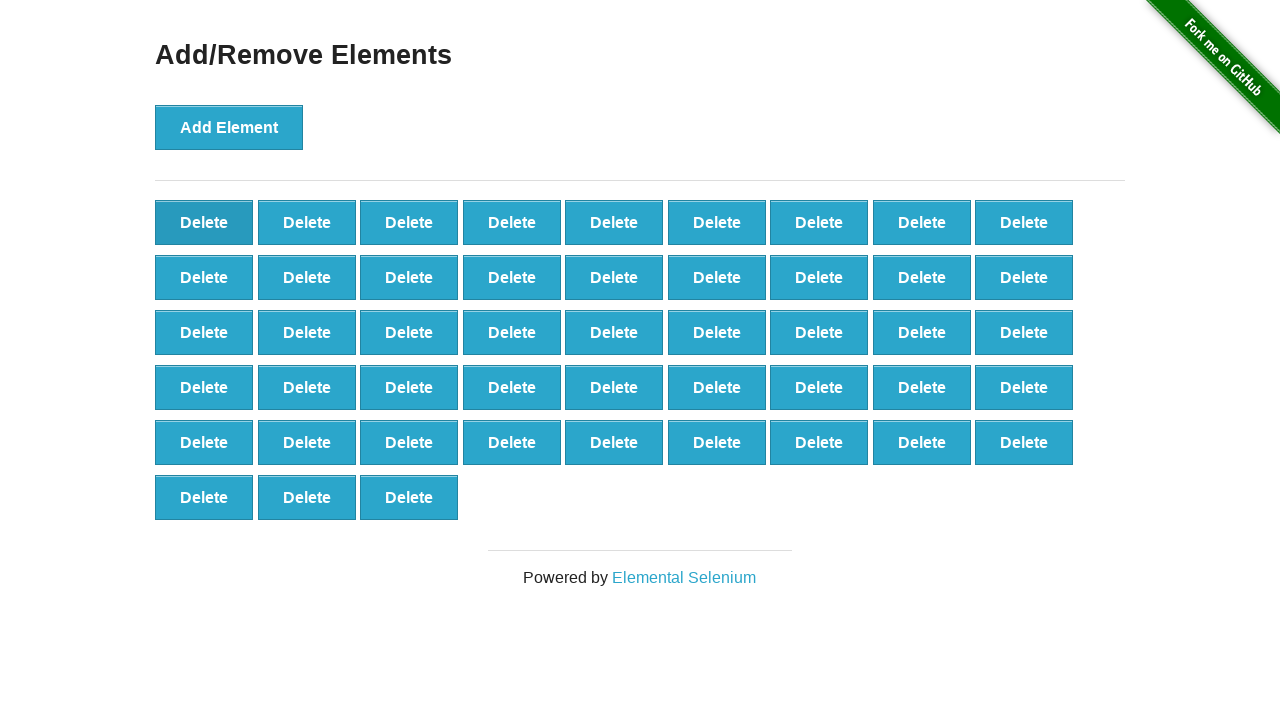

Clicked delete button 53 of 60 at (204, 222) on [onclick='deleteElement()'] >> nth=0
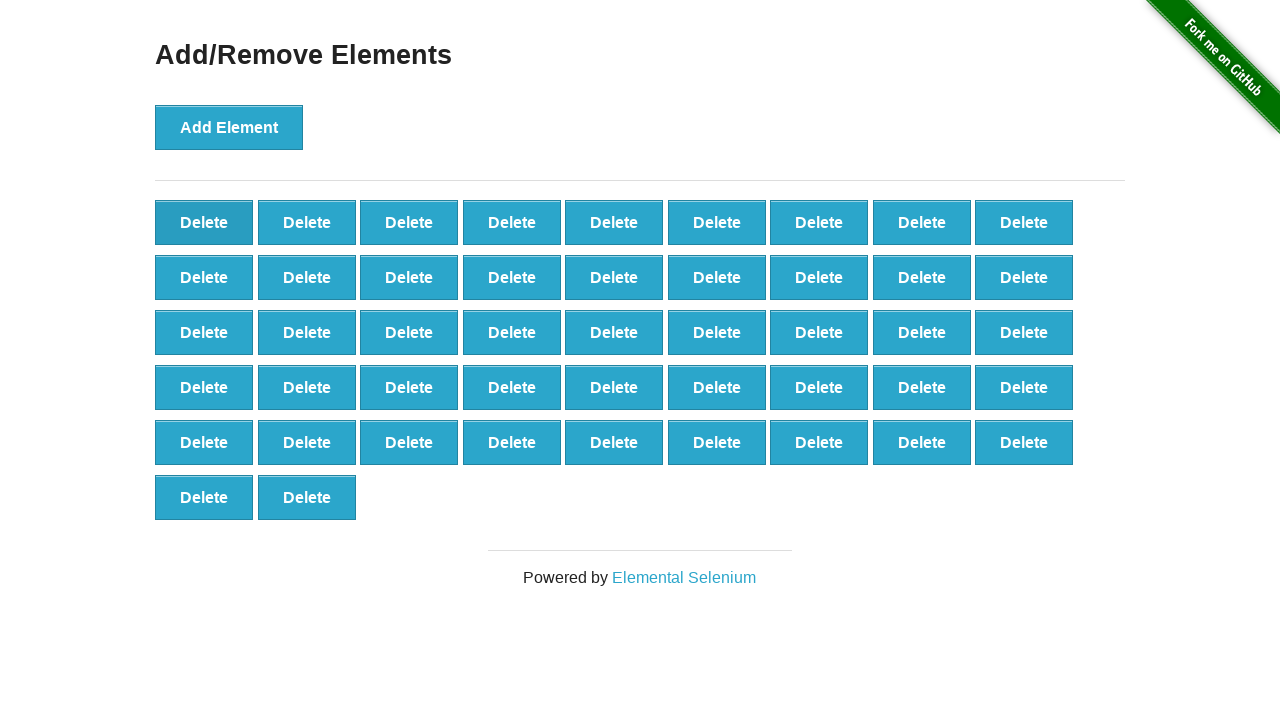

Clicked delete button 54 of 60 at (204, 222) on [onclick='deleteElement()'] >> nth=0
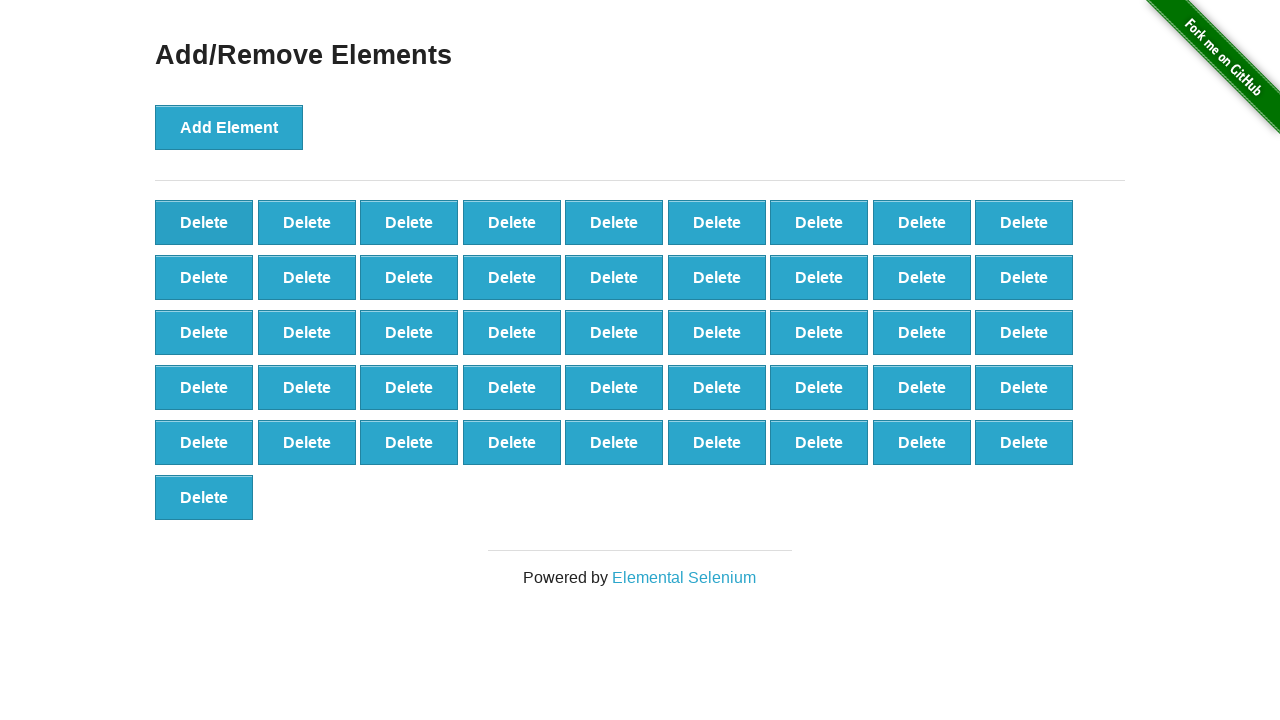

Clicked delete button 55 of 60 at (204, 222) on [onclick='deleteElement()'] >> nth=0
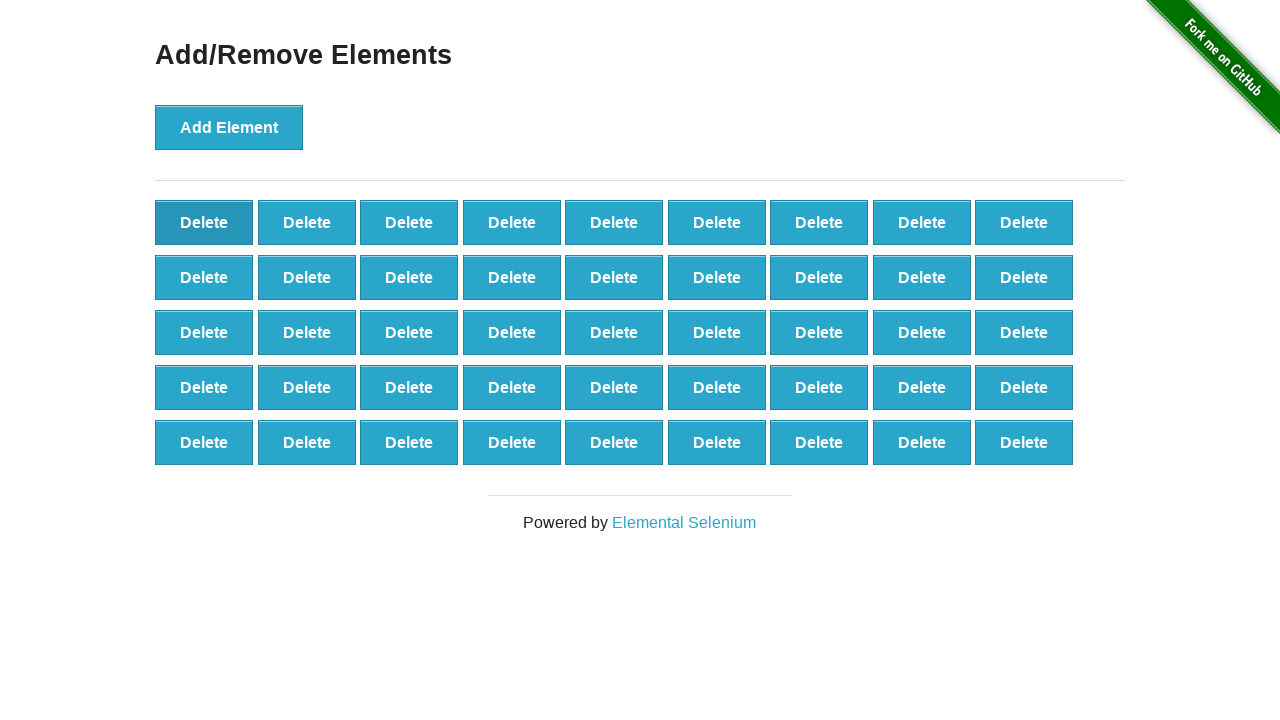

Clicked delete button 56 of 60 at (204, 222) on [onclick='deleteElement()'] >> nth=0
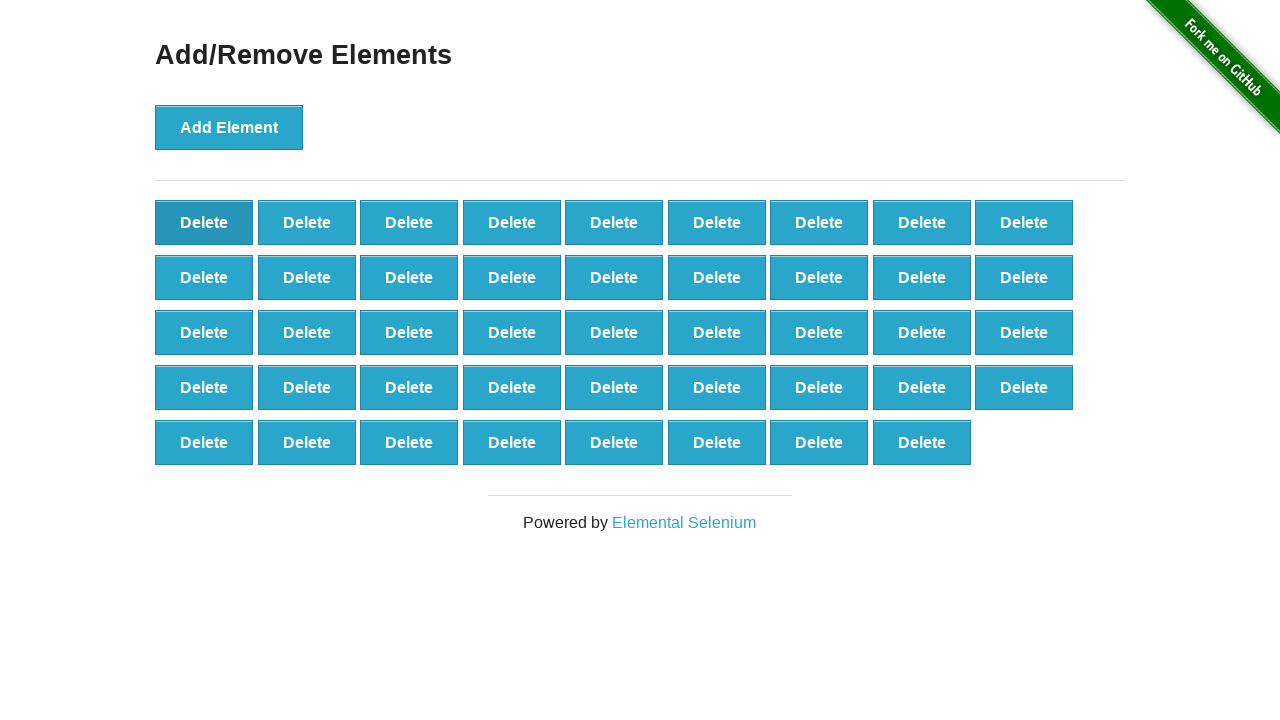

Clicked delete button 57 of 60 at (204, 222) on [onclick='deleteElement()'] >> nth=0
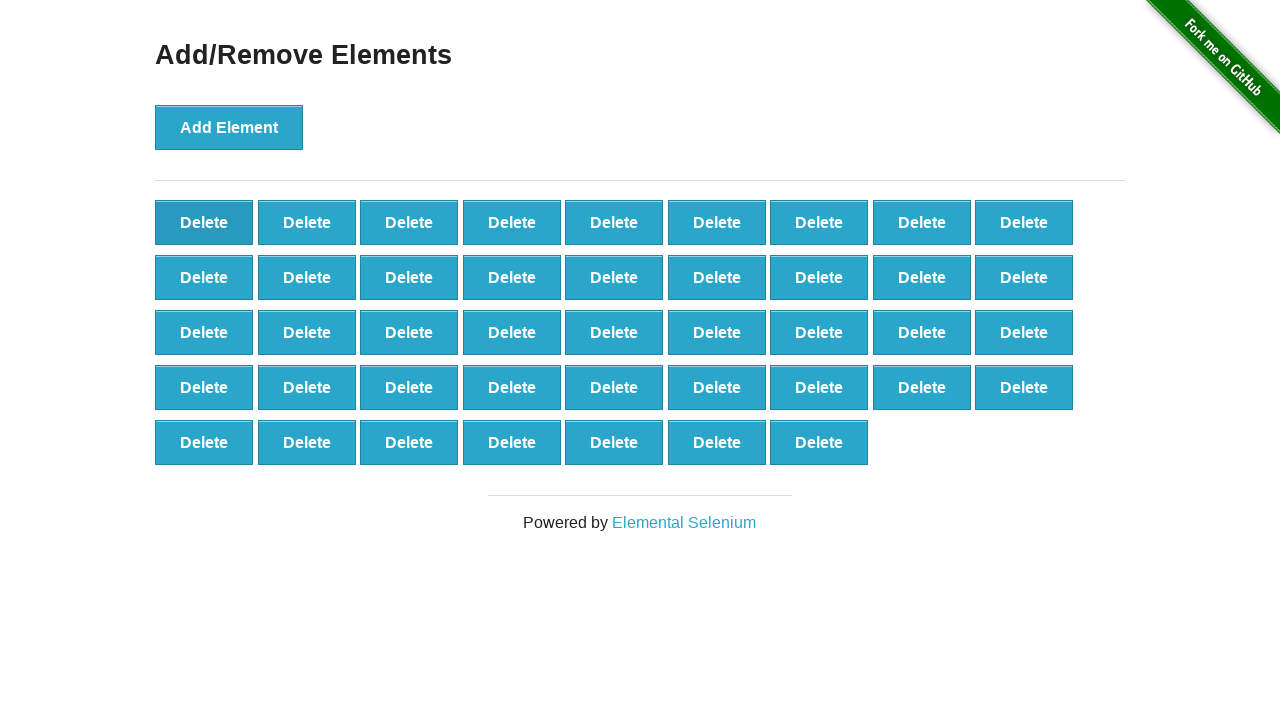

Clicked delete button 58 of 60 at (204, 222) on [onclick='deleteElement()'] >> nth=0
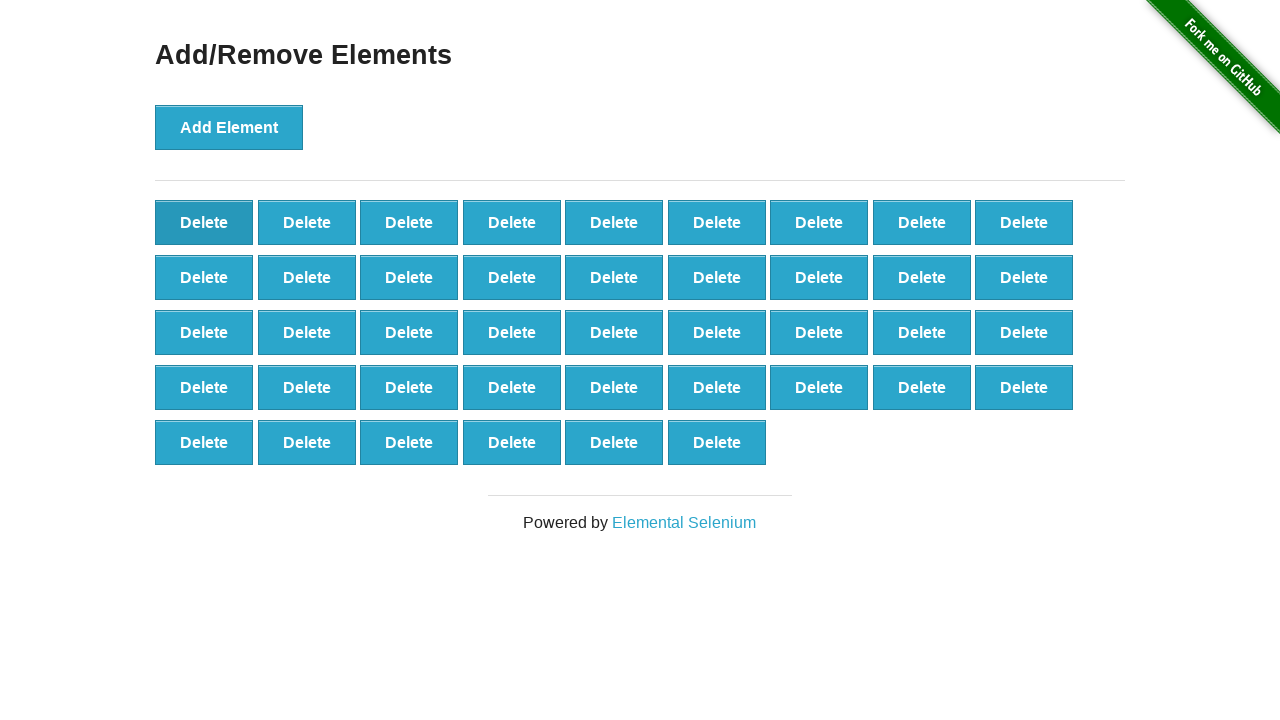

Clicked delete button 59 of 60 at (204, 222) on [onclick='deleteElement()'] >> nth=0
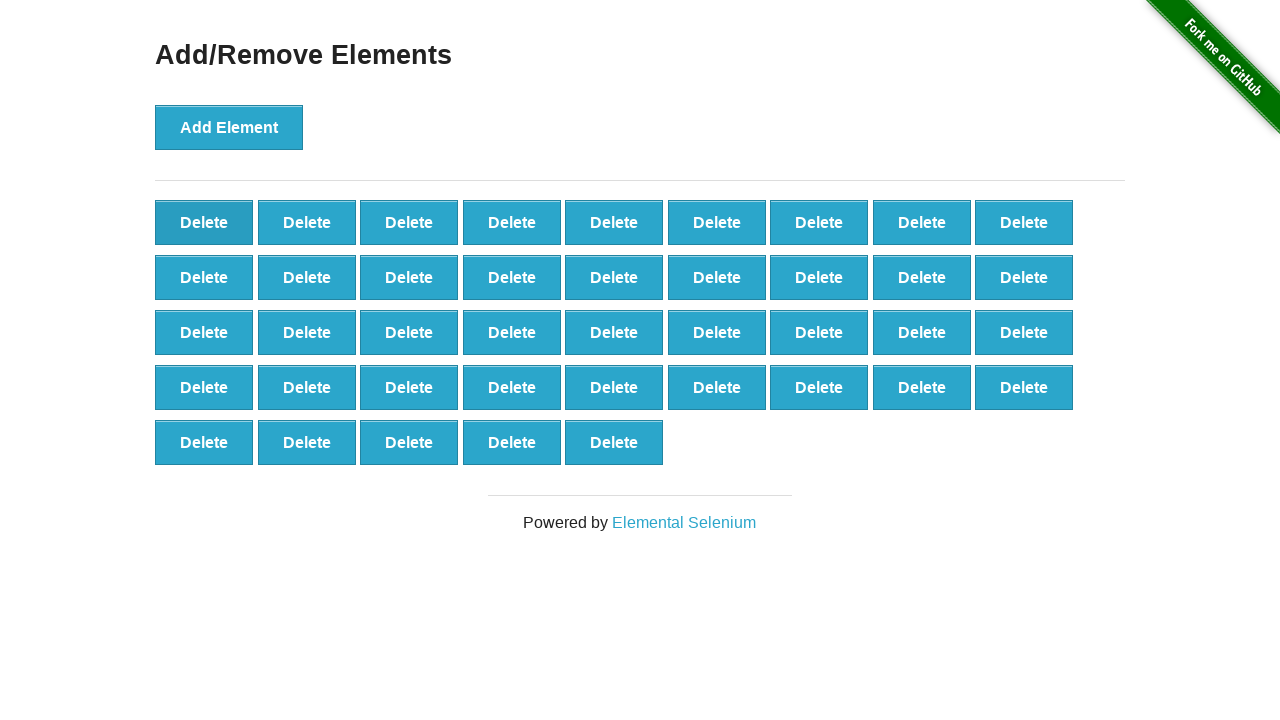

Clicked delete button 60 of 60 at (204, 222) on [onclick='deleteElement()'] >> nth=0
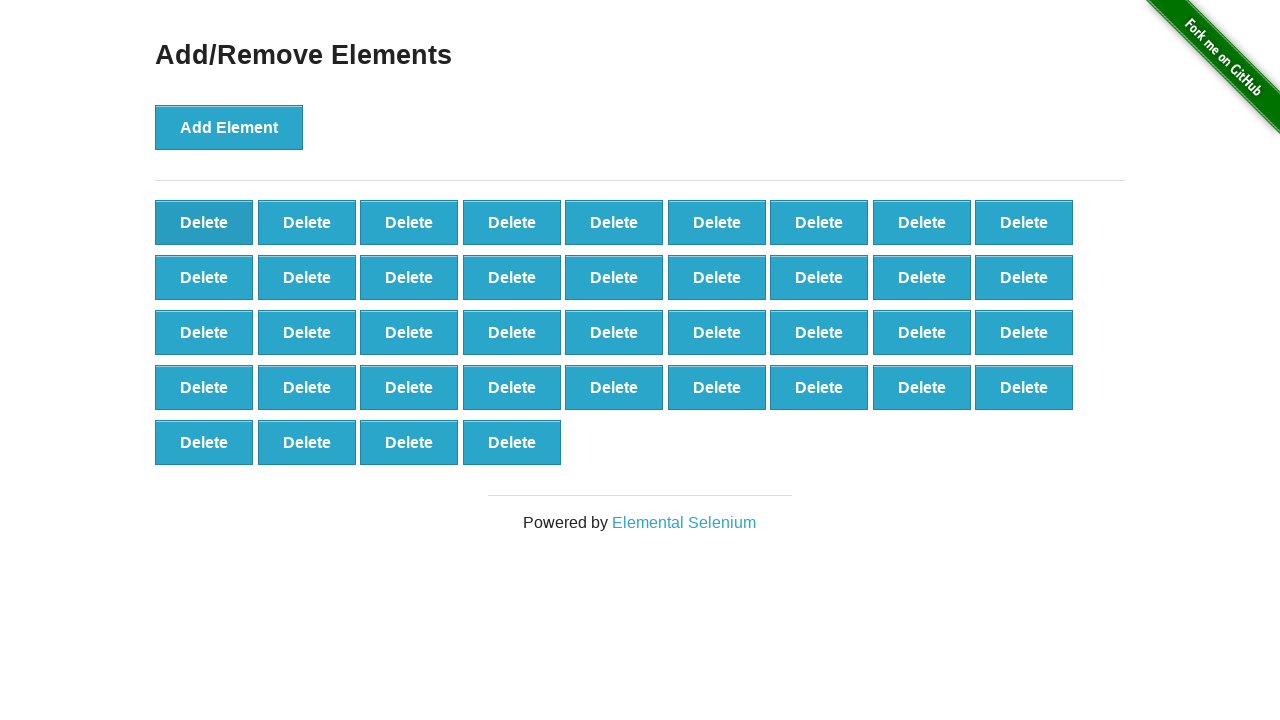

Verified that exactly 40 delete buttons remain after removing 60
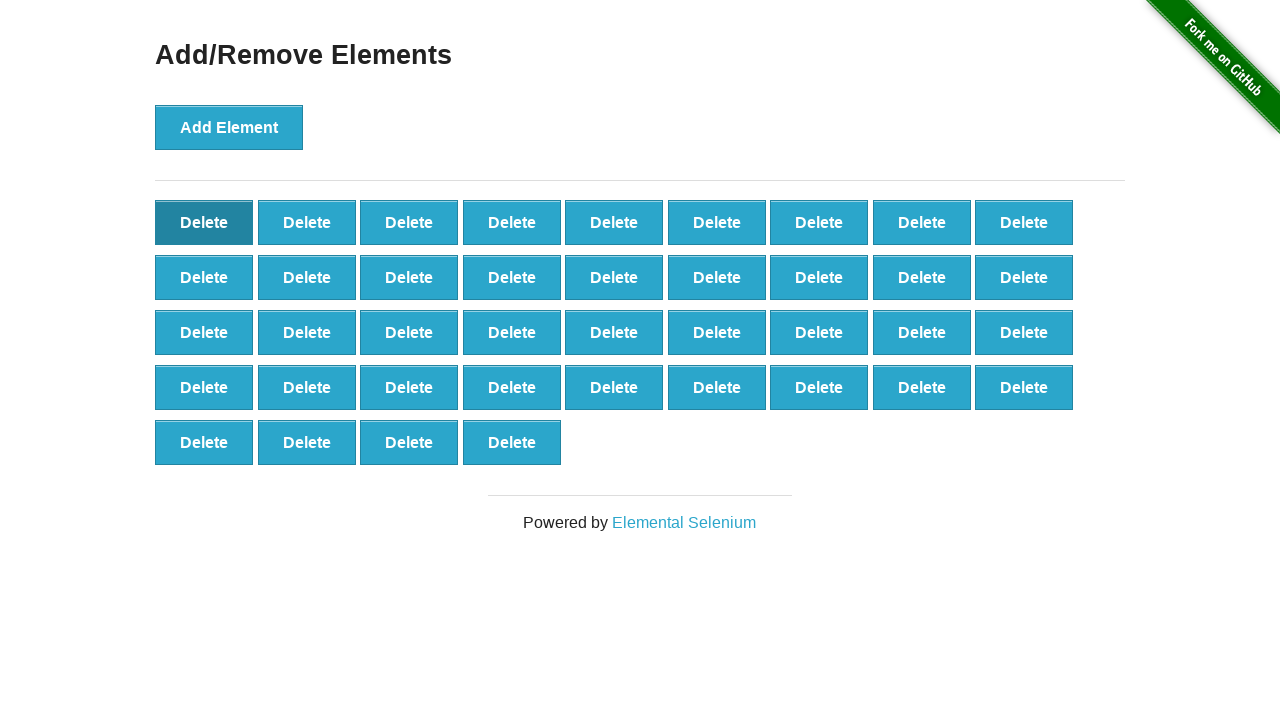

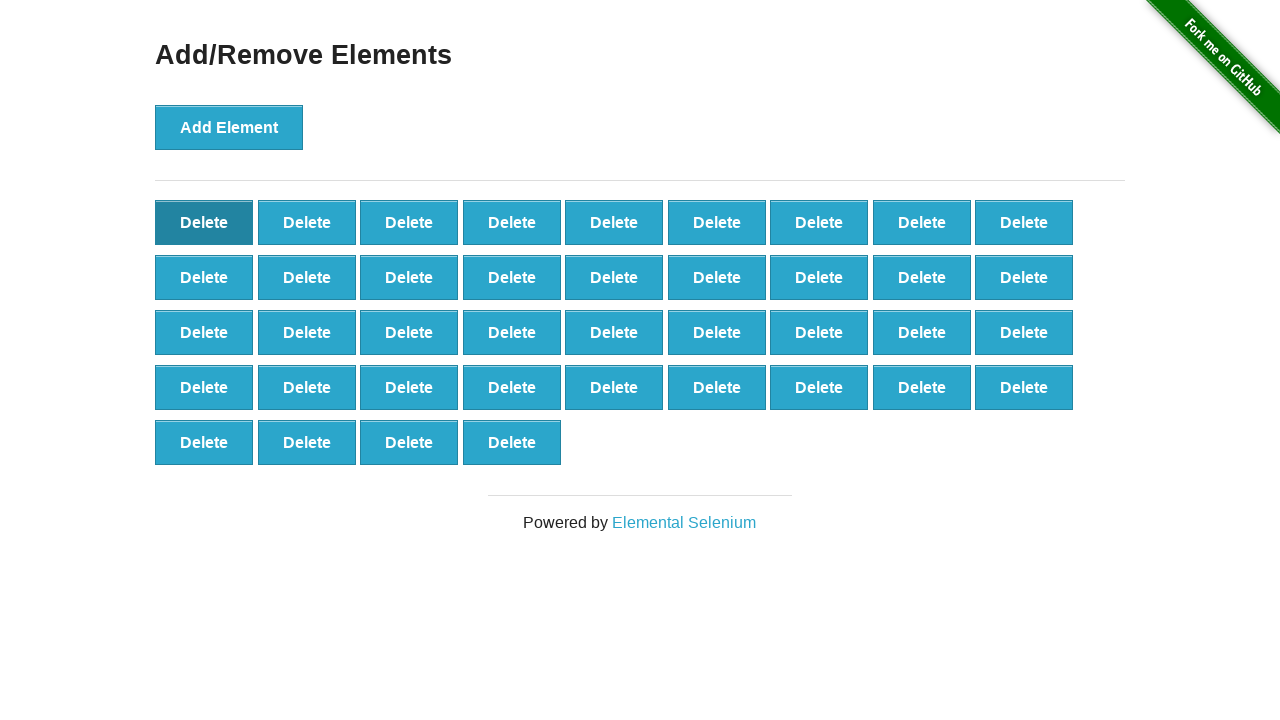